Automates the Clicking Bad browser game by clicking the cook button multiple times followed by the sell button multiple times, simulating gameplay actions.

Starting URL: http://clickingbad.nullism.com/

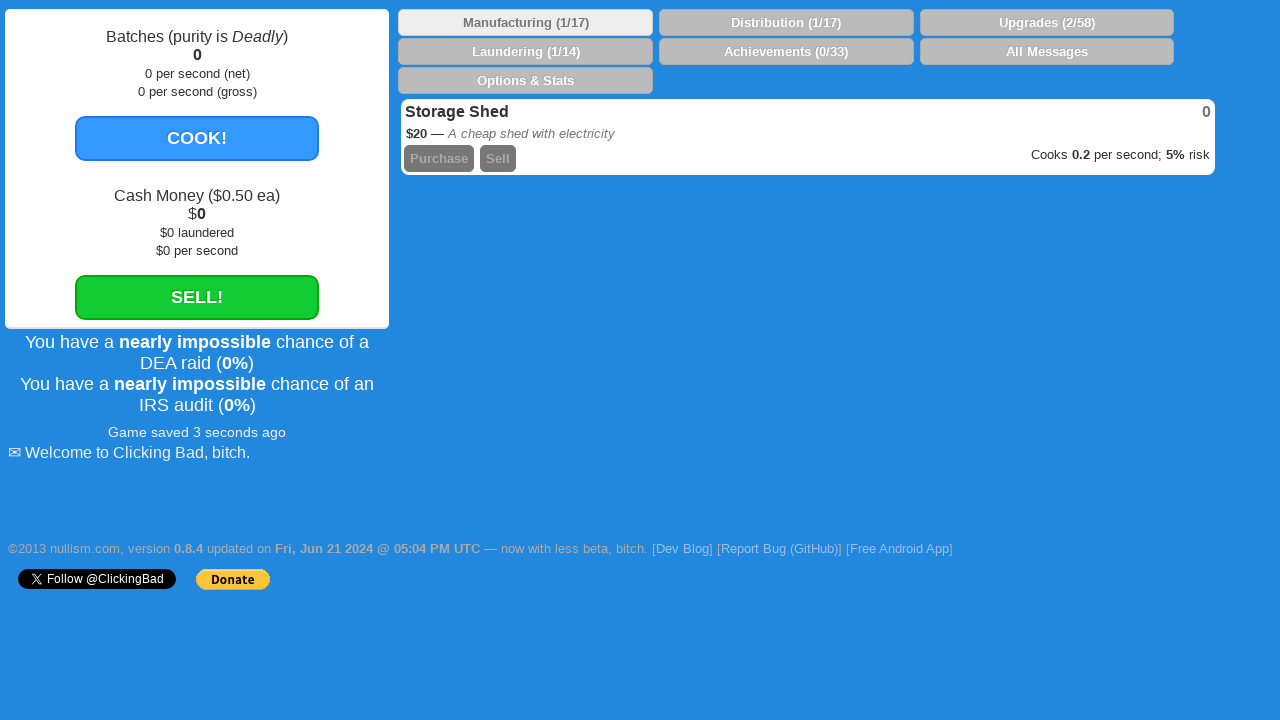

Cook button (#make_btn) loaded
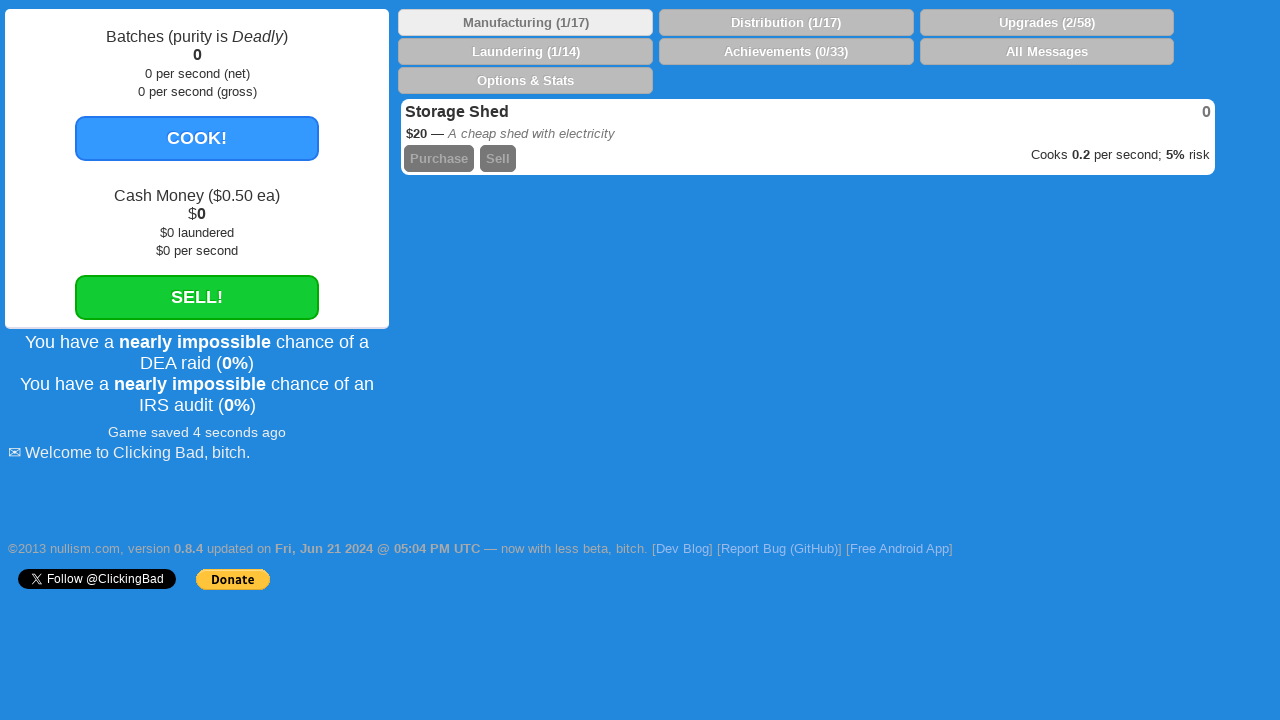

Sell button (#sell_btn) loaded
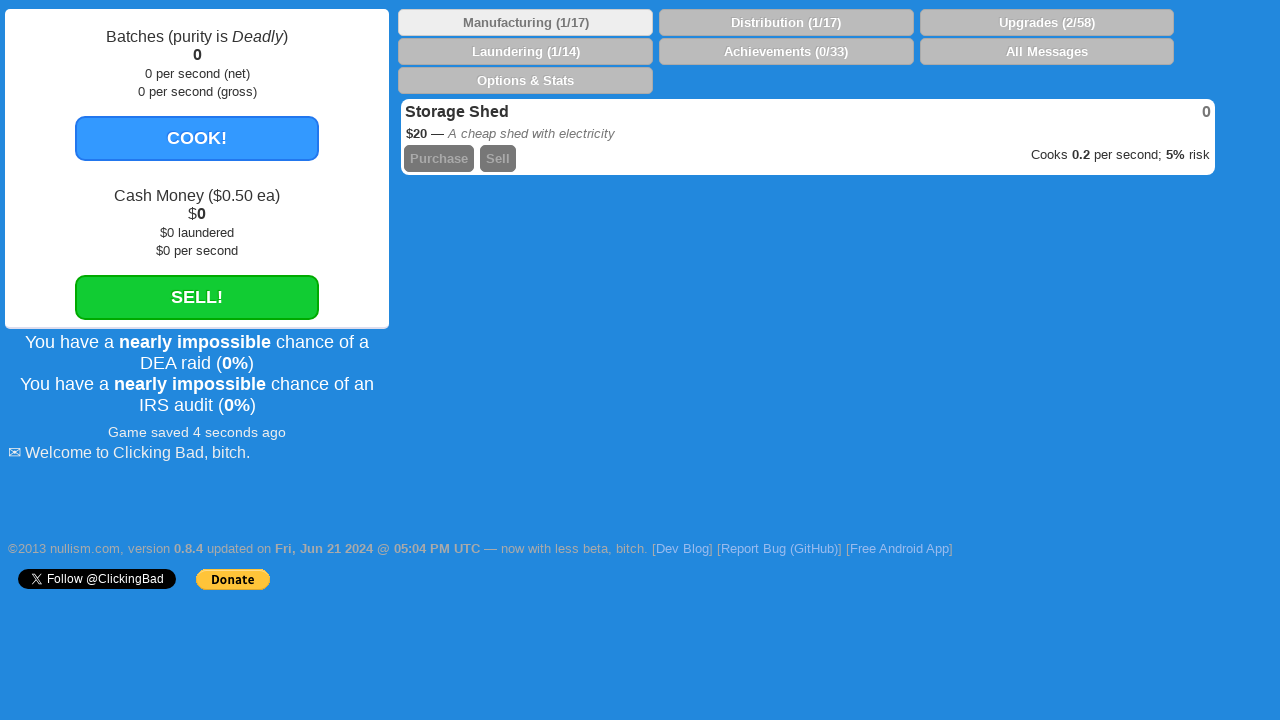

Scrolled to top of page
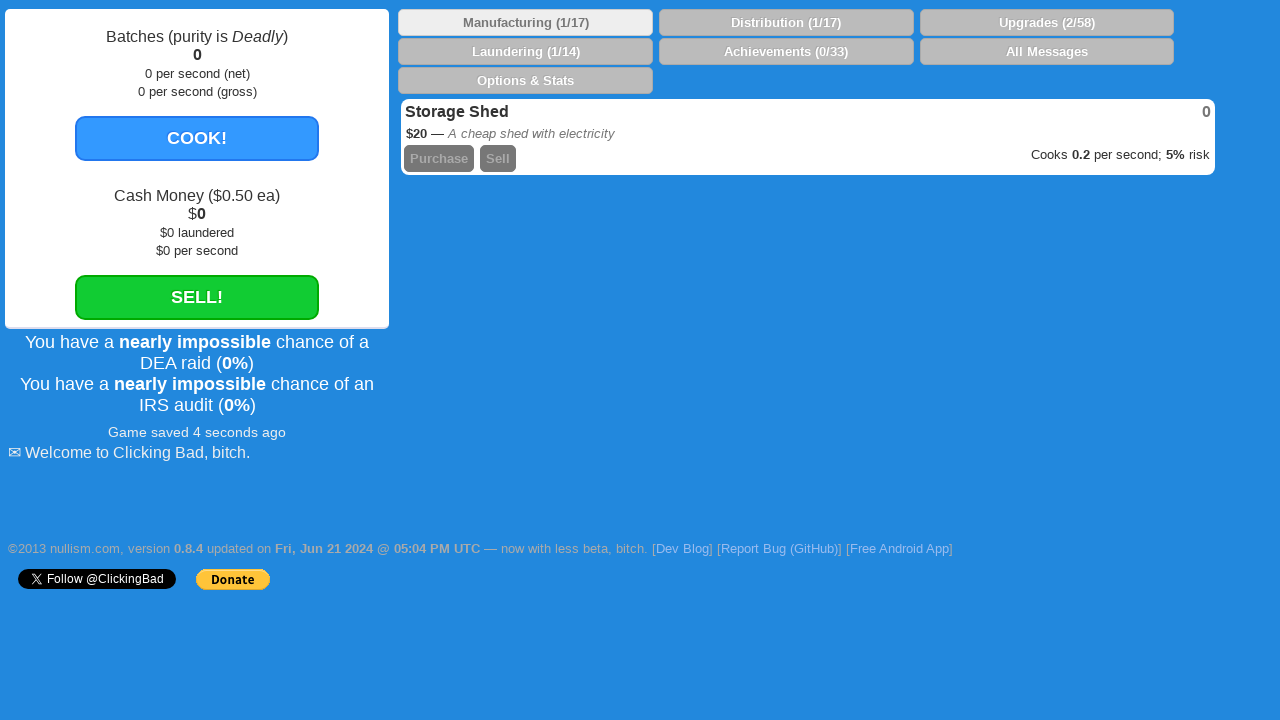

Clicked cook button (click 1/100) at (197, 138) on #make_btn
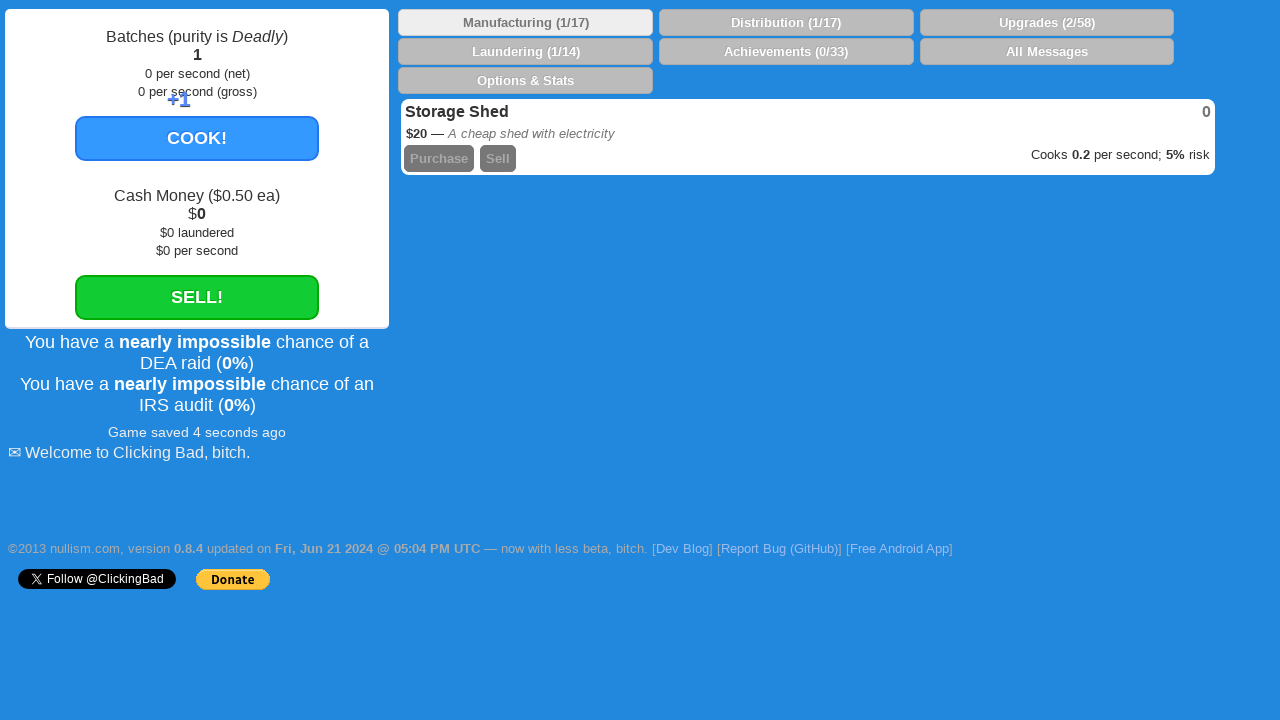

Clicked cook button (click 2/100) at (197, 138) on #make_btn
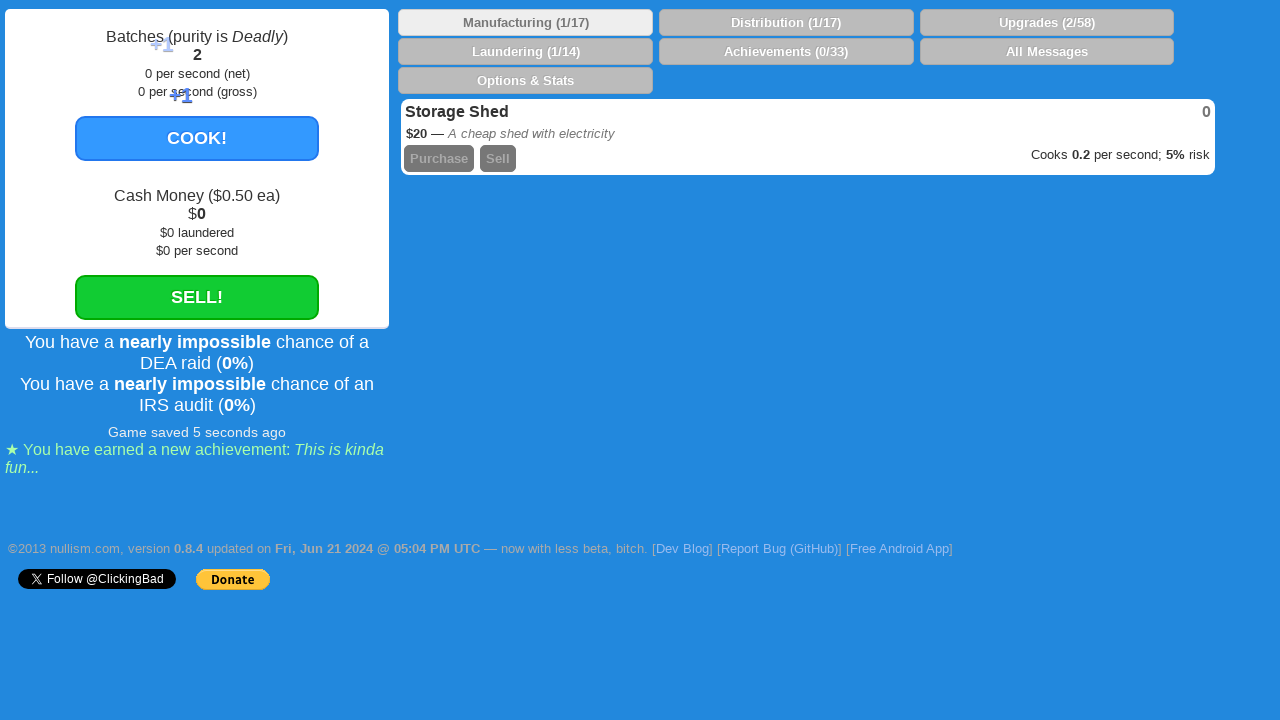

Clicked cook button (click 3/100) at (197, 138) on #make_btn
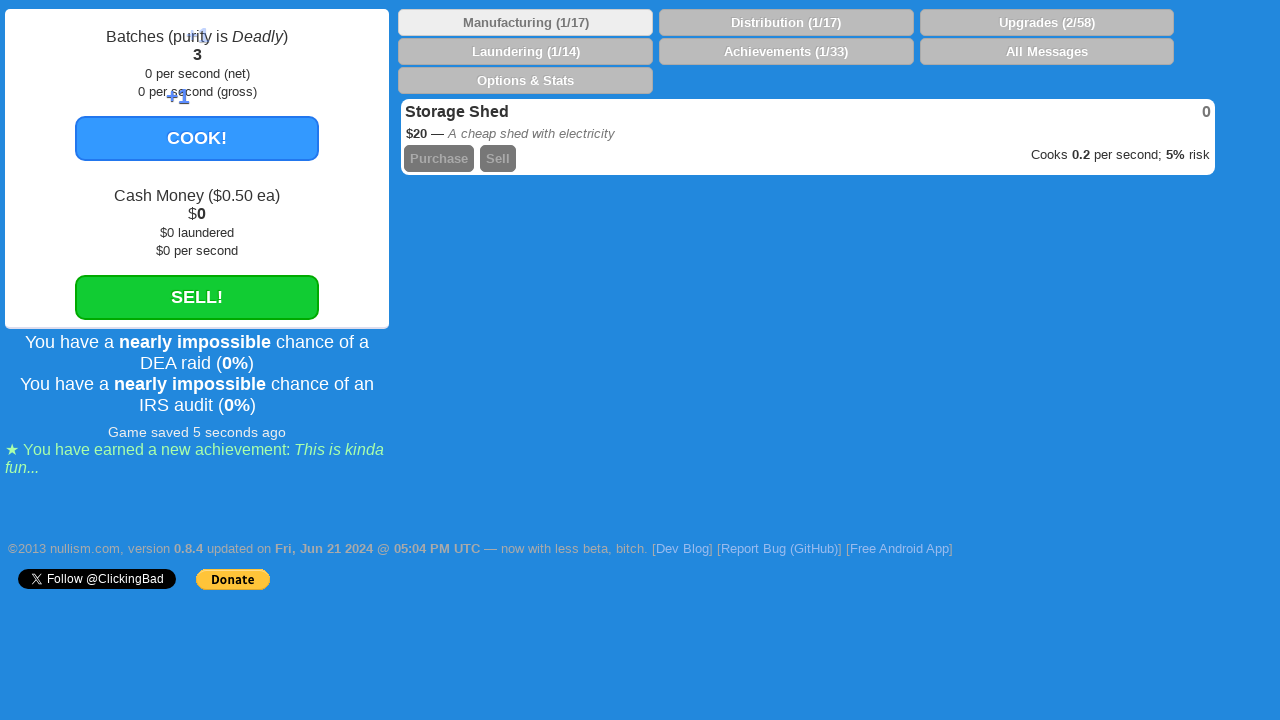

Clicked cook button (click 4/100) at (197, 138) on #make_btn
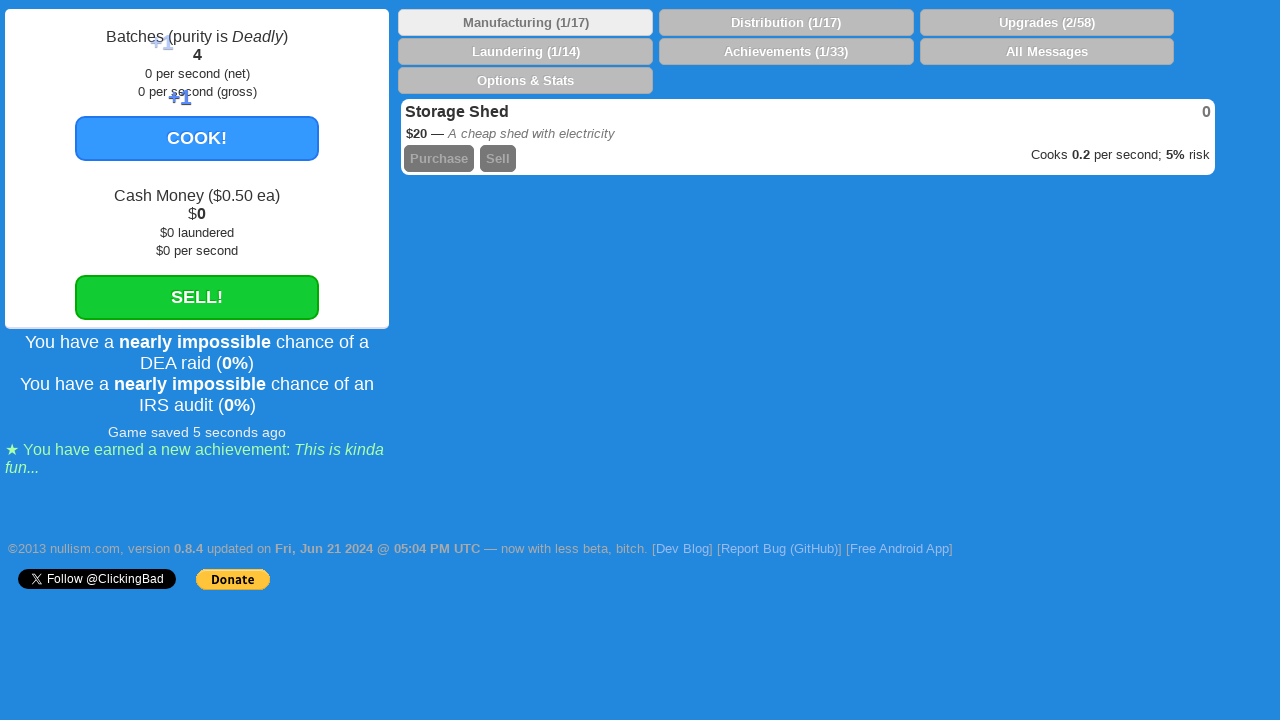

Clicked cook button (click 5/100) at (197, 138) on #make_btn
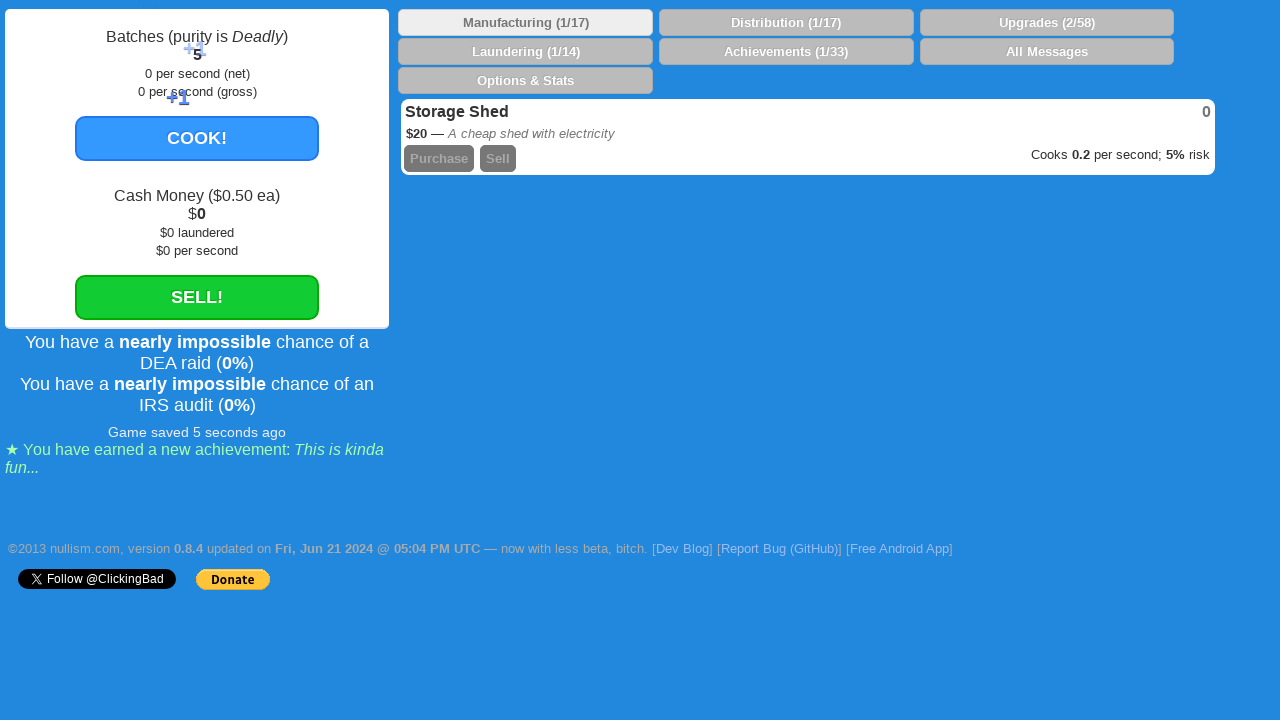

Clicked cook button (click 6/100) at (197, 138) on #make_btn
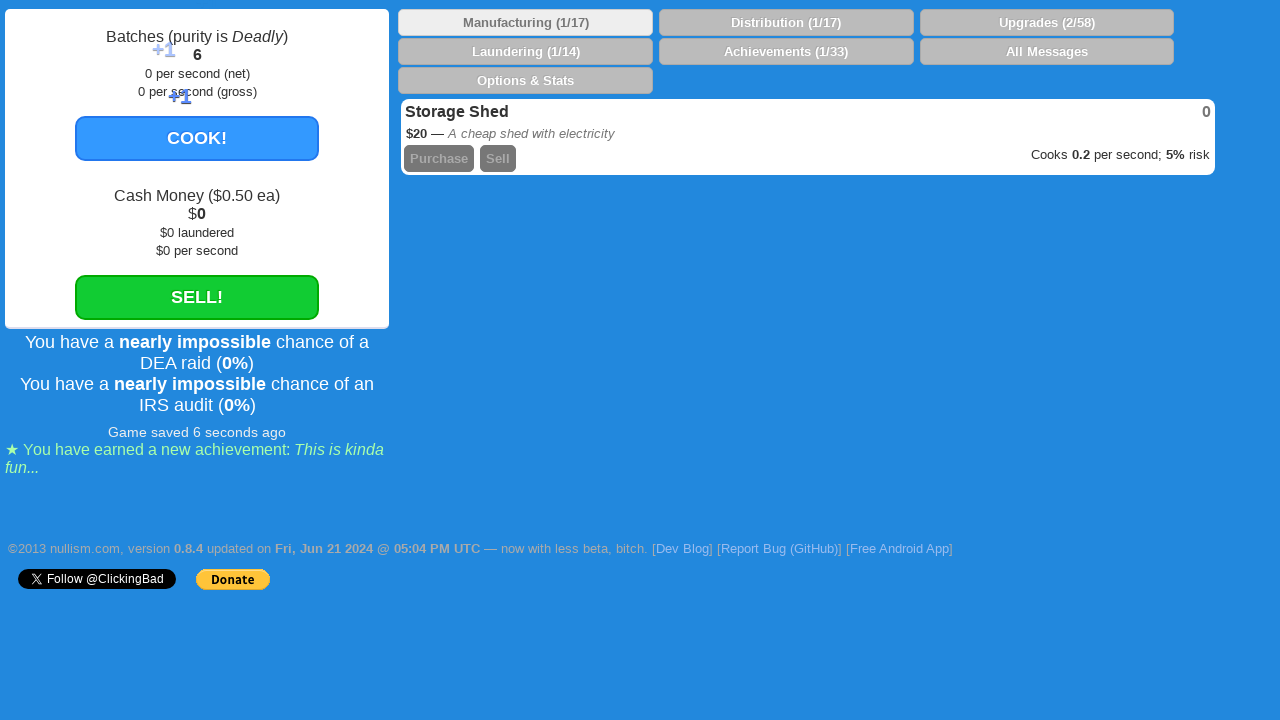

Clicked cook button (click 7/100) at (197, 138) on #make_btn
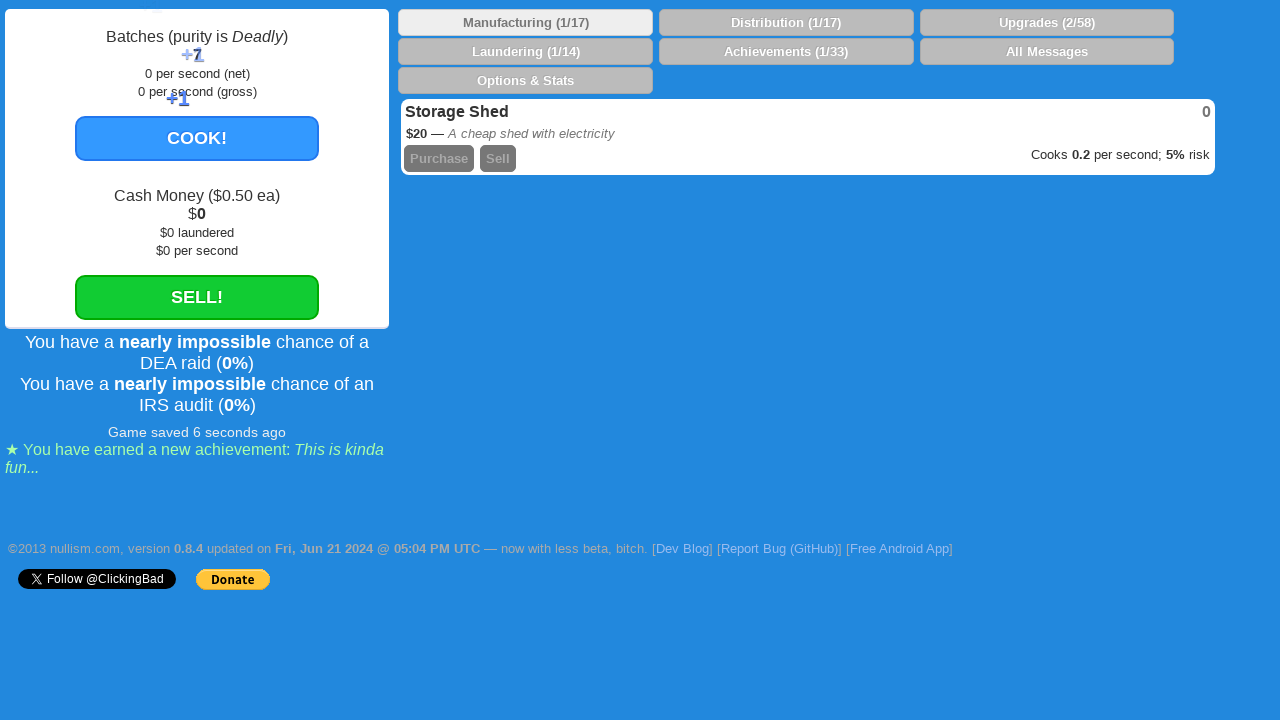

Clicked cook button (click 8/100) at (197, 138) on #make_btn
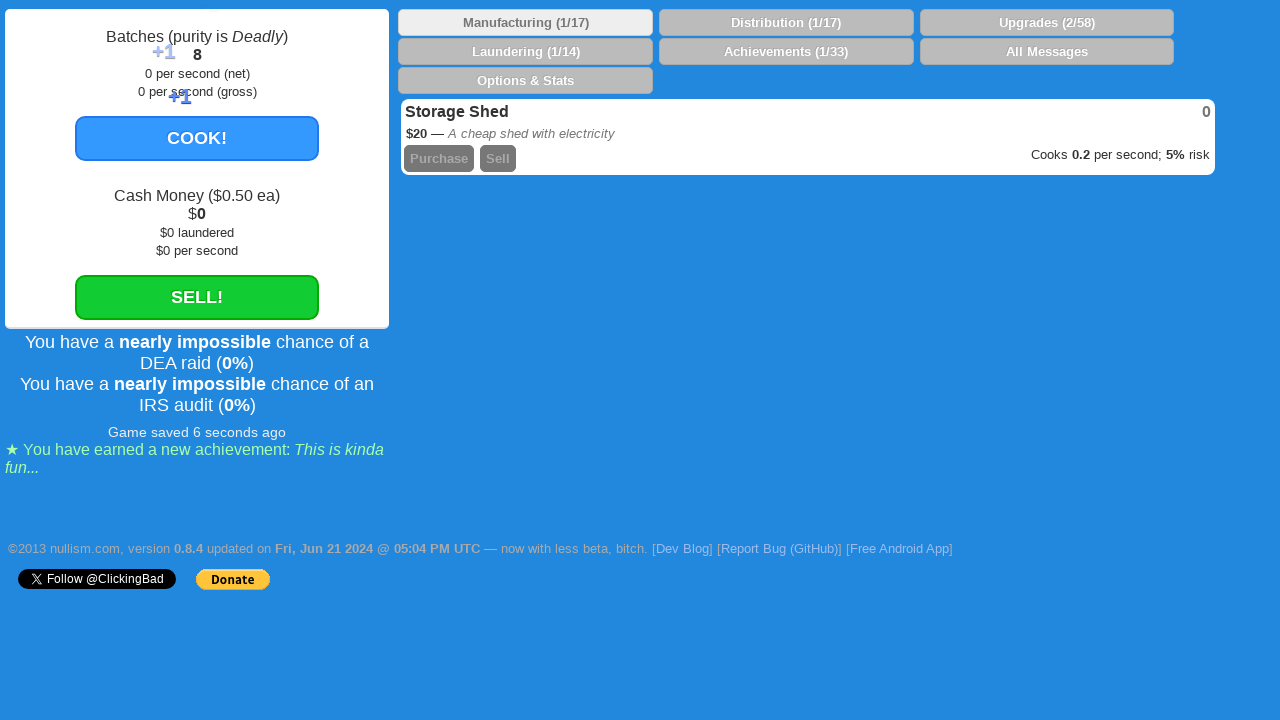

Clicked cook button (click 9/100) at (197, 138) on #make_btn
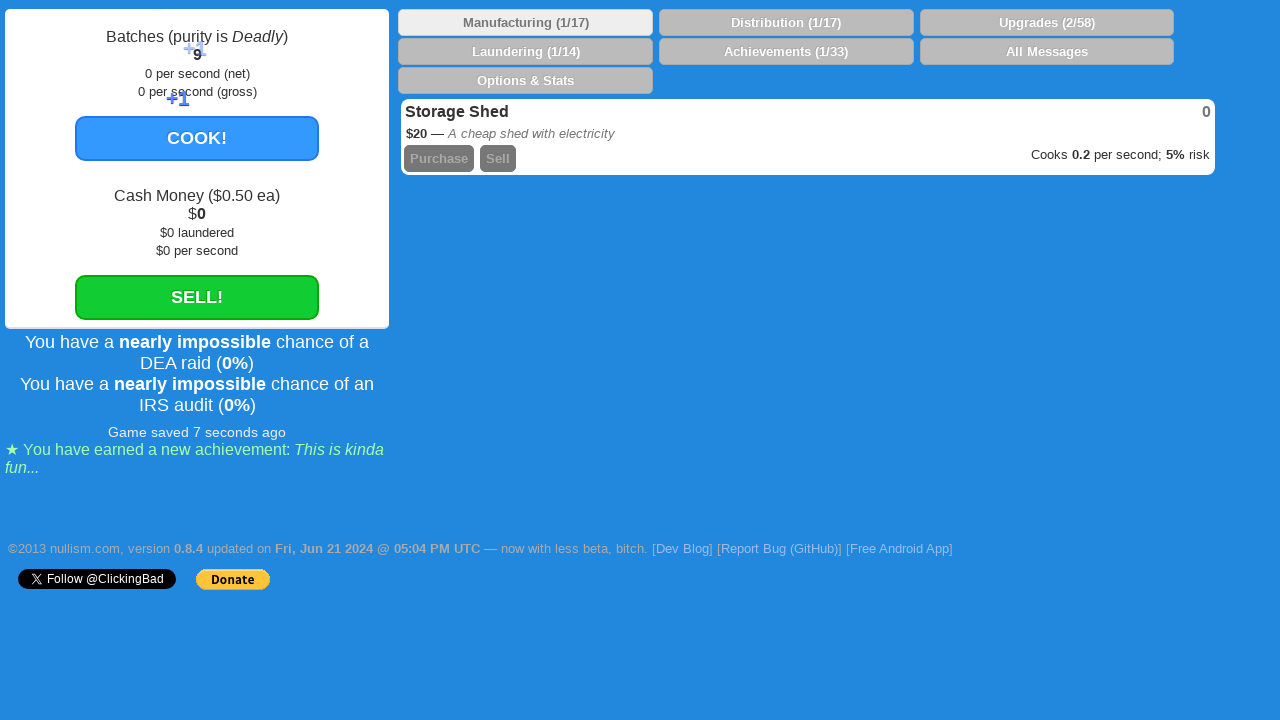

Clicked cook button (click 10/100) at (197, 138) on #make_btn
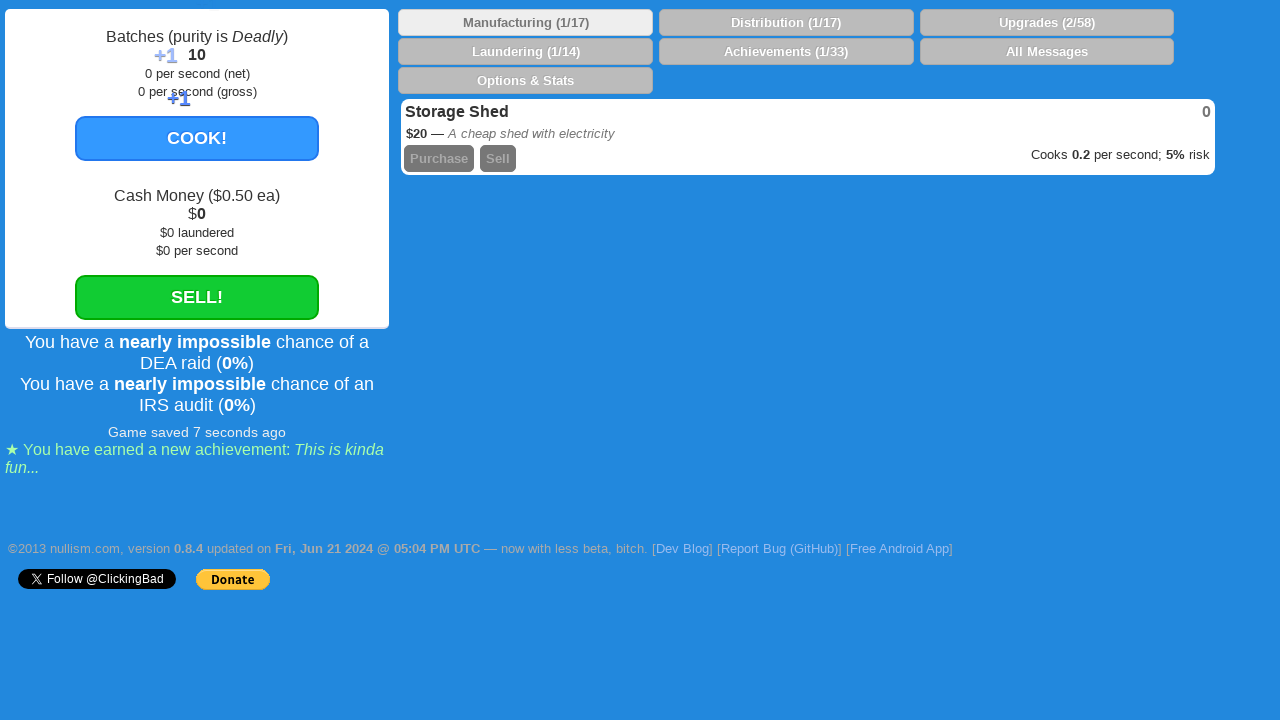

Clicked cook button (click 11/100) at (197, 138) on #make_btn
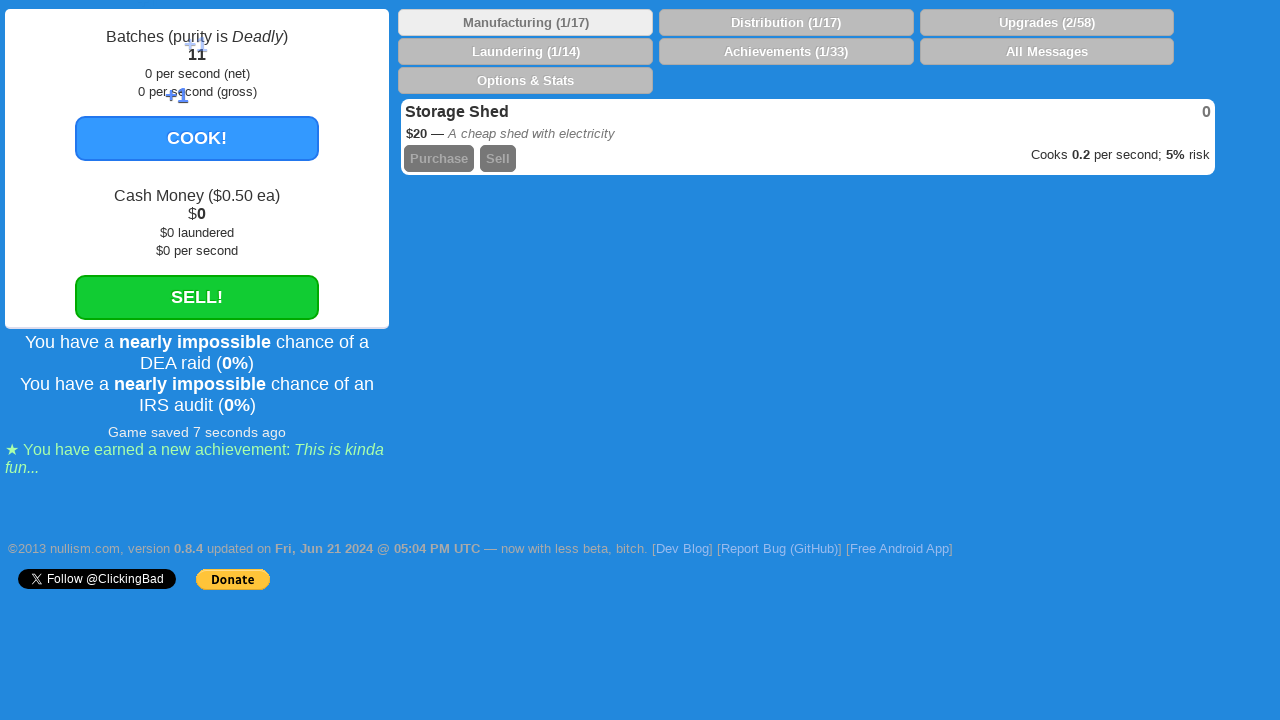

Clicked cook button (click 12/100) at (197, 138) on #make_btn
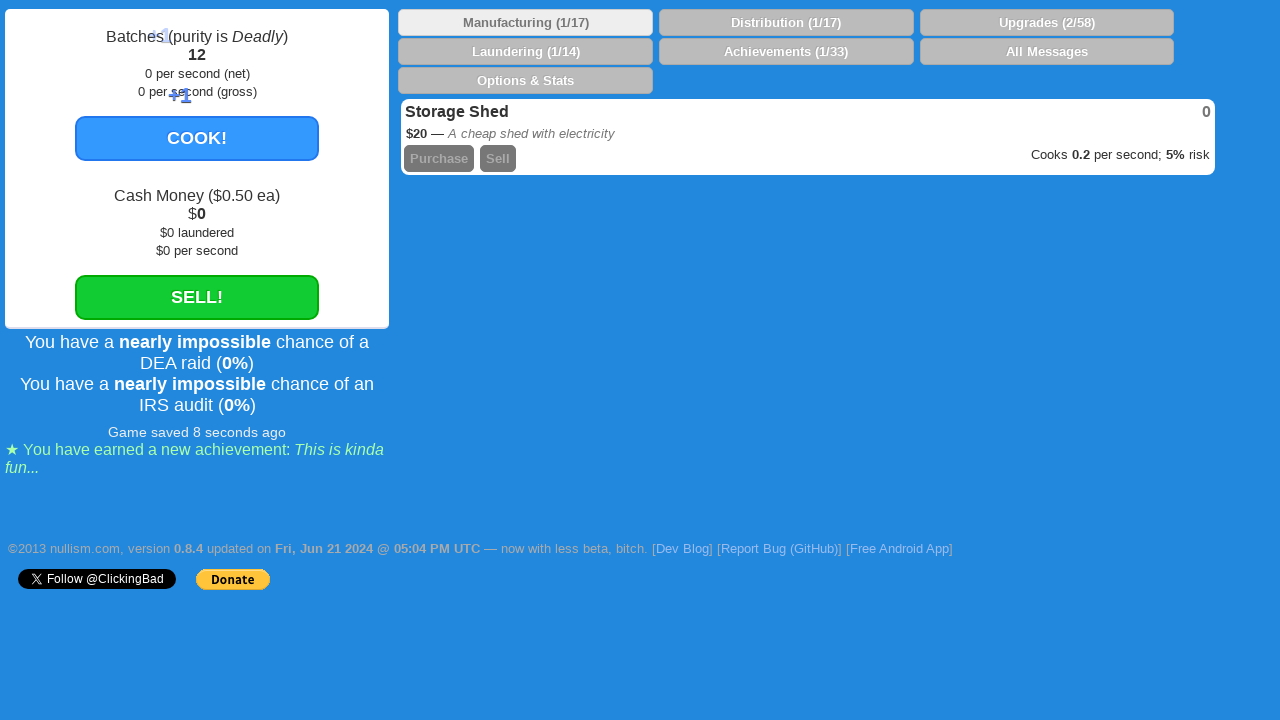

Clicked cook button (click 13/100) at (197, 138) on #make_btn
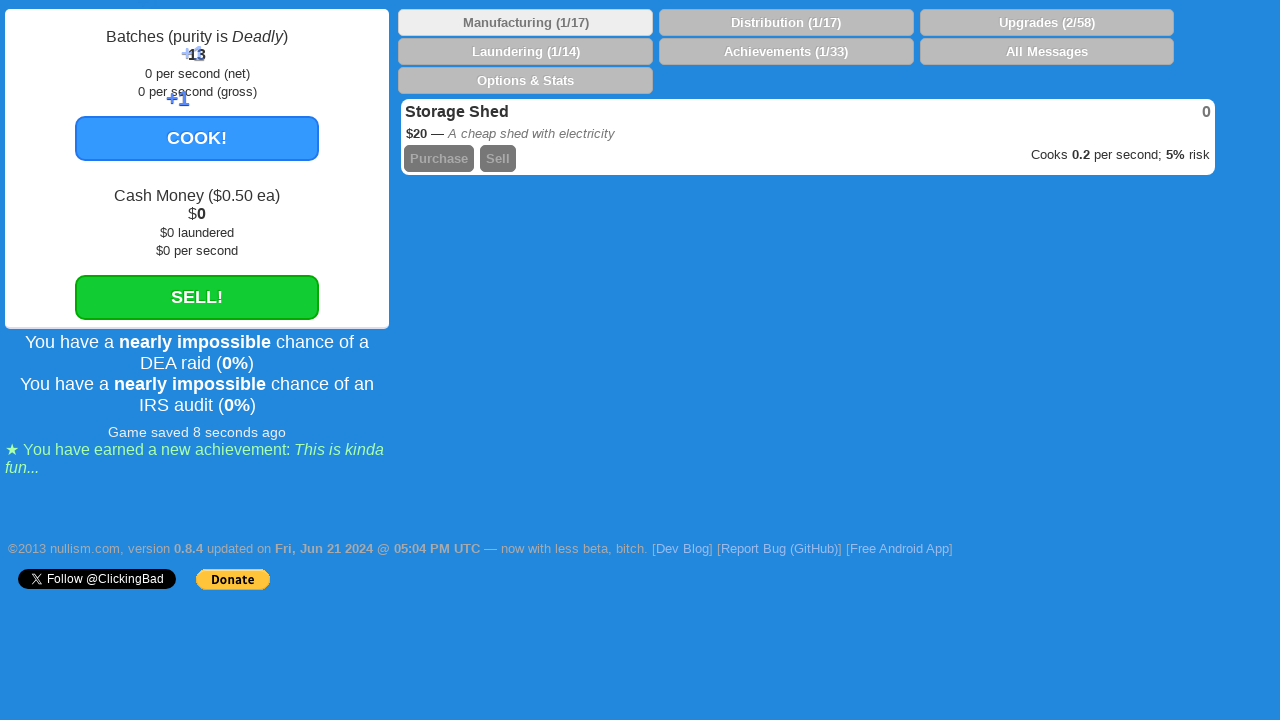

Clicked cook button (click 14/100) at (197, 138) on #make_btn
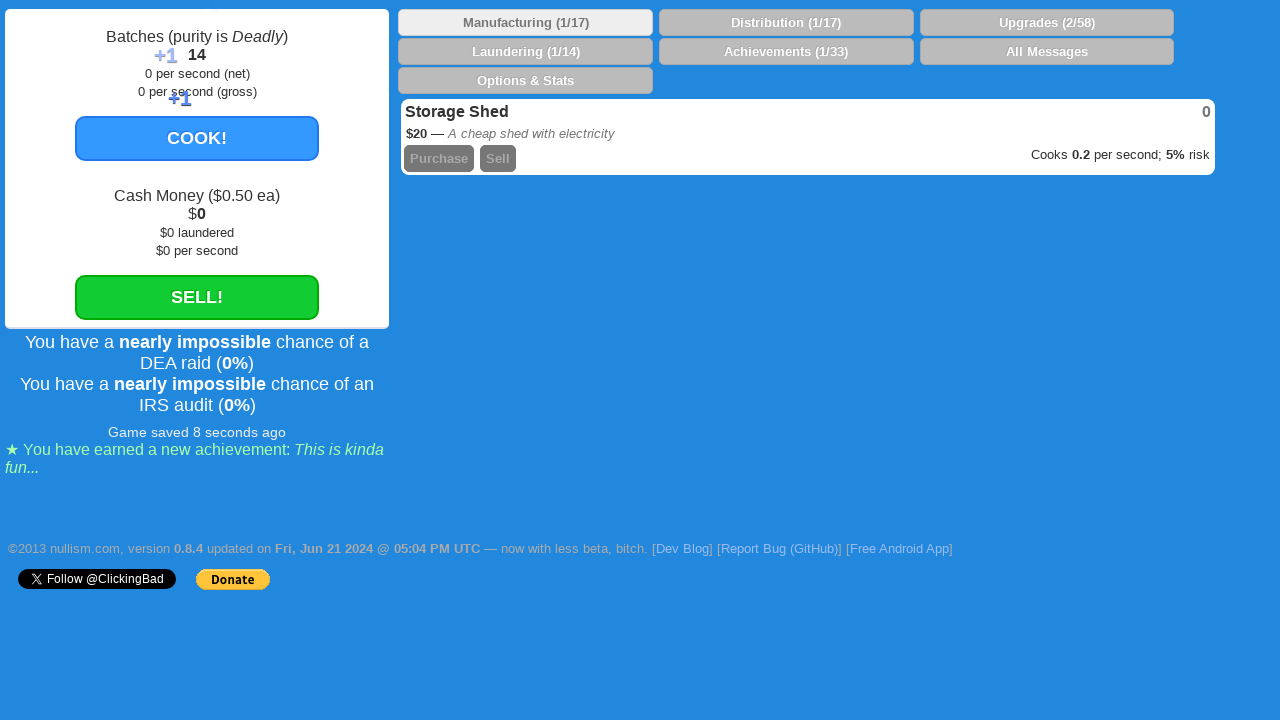

Clicked cook button (click 15/100) at (197, 138) on #make_btn
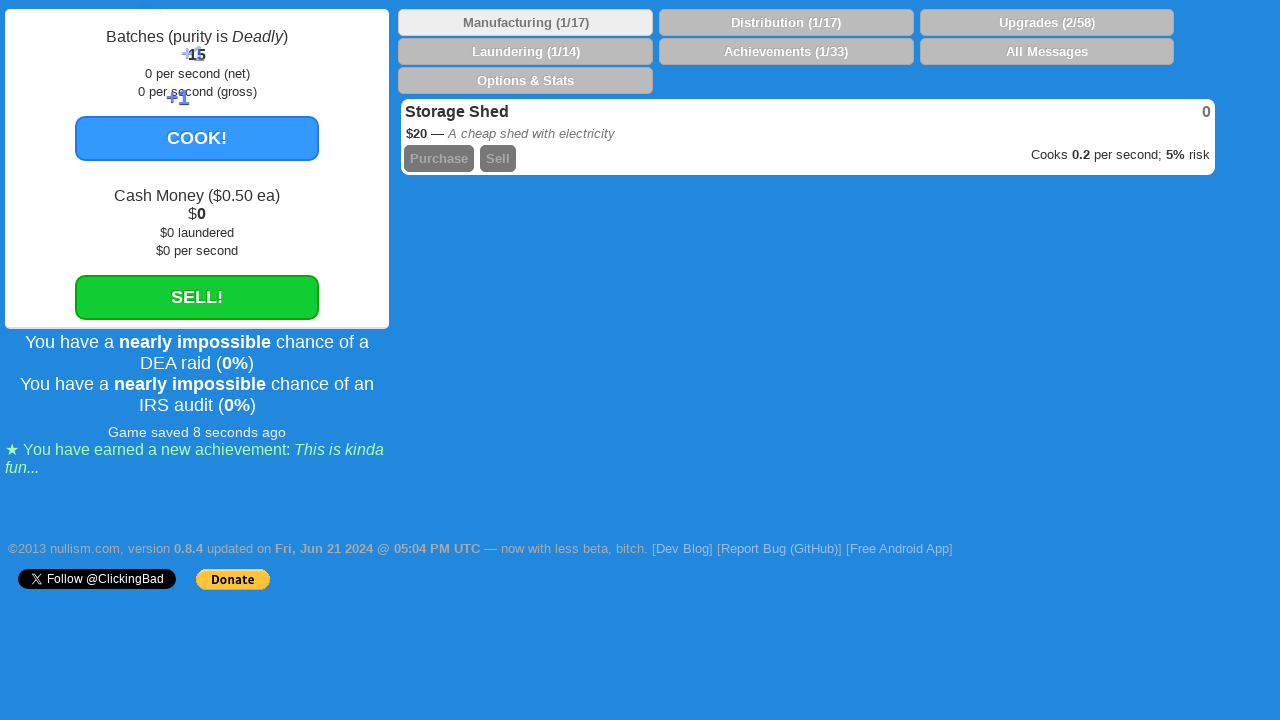

Clicked cook button (click 16/100) at (197, 138) on #make_btn
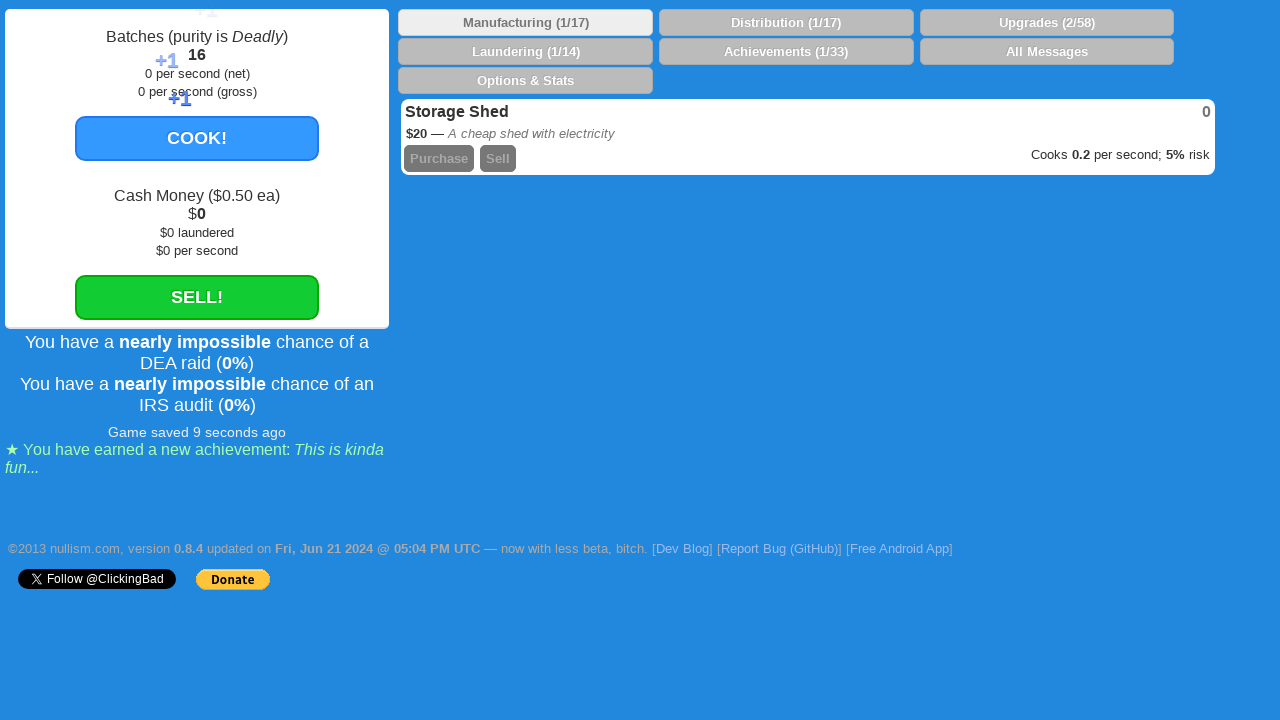

Clicked cook button (click 17/100) at (197, 138) on #make_btn
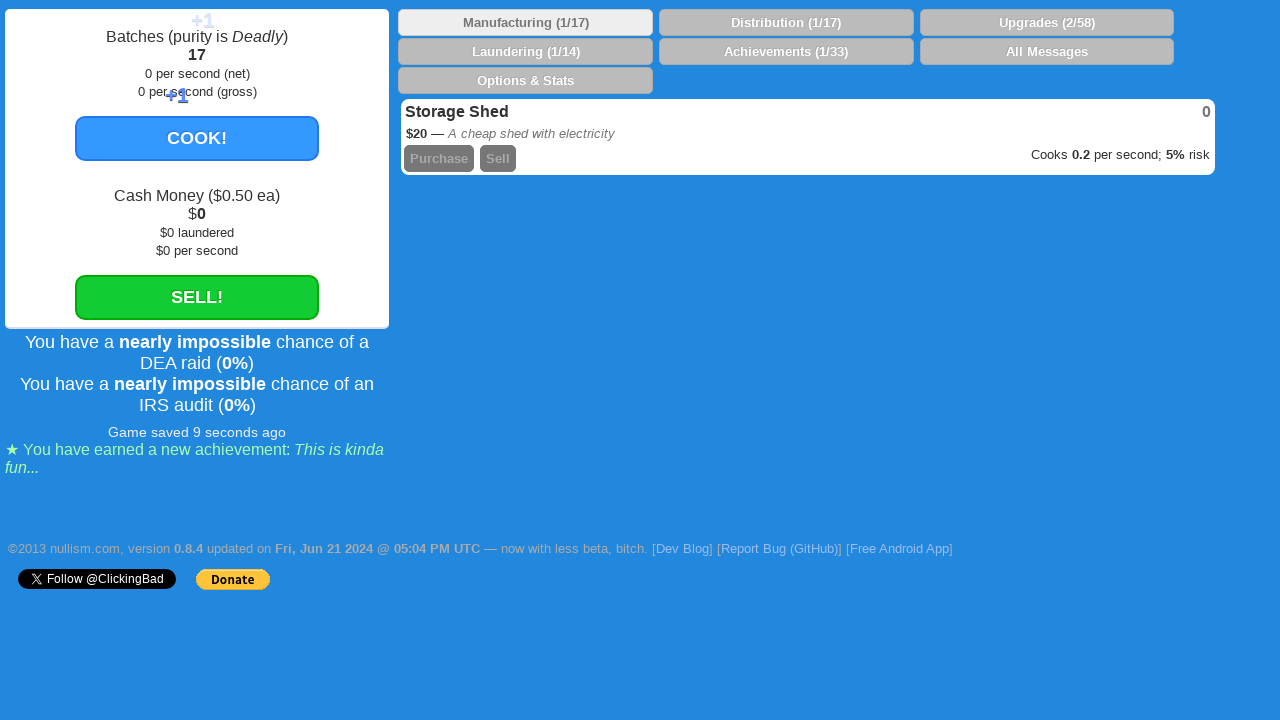

Clicked cook button (click 18/100) at (197, 138) on #make_btn
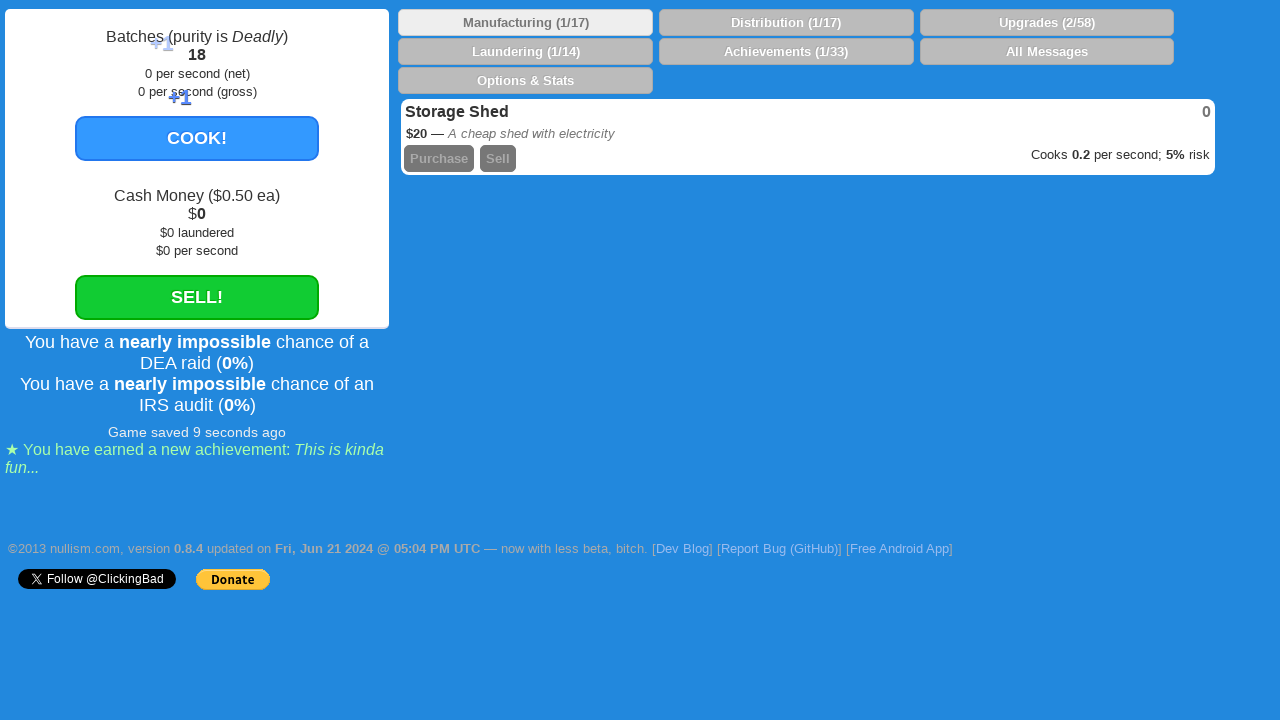

Clicked cook button (click 19/100) at (197, 138) on #make_btn
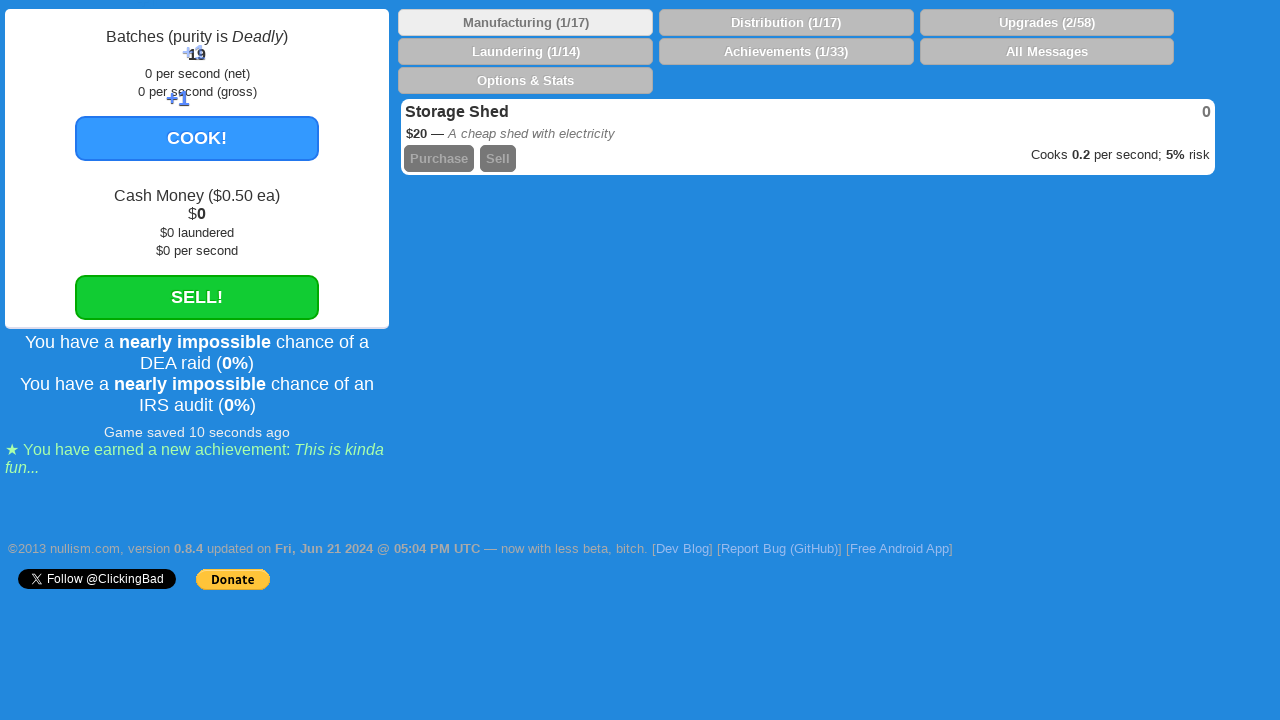

Clicked cook button (click 20/100) at (197, 138) on #make_btn
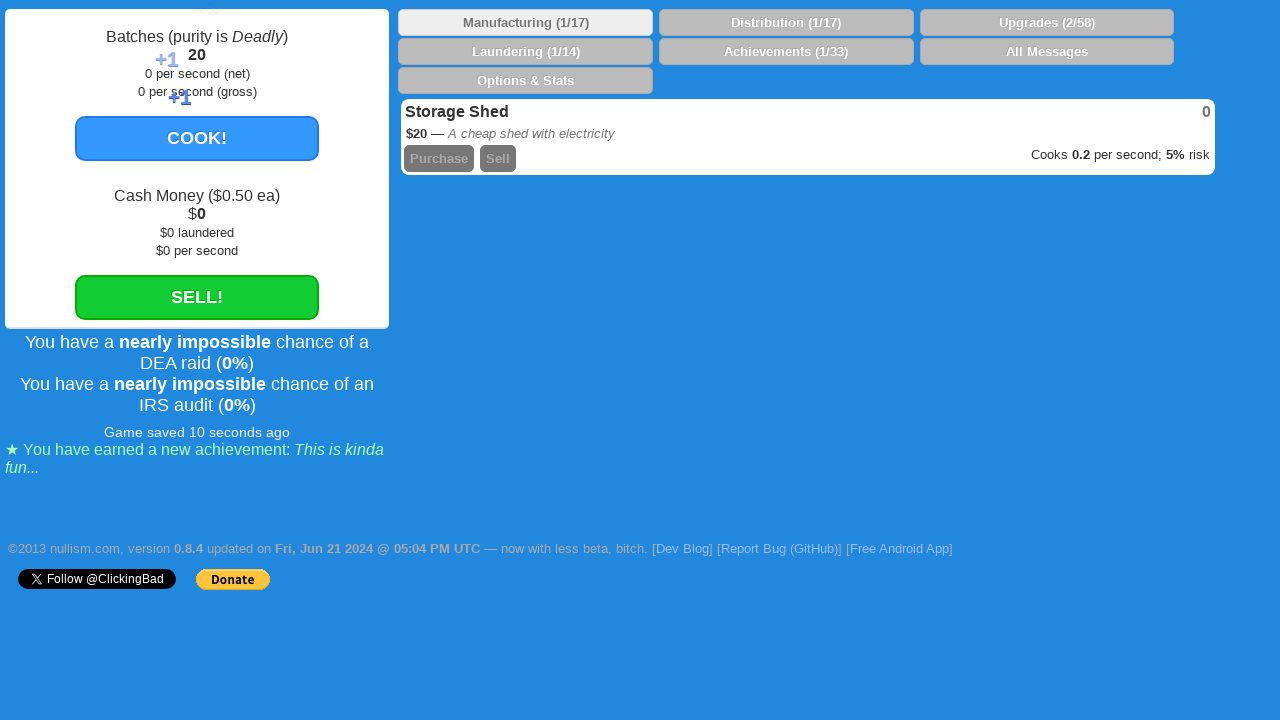

Clicked cook button (click 21/100) at (197, 138) on #make_btn
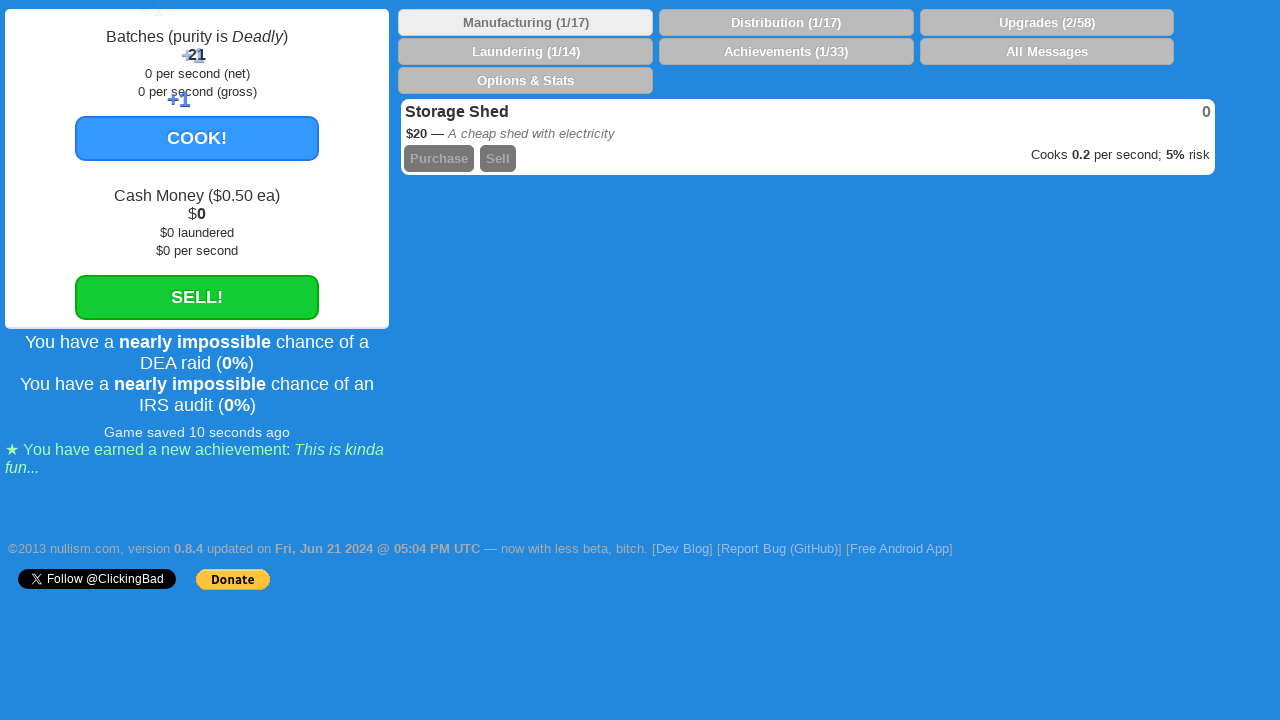

Clicked cook button (click 22/100) at (197, 138) on #make_btn
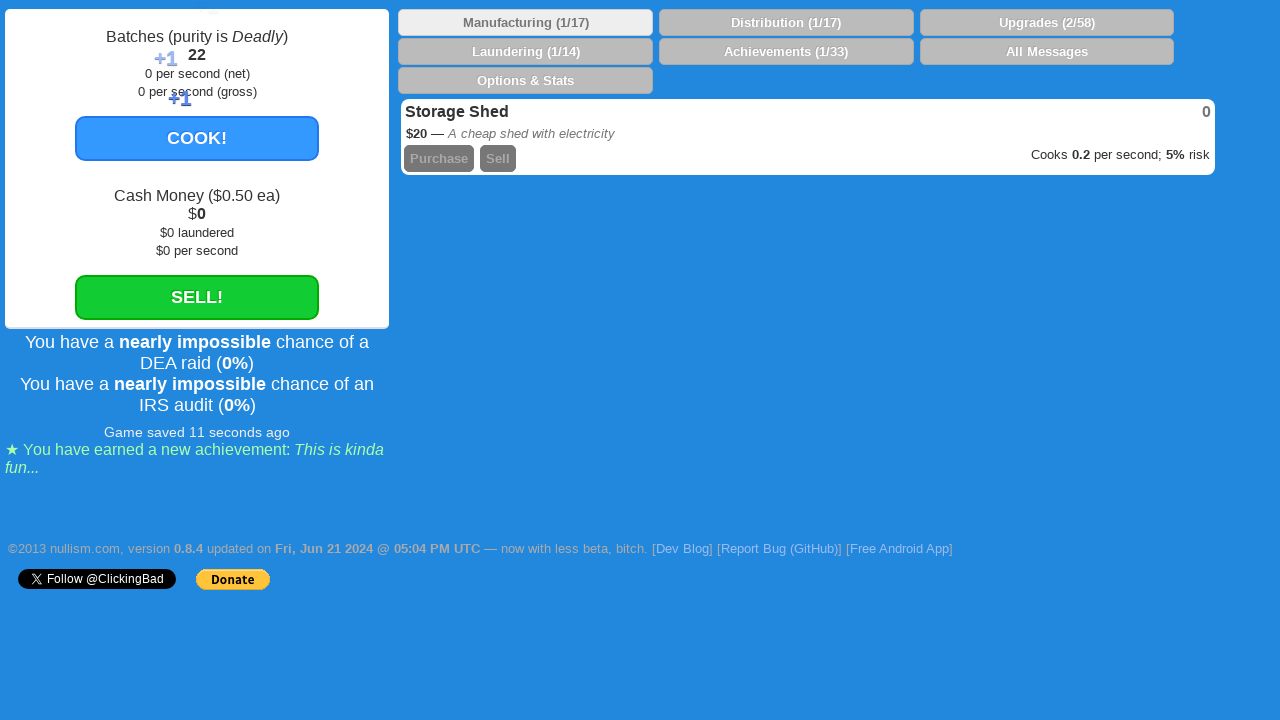

Clicked cook button (click 23/100) at (197, 138) on #make_btn
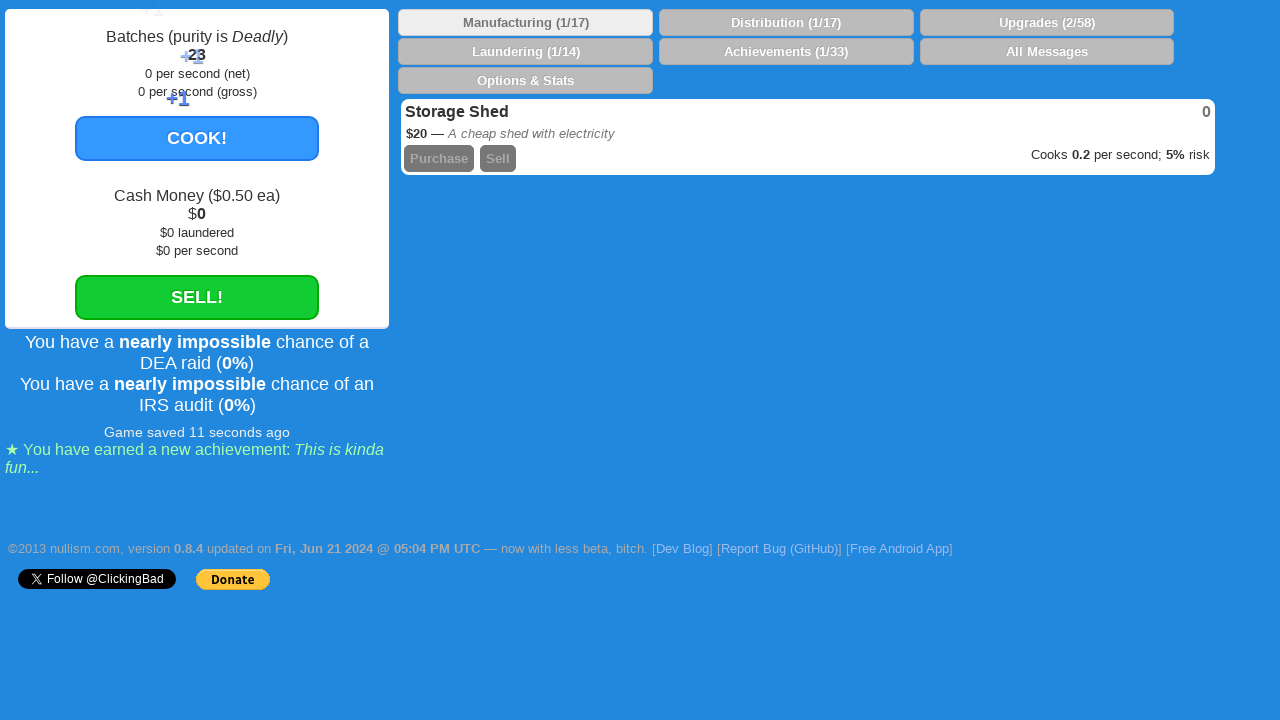

Clicked cook button (click 24/100) at (197, 138) on #make_btn
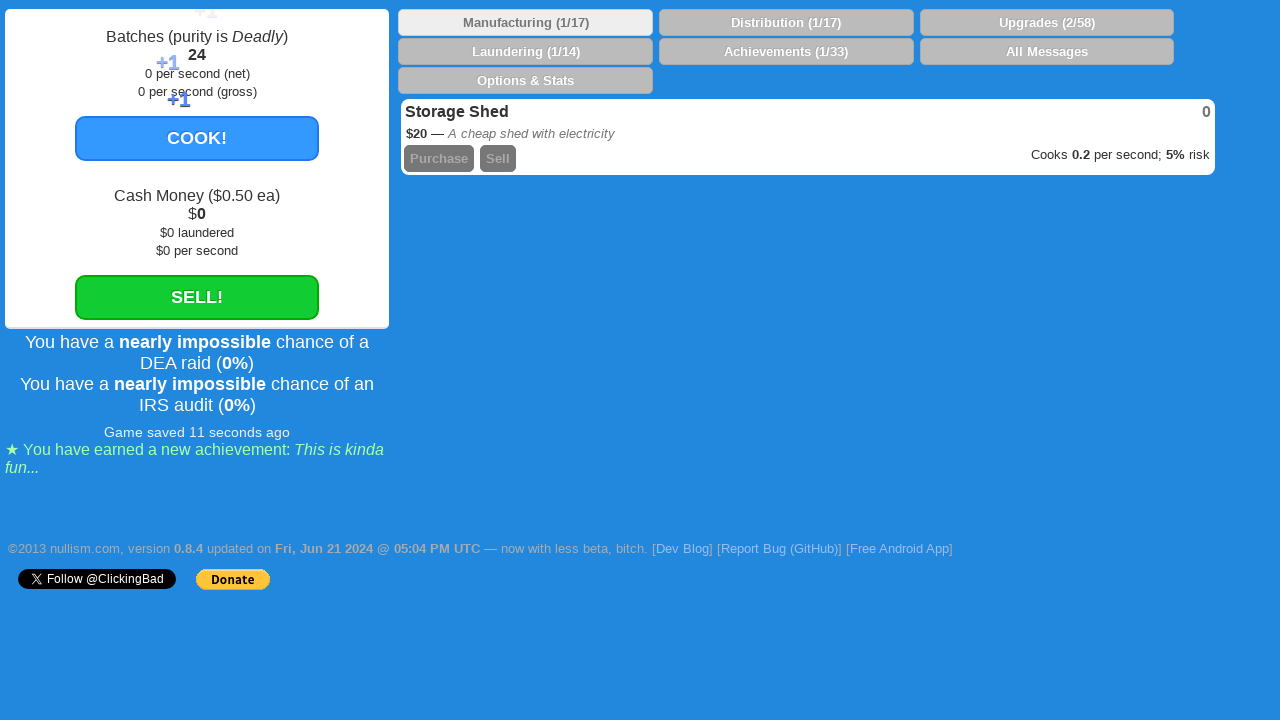

Clicked cook button (click 25/100) at (197, 138) on #make_btn
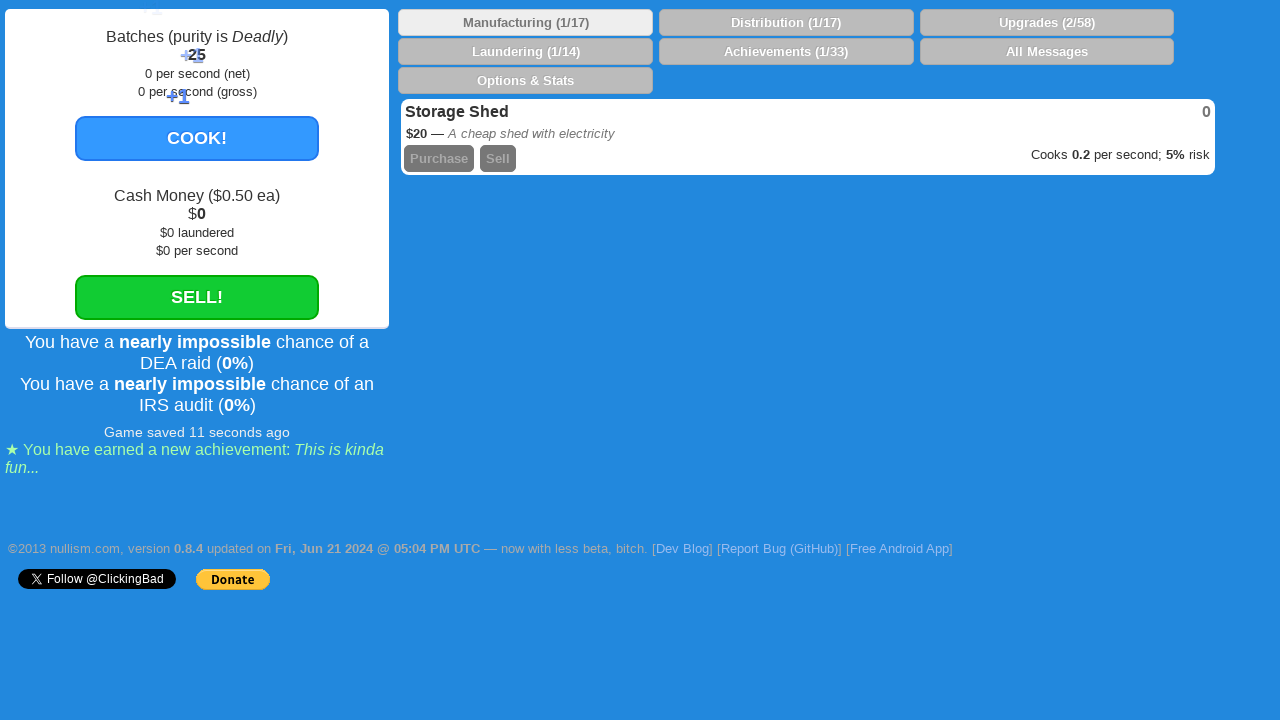

Clicked cook button (click 26/100) at (197, 138) on #make_btn
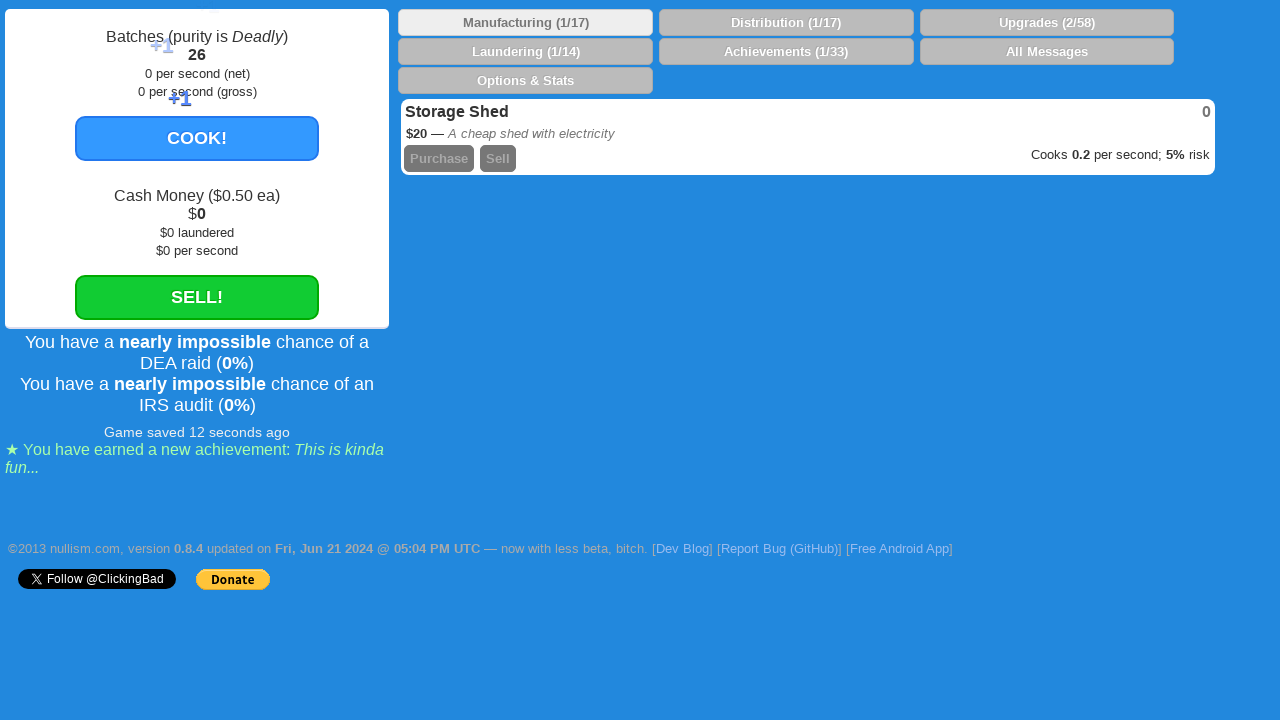

Clicked cook button (click 27/100) at (197, 138) on #make_btn
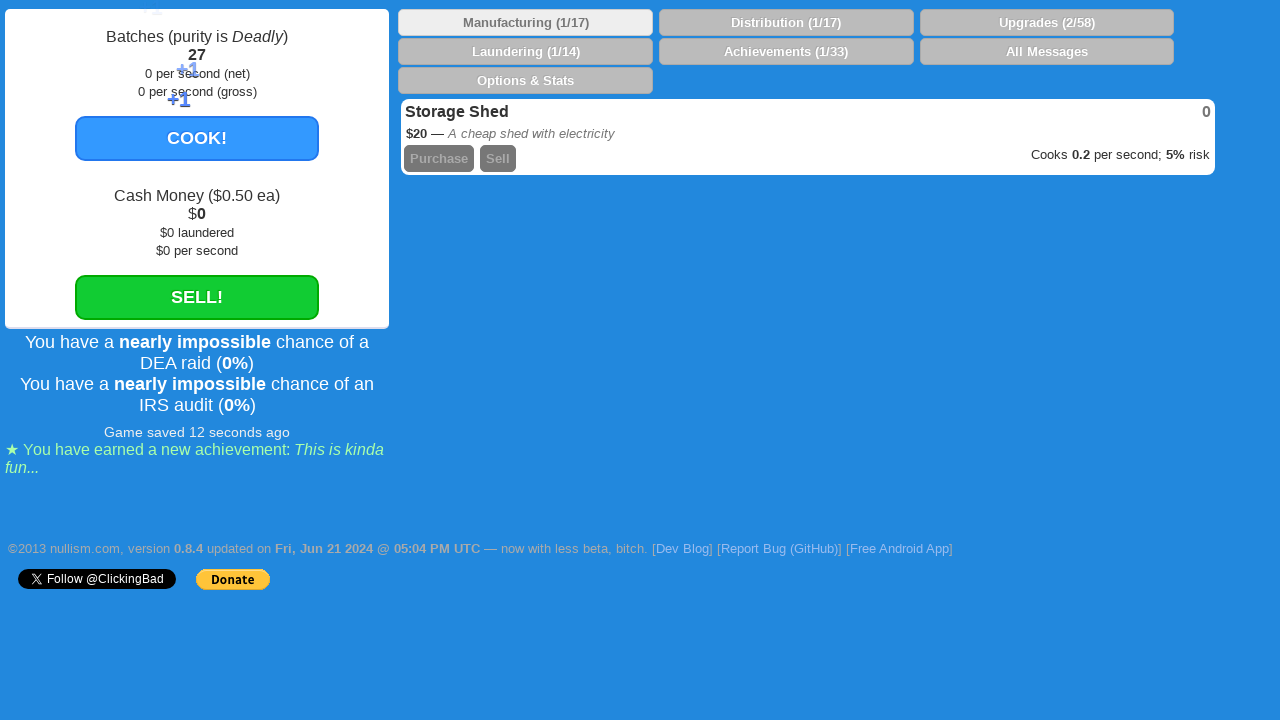

Clicked cook button (click 28/100) at (197, 138) on #make_btn
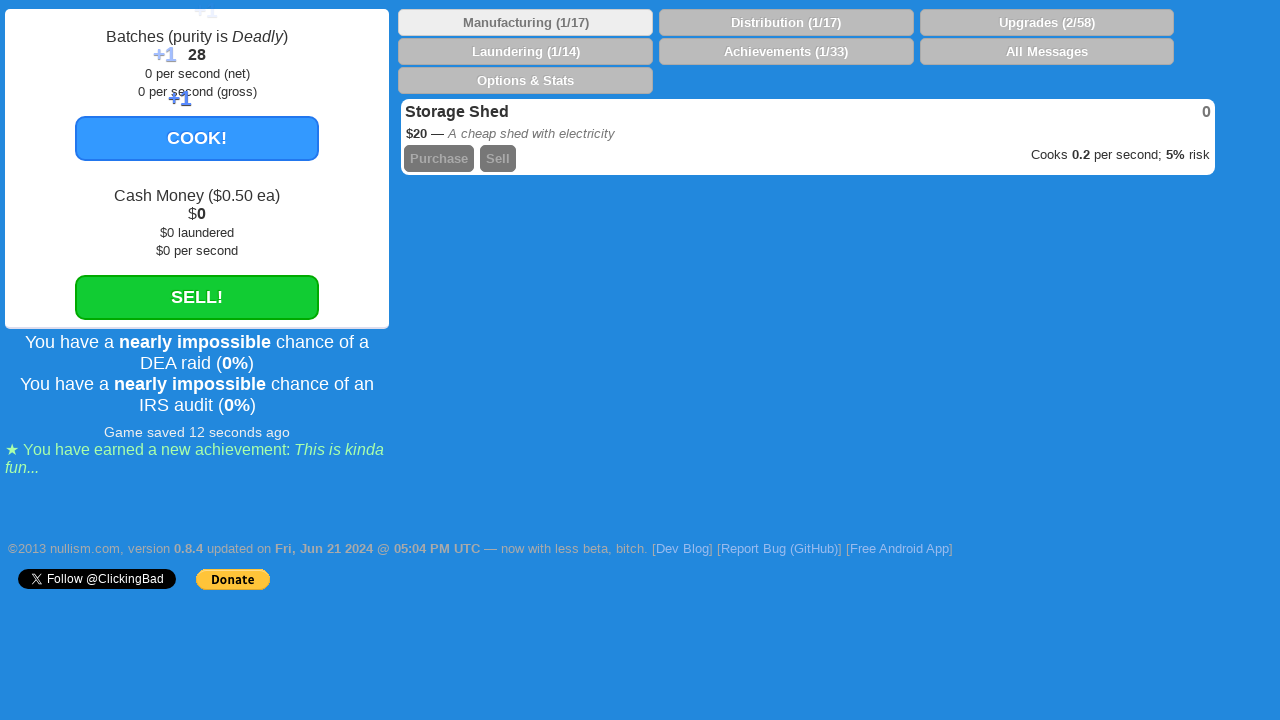

Clicked cook button (click 29/100) at (197, 138) on #make_btn
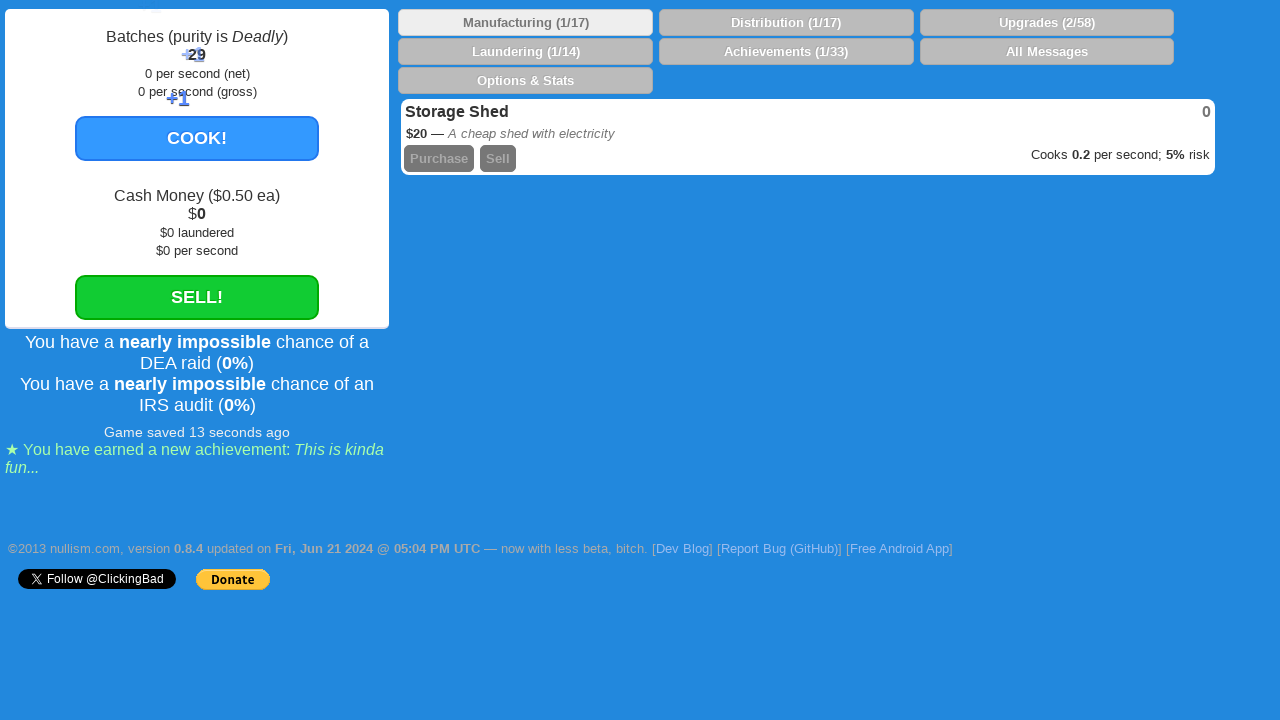

Clicked cook button (click 30/100) at (197, 138) on #make_btn
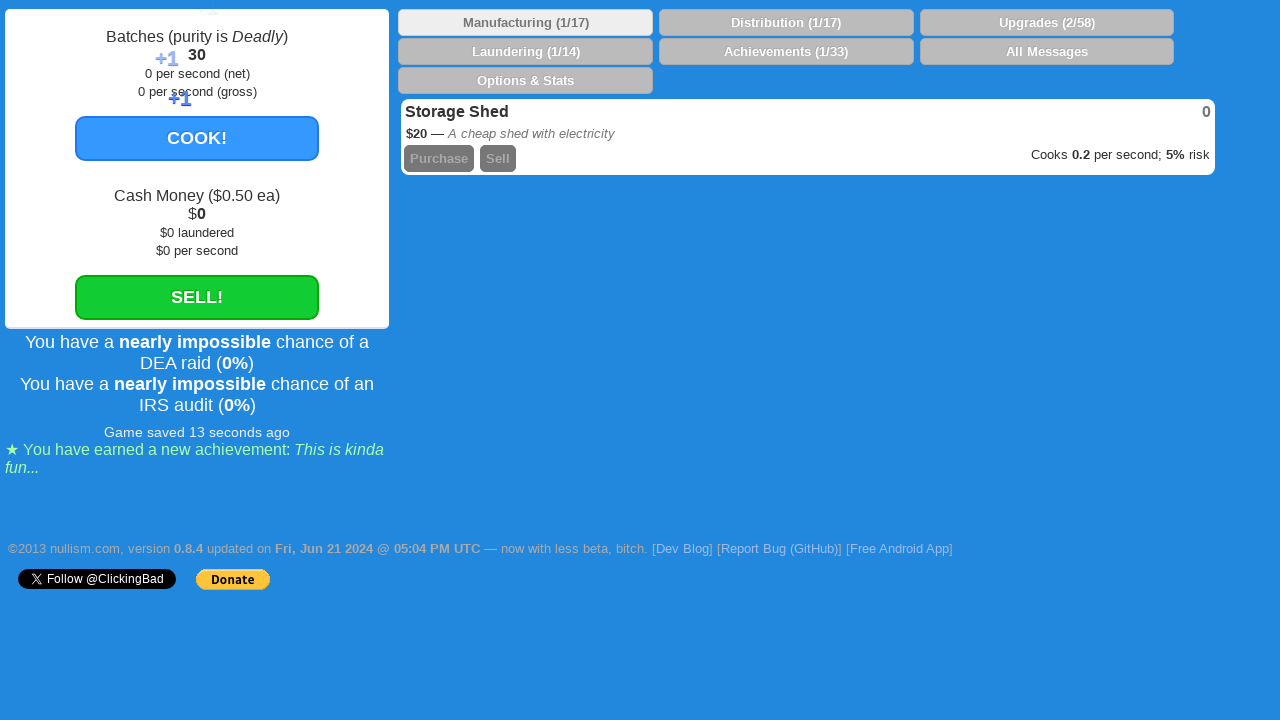

Clicked cook button (click 31/100) at (197, 138) on #make_btn
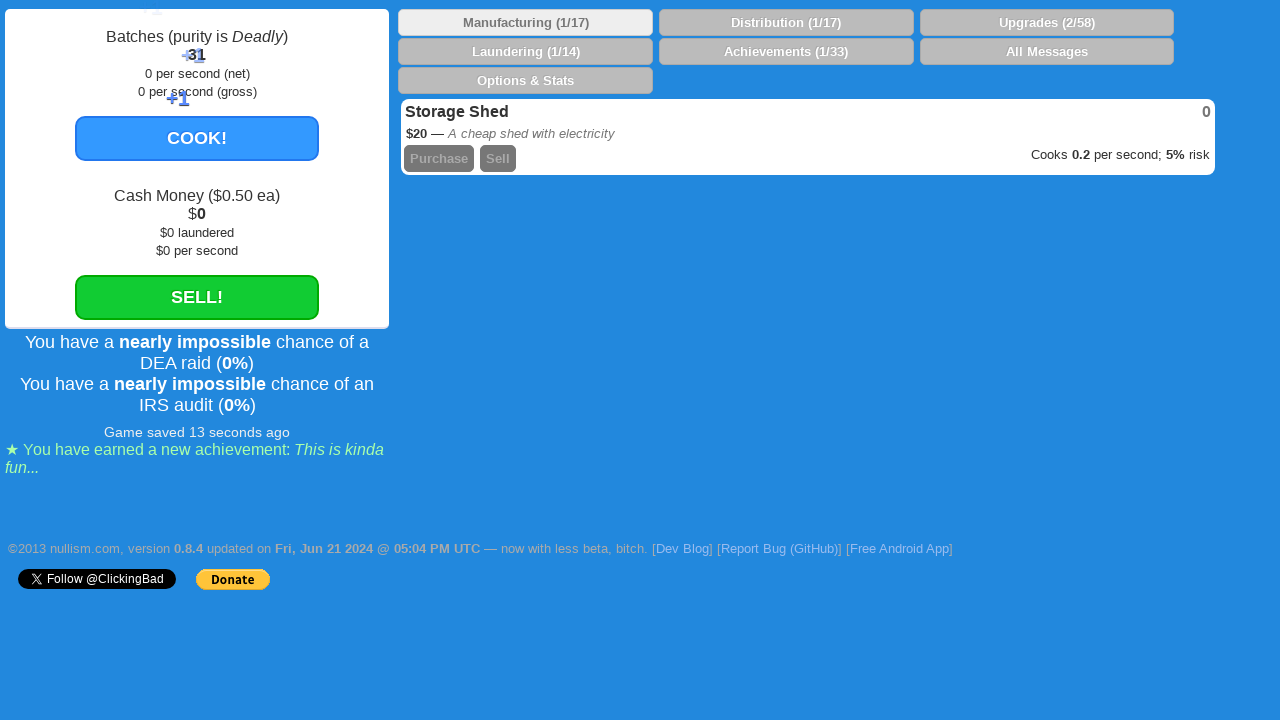

Clicked cook button (click 32/100) at (197, 138) on #make_btn
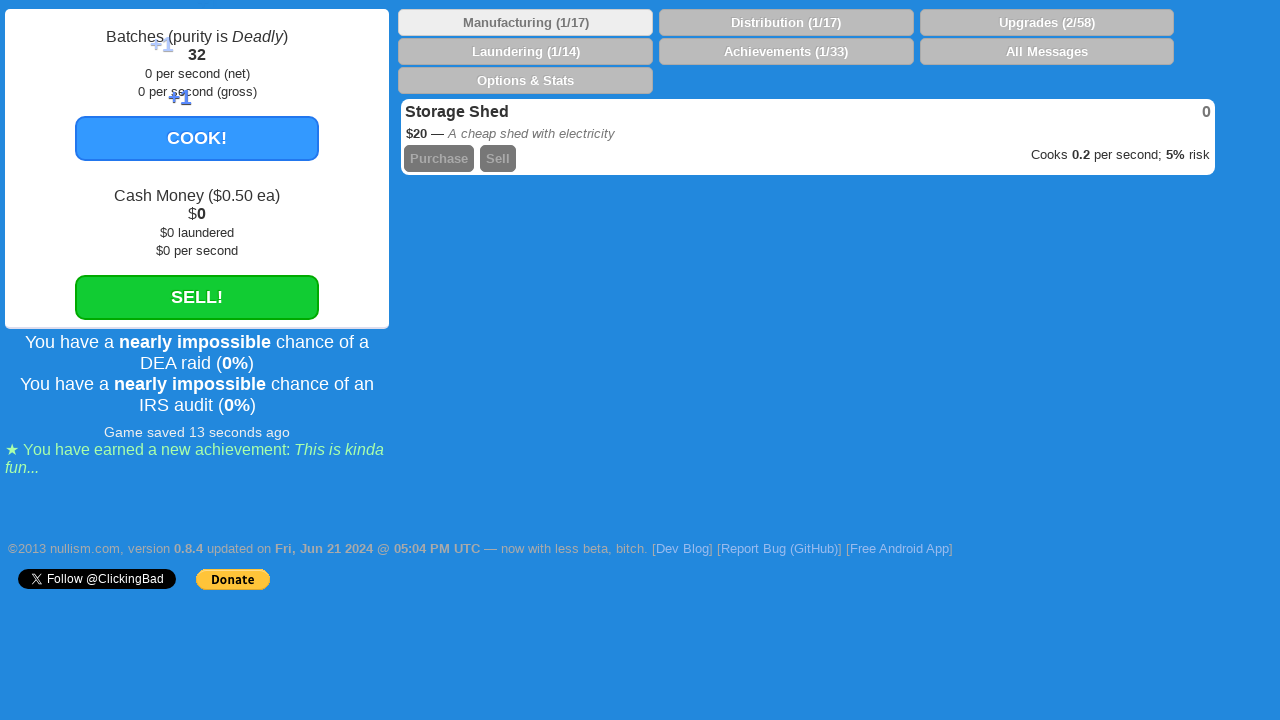

Clicked cook button (click 33/100) at (197, 138) on #make_btn
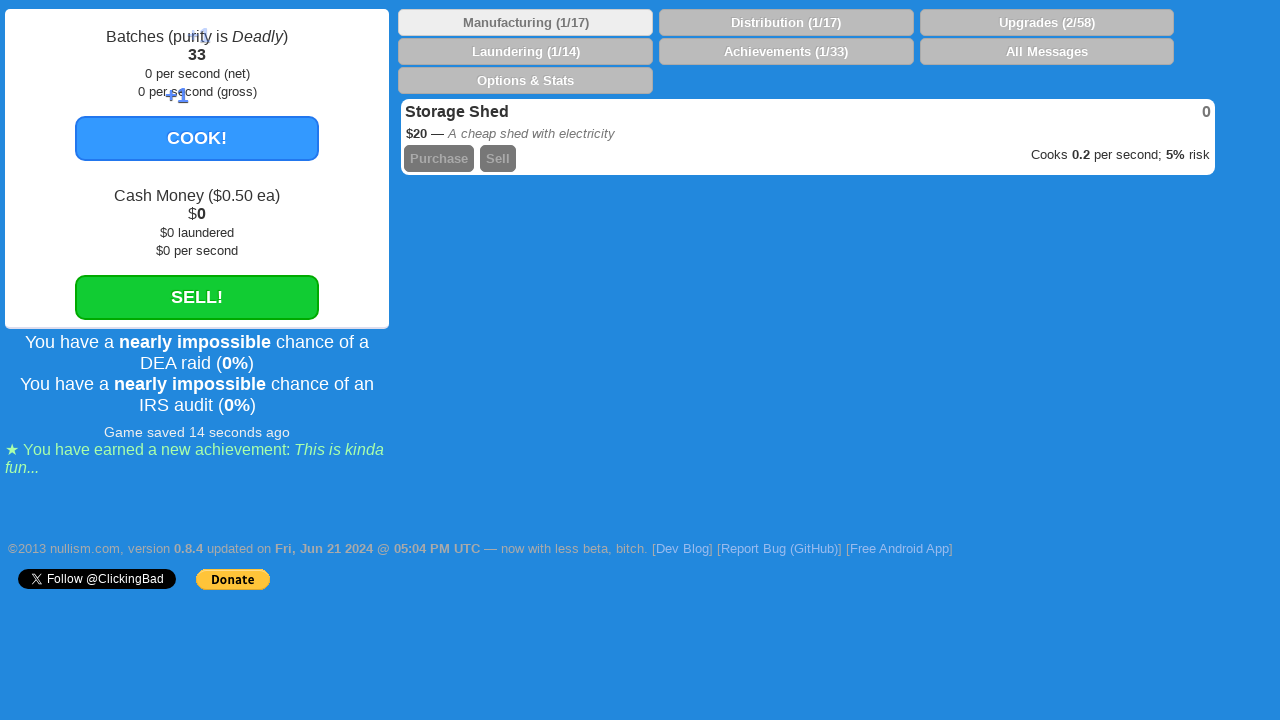

Clicked cook button (click 34/100) at (197, 138) on #make_btn
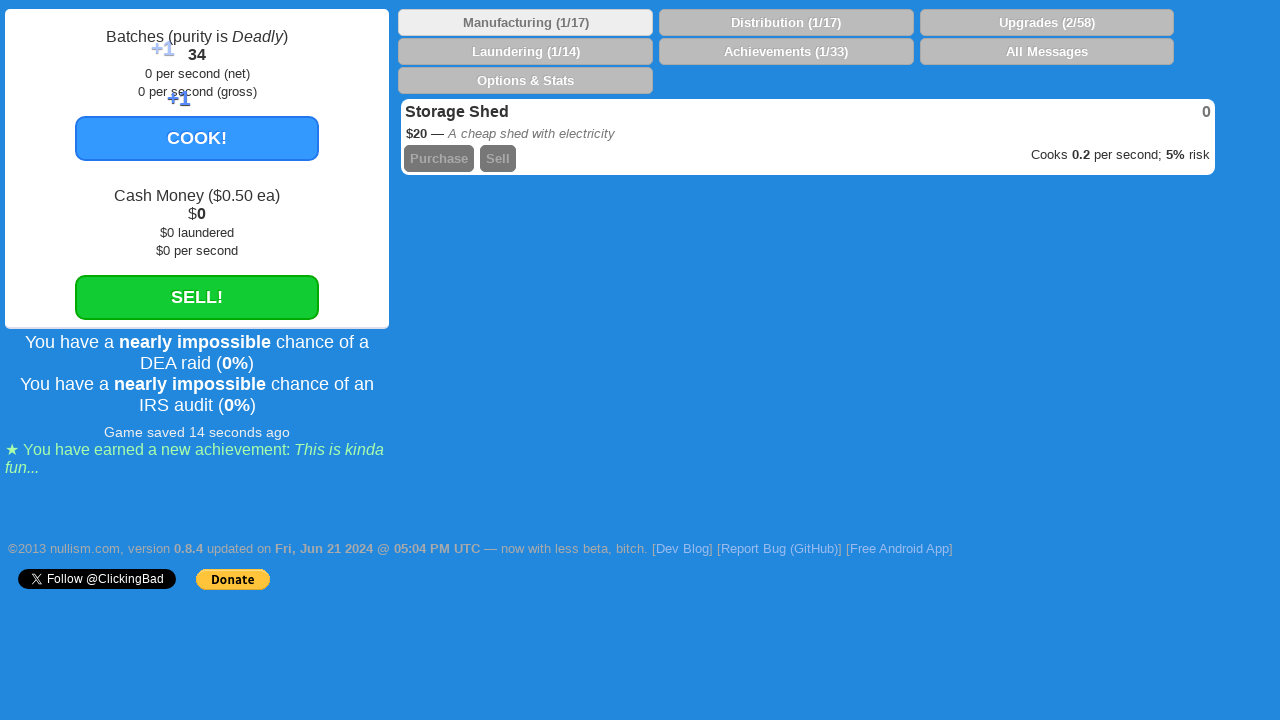

Clicked cook button (click 35/100) at (197, 138) on #make_btn
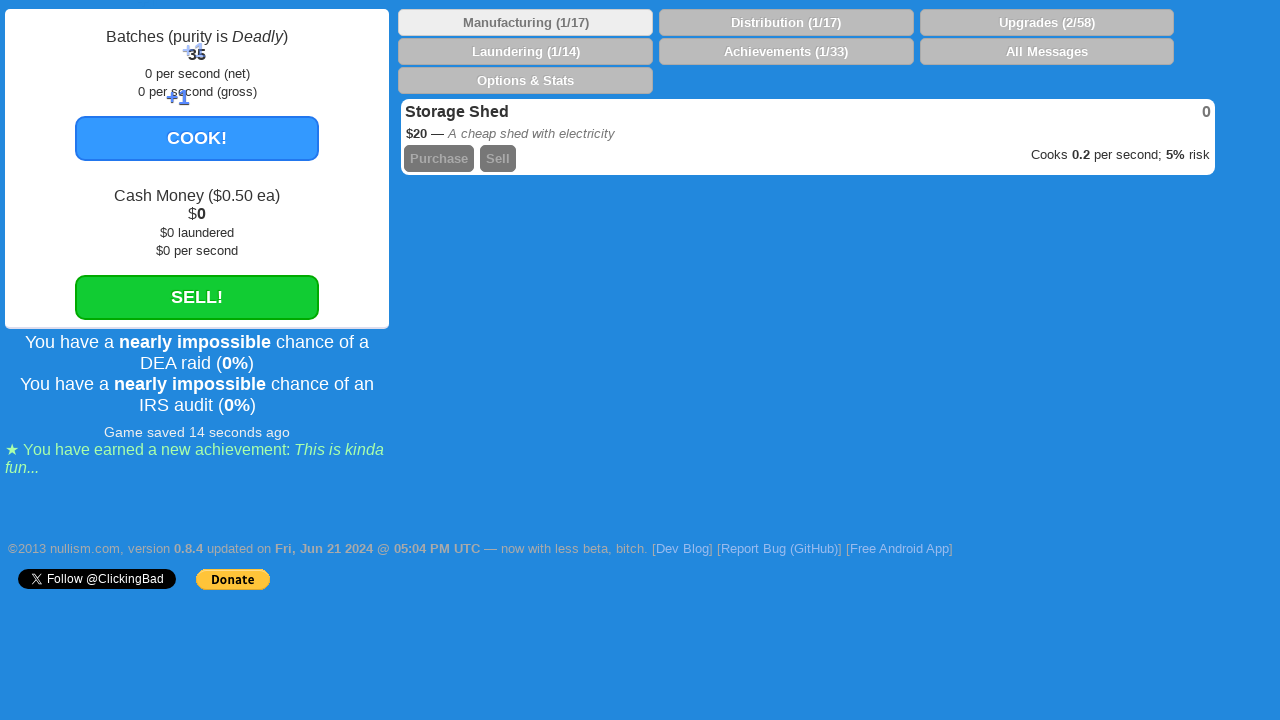

Clicked cook button (click 36/100) at (197, 138) on #make_btn
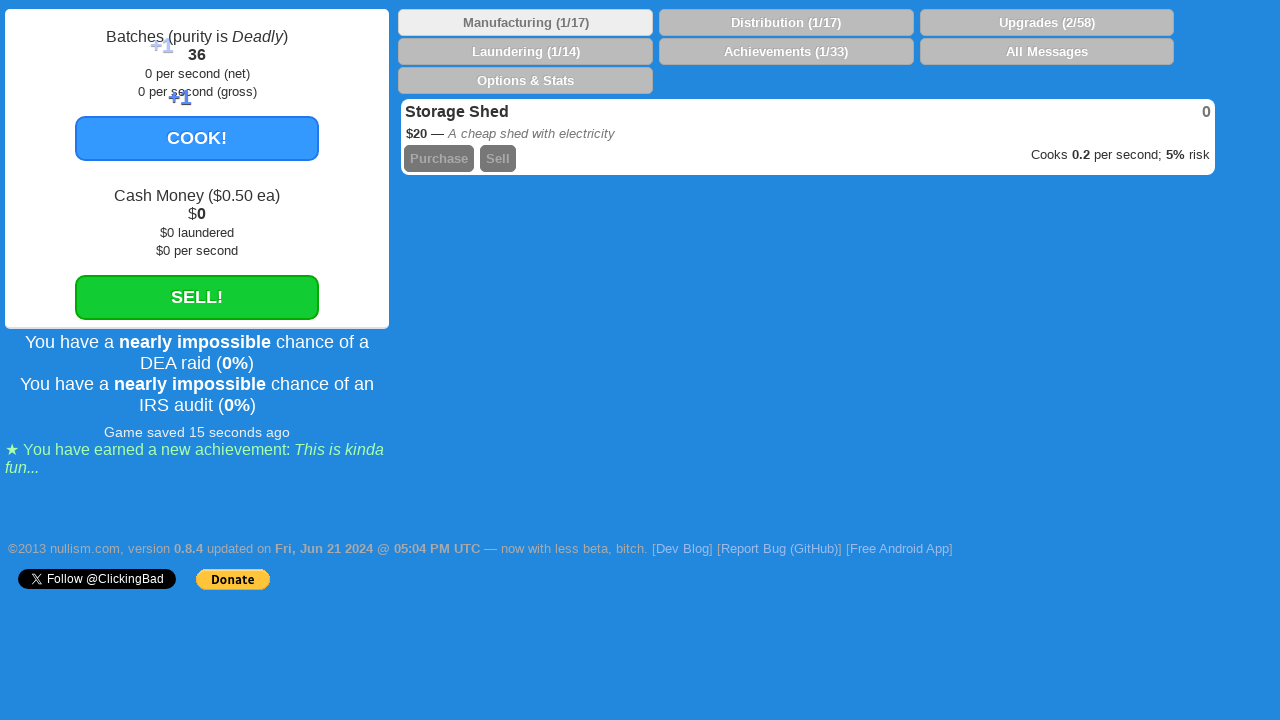

Clicked cook button (click 37/100) at (197, 138) on #make_btn
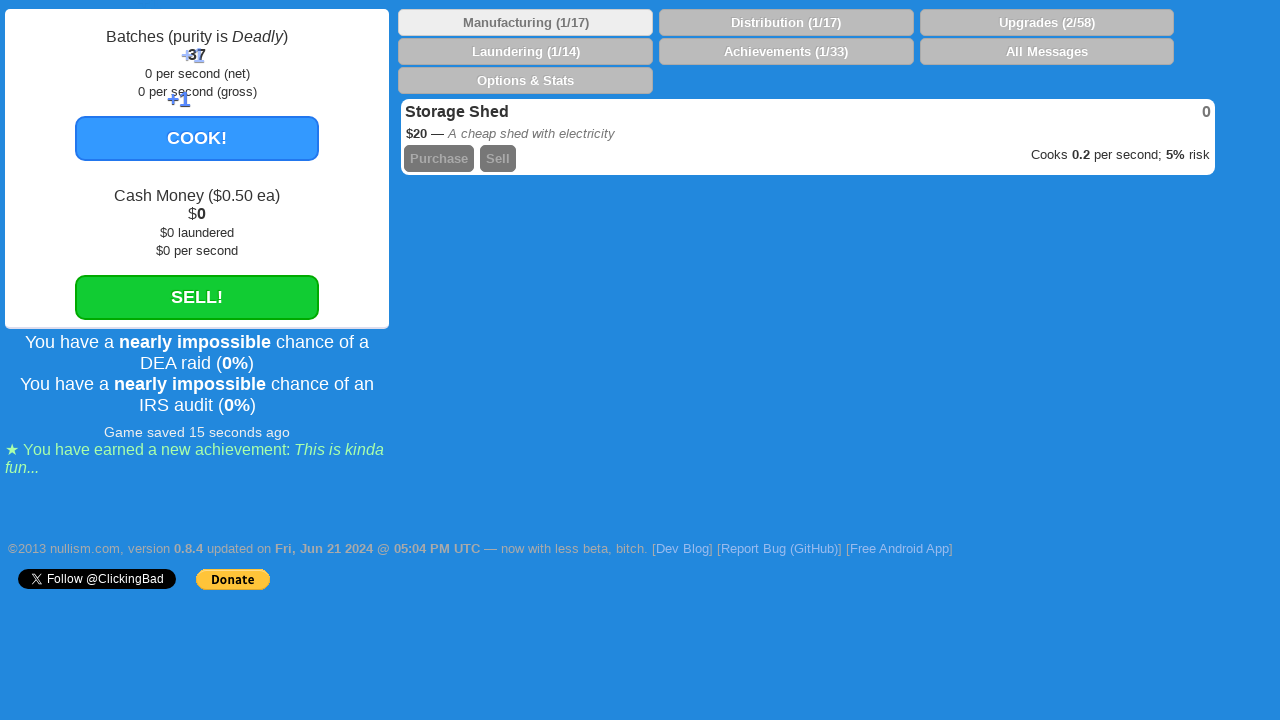

Clicked cook button (click 38/100) at (197, 138) on #make_btn
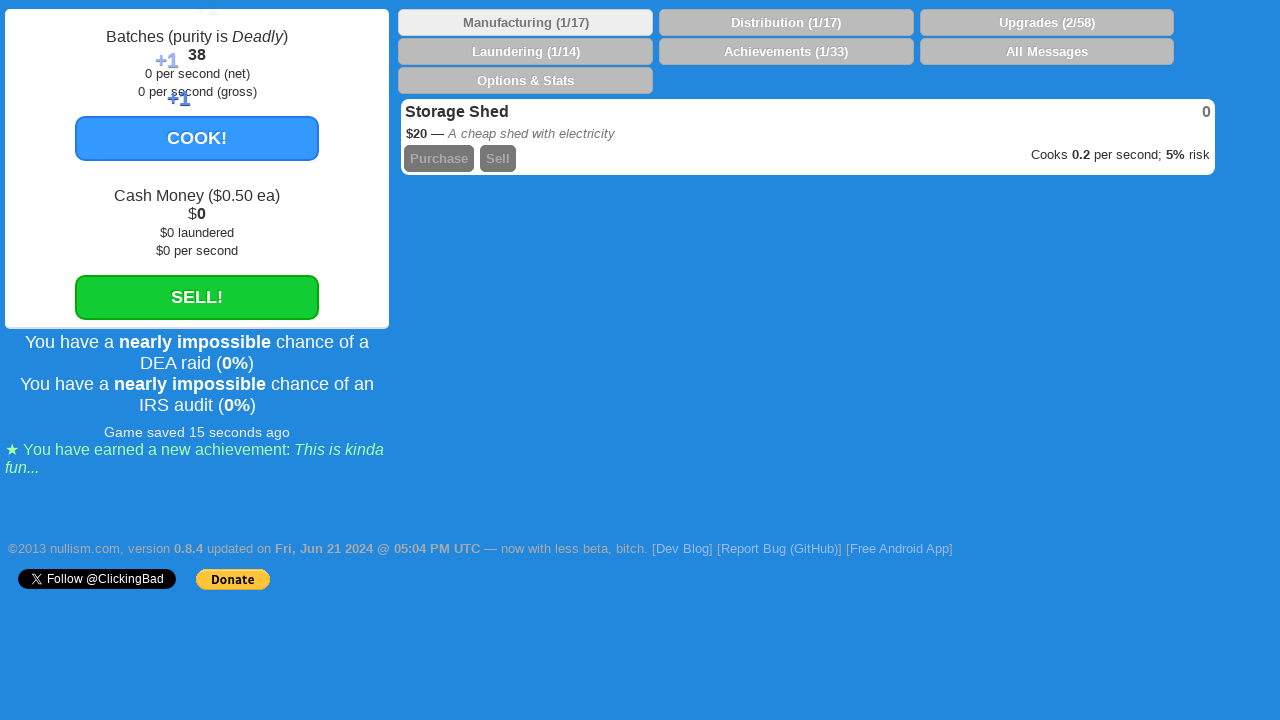

Clicked cook button (click 39/100) at (197, 138) on #make_btn
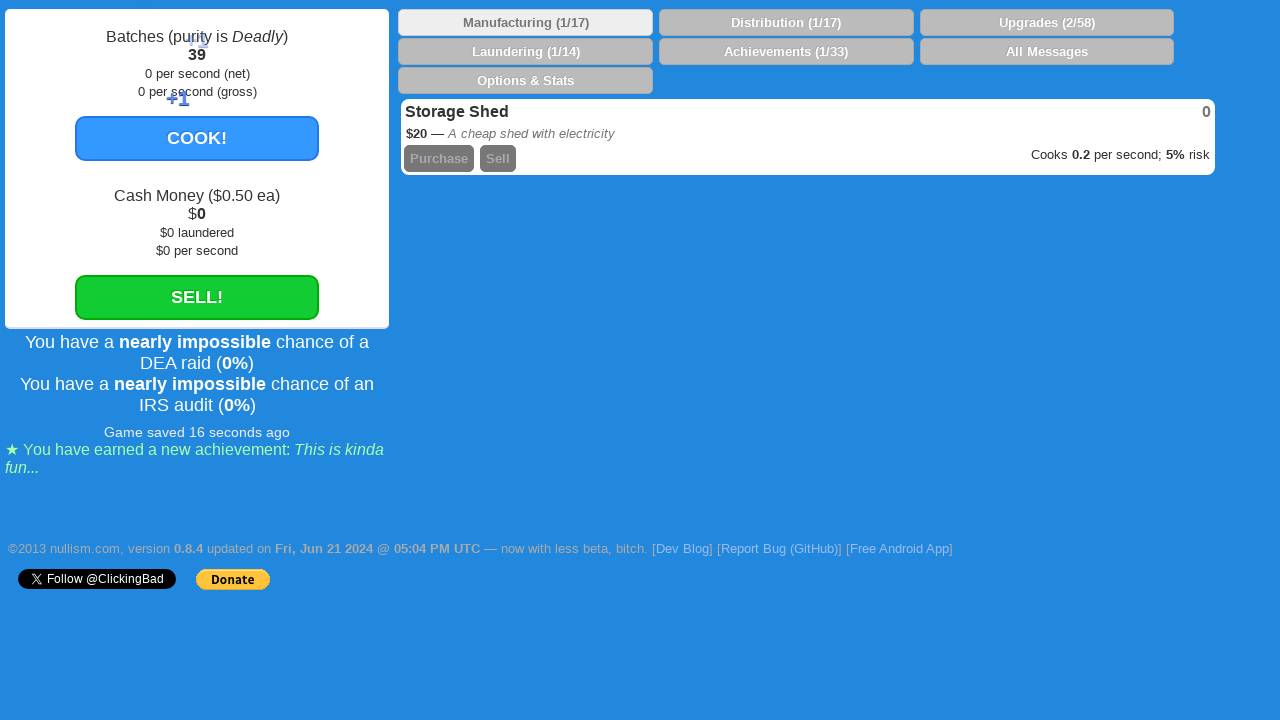

Clicked cook button (click 40/100) at (197, 138) on #make_btn
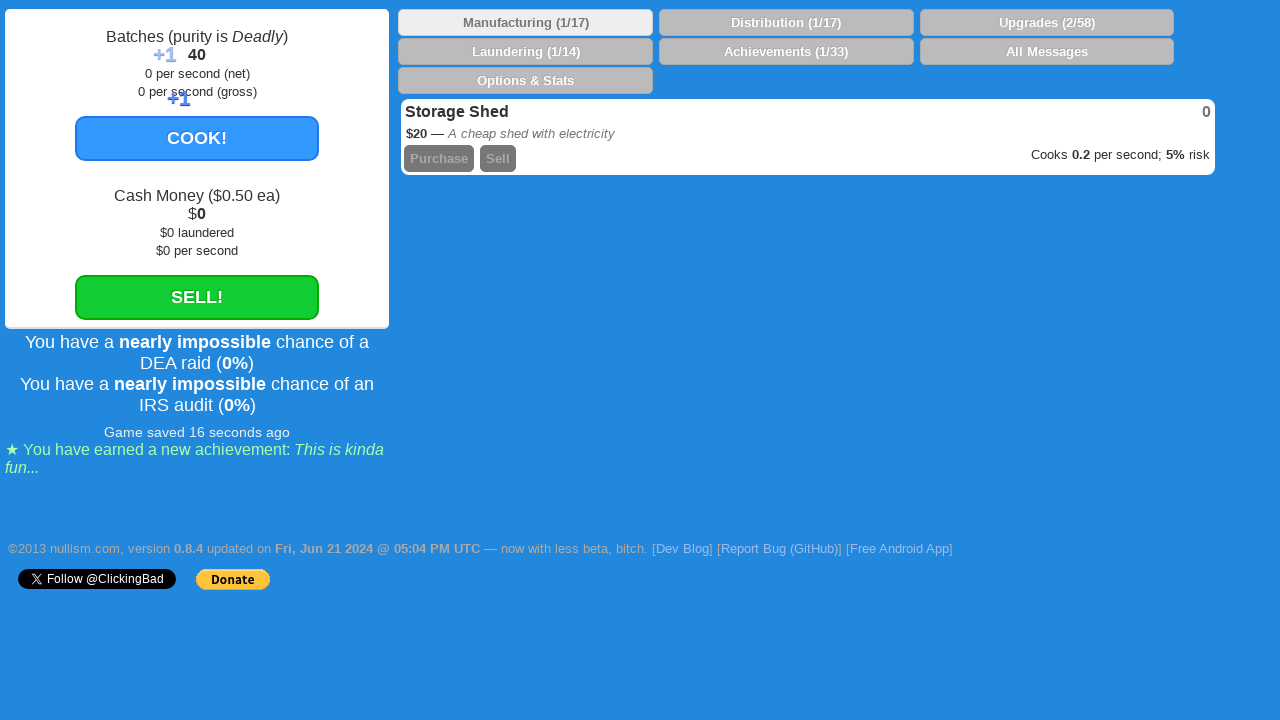

Clicked cook button (click 41/100) at (197, 138) on #make_btn
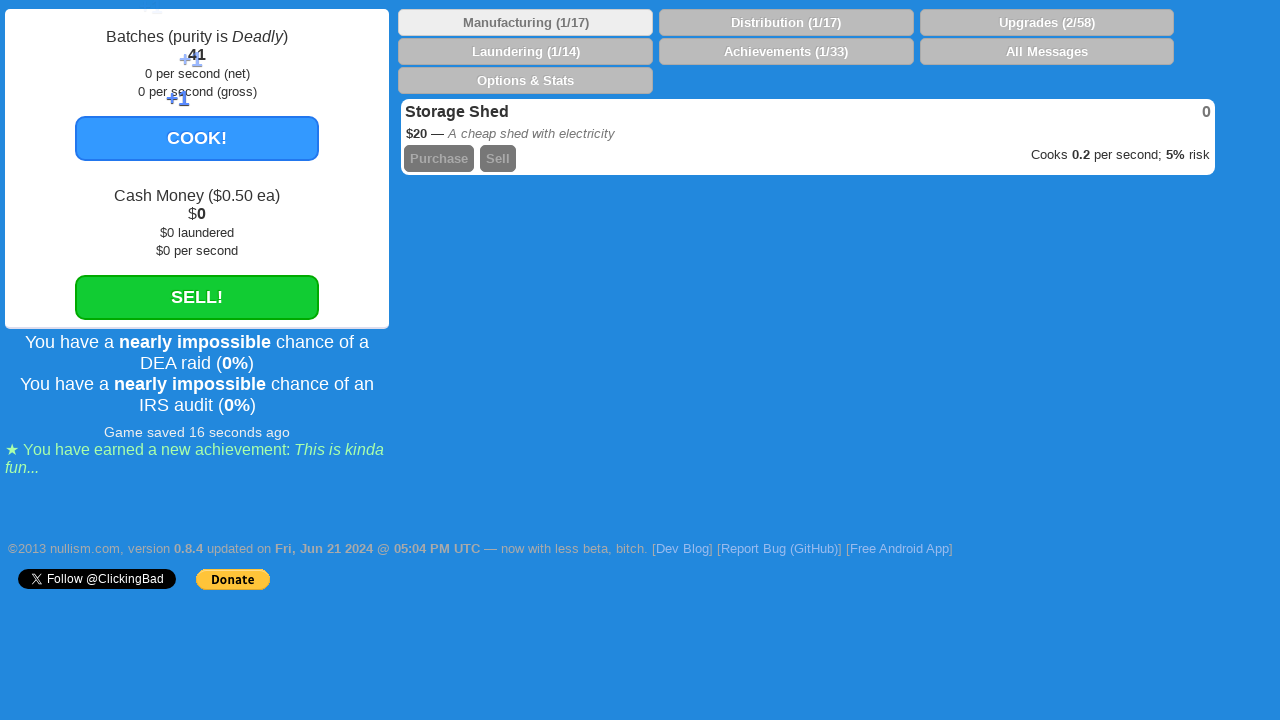

Clicked cook button (click 42/100) at (197, 138) on #make_btn
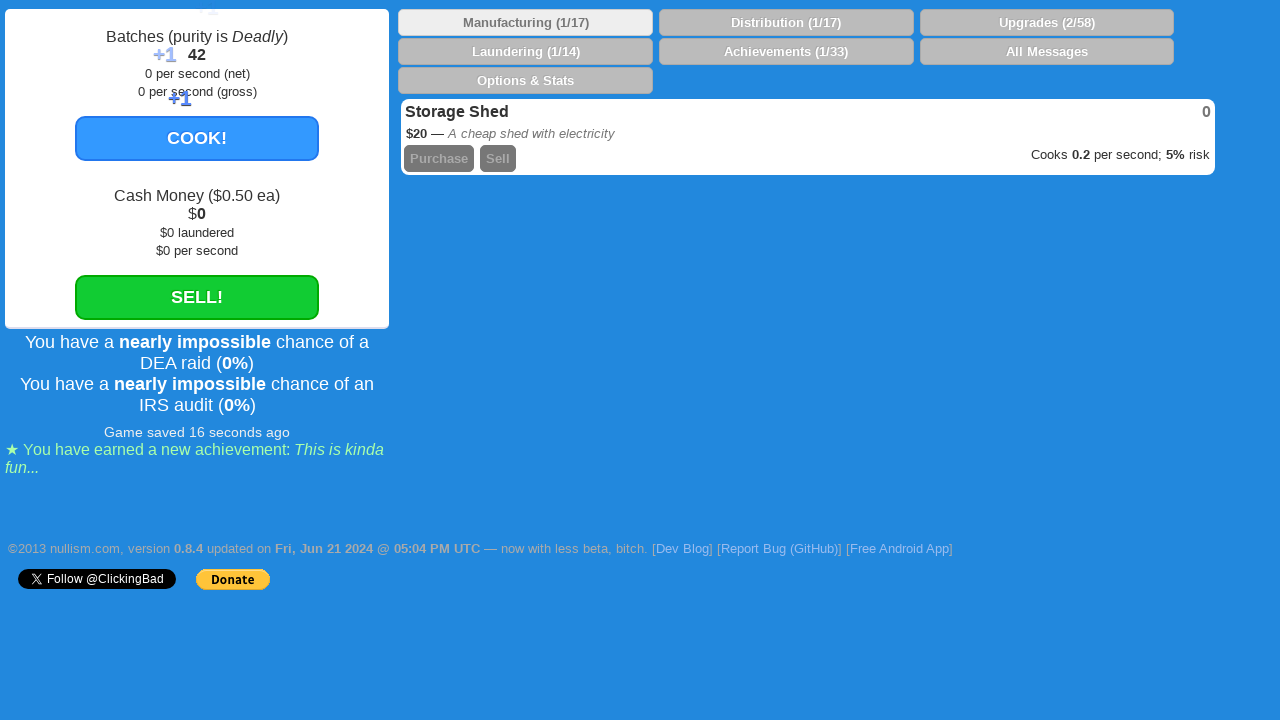

Clicked cook button (click 43/100) at (197, 138) on #make_btn
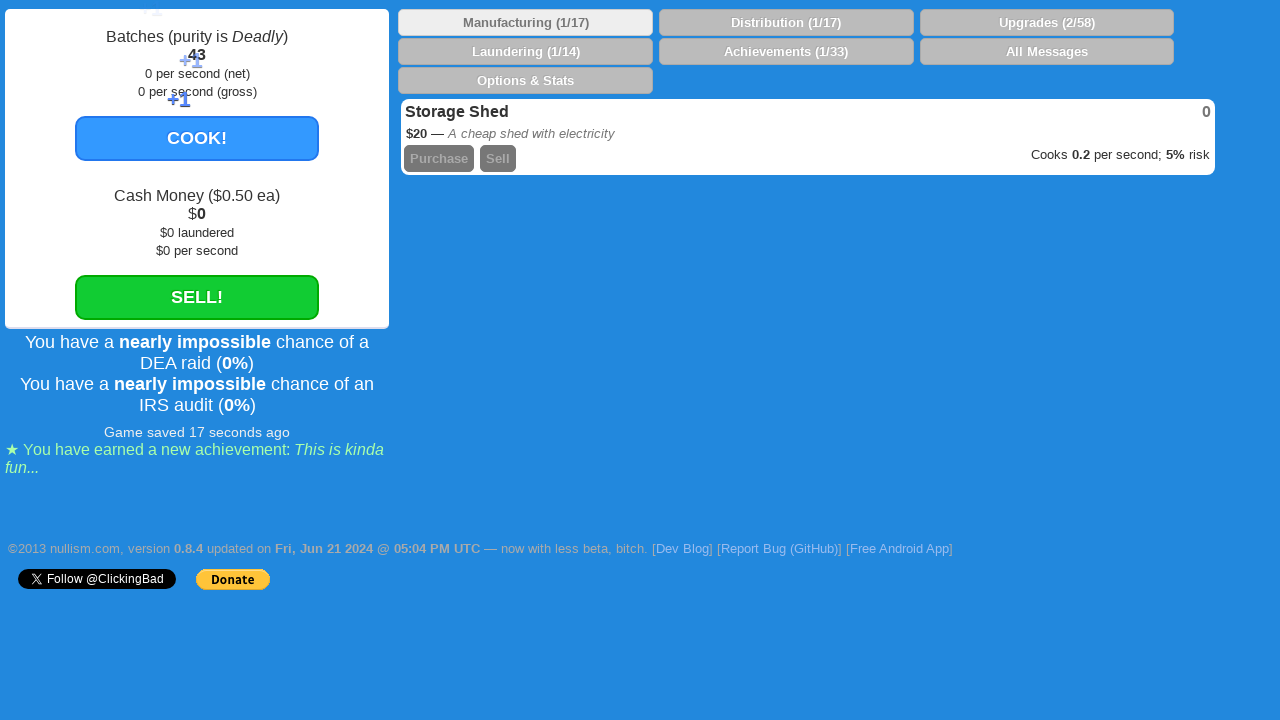

Clicked cook button (click 44/100) at (197, 138) on #make_btn
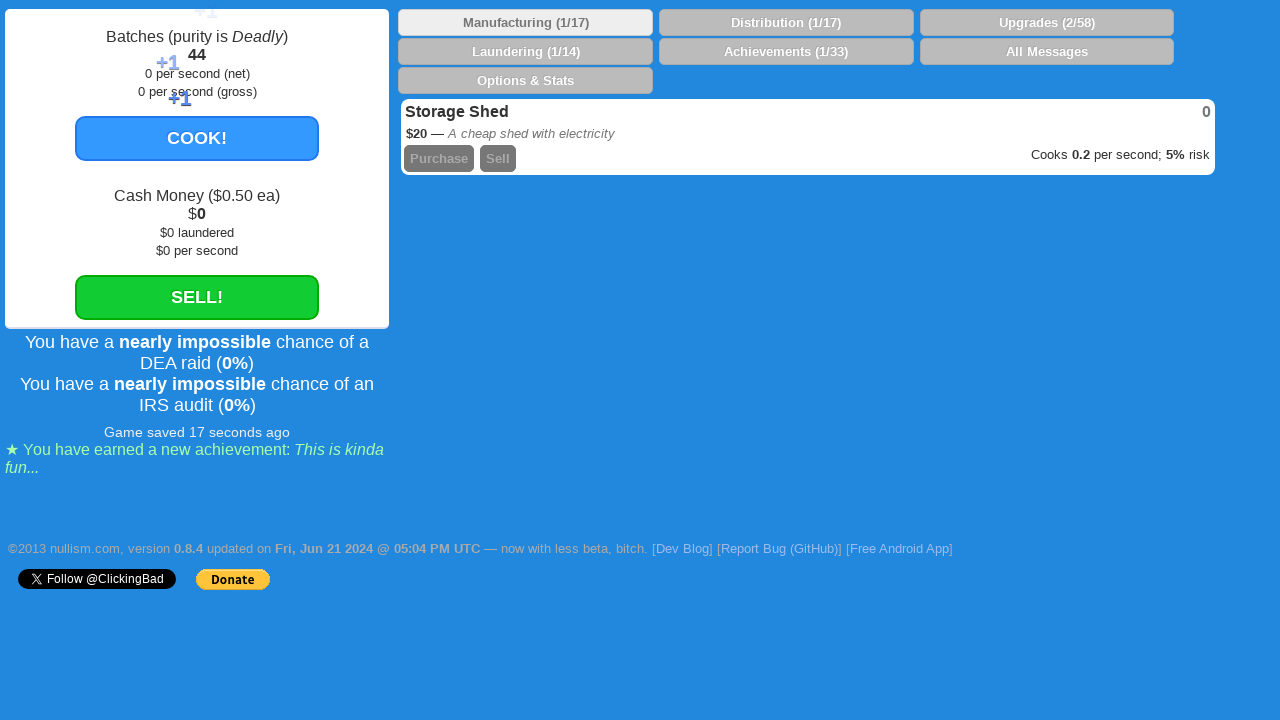

Clicked cook button (click 45/100) at (197, 138) on #make_btn
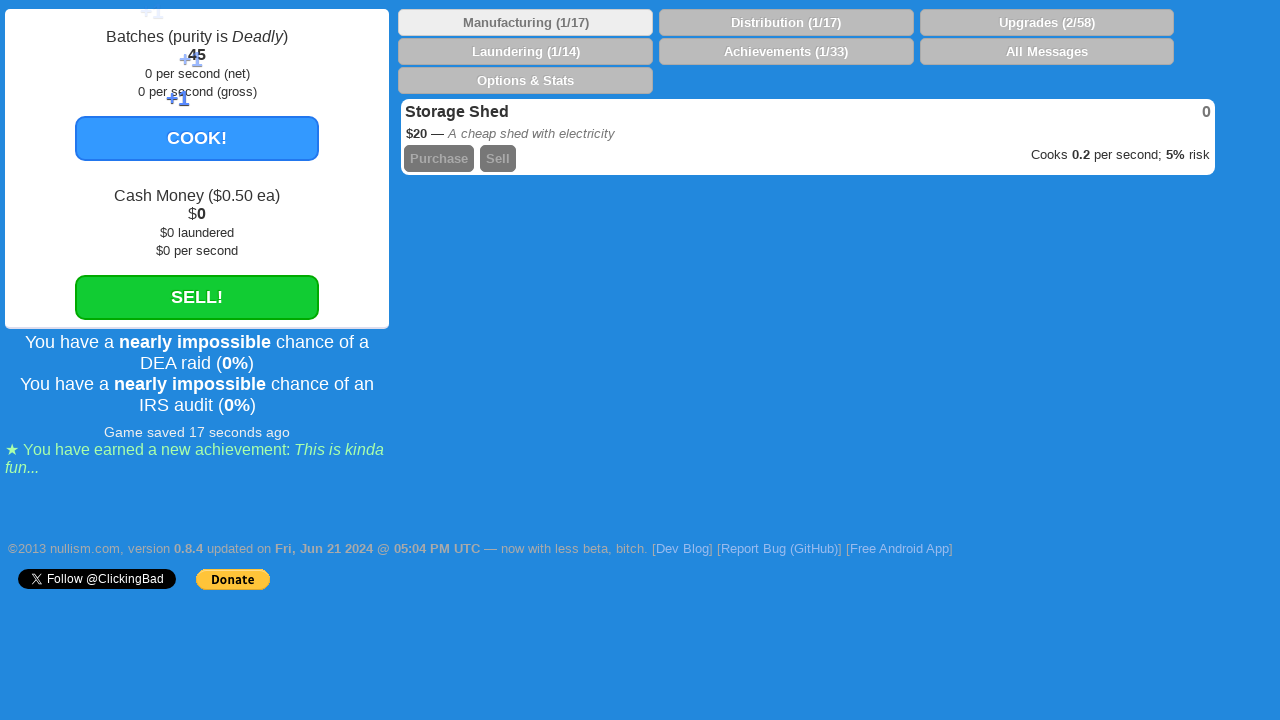

Clicked cook button (click 46/100) at (197, 138) on #make_btn
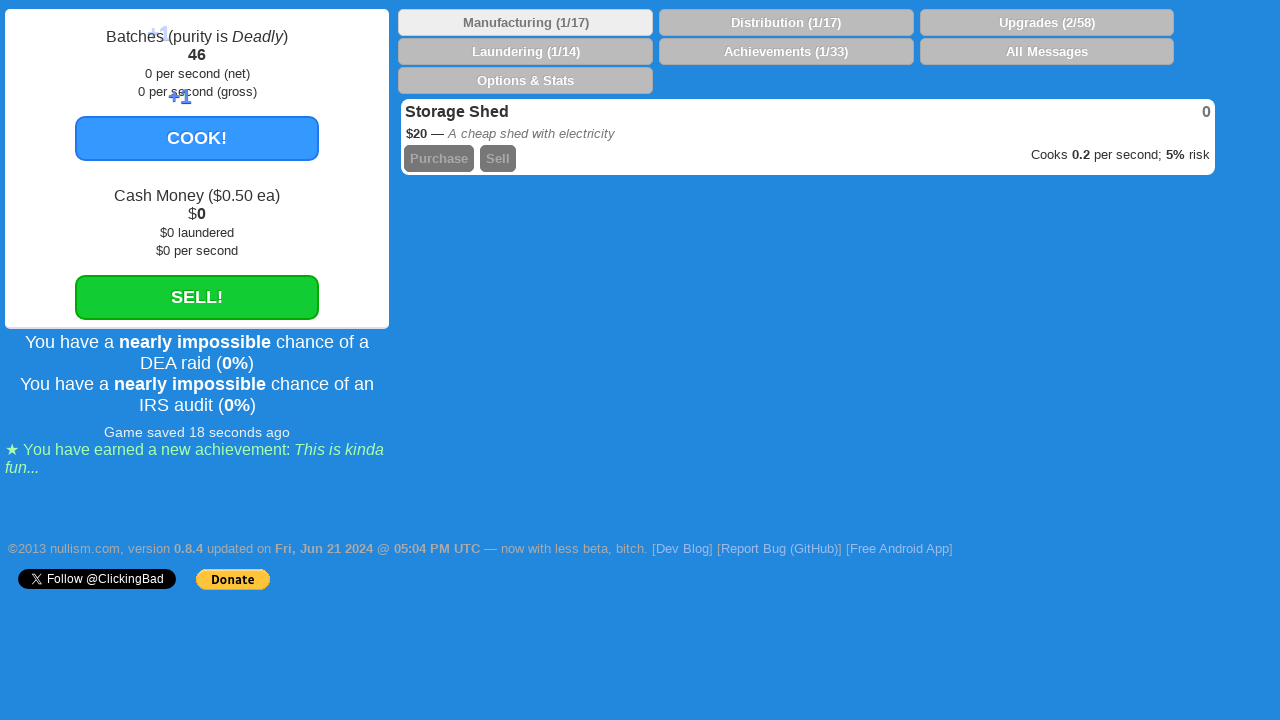

Clicked cook button (click 47/100) at (197, 138) on #make_btn
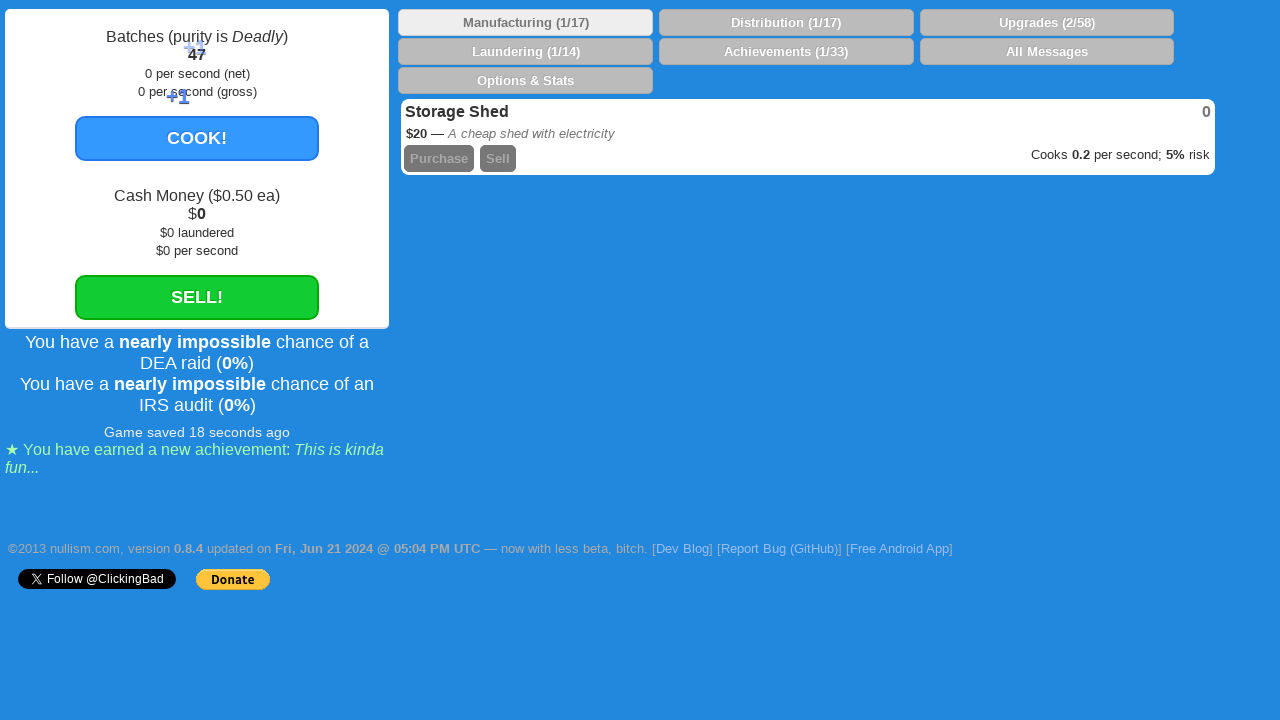

Clicked cook button (click 48/100) at (197, 138) on #make_btn
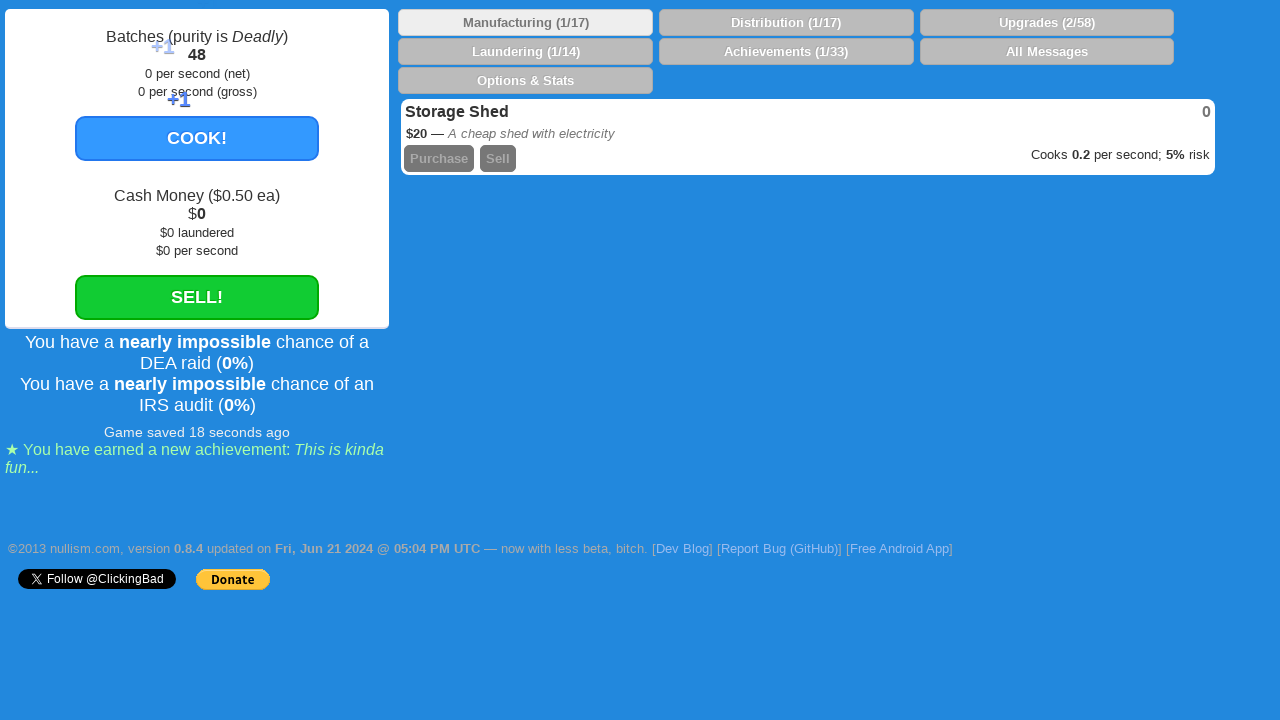

Clicked cook button (click 49/100) at (197, 138) on #make_btn
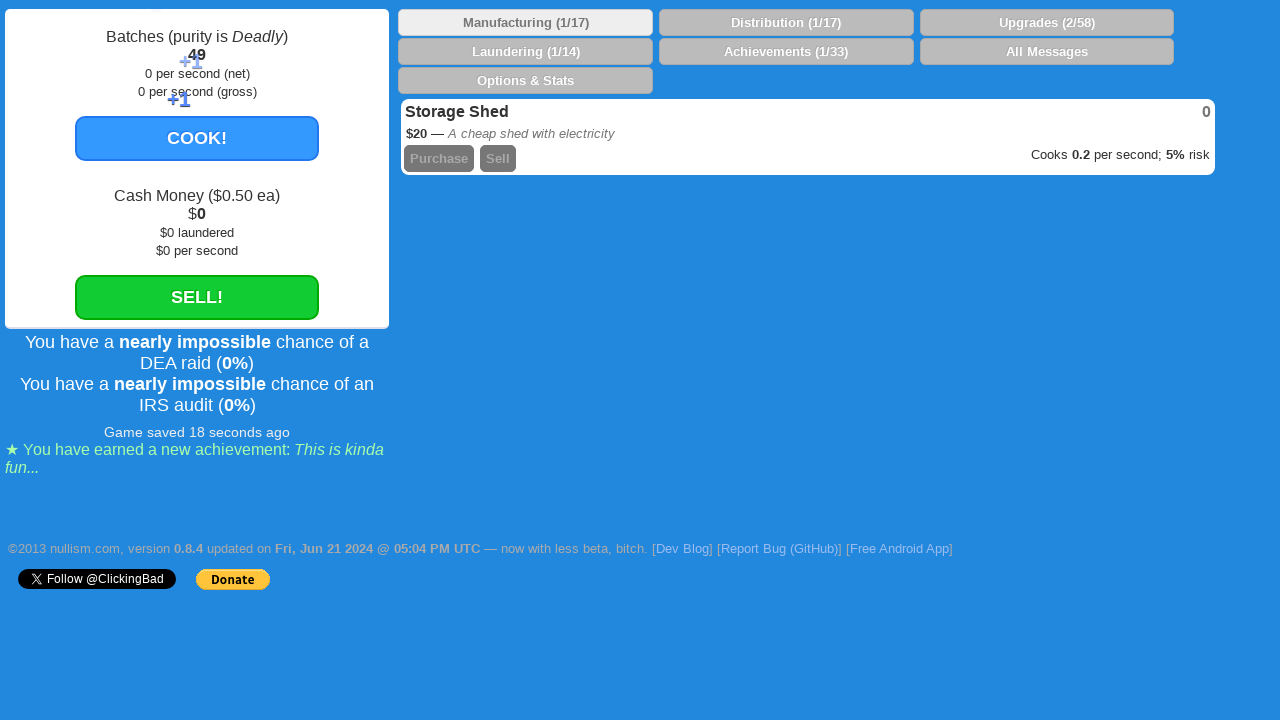

Clicked cook button (click 50/100) at (197, 138) on #make_btn
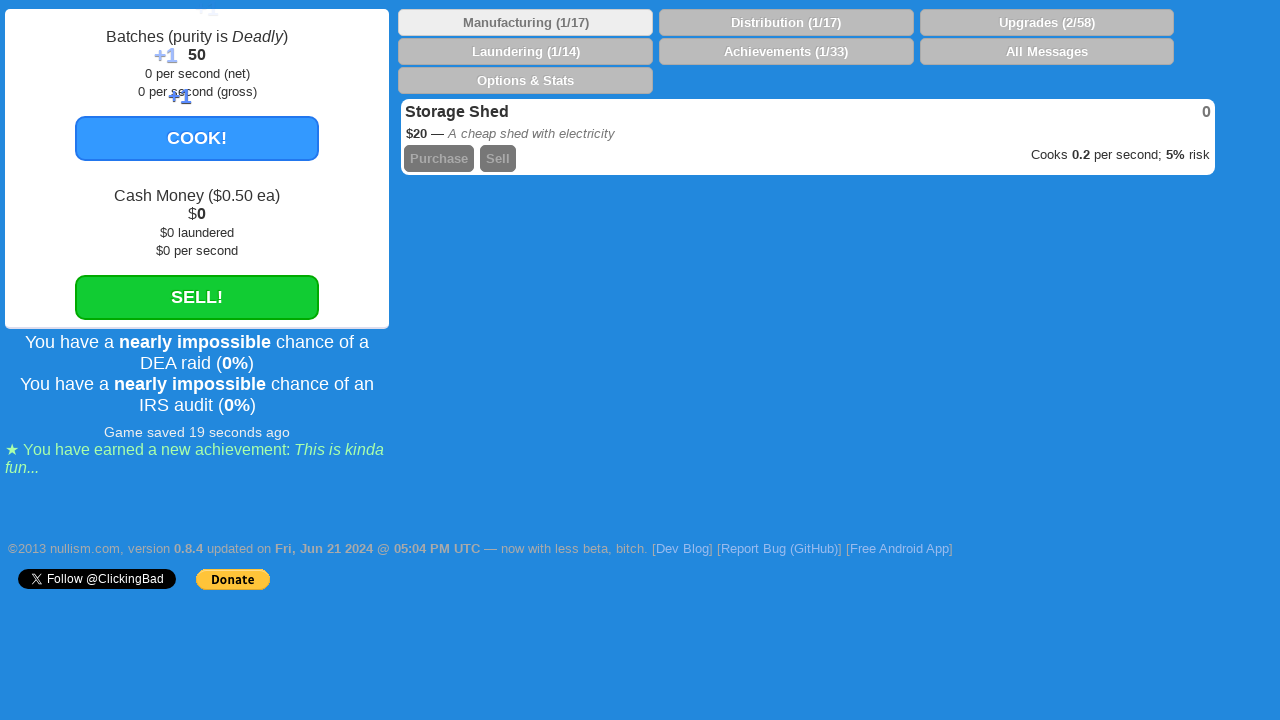

Clicked cook button (click 51/100) at (197, 138) on #make_btn
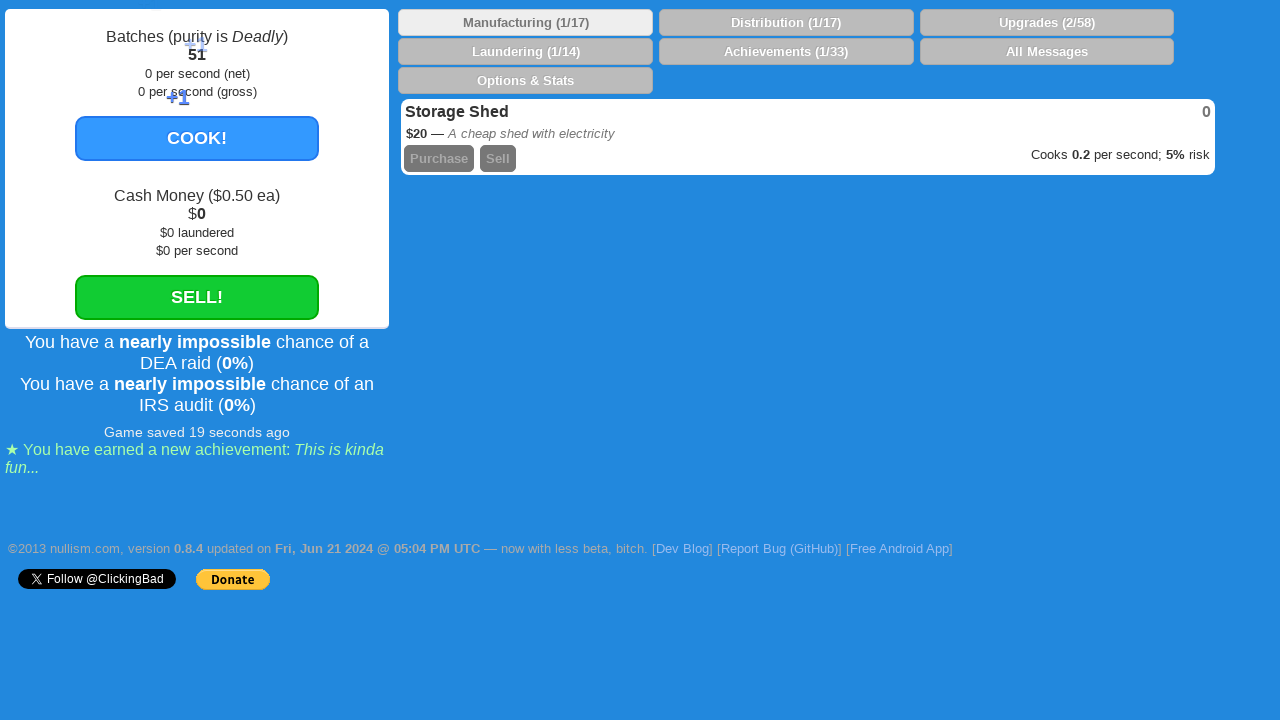

Clicked cook button (click 52/100) at (197, 138) on #make_btn
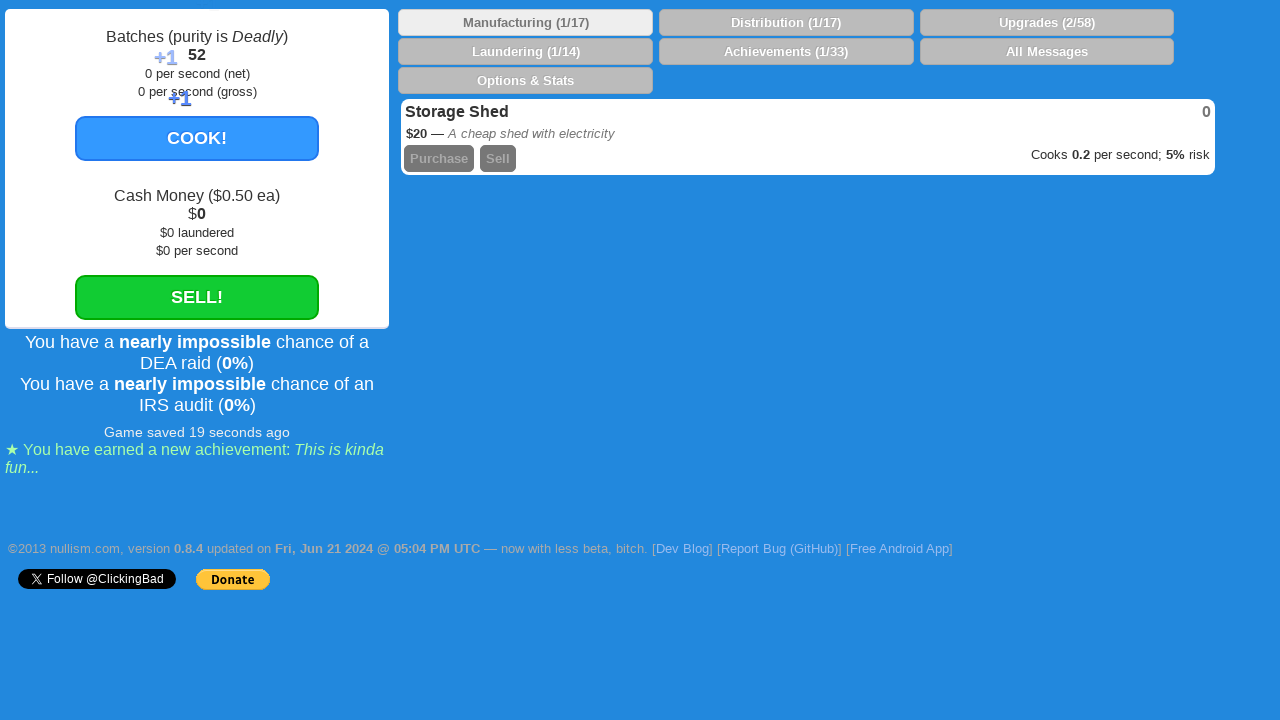

Clicked cook button (click 53/100) at (197, 138) on #make_btn
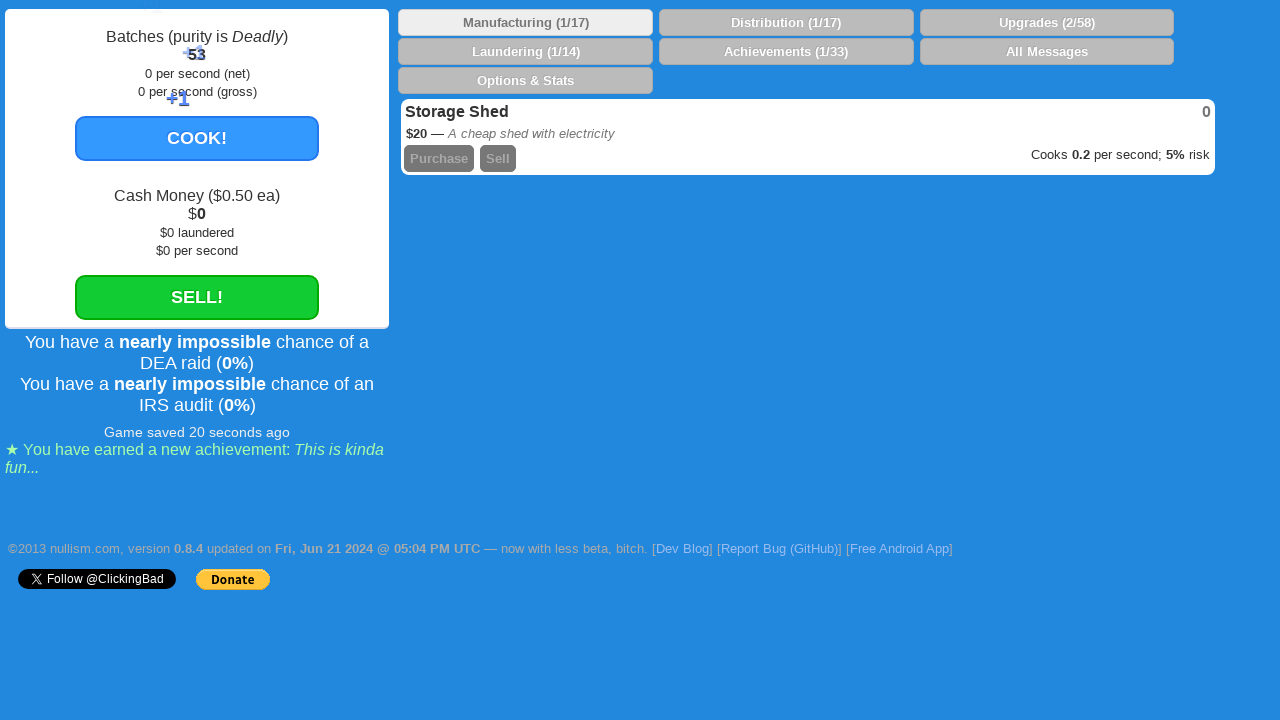

Clicked cook button (click 54/100) at (197, 138) on #make_btn
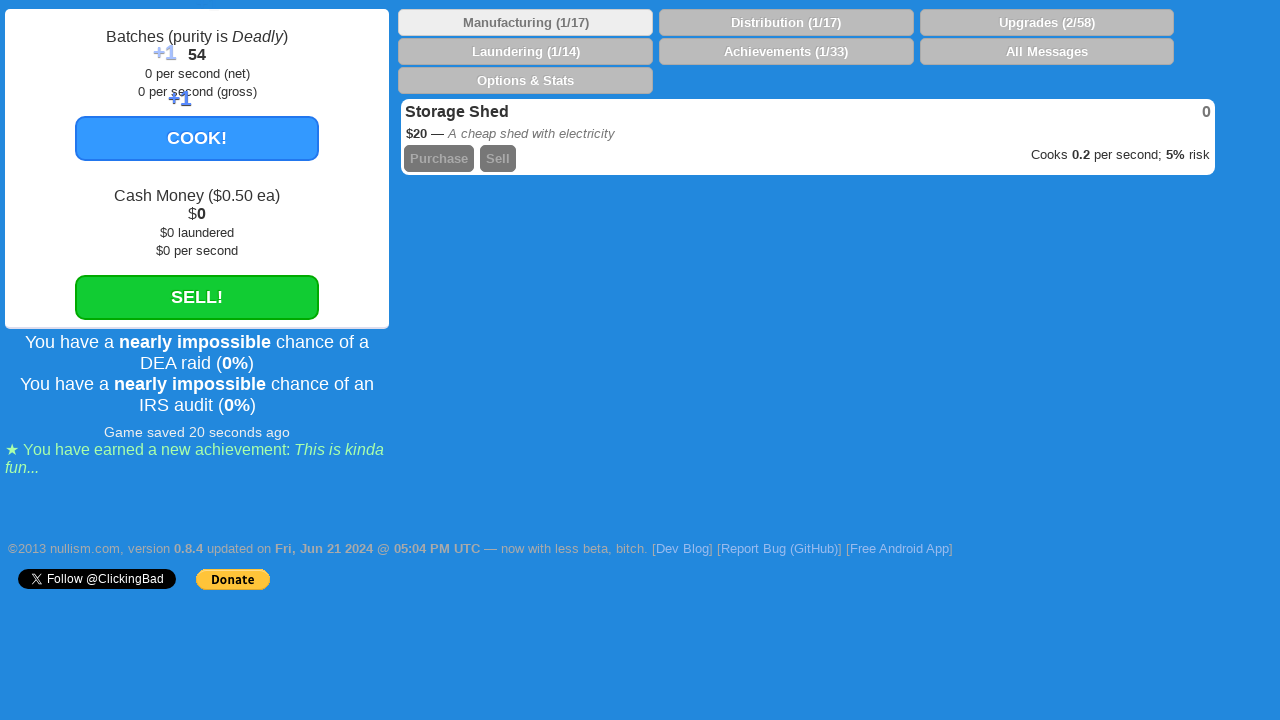

Clicked cook button (click 55/100) at (197, 138) on #make_btn
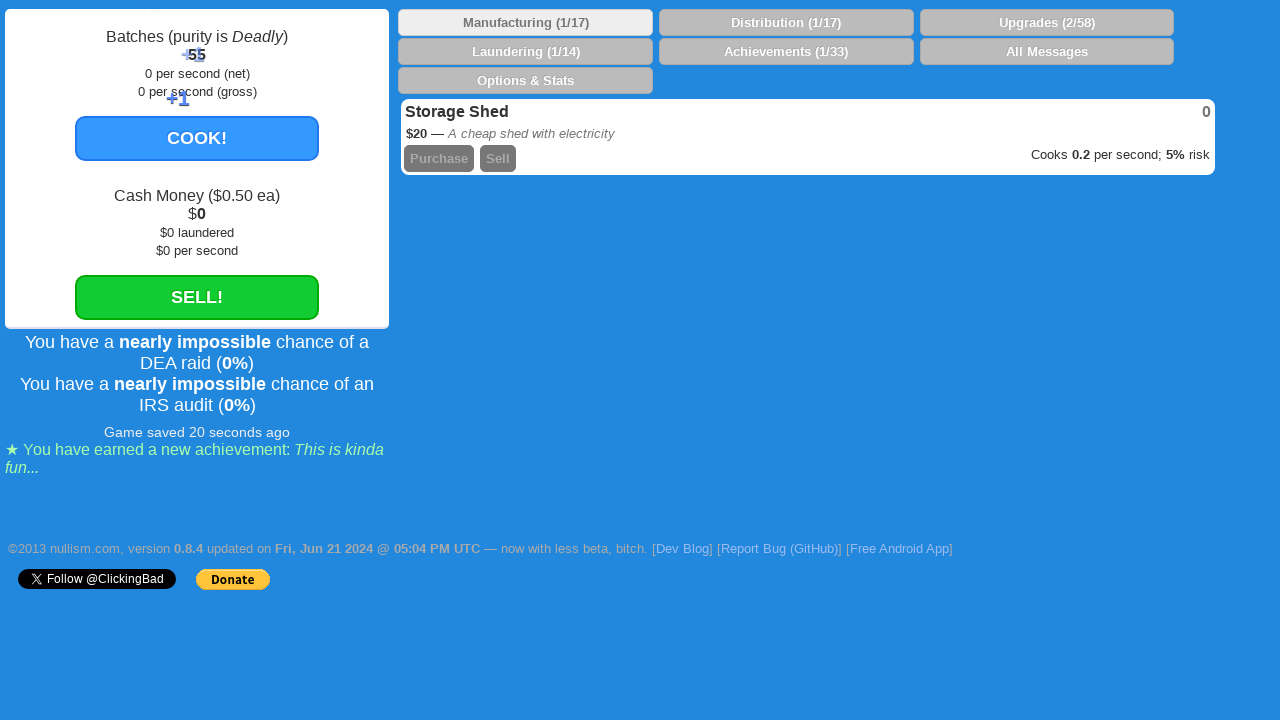

Clicked cook button (click 56/100) at (197, 138) on #make_btn
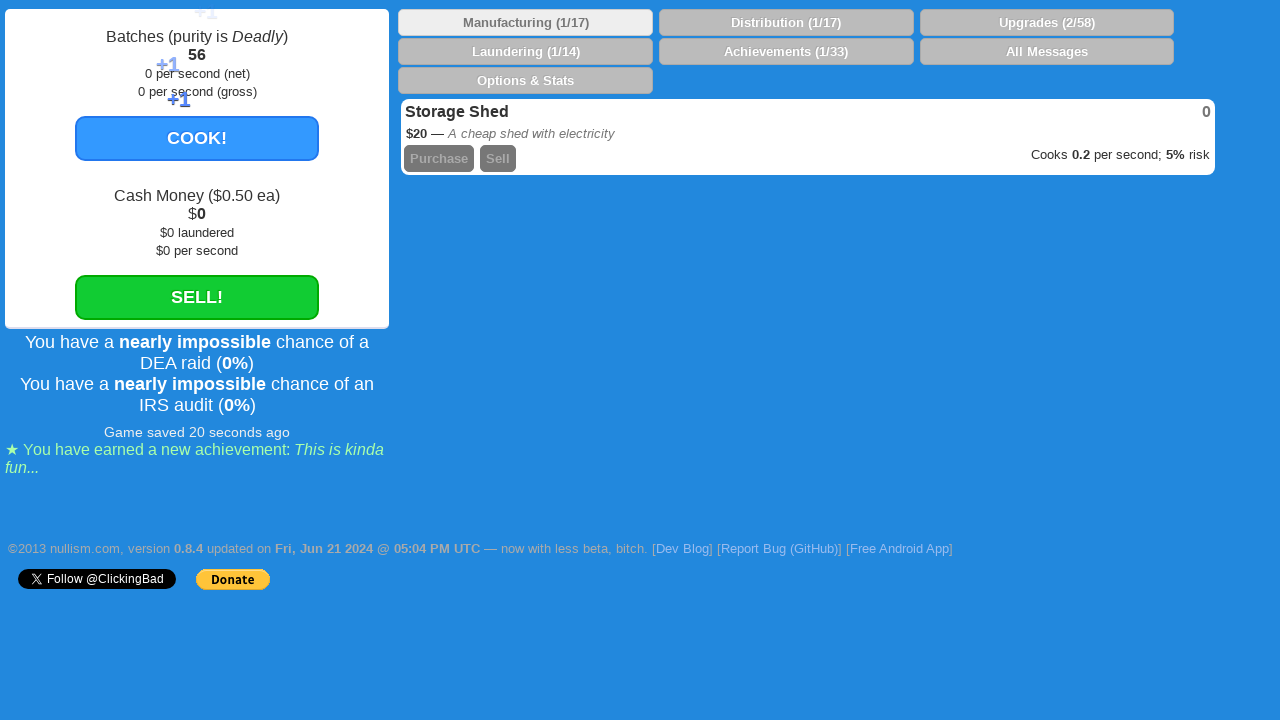

Clicked cook button (click 57/100) at (197, 138) on #make_btn
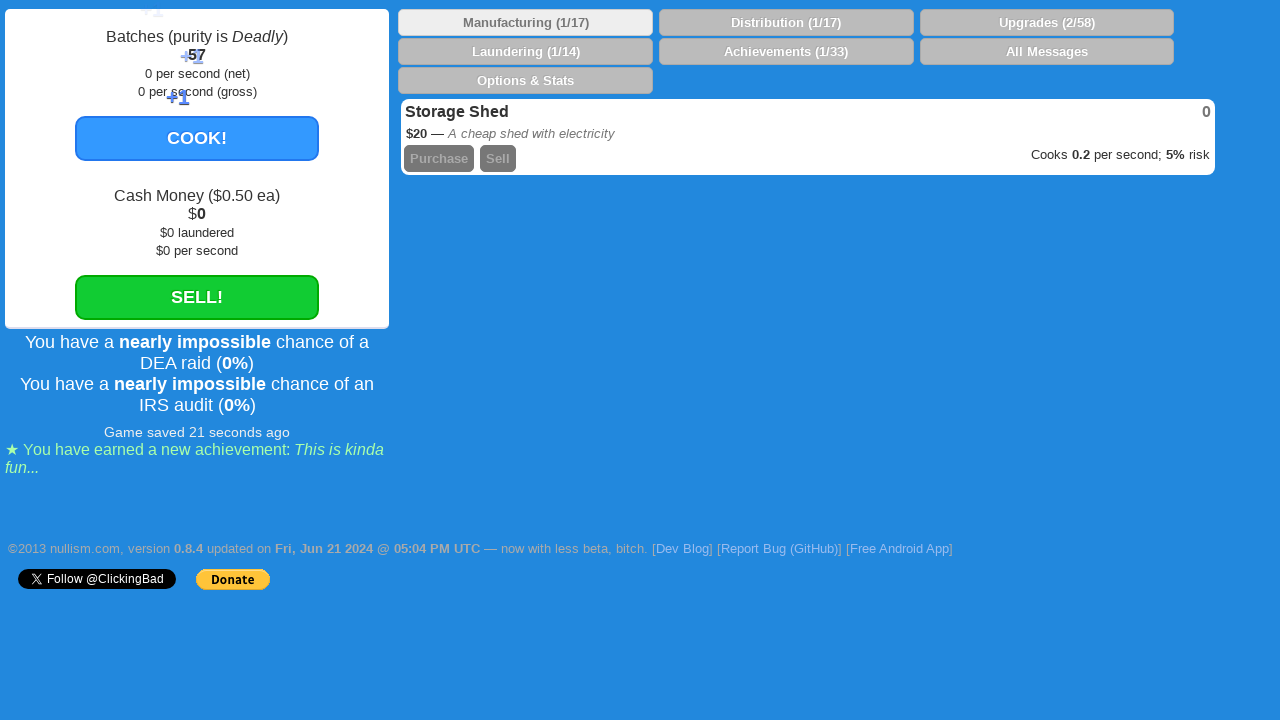

Clicked cook button (click 58/100) at (197, 138) on #make_btn
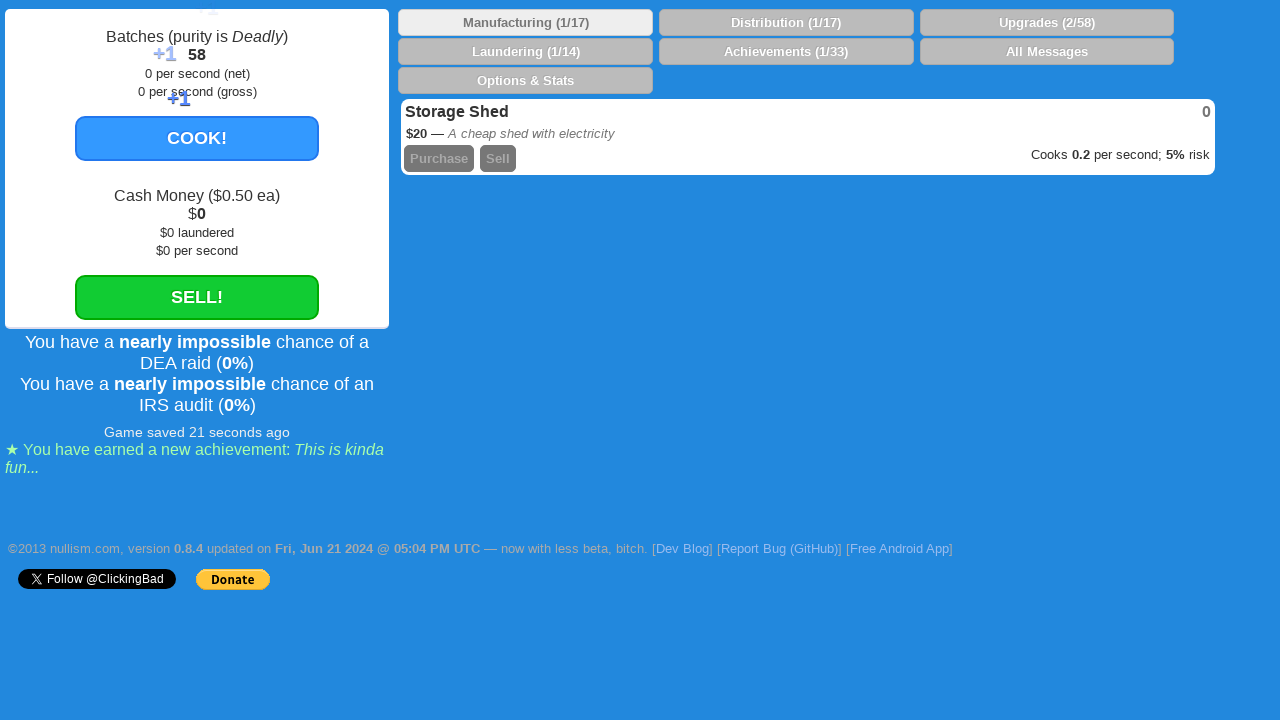

Clicked cook button (click 59/100) at (197, 138) on #make_btn
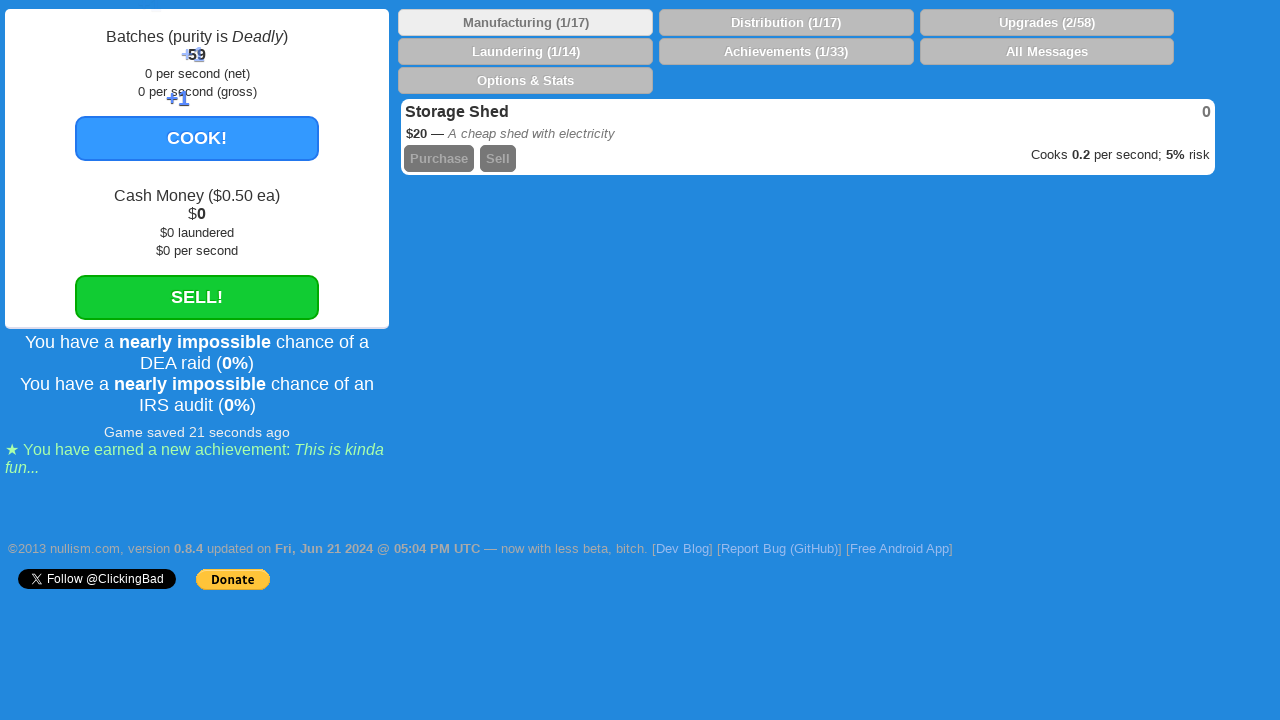

Clicked cook button (click 60/100) at (197, 138) on #make_btn
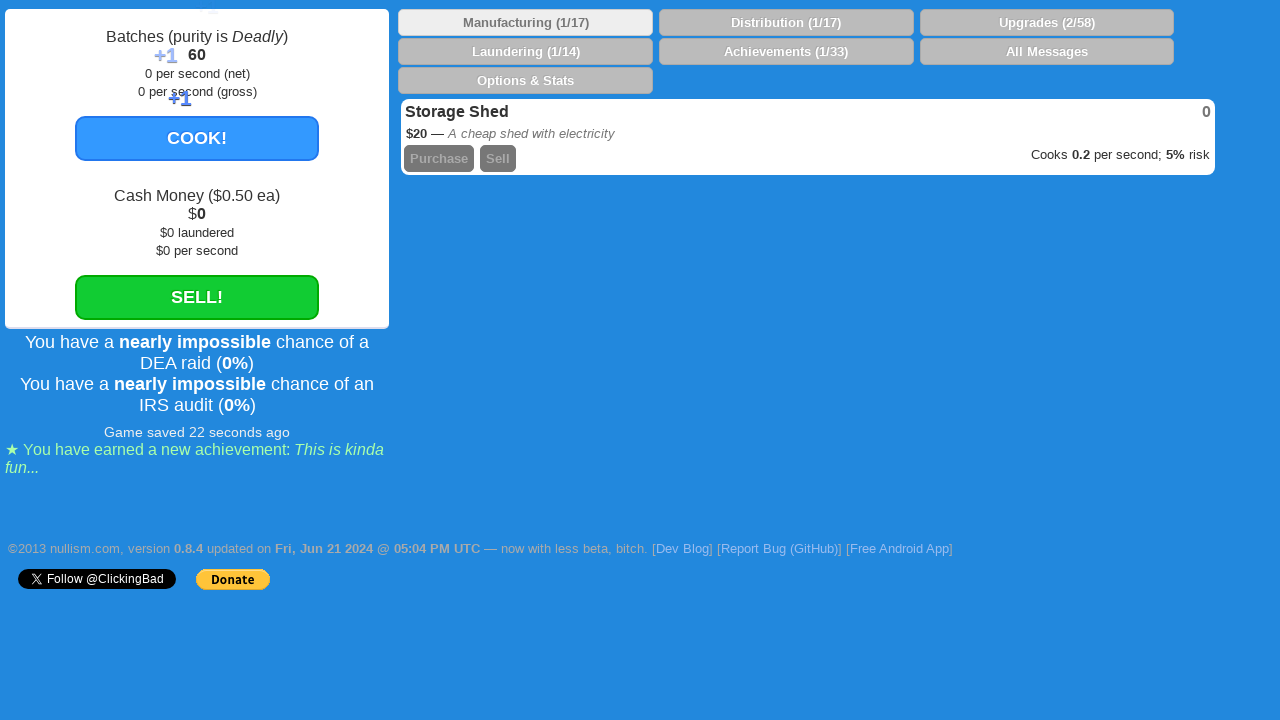

Clicked cook button (click 61/100) at (197, 138) on #make_btn
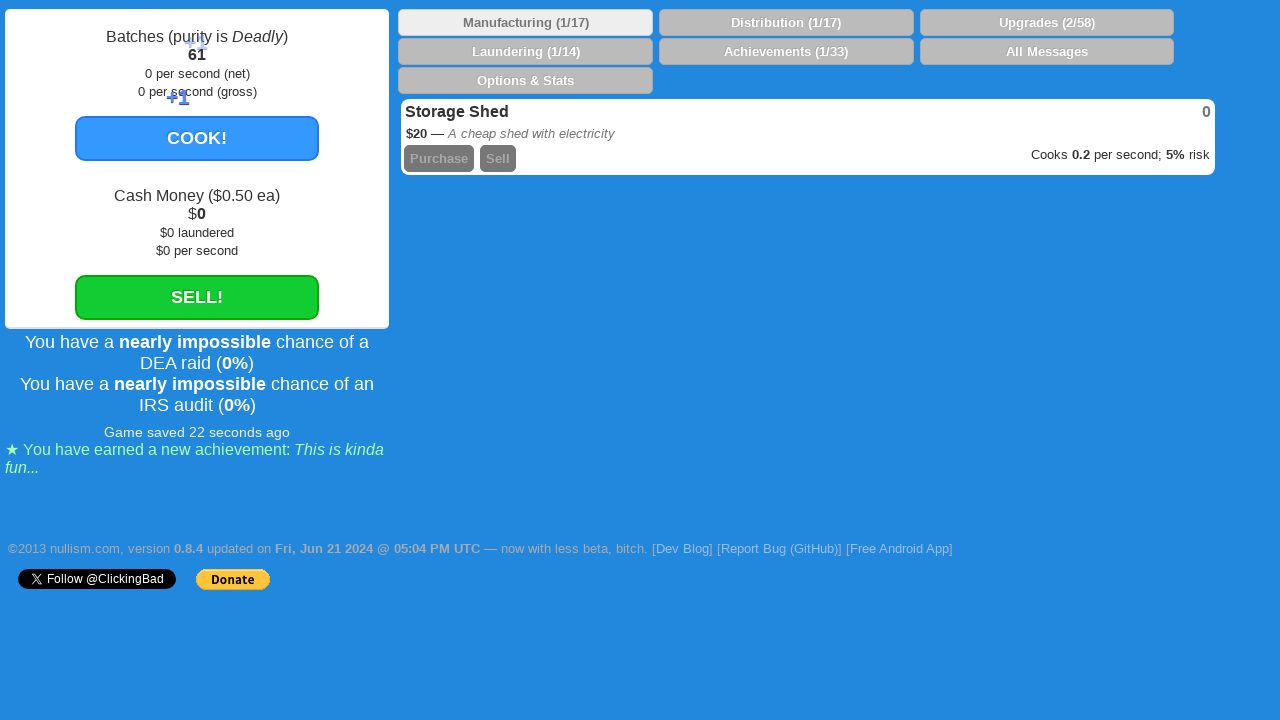

Clicked cook button (click 62/100) at (197, 138) on #make_btn
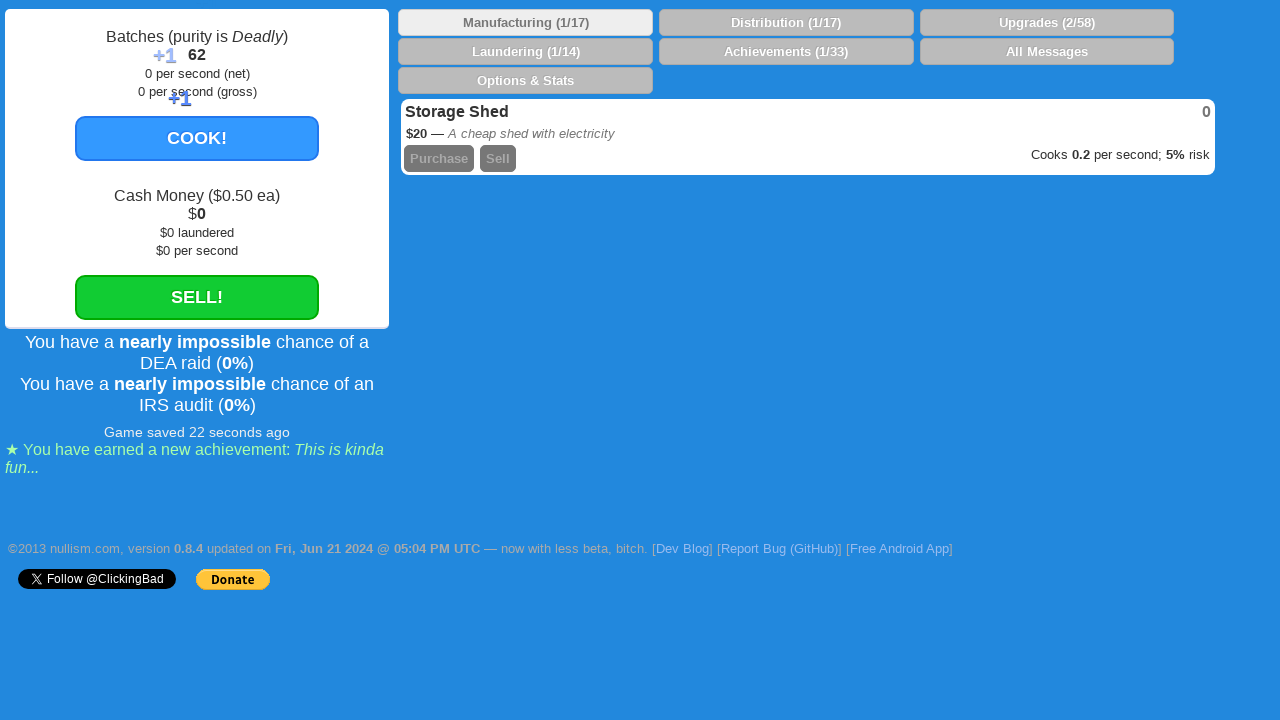

Clicked cook button (click 63/100) at (197, 138) on #make_btn
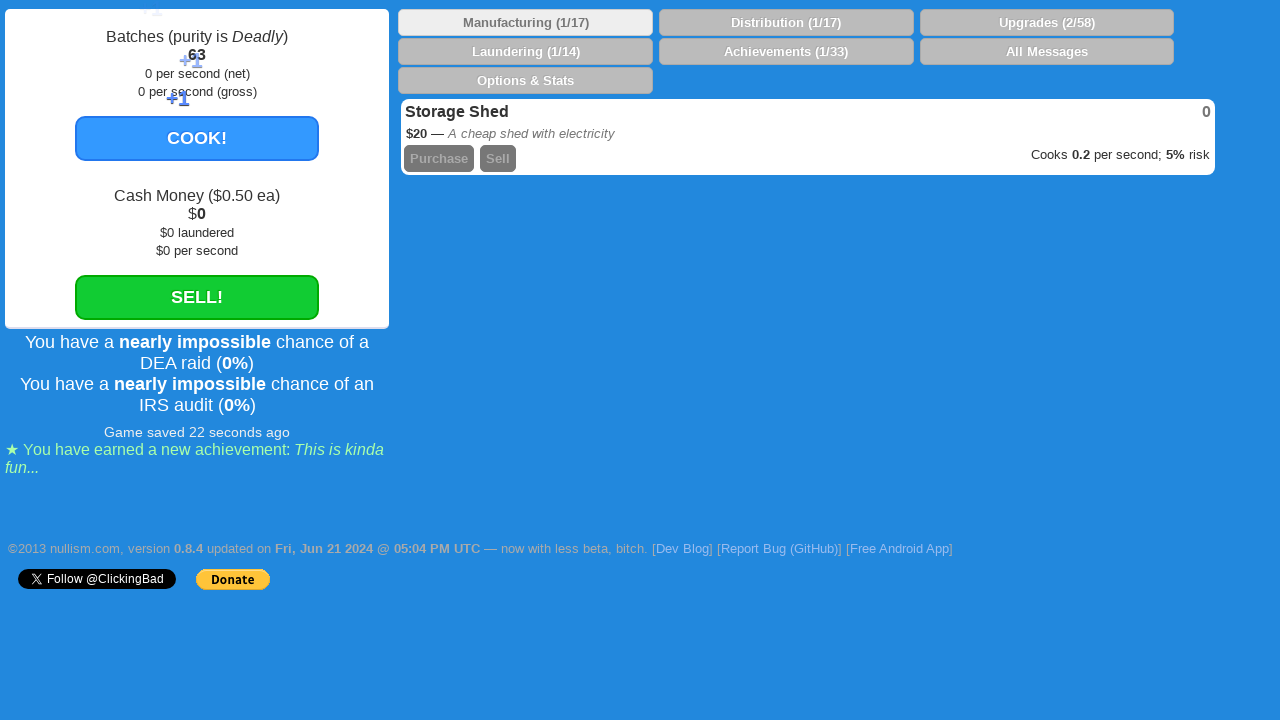

Clicked cook button (click 64/100) at (197, 138) on #make_btn
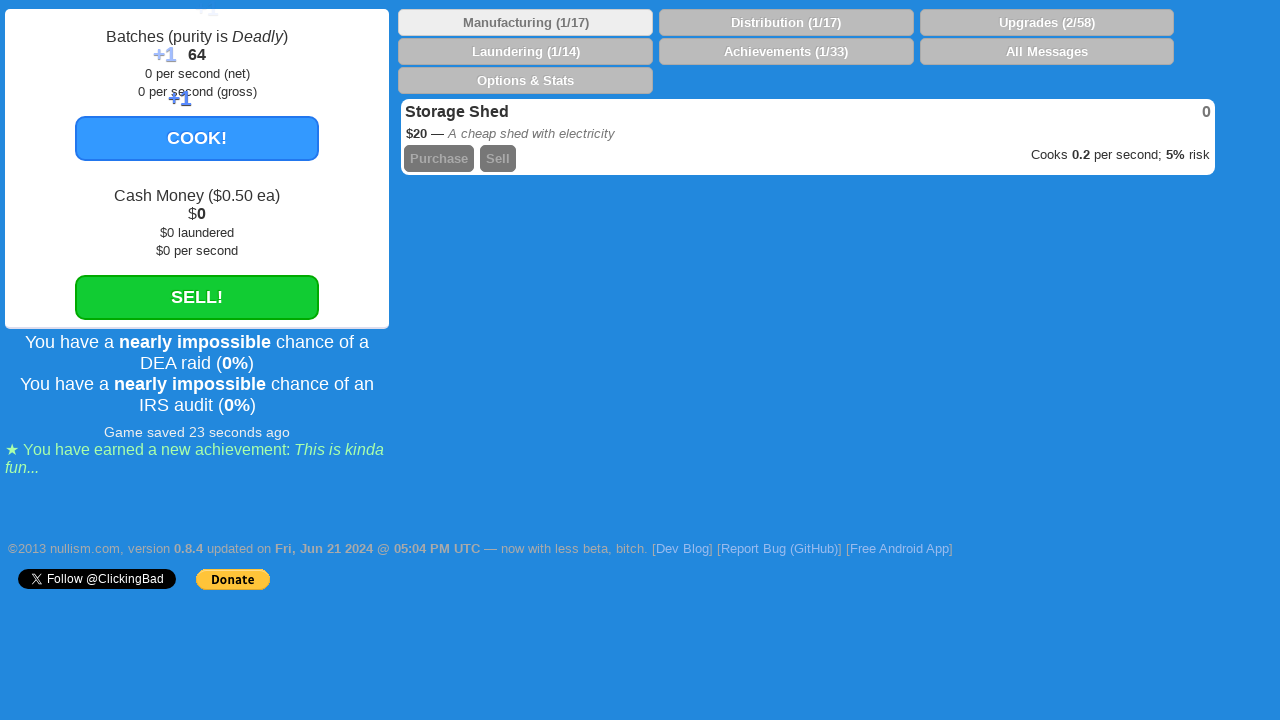

Clicked cook button (click 65/100) at (197, 138) on #make_btn
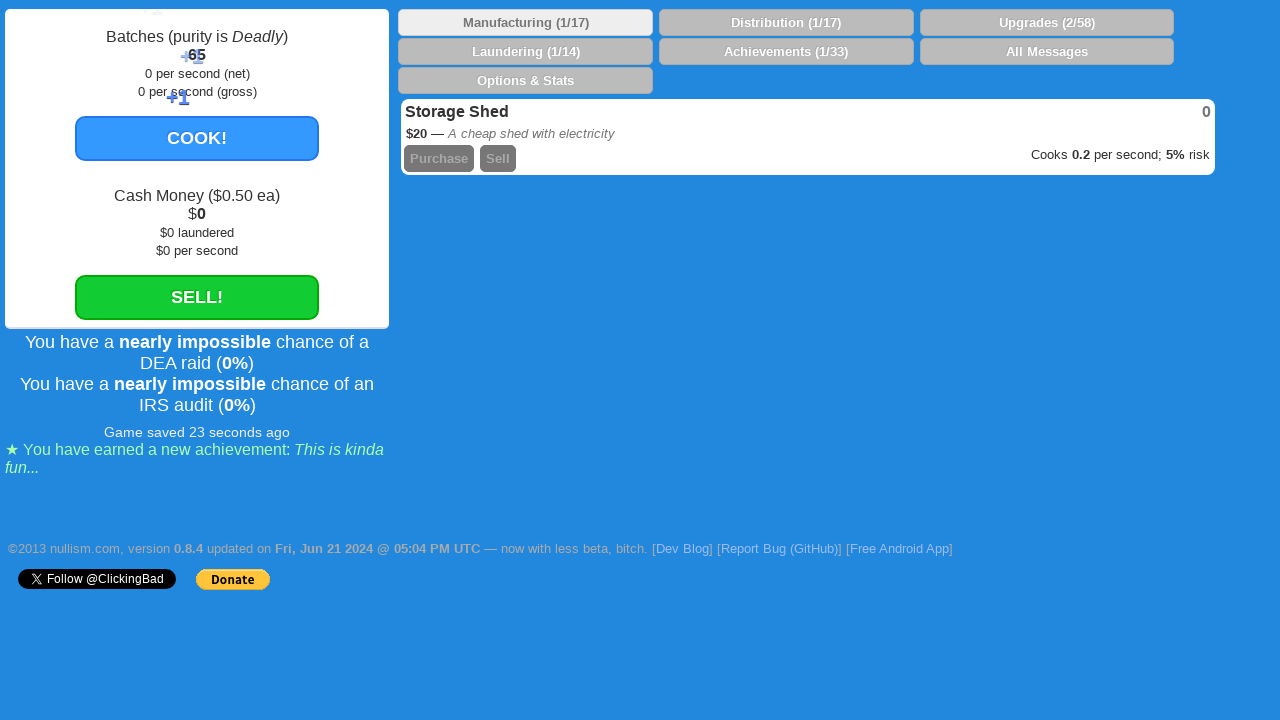

Clicked cook button (click 66/100) at (197, 138) on #make_btn
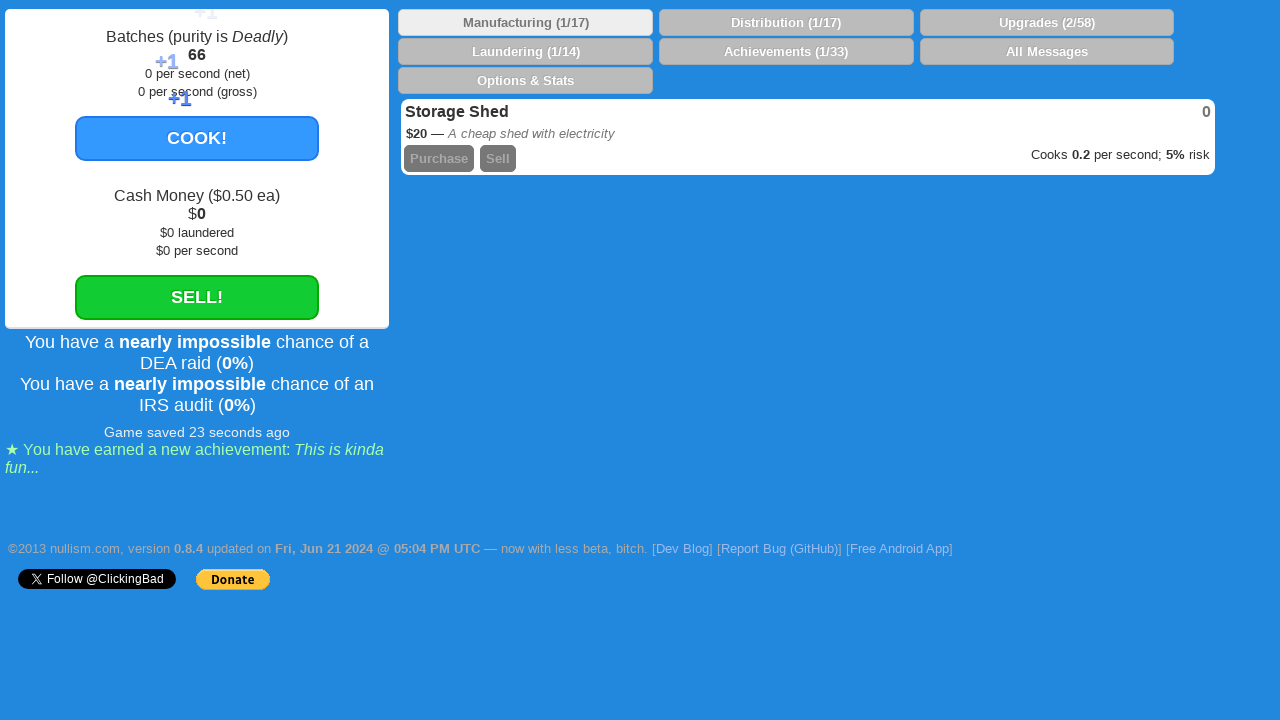

Clicked cook button (click 67/100) at (197, 138) on #make_btn
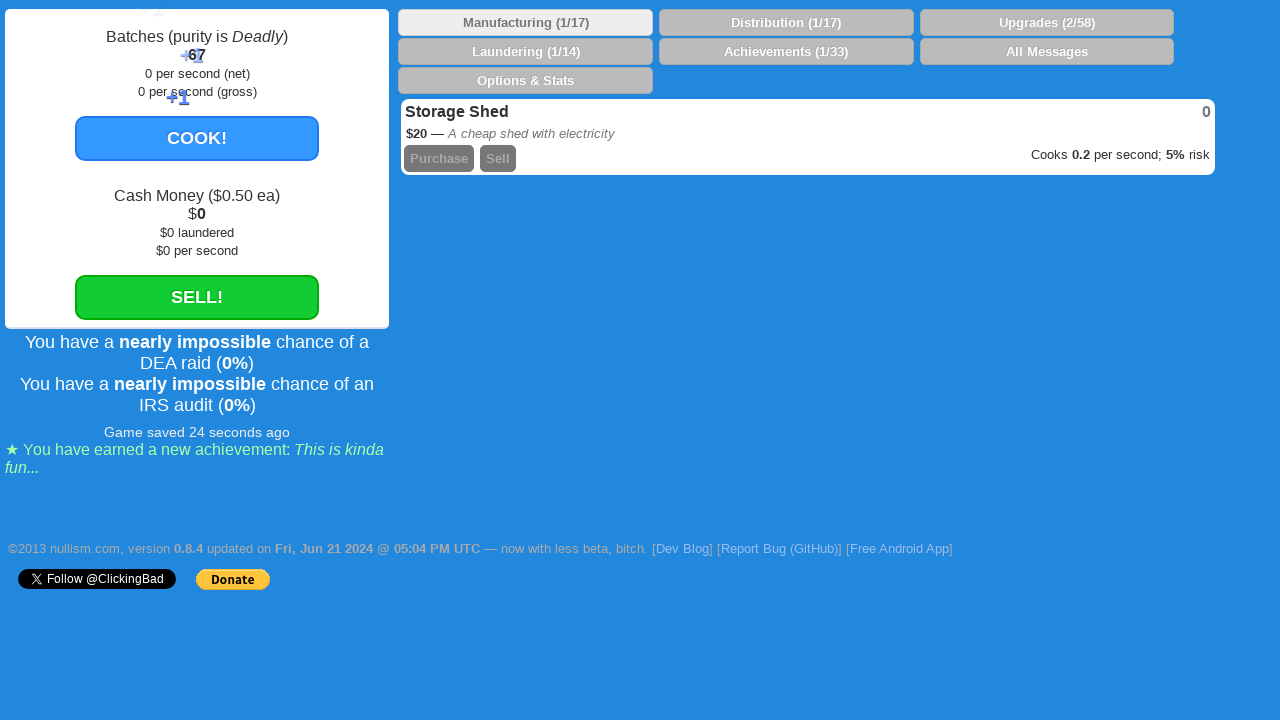

Clicked cook button (click 68/100) at (197, 138) on #make_btn
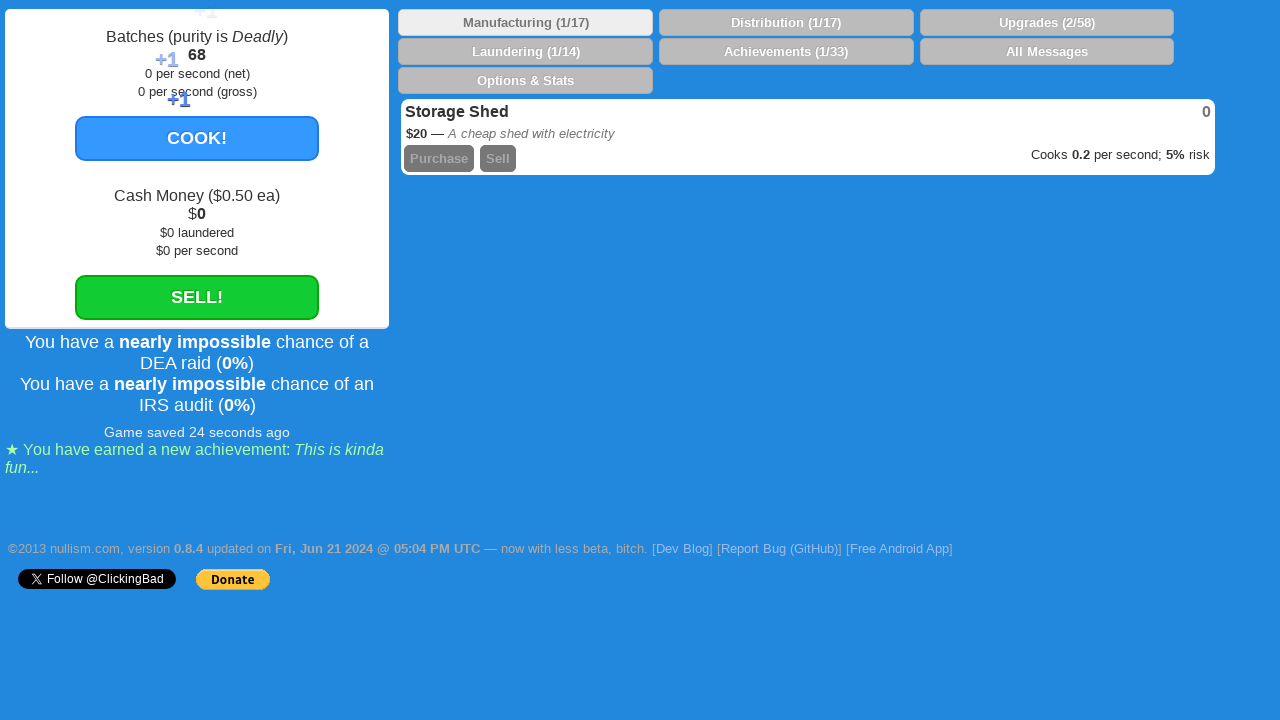

Clicked cook button (click 69/100) at (197, 138) on #make_btn
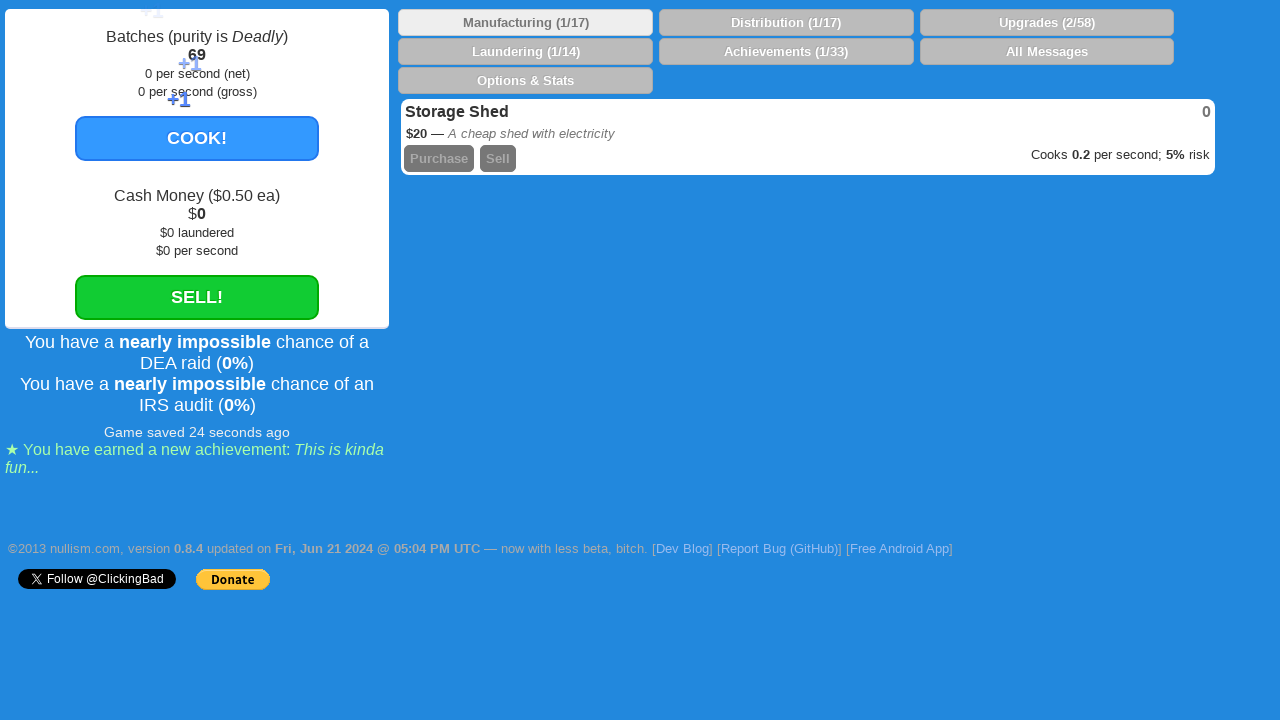

Clicked cook button (click 70/100) at (197, 138) on #make_btn
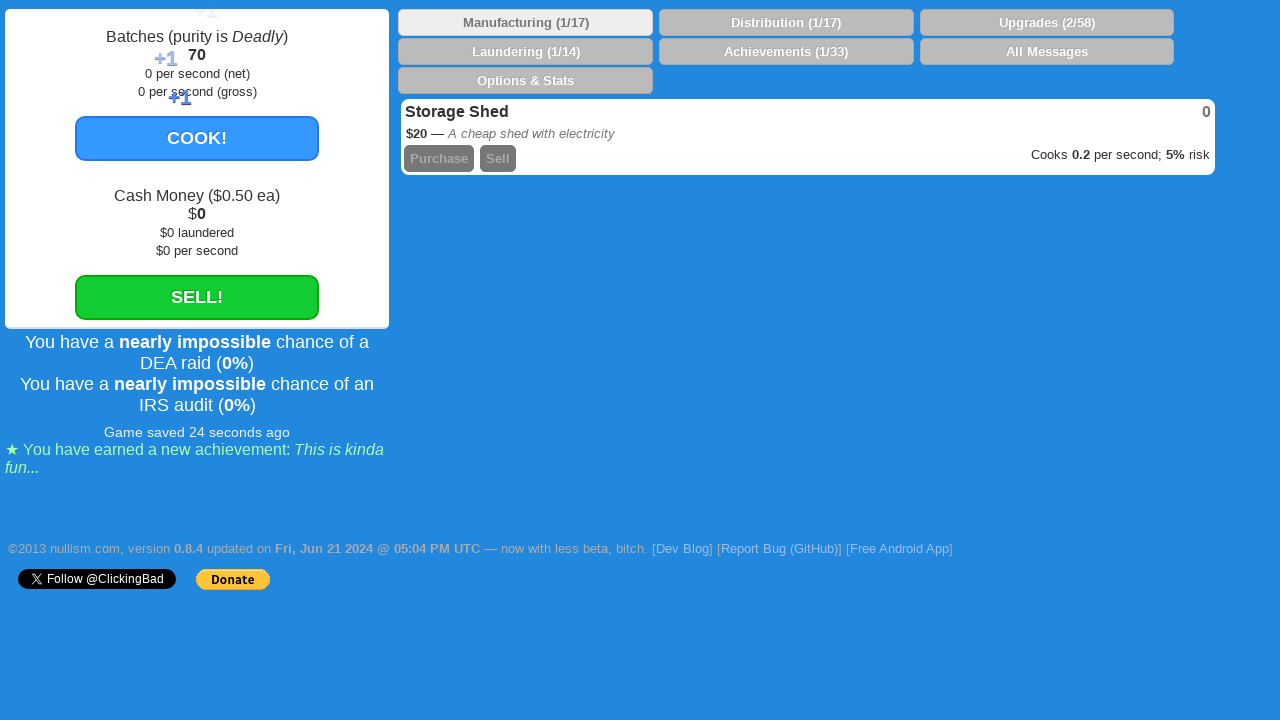

Clicked cook button (click 71/100) at (197, 138) on #make_btn
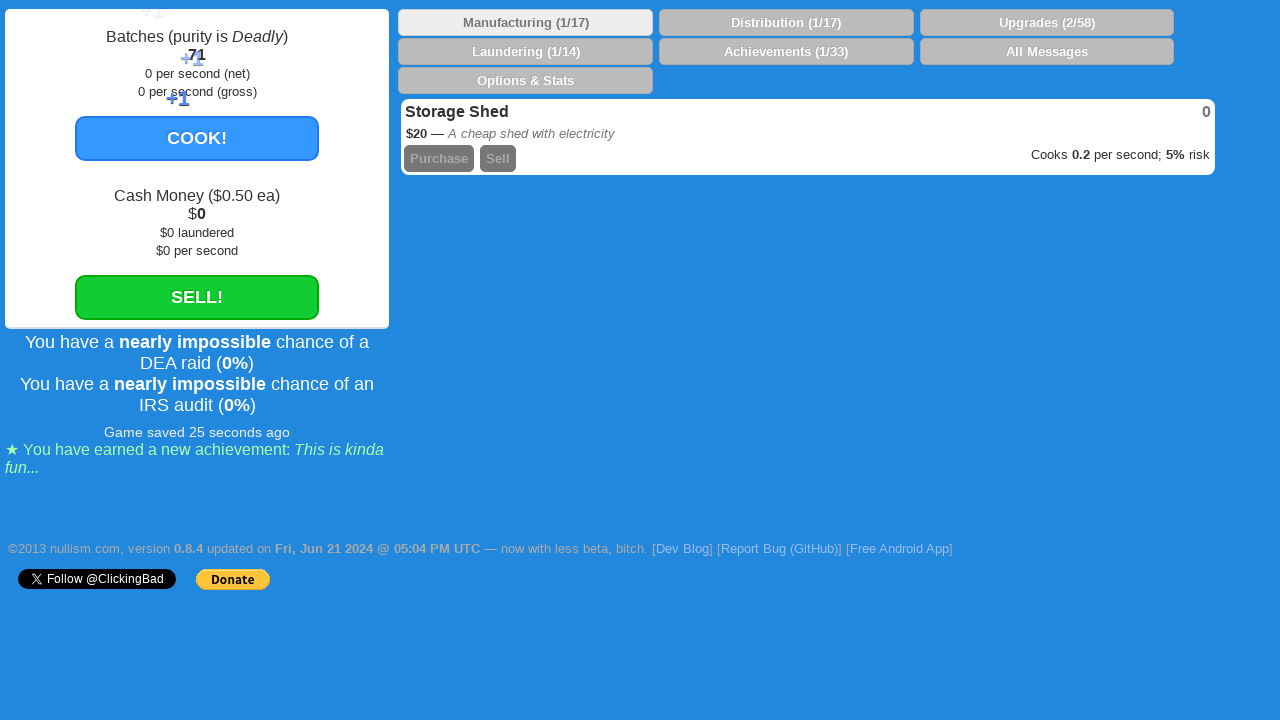

Clicked cook button (click 72/100) at (197, 138) on #make_btn
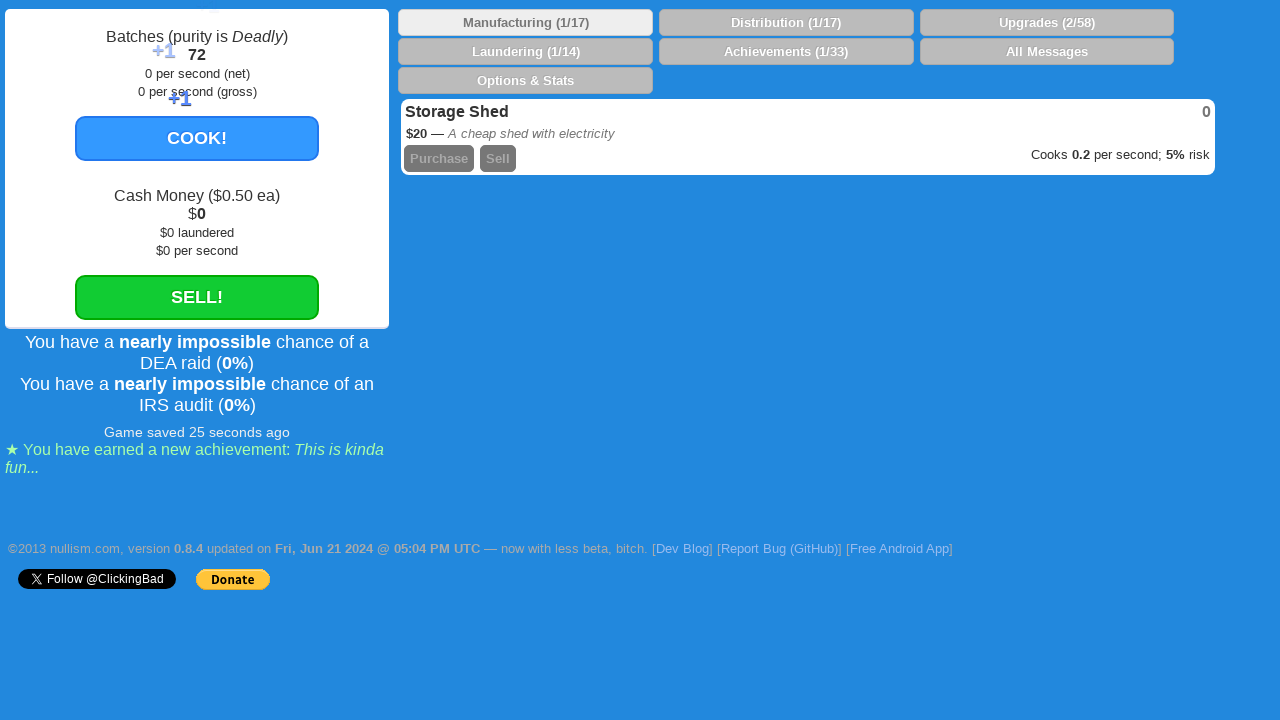

Clicked cook button (click 73/100) at (197, 138) on #make_btn
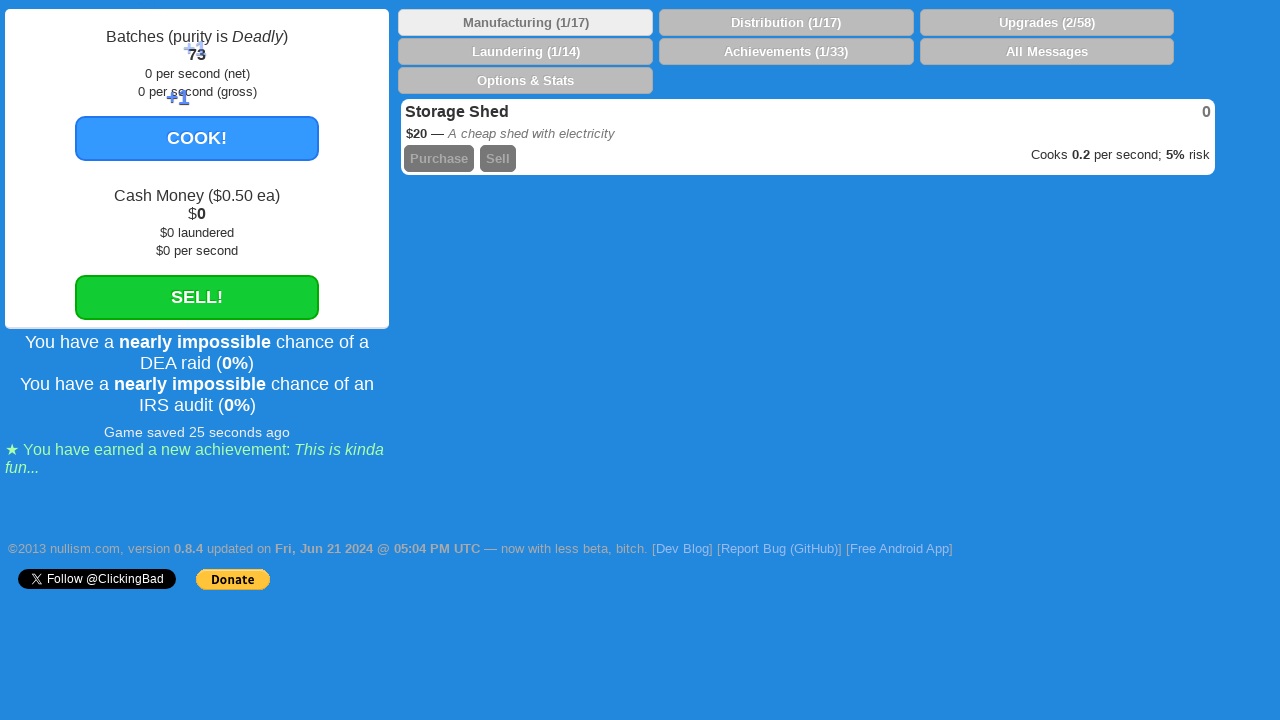

Clicked cook button (click 74/100) at (197, 138) on #make_btn
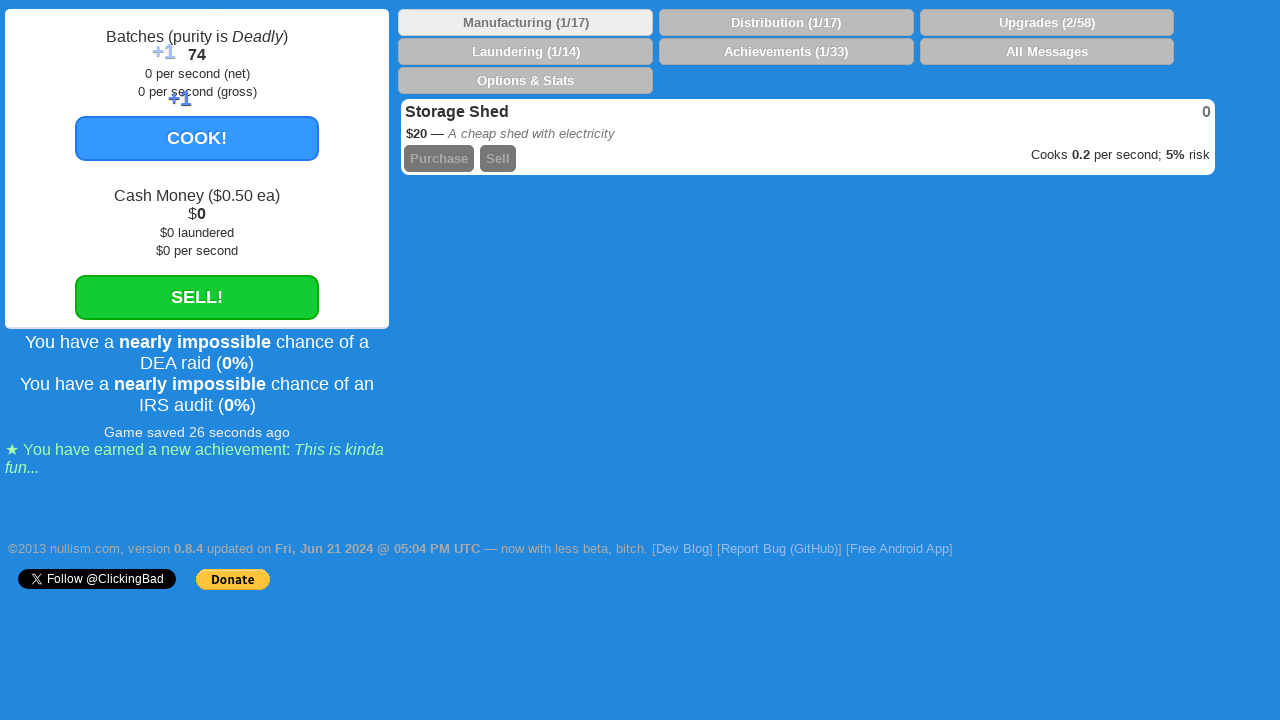

Clicked cook button (click 75/100) at (197, 138) on #make_btn
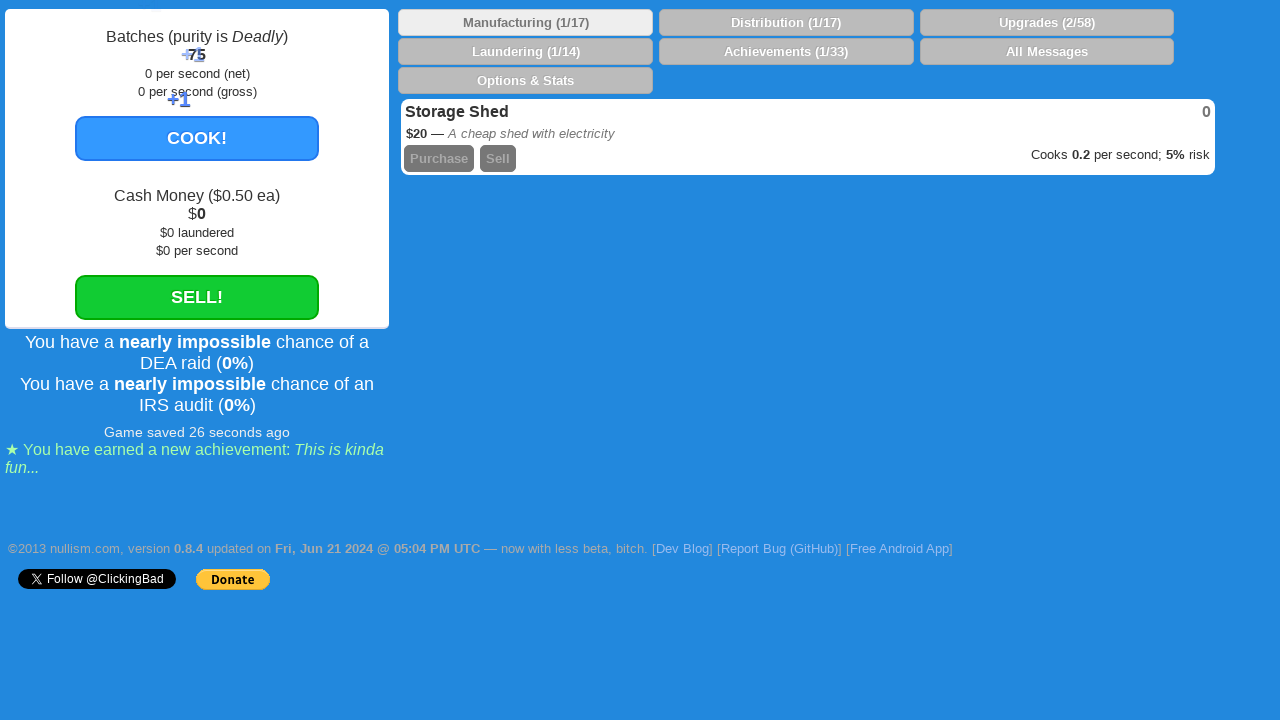

Clicked cook button (click 76/100) at (197, 138) on #make_btn
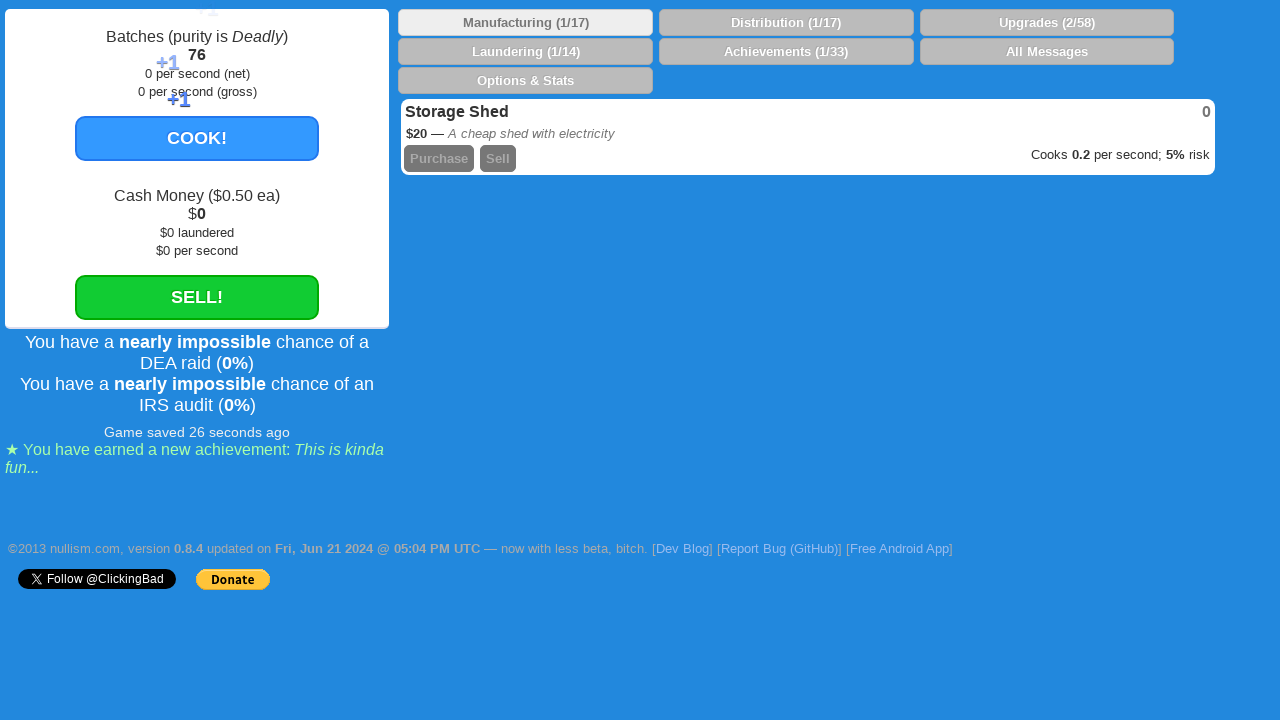

Clicked cook button (click 77/100) at (197, 138) on #make_btn
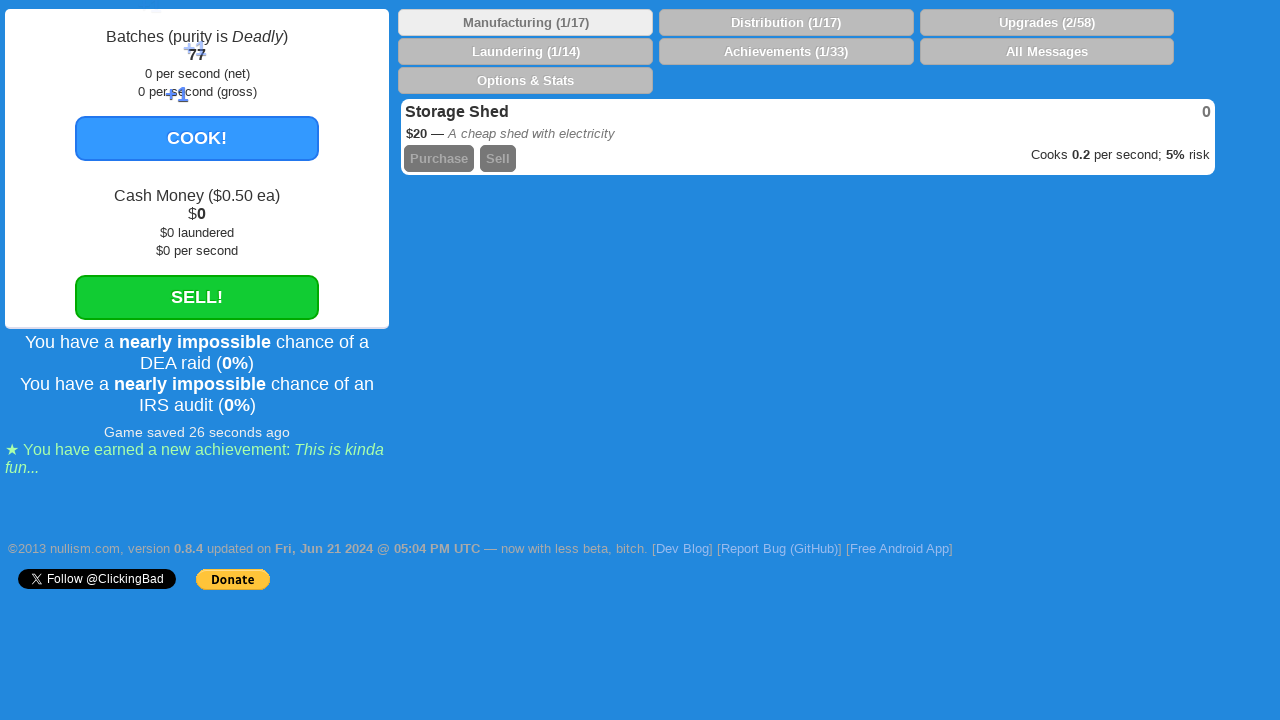

Clicked cook button (click 78/100) at (197, 138) on #make_btn
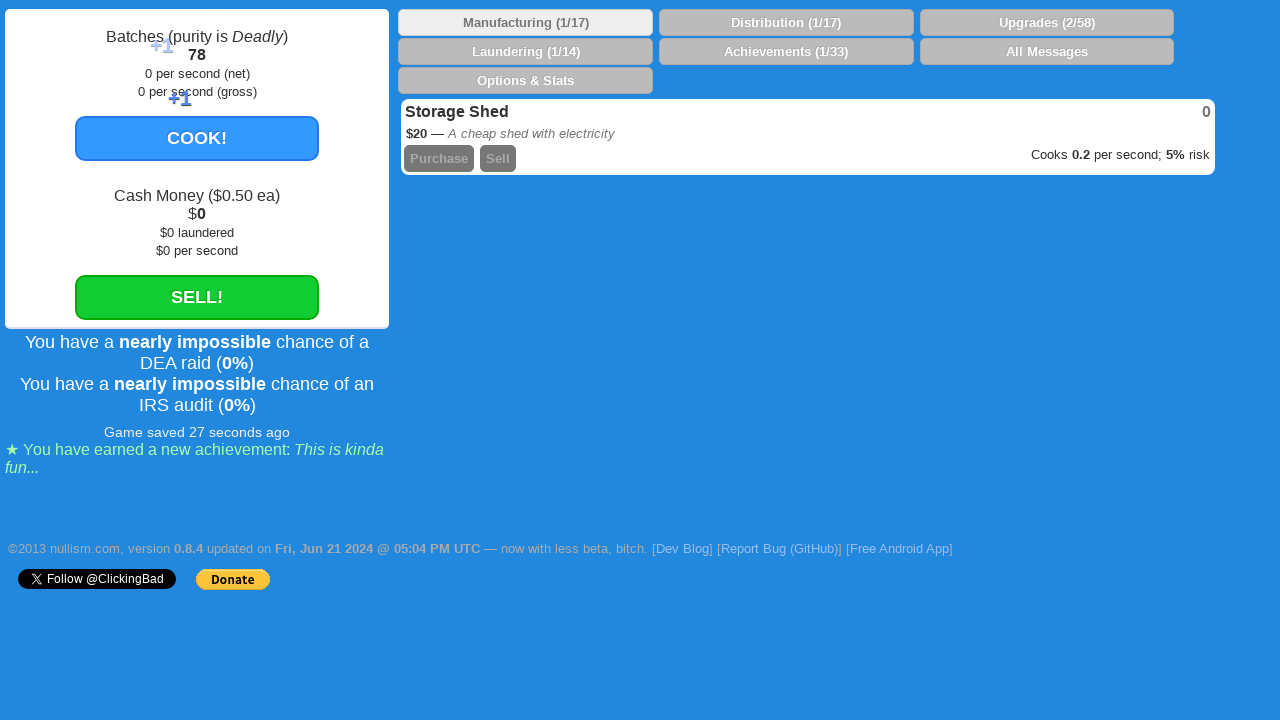

Clicked cook button (click 79/100) at (197, 138) on #make_btn
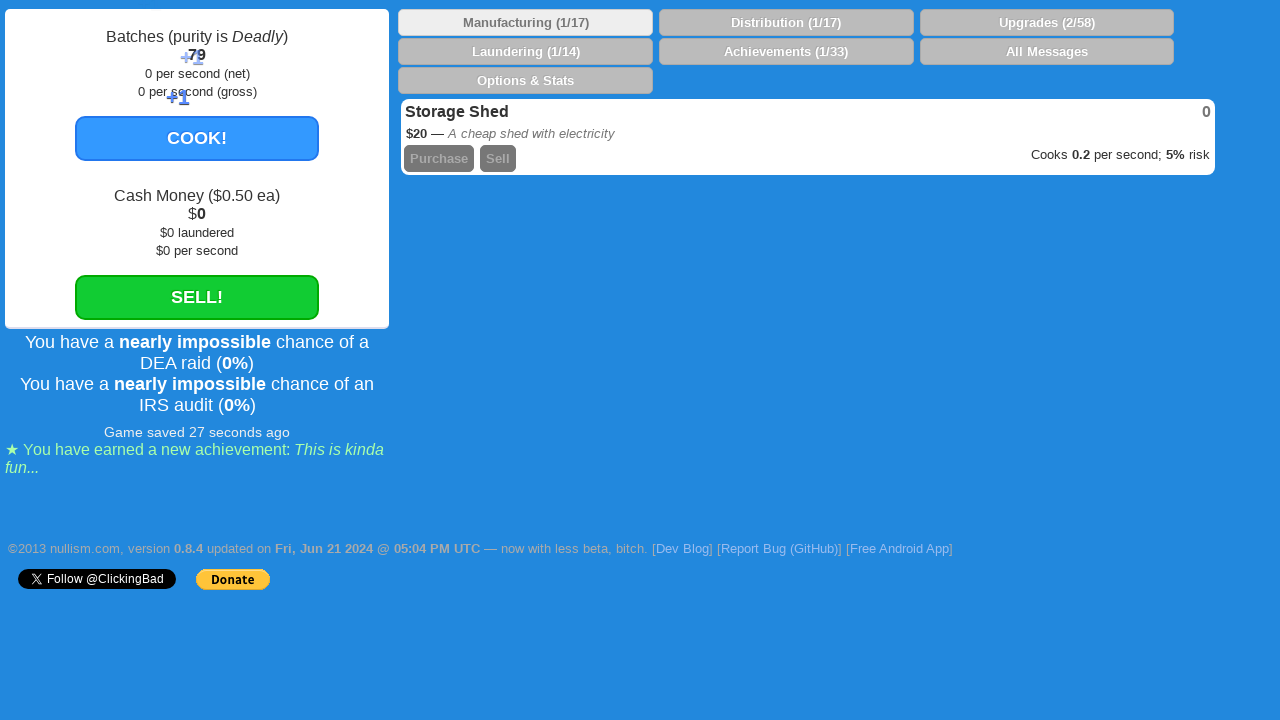

Clicked cook button (click 80/100) at (197, 138) on #make_btn
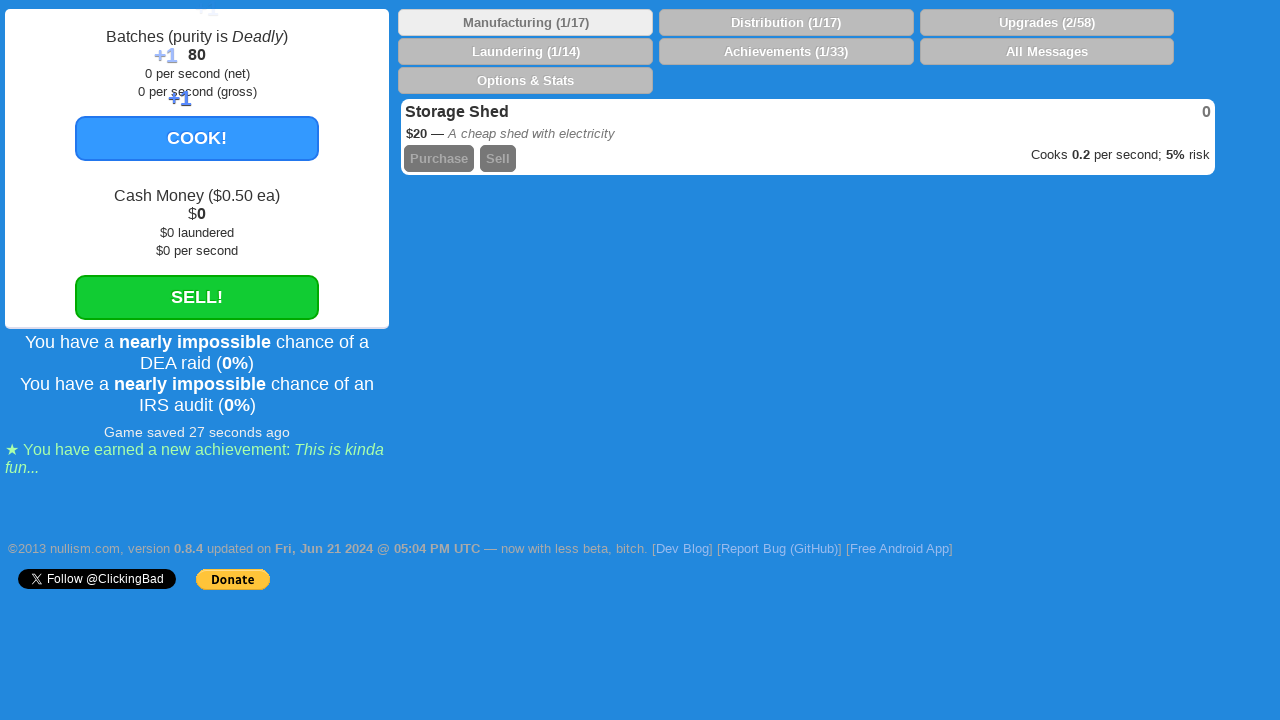

Clicked cook button (click 81/100) at (197, 138) on #make_btn
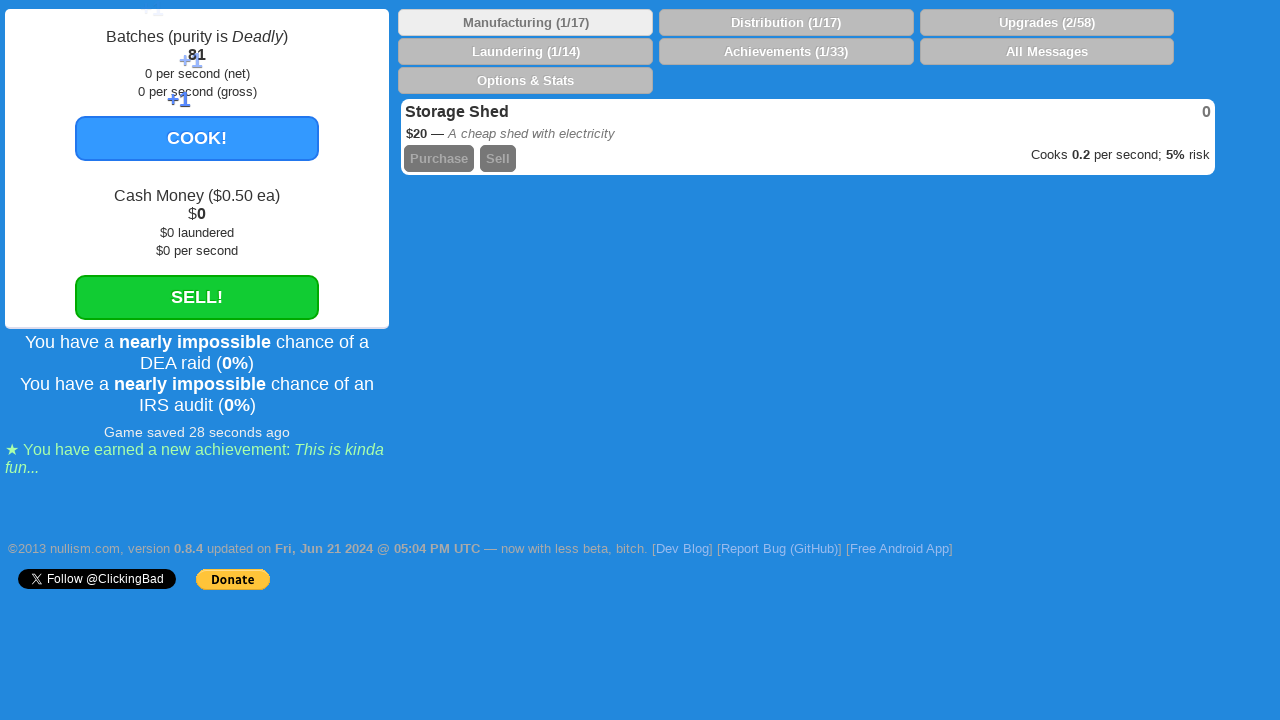

Clicked cook button (click 82/100) at (197, 138) on #make_btn
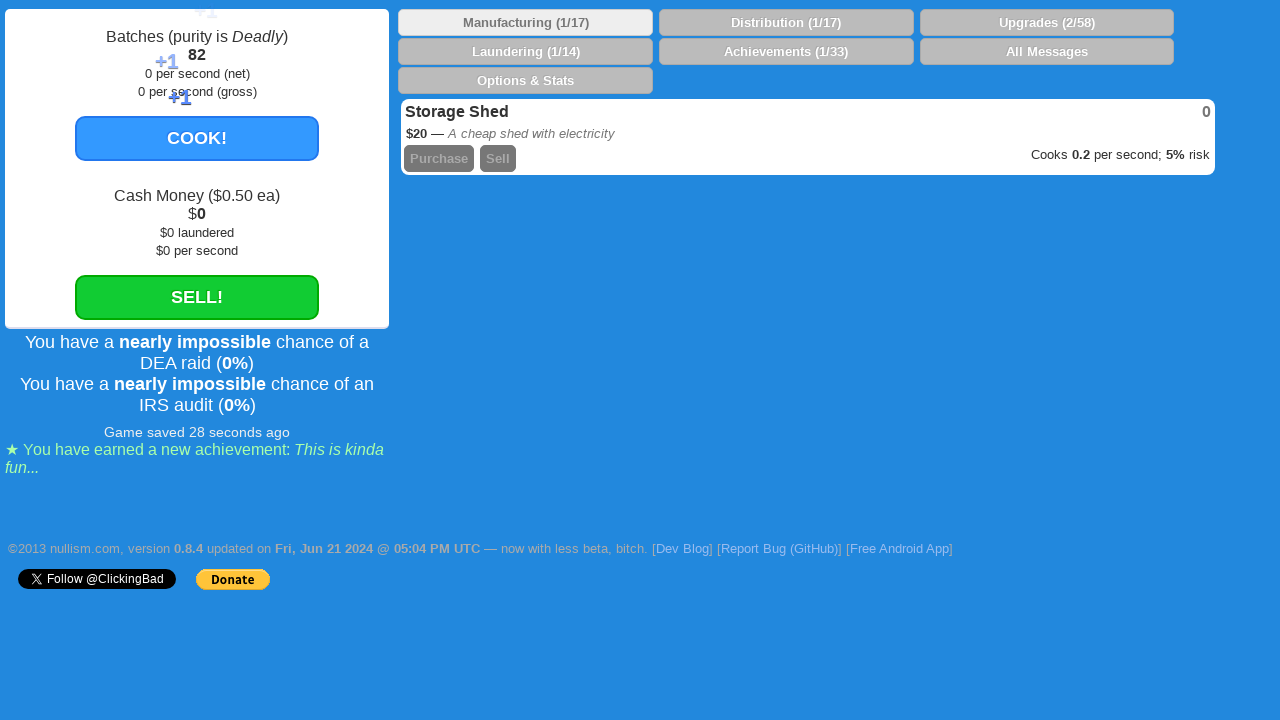

Clicked cook button (click 83/100) at (197, 138) on #make_btn
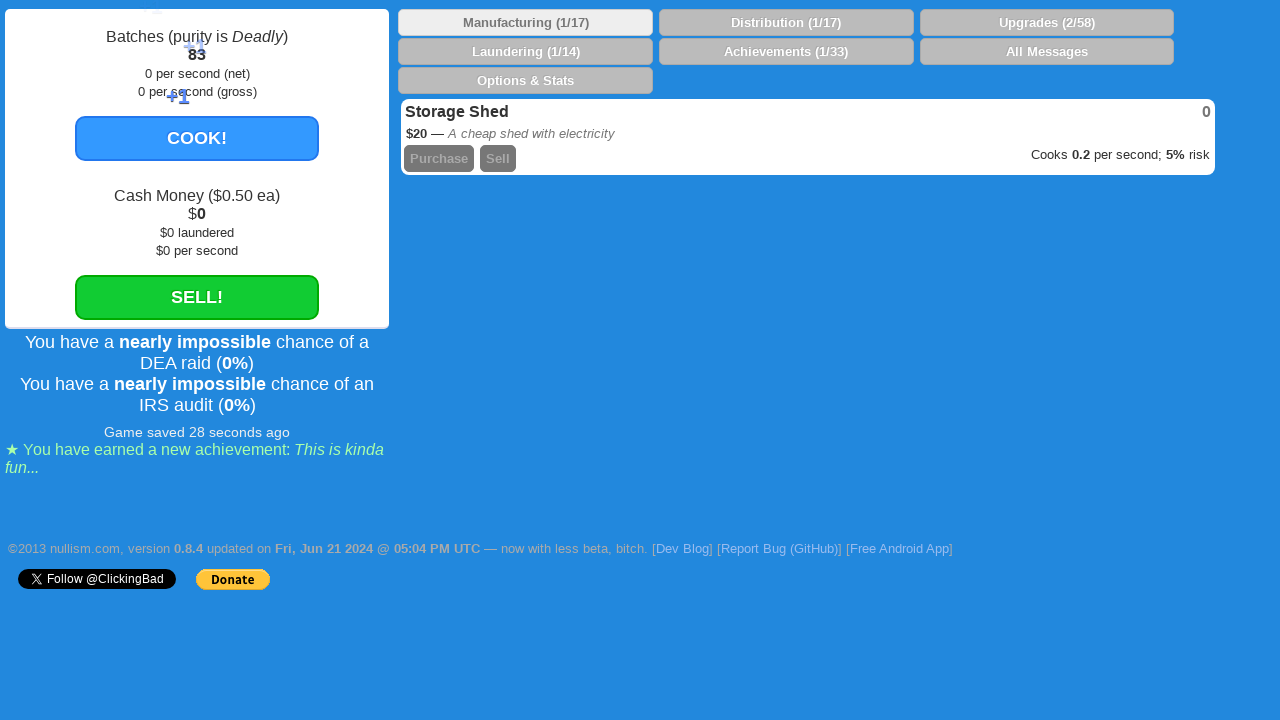

Clicked cook button (click 84/100) at (197, 138) on #make_btn
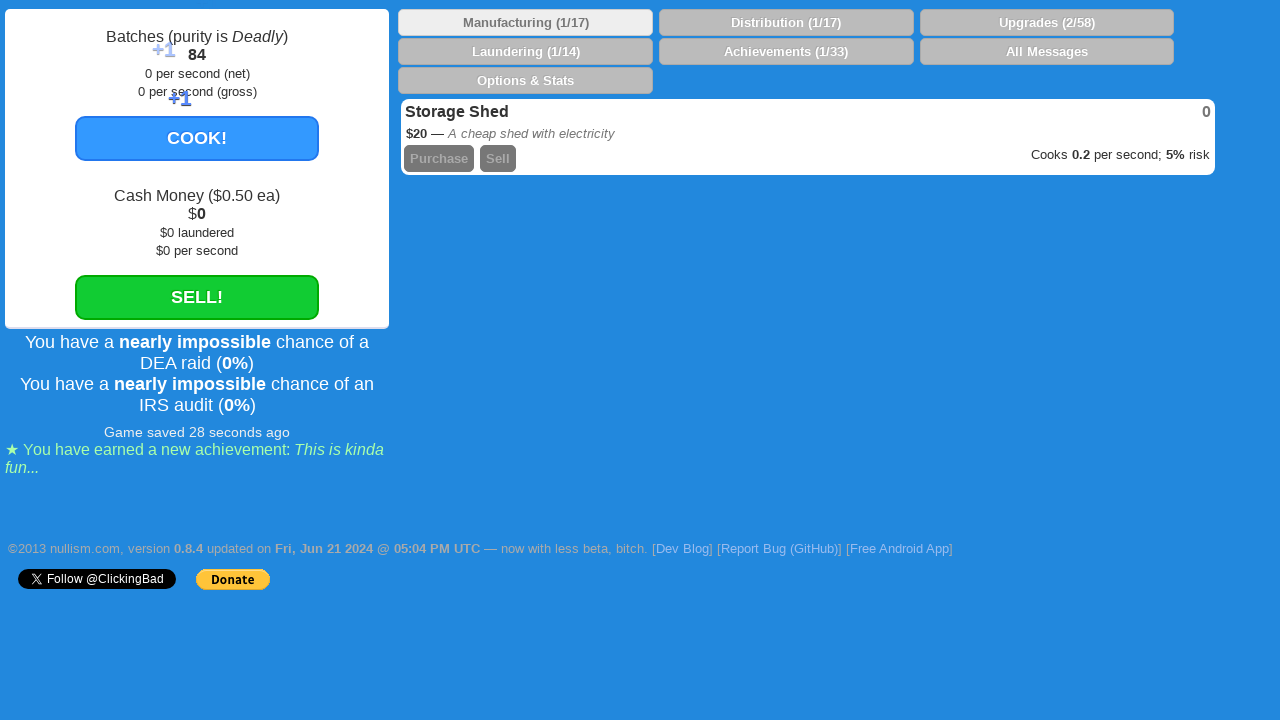

Clicked cook button (click 85/100) at (197, 138) on #make_btn
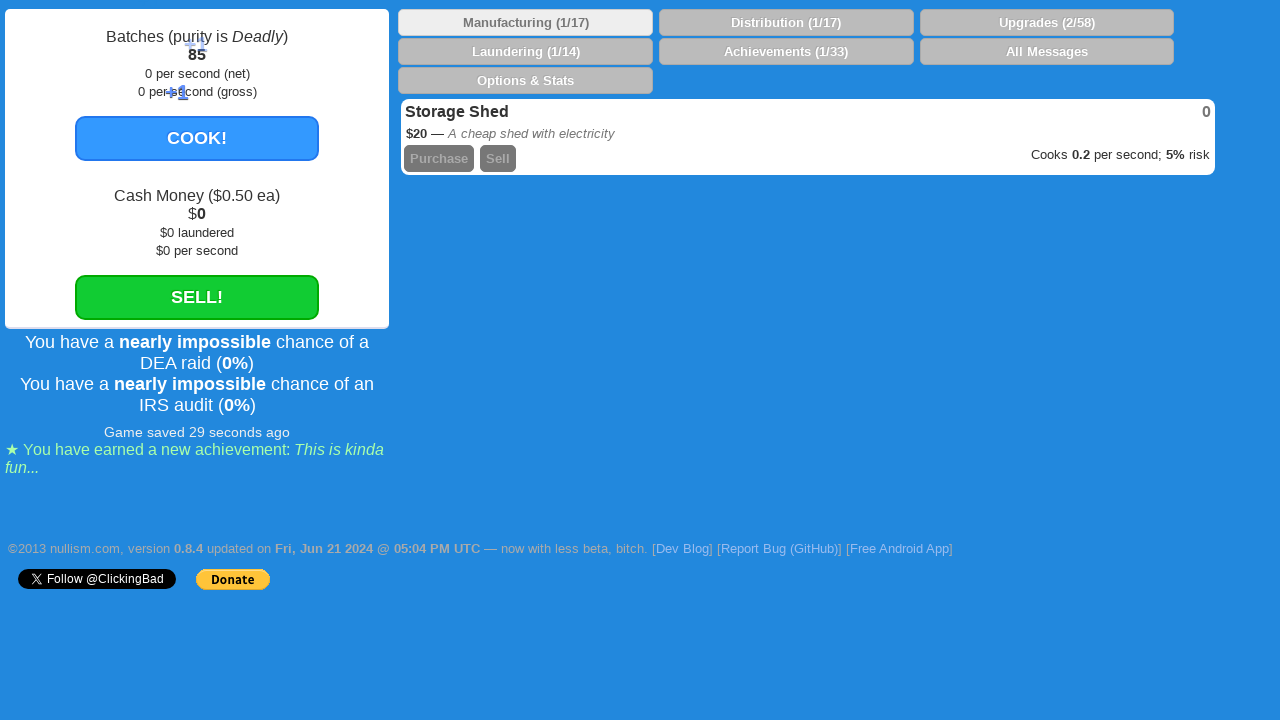

Clicked cook button (click 86/100) at (197, 138) on #make_btn
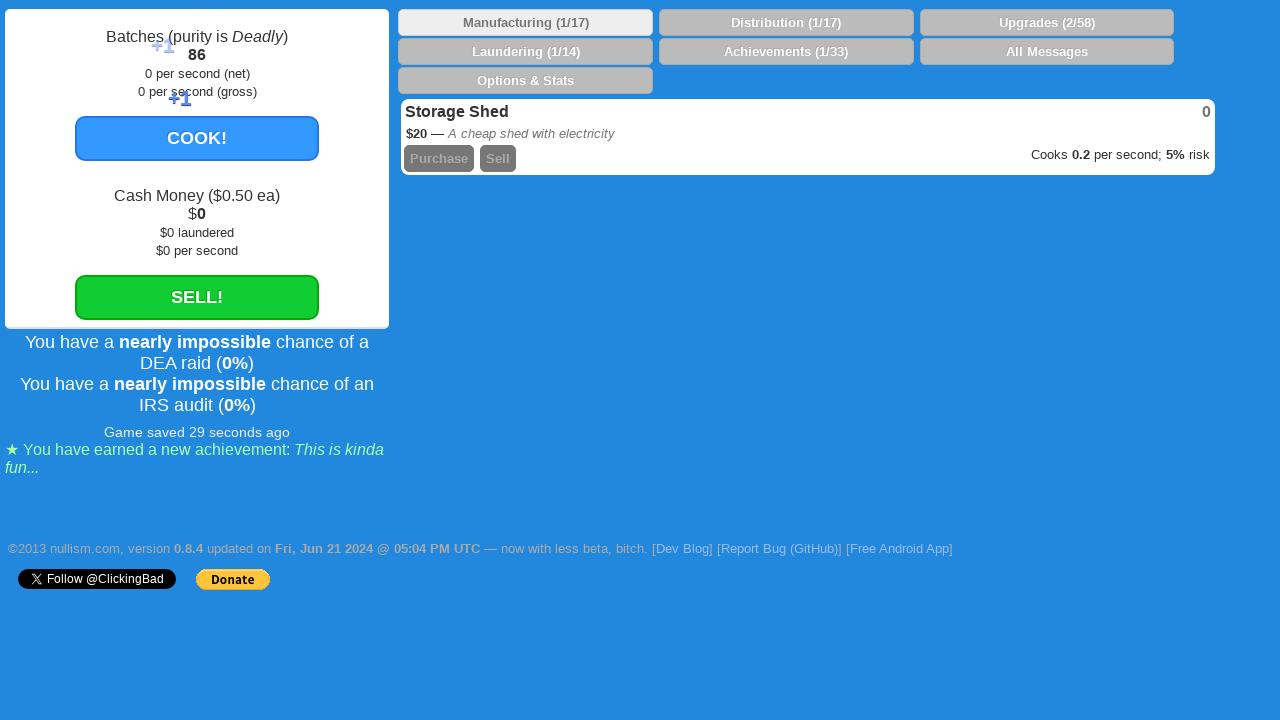

Clicked cook button (click 87/100) at (197, 138) on #make_btn
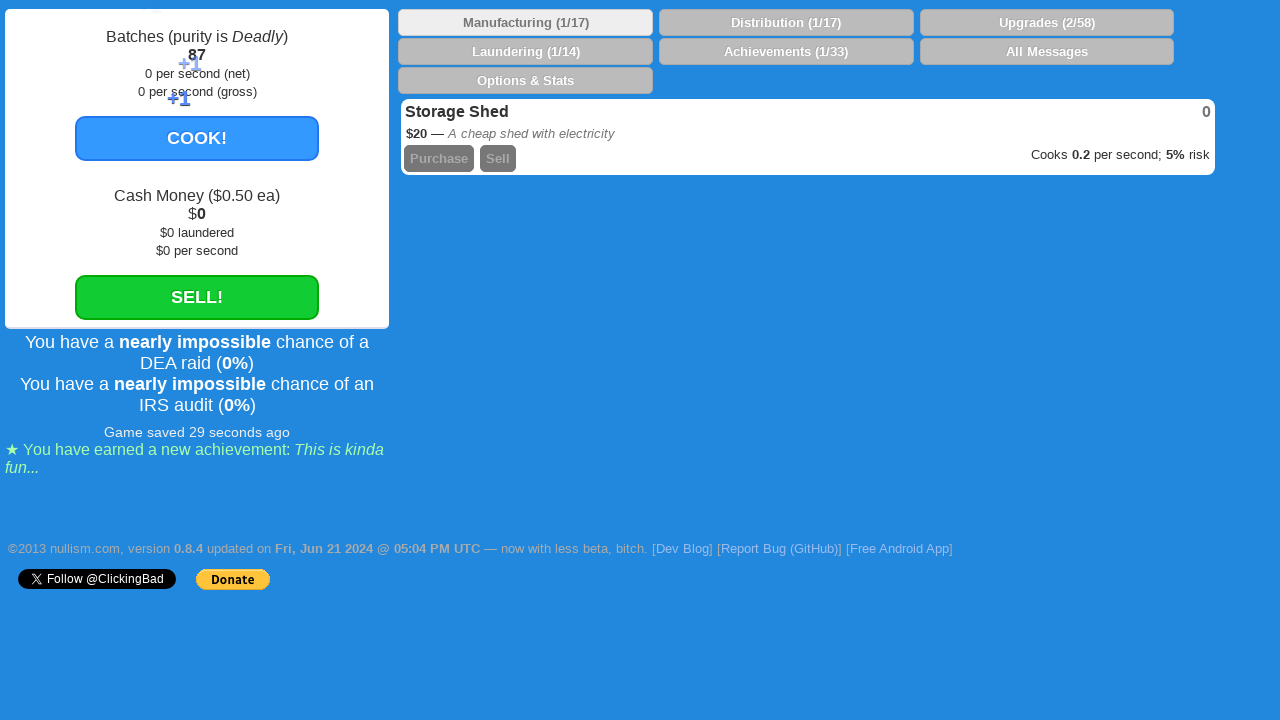

Clicked cook button (click 88/100) at (197, 138) on #make_btn
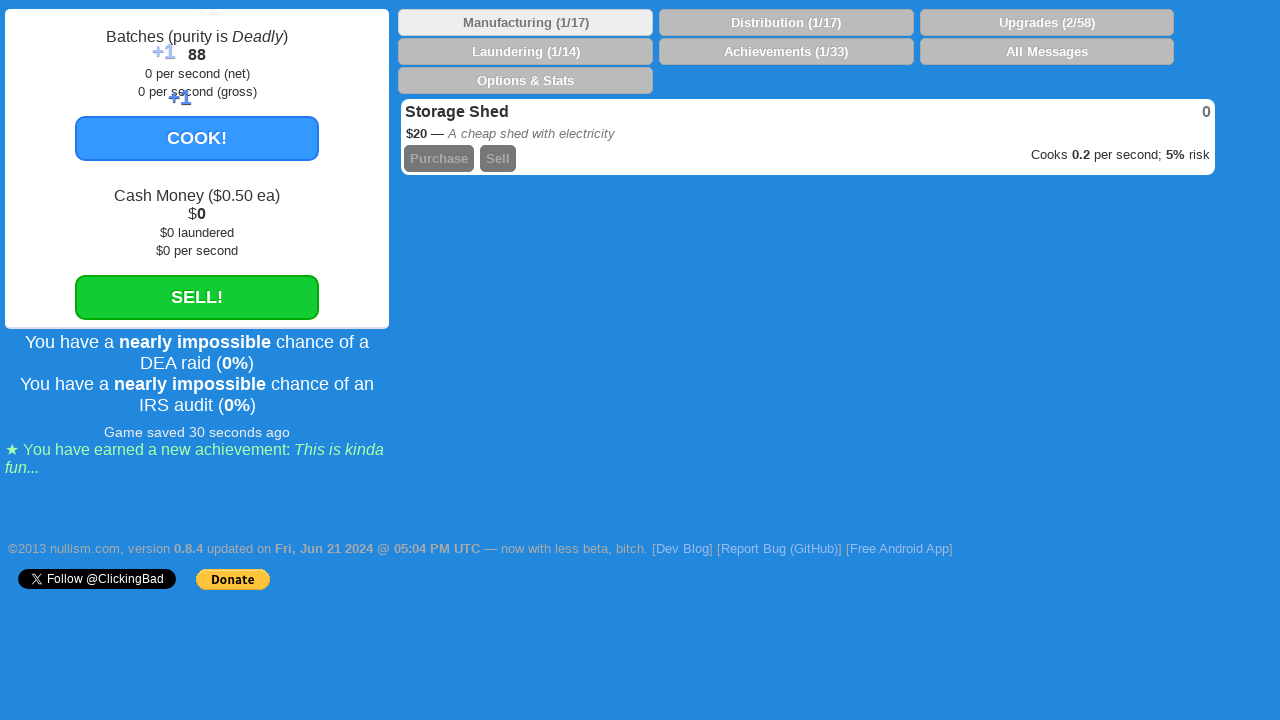

Clicked cook button (click 89/100) at (197, 138) on #make_btn
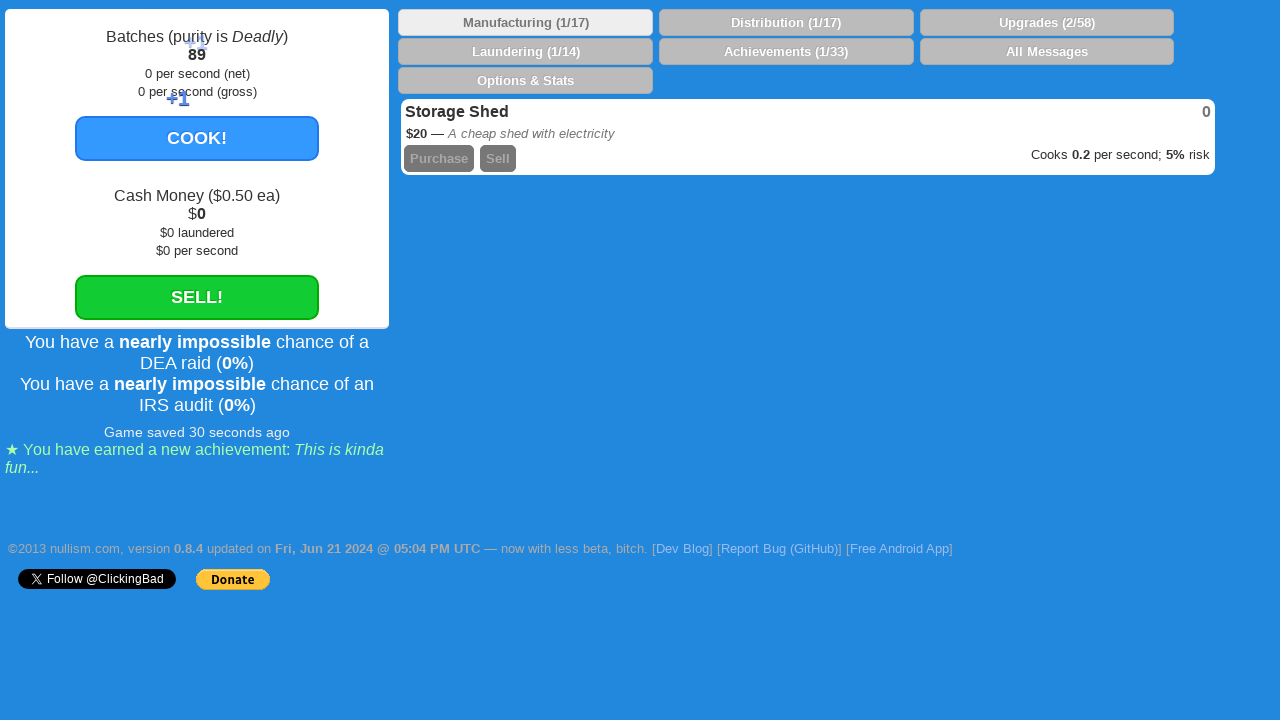

Clicked cook button (click 90/100) at (197, 138) on #make_btn
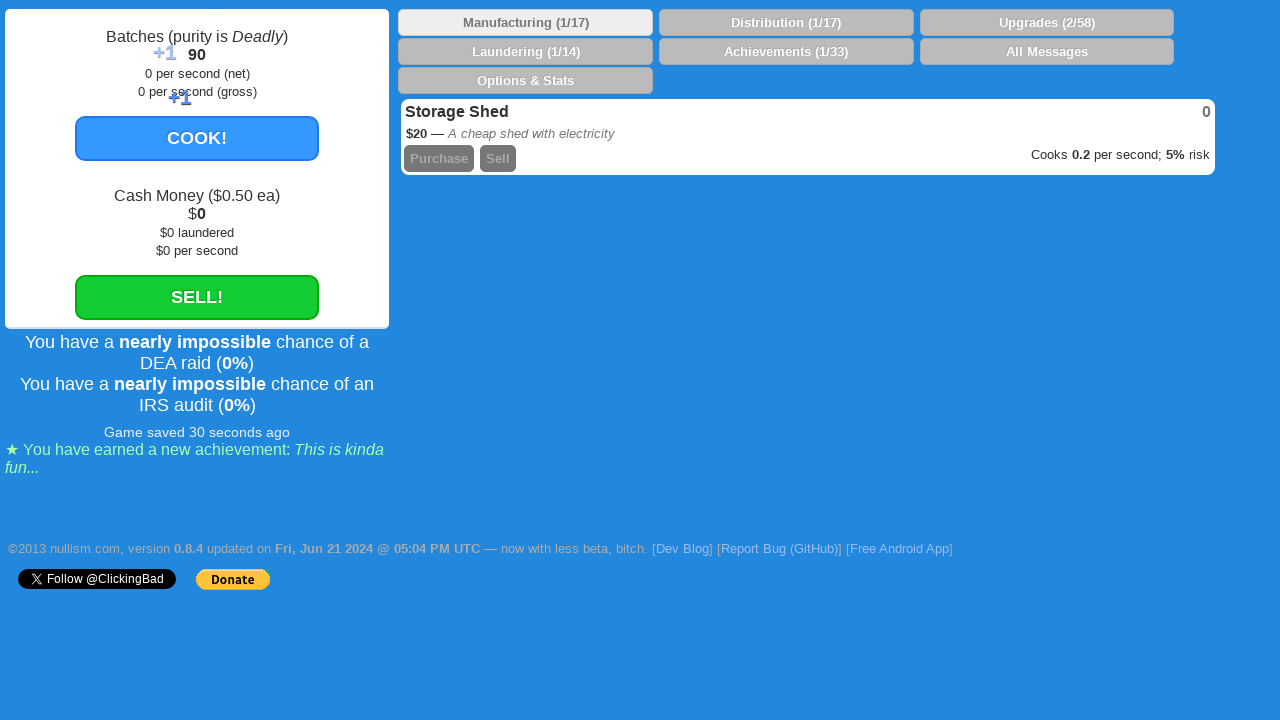

Clicked cook button (click 91/100) at (197, 138) on #make_btn
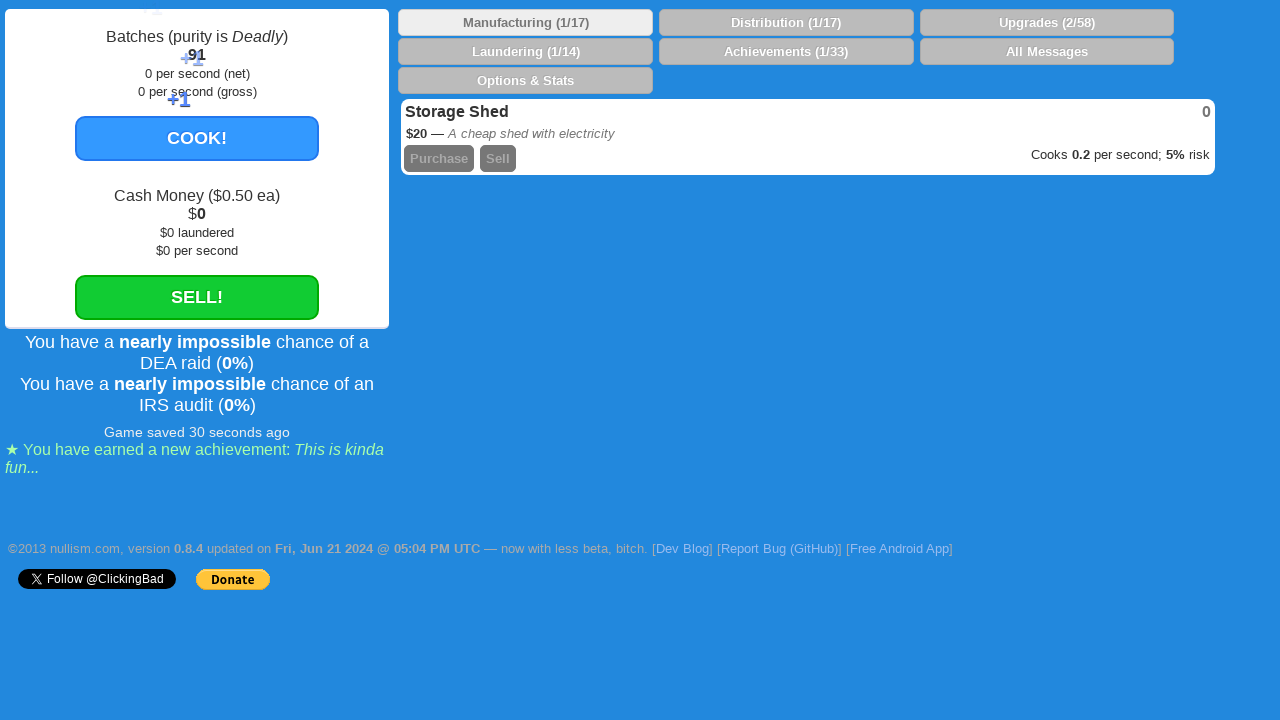

Clicked cook button (click 92/100) at (197, 138) on #make_btn
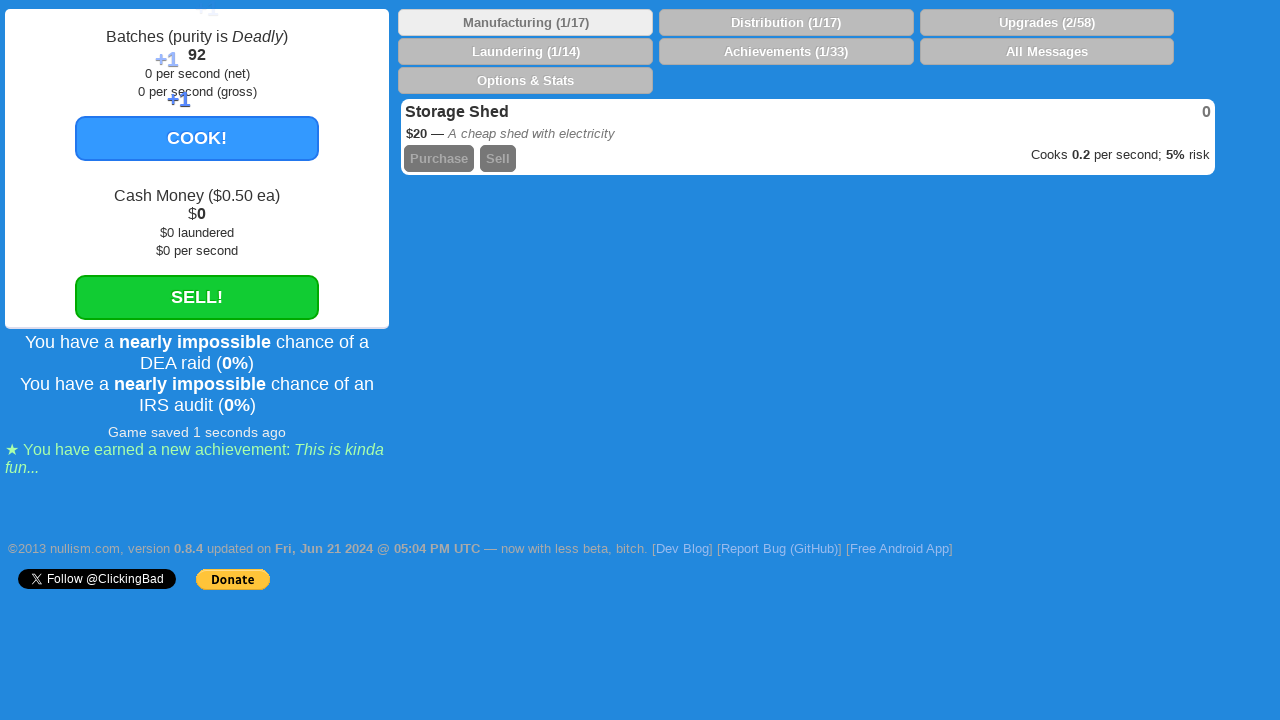

Clicked cook button (click 93/100) at (197, 138) on #make_btn
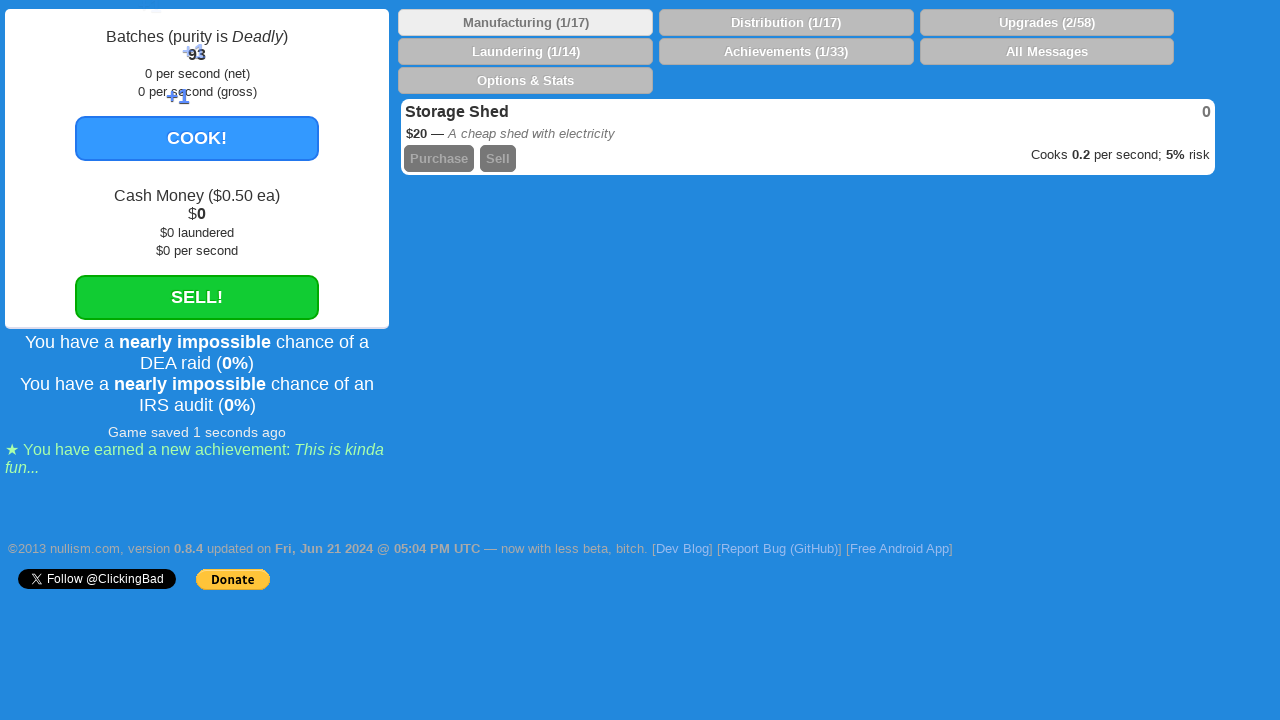

Clicked cook button (click 94/100) at (197, 138) on #make_btn
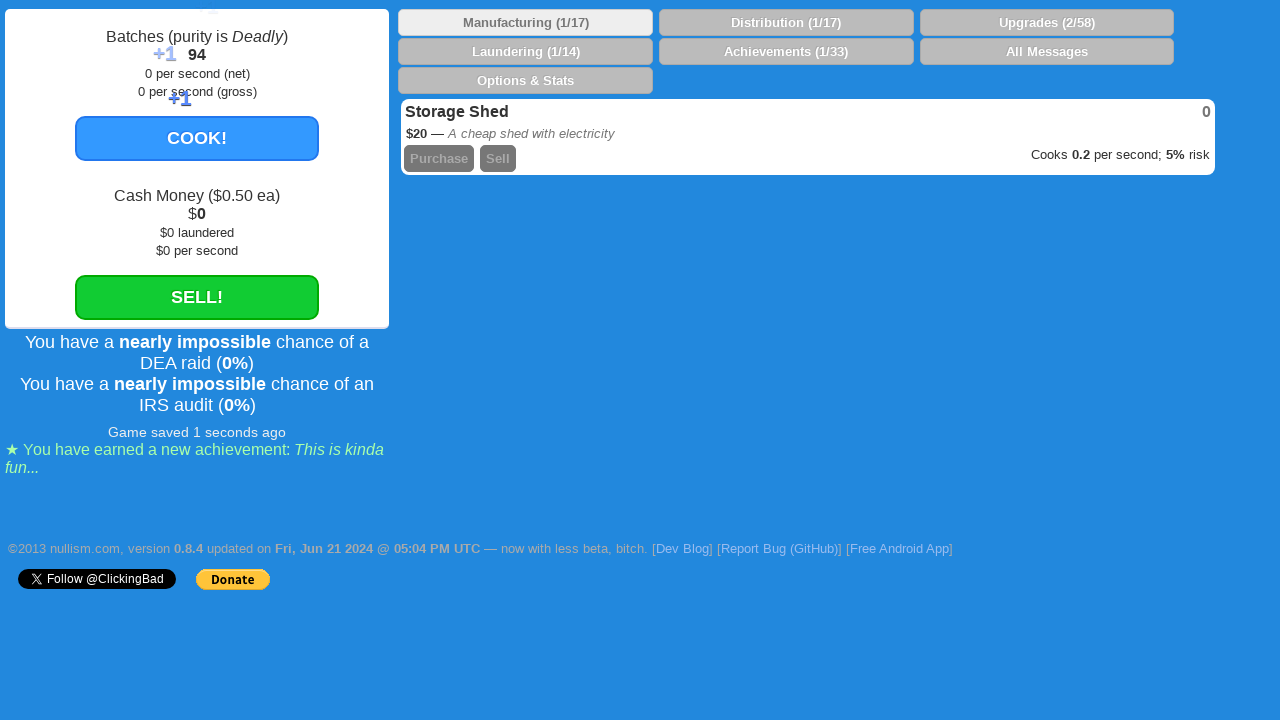

Clicked cook button (click 95/100) at (197, 138) on #make_btn
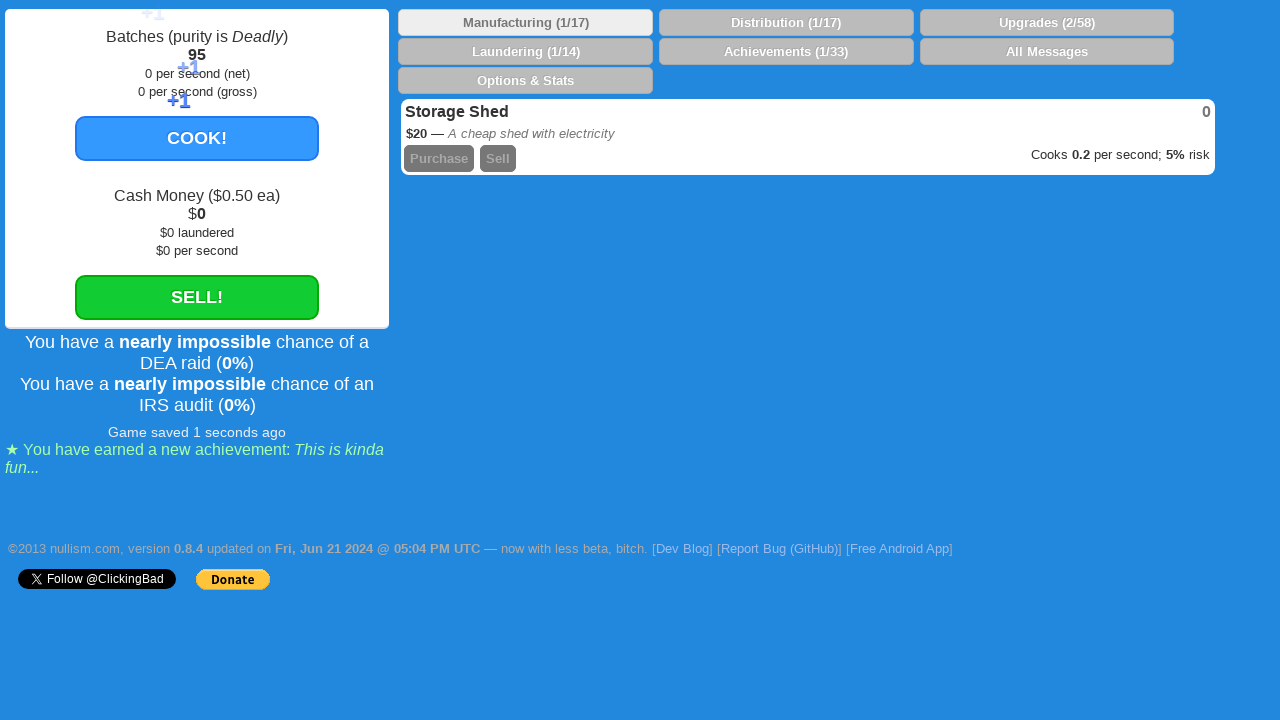

Clicked cook button (click 96/100) at (197, 138) on #make_btn
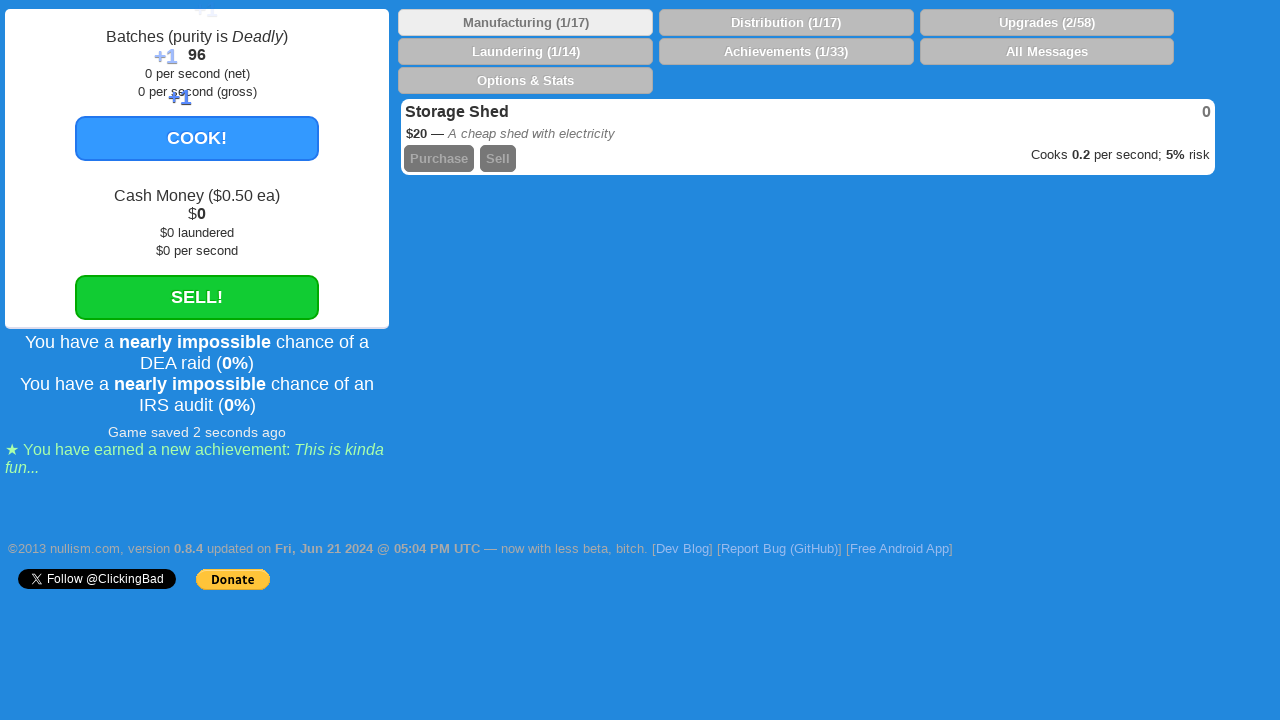

Clicked cook button (click 97/100) at (197, 138) on #make_btn
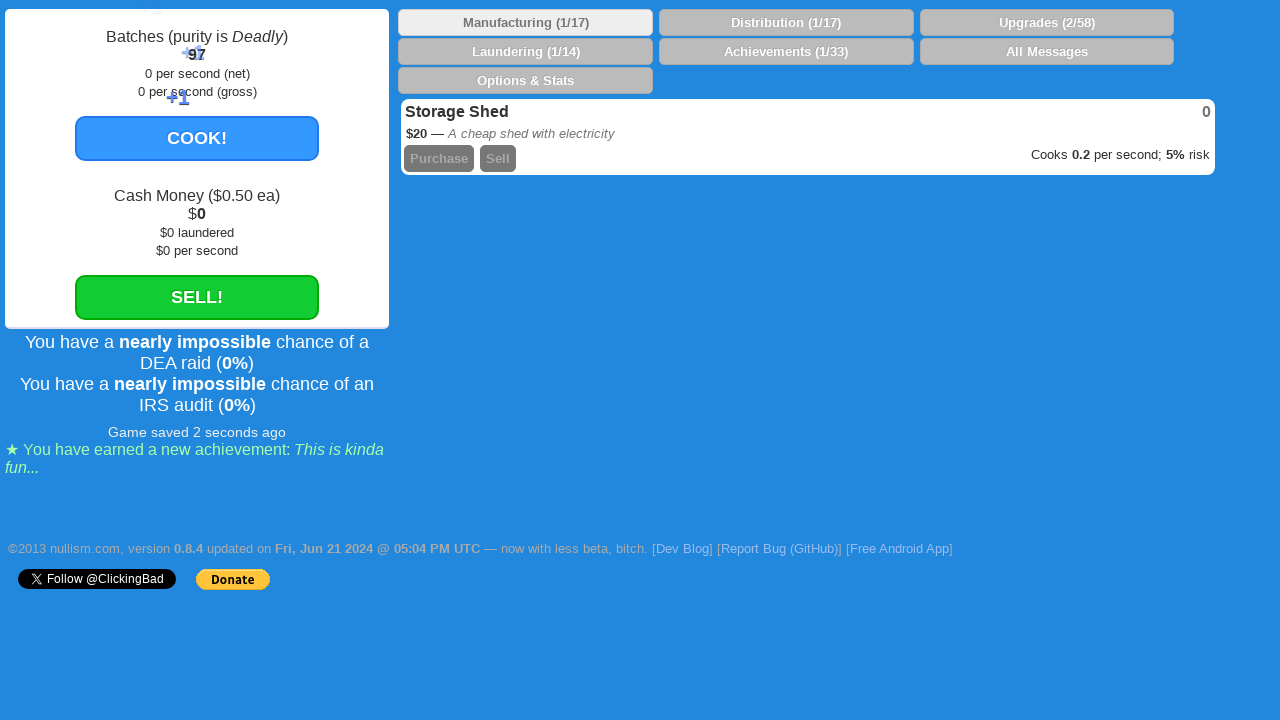

Clicked cook button (click 98/100) at (197, 138) on #make_btn
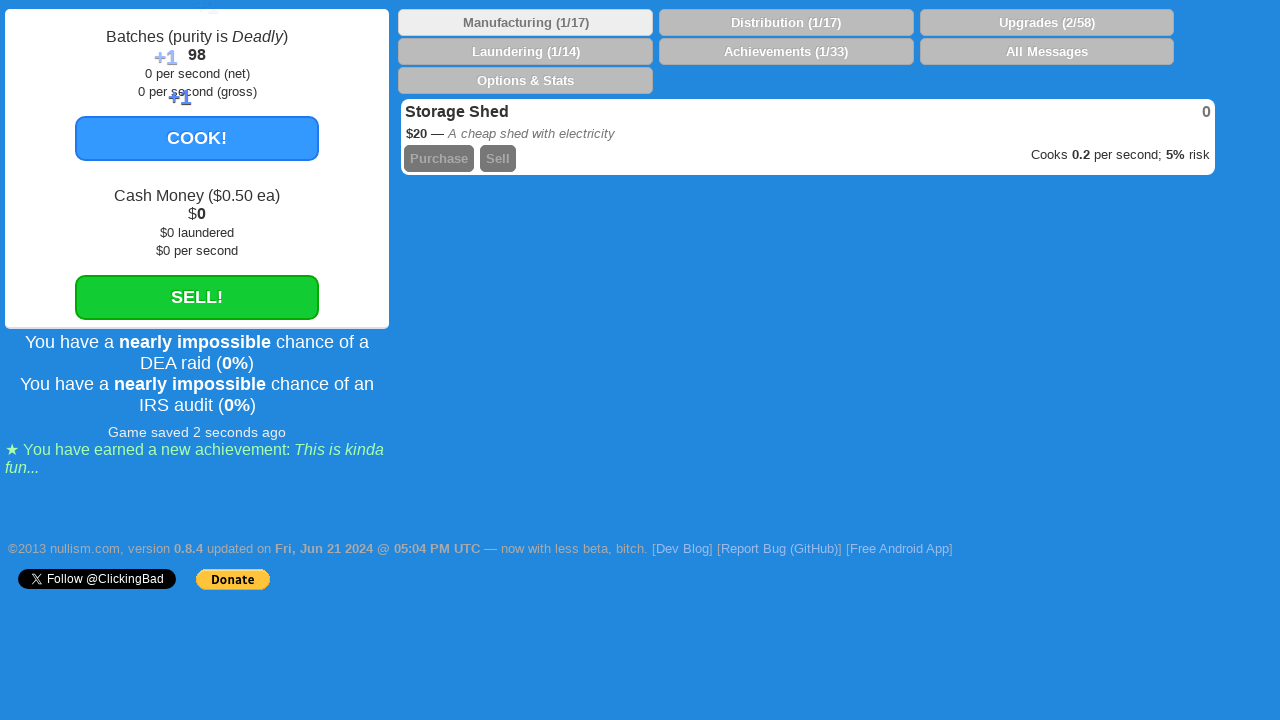

Clicked cook button (click 99/100) at (197, 138) on #make_btn
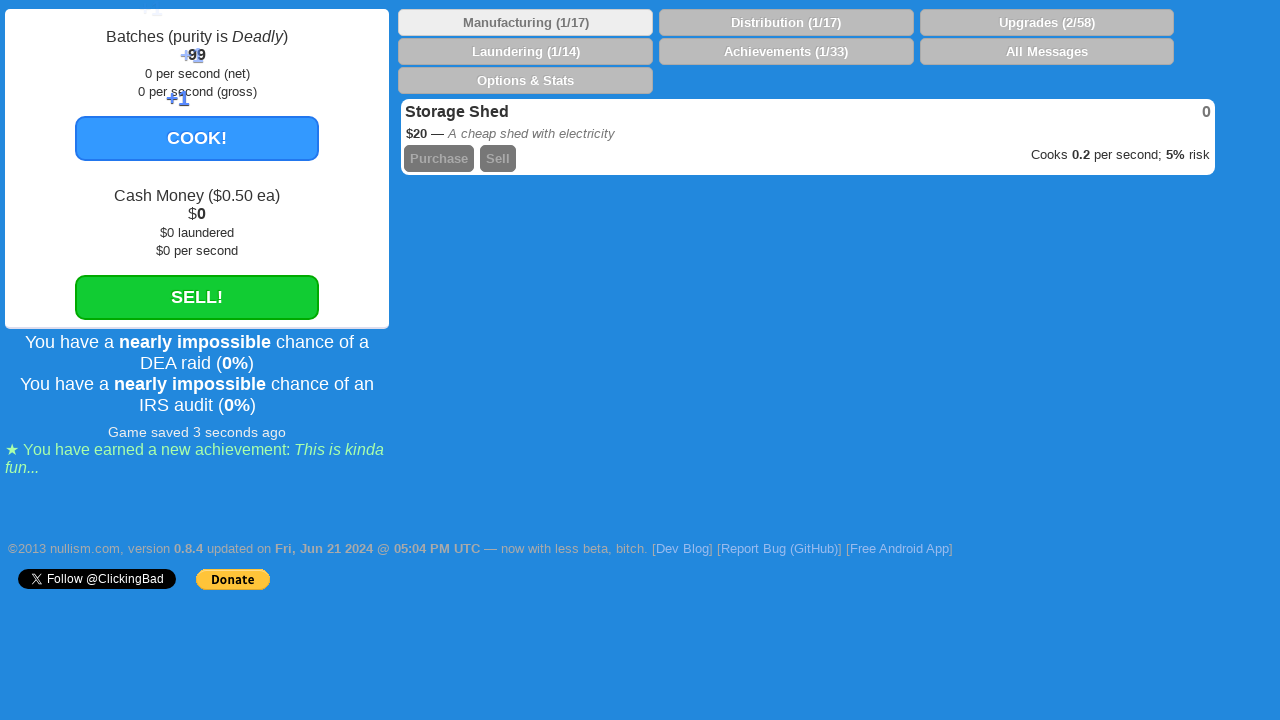

Clicked cook button (click 100/100) at (197, 138) on #make_btn
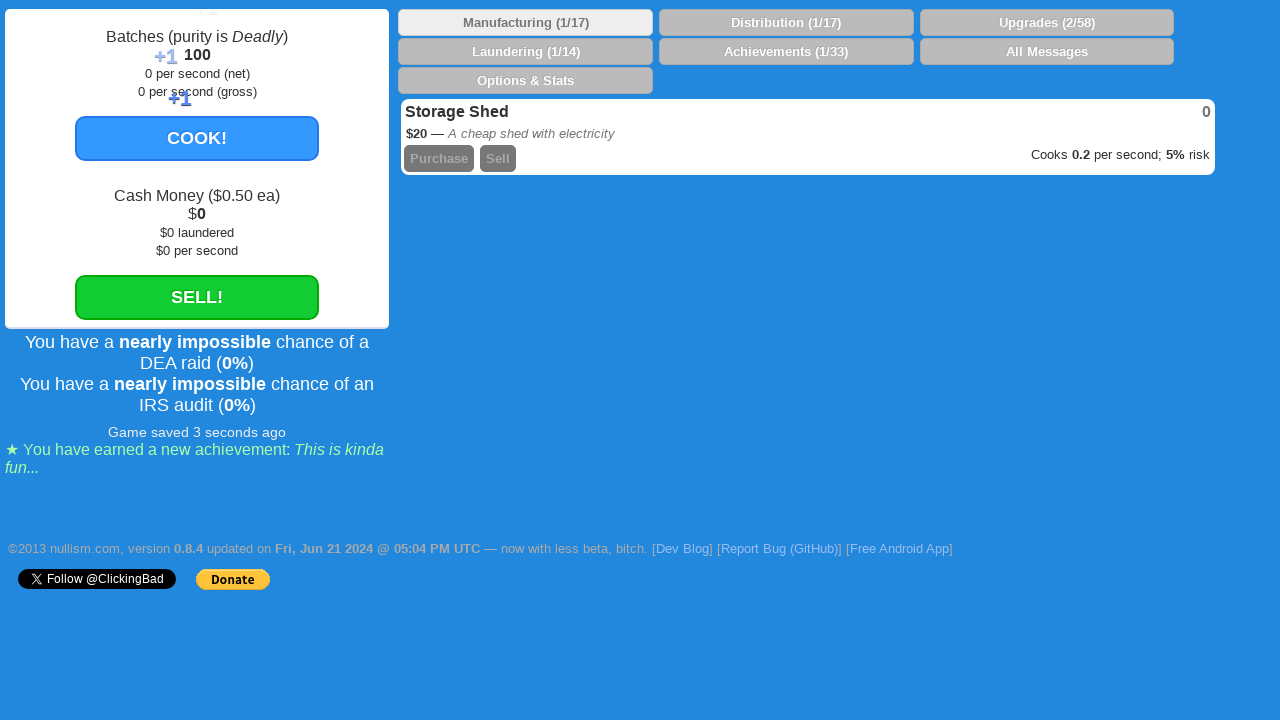

Waited 1 second between cook and sell actions
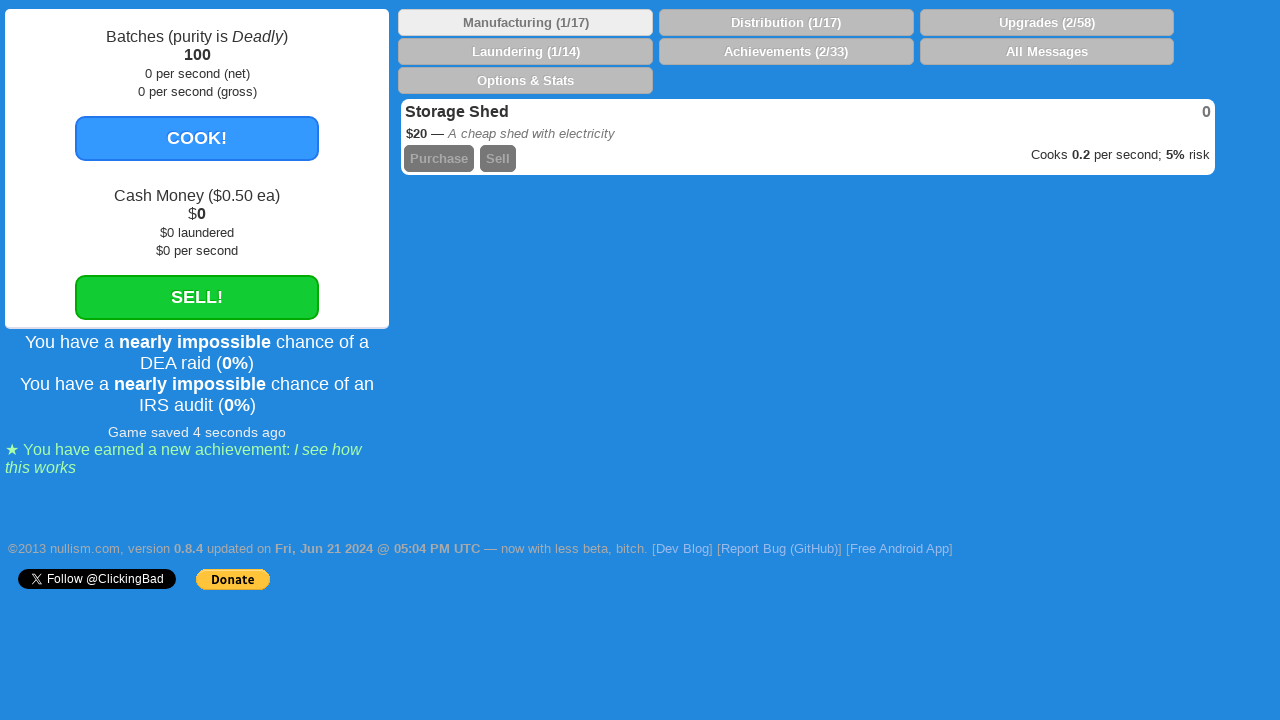

Scrolled to top of page again
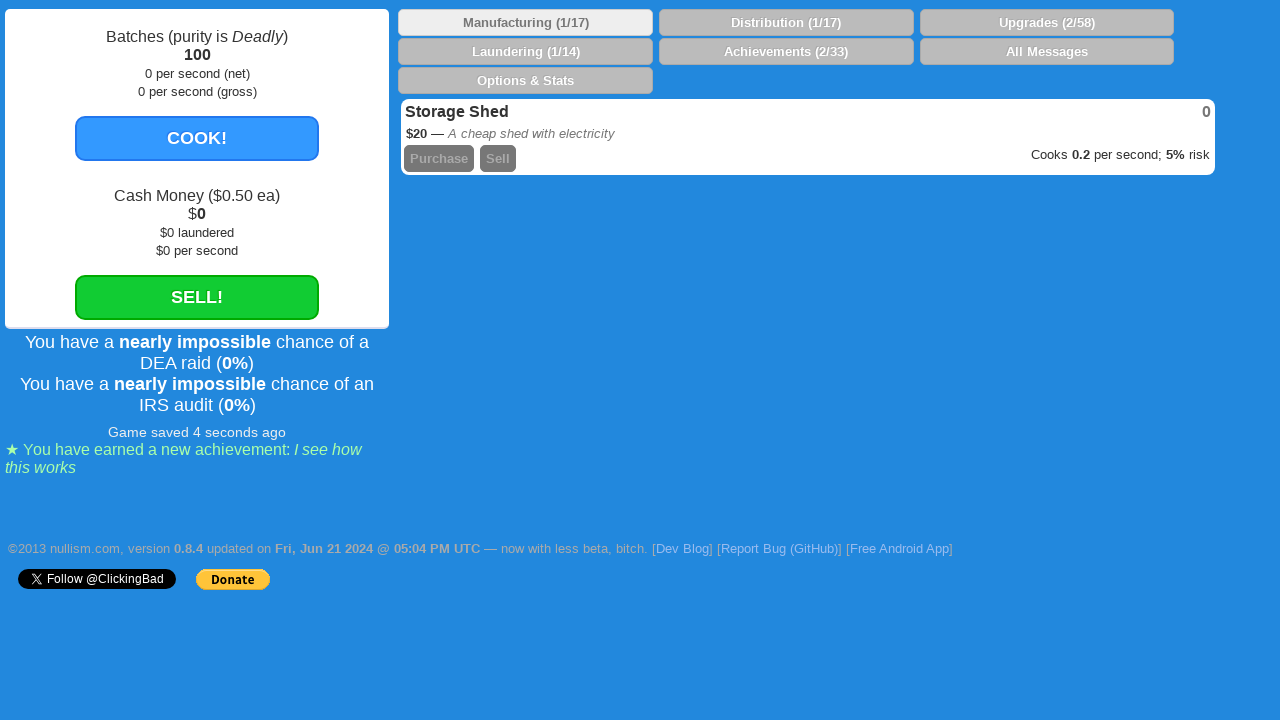

Clicked sell button (click 1/50) at (197, 298) on #sell_btn
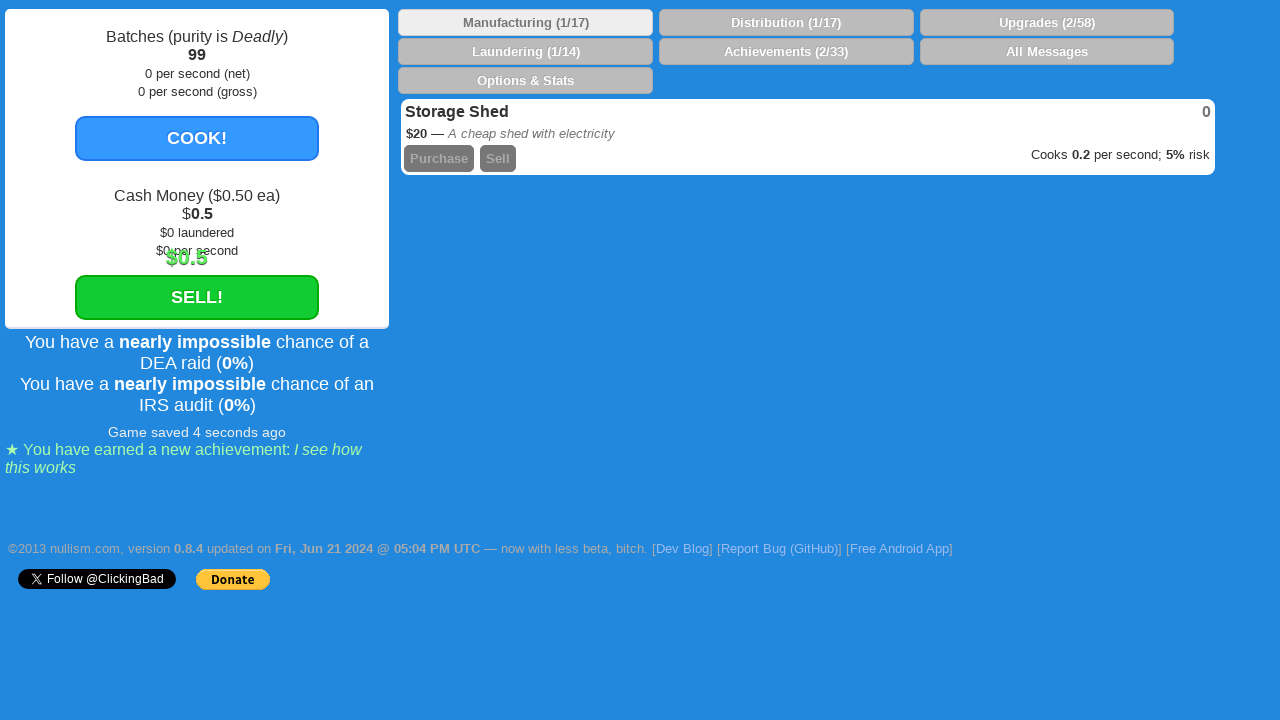

Clicked sell button (click 2/50) at (197, 298) on #sell_btn
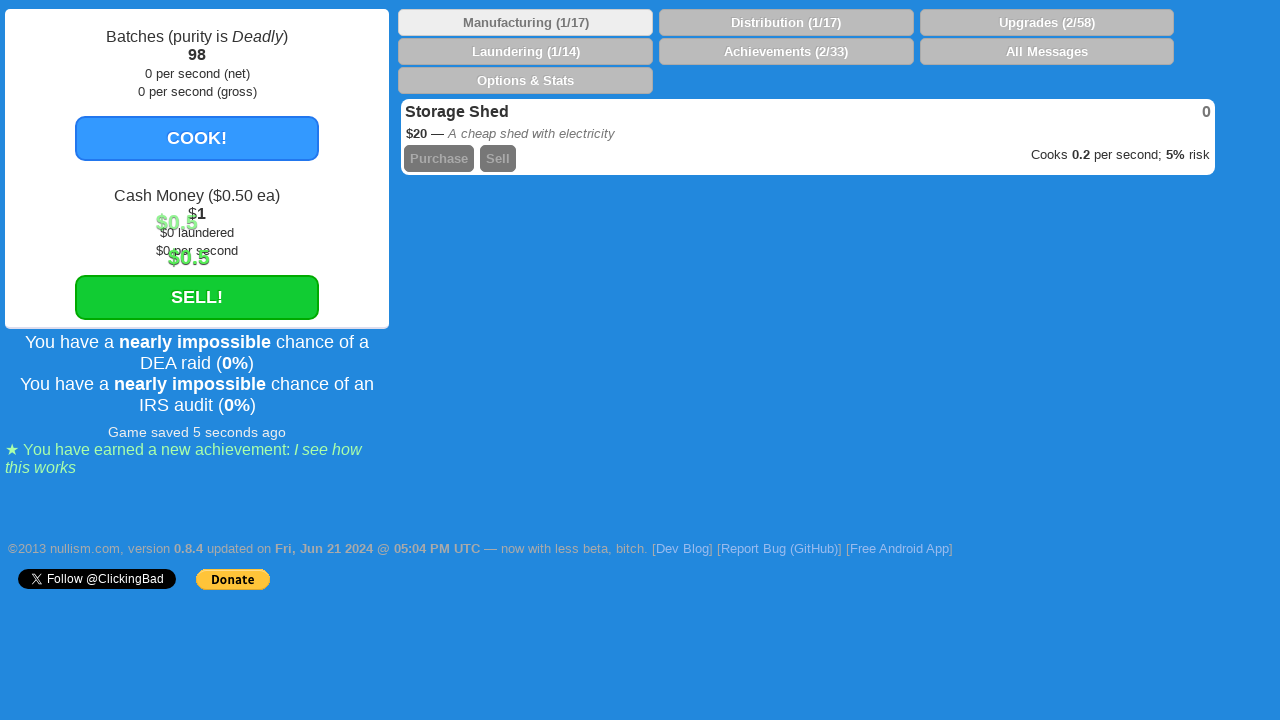

Clicked sell button (click 3/50) at (197, 298) on #sell_btn
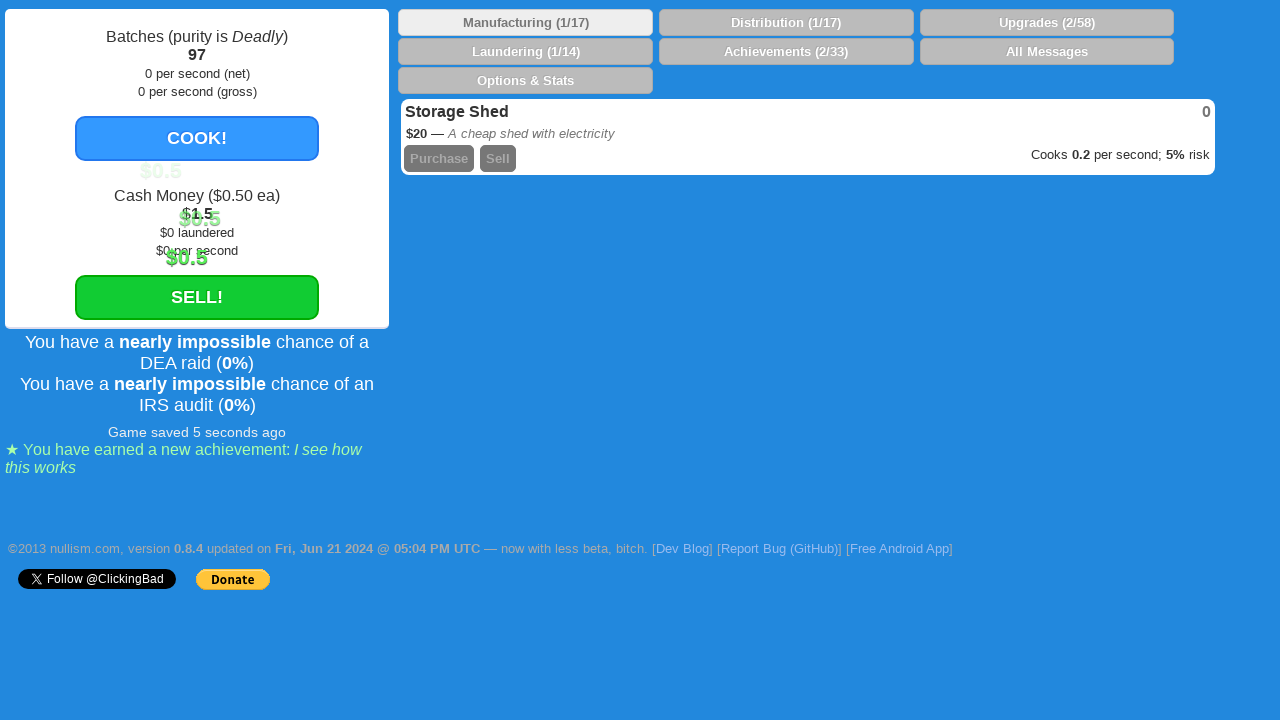

Clicked sell button (click 4/50) at (197, 298) on #sell_btn
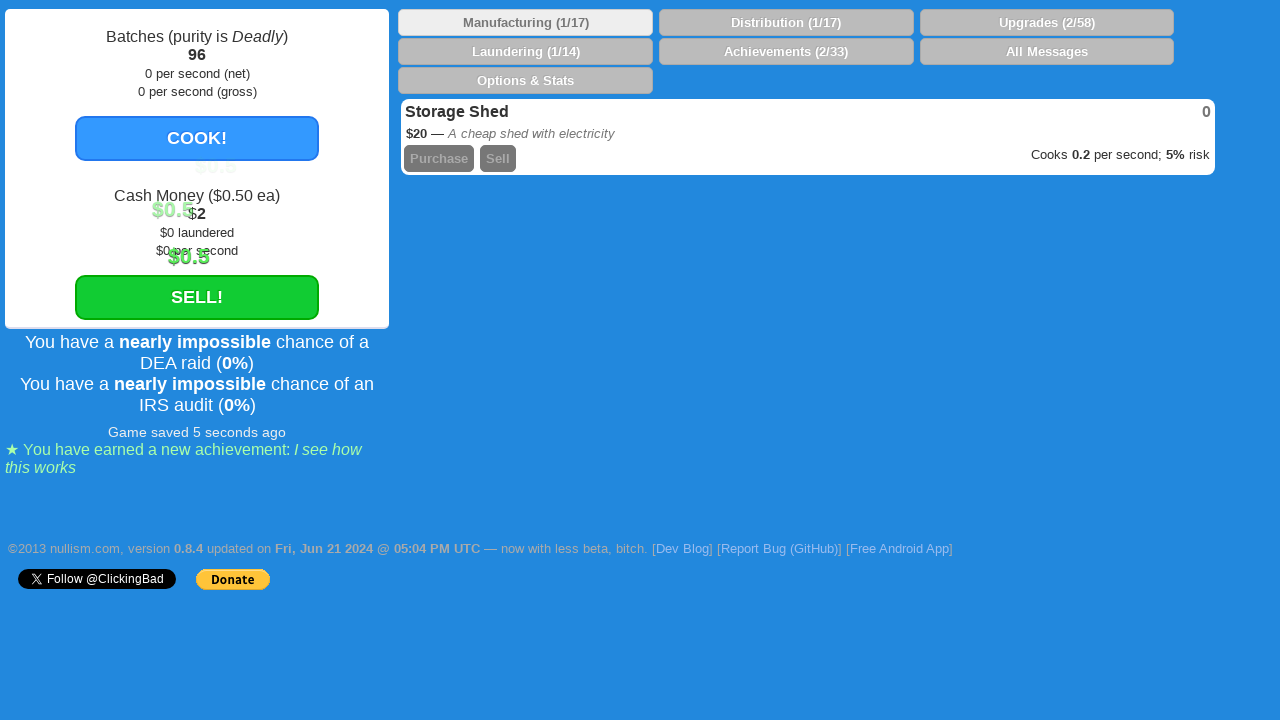

Clicked sell button (click 5/50) at (197, 298) on #sell_btn
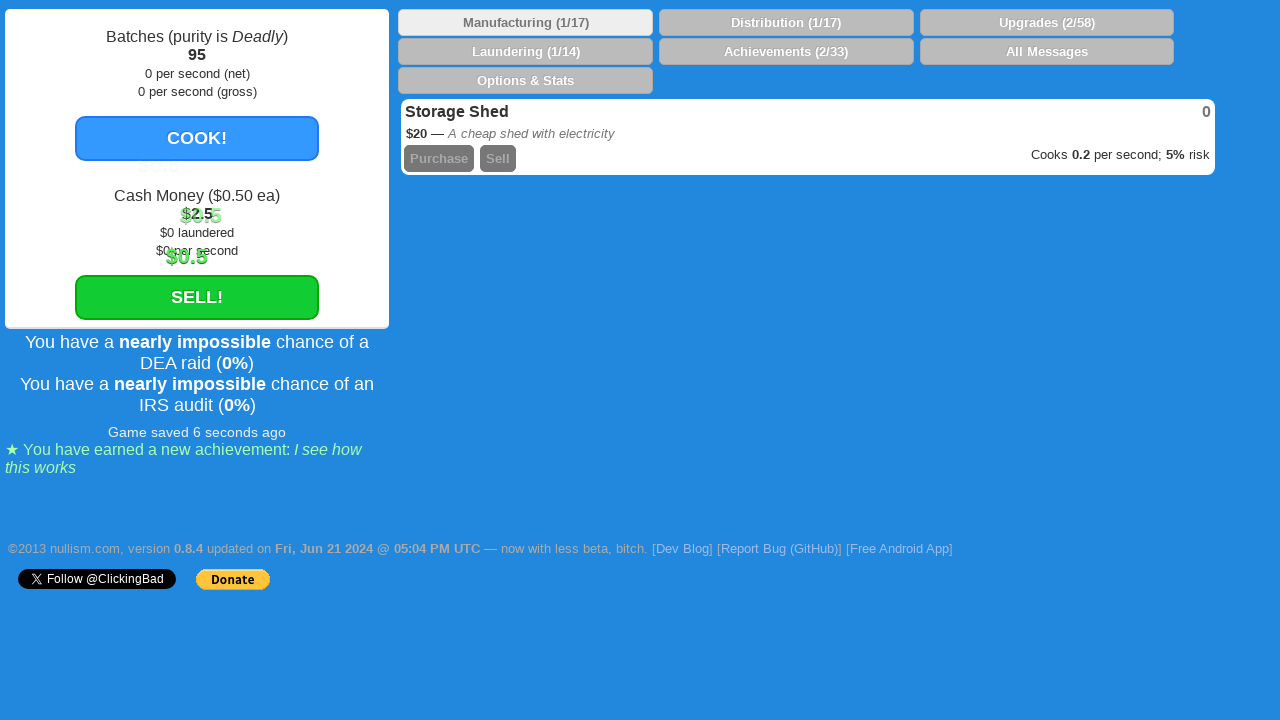

Clicked sell button (click 6/50) at (197, 298) on #sell_btn
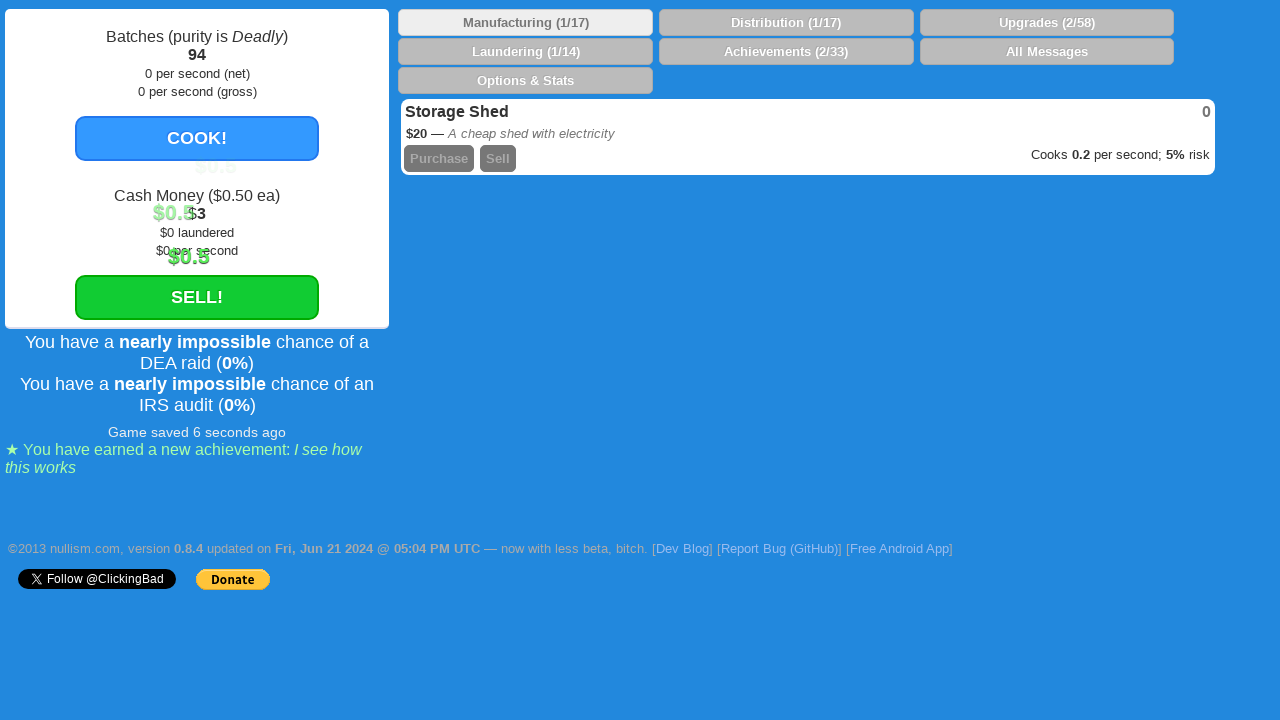

Clicked sell button (click 7/50) at (197, 298) on #sell_btn
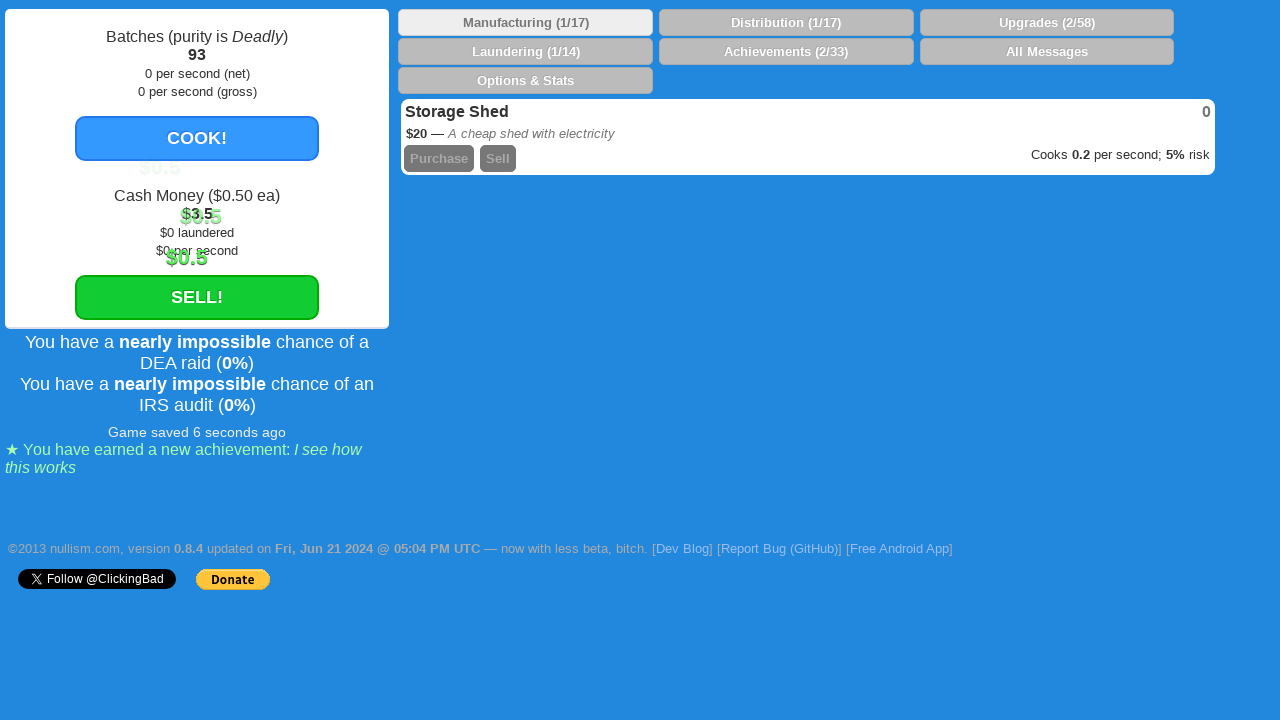

Clicked sell button (click 8/50) at (197, 298) on #sell_btn
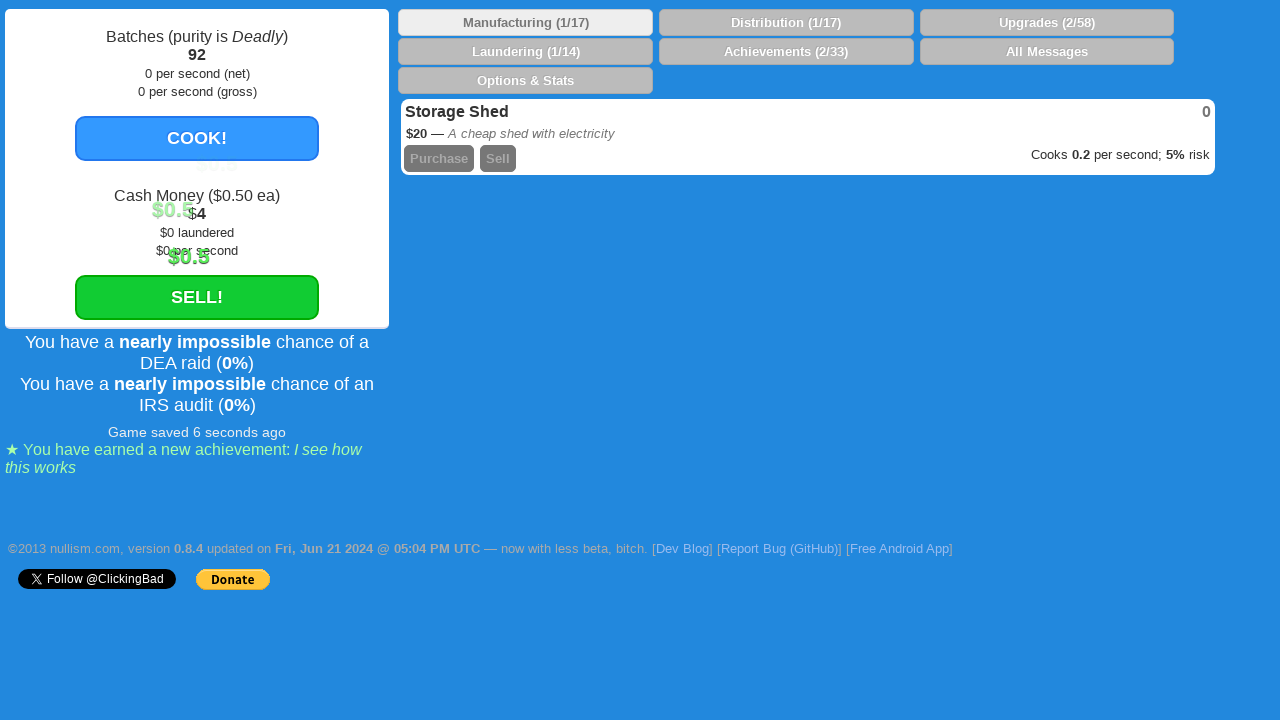

Clicked sell button (click 9/50) at (197, 298) on #sell_btn
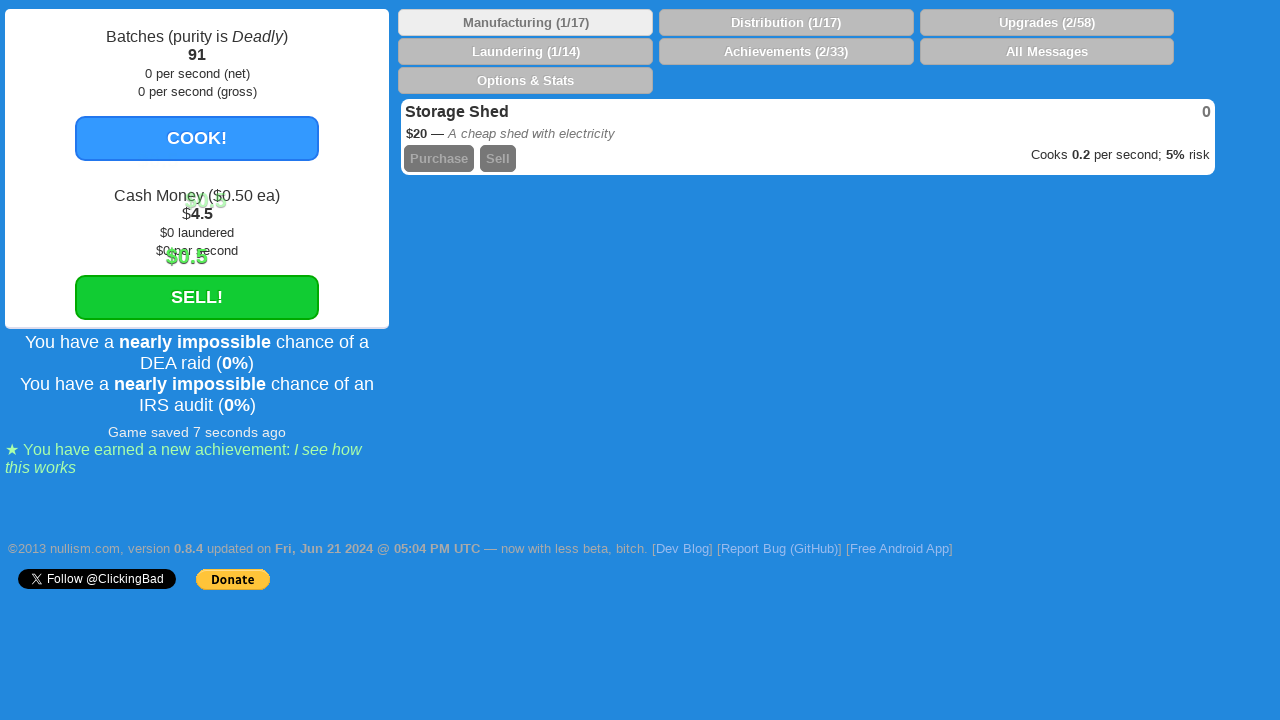

Clicked sell button (click 10/50) at (197, 298) on #sell_btn
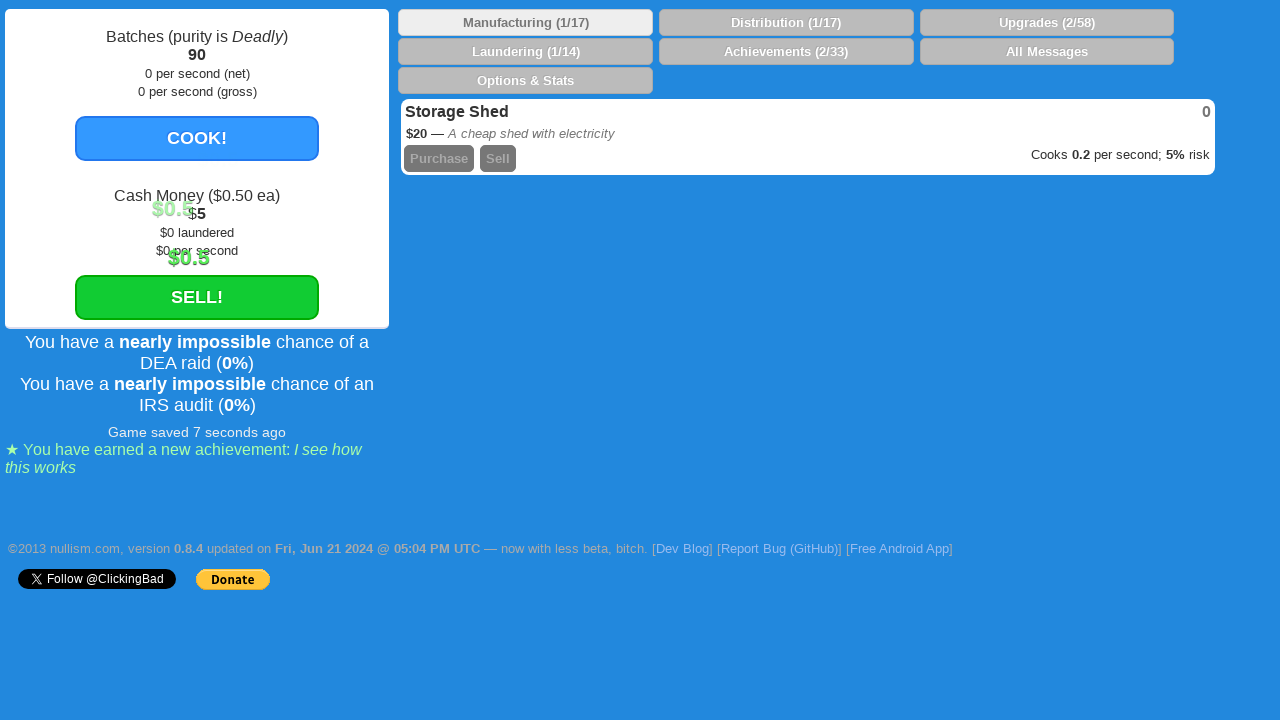

Clicked sell button (click 11/50) at (197, 298) on #sell_btn
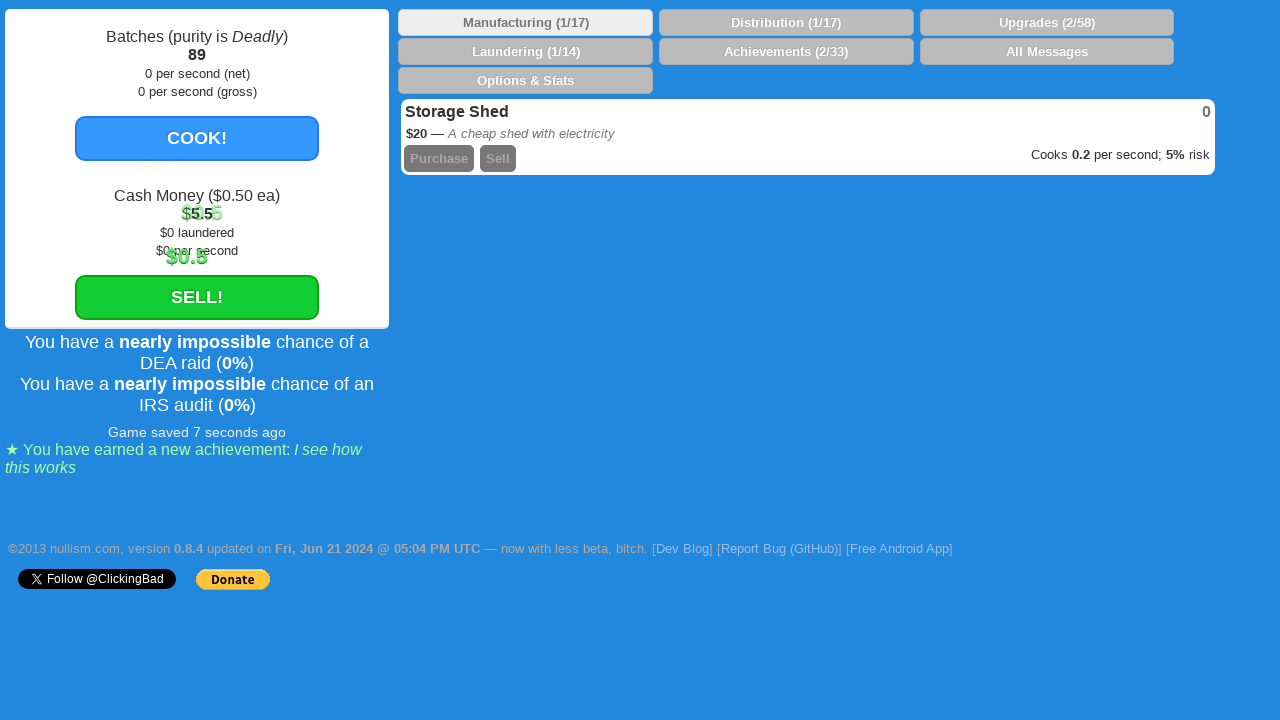

Clicked sell button (click 12/50) at (197, 298) on #sell_btn
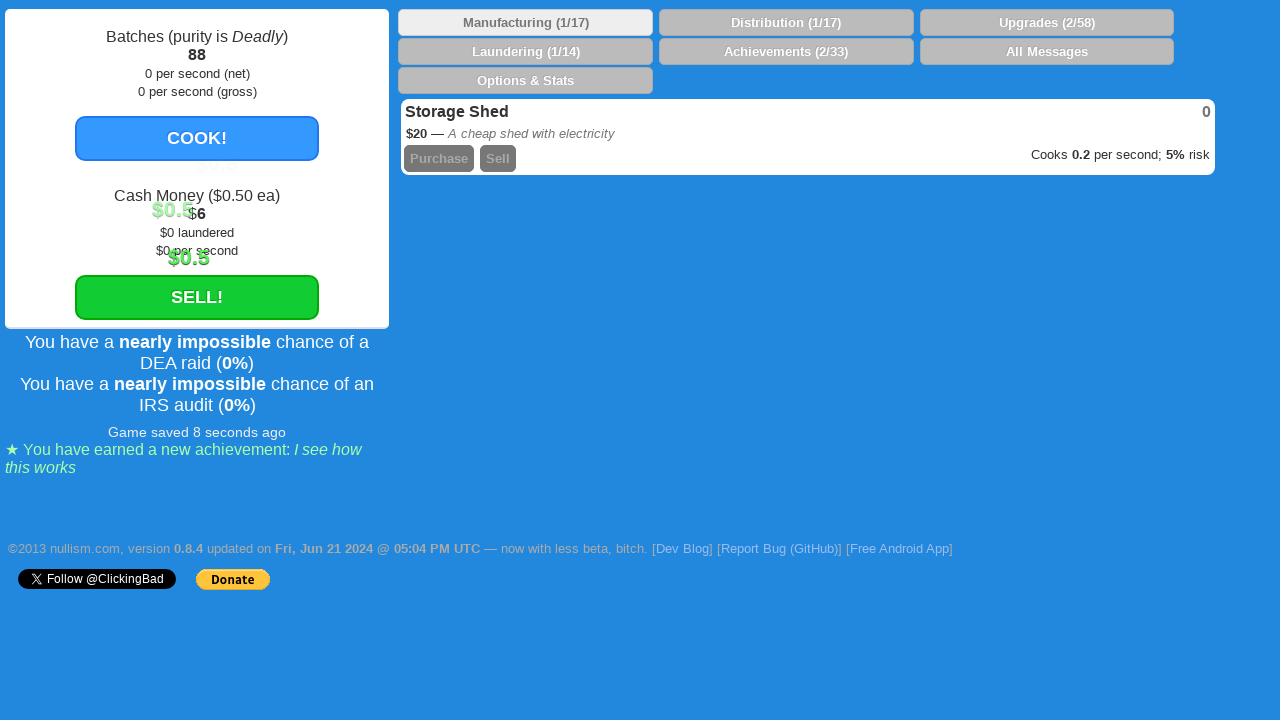

Clicked sell button (click 13/50) at (197, 298) on #sell_btn
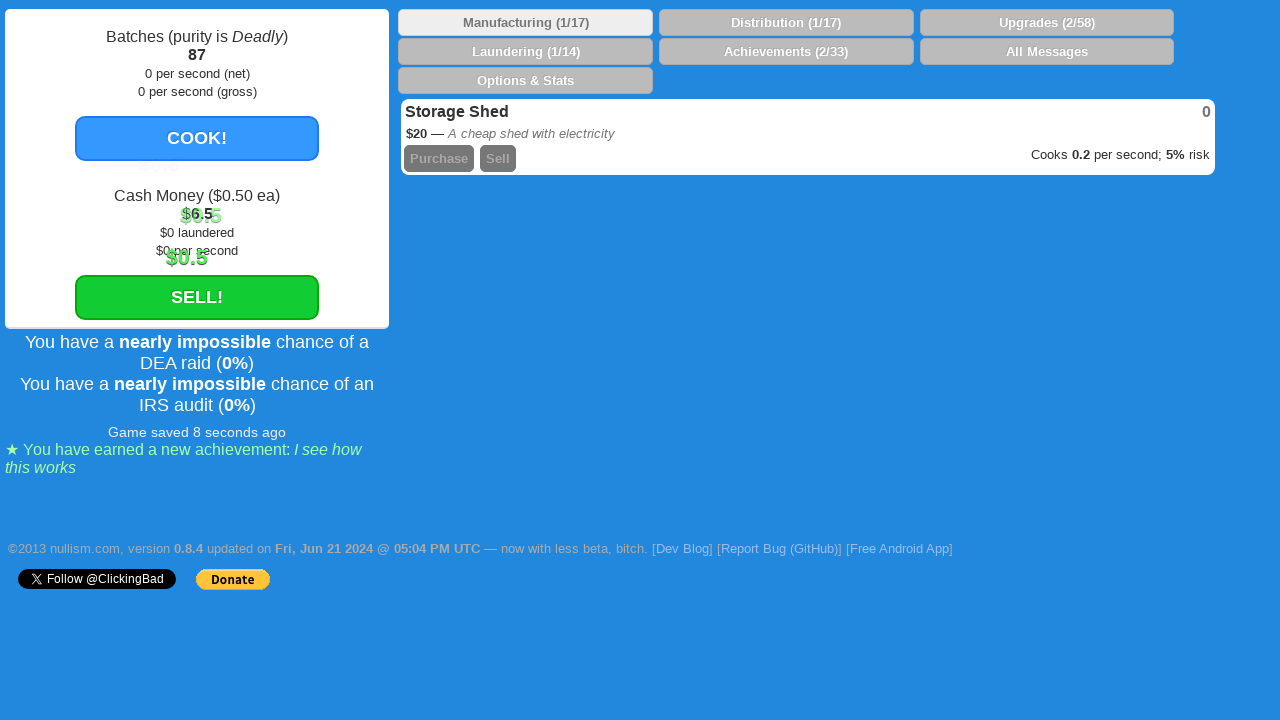

Clicked sell button (click 14/50) at (197, 298) on #sell_btn
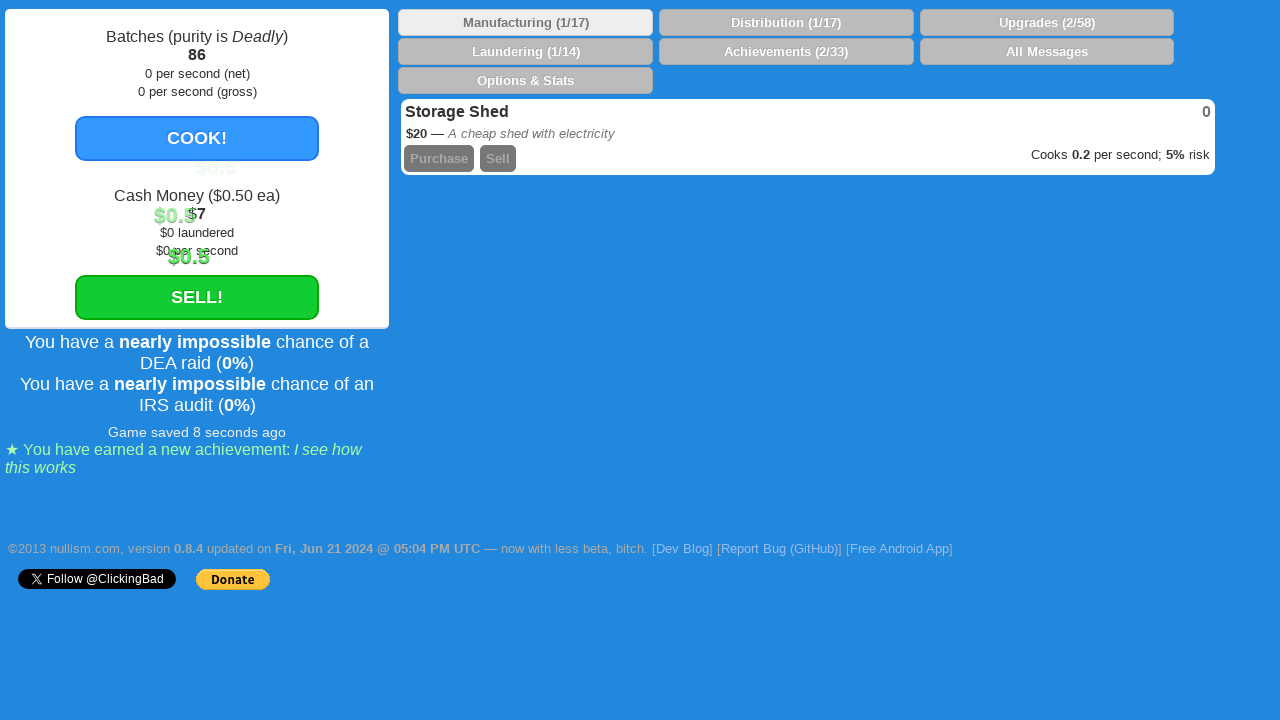

Clicked sell button (click 15/50) at (197, 298) on #sell_btn
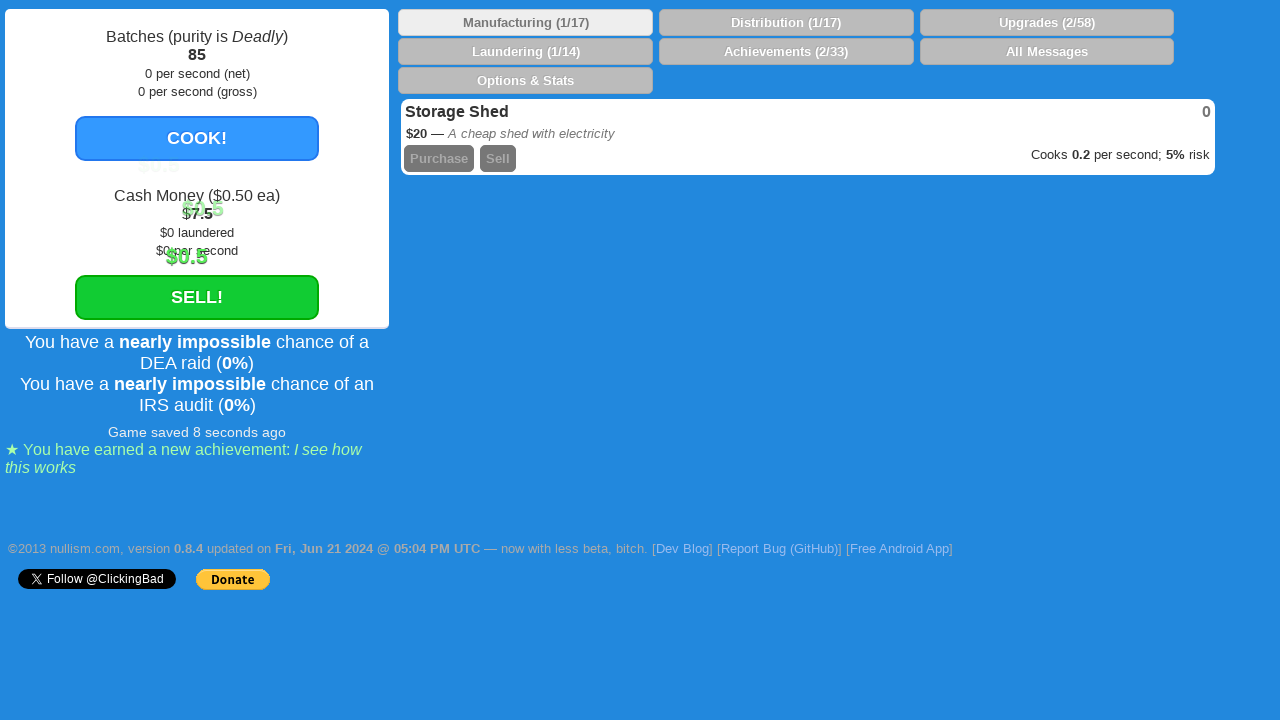

Clicked sell button (click 16/50) at (197, 298) on #sell_btn
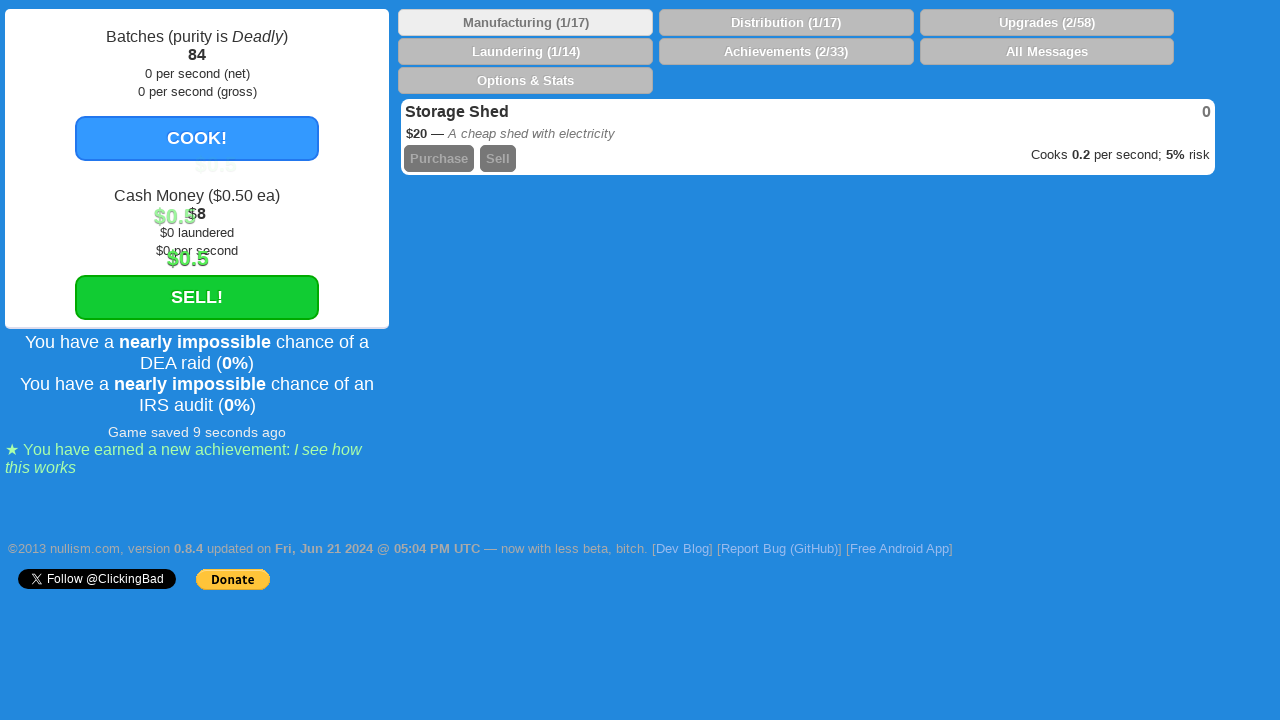

Clicked sell button (click 17/50) at (197, 298) on #sell_btn
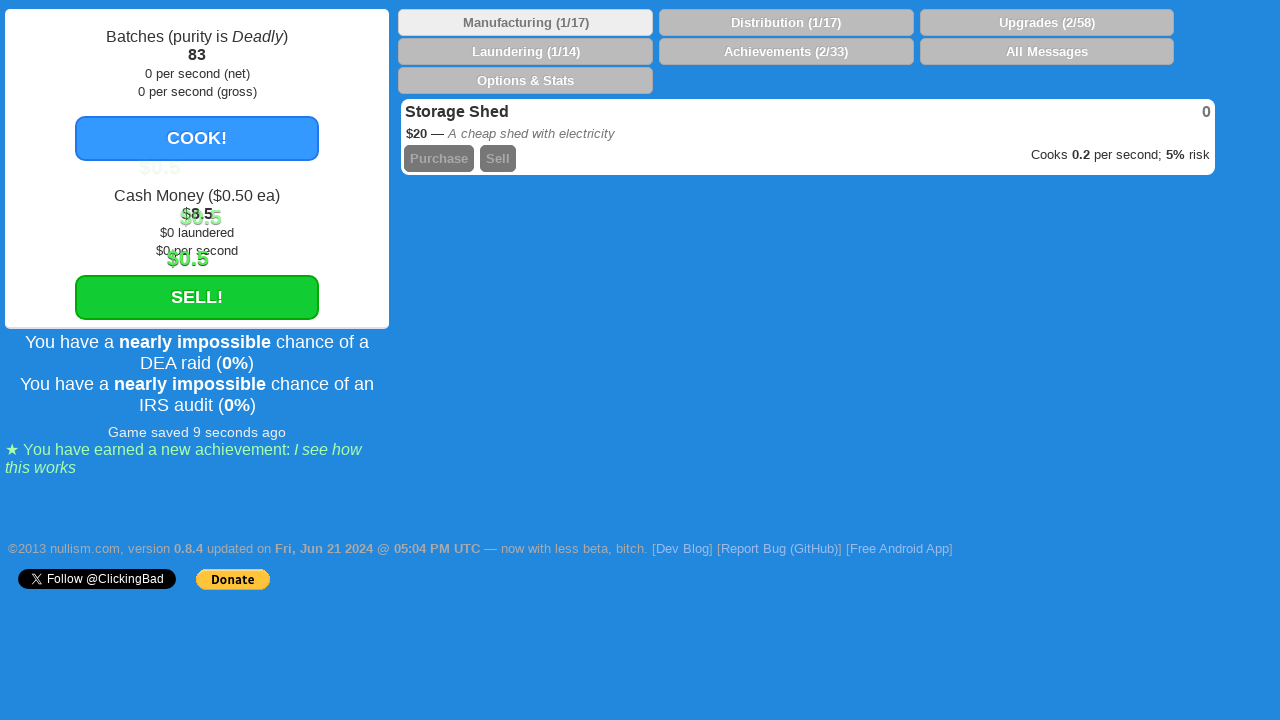

Clicked sell button (click 18/50) at (197, 298) on #sell_btn
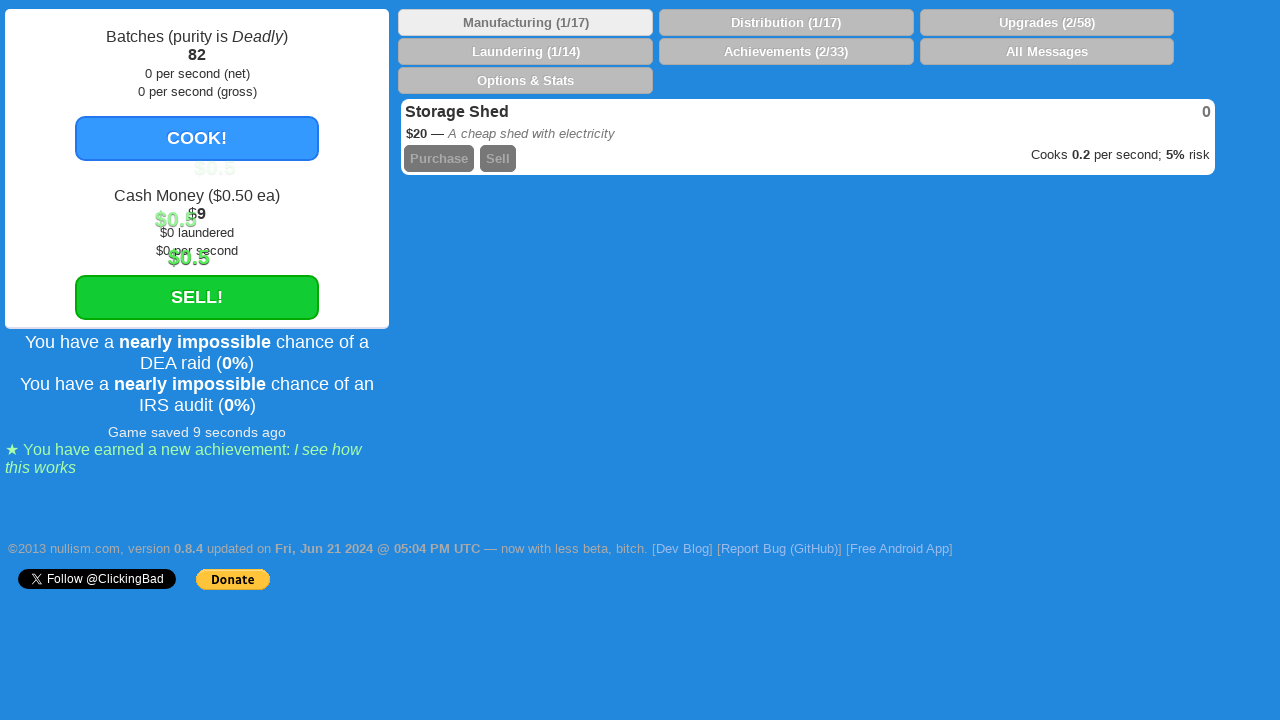

Clicked sell button (click 19/50) at (197, 298) on #sell_btn
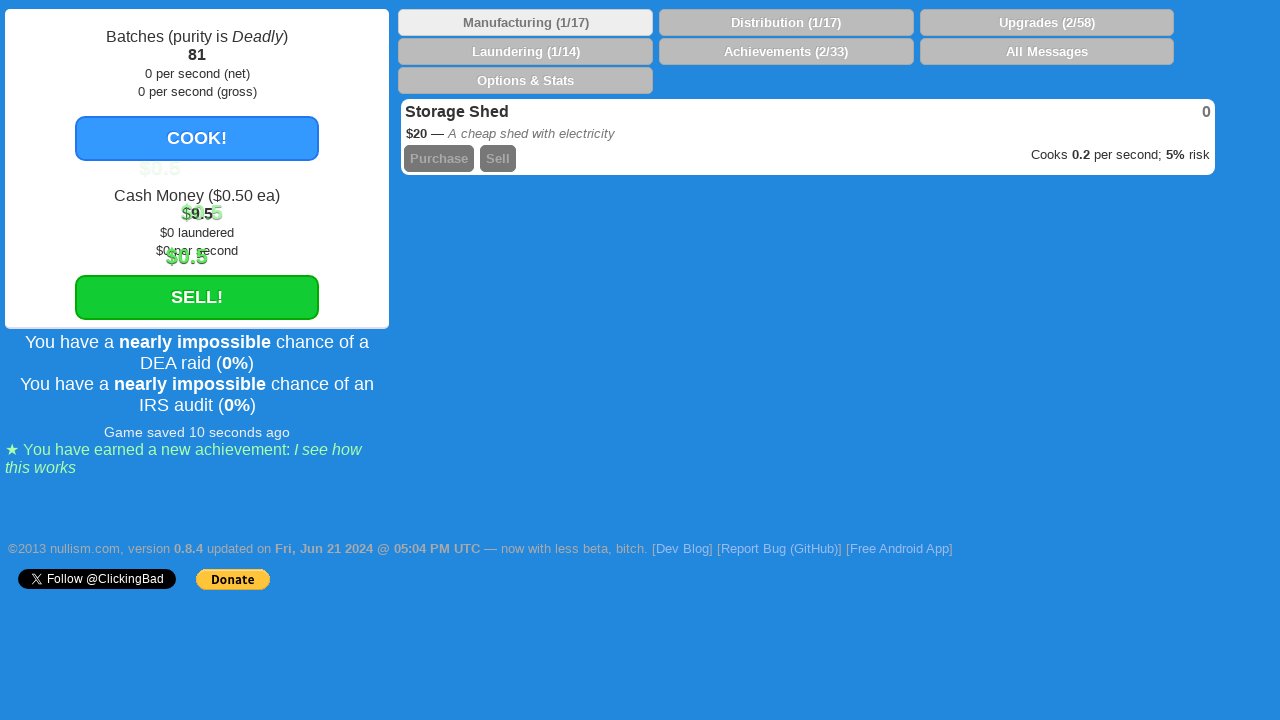

Clicked sell button (click 20/50) at (197, 298) on #sell_btn
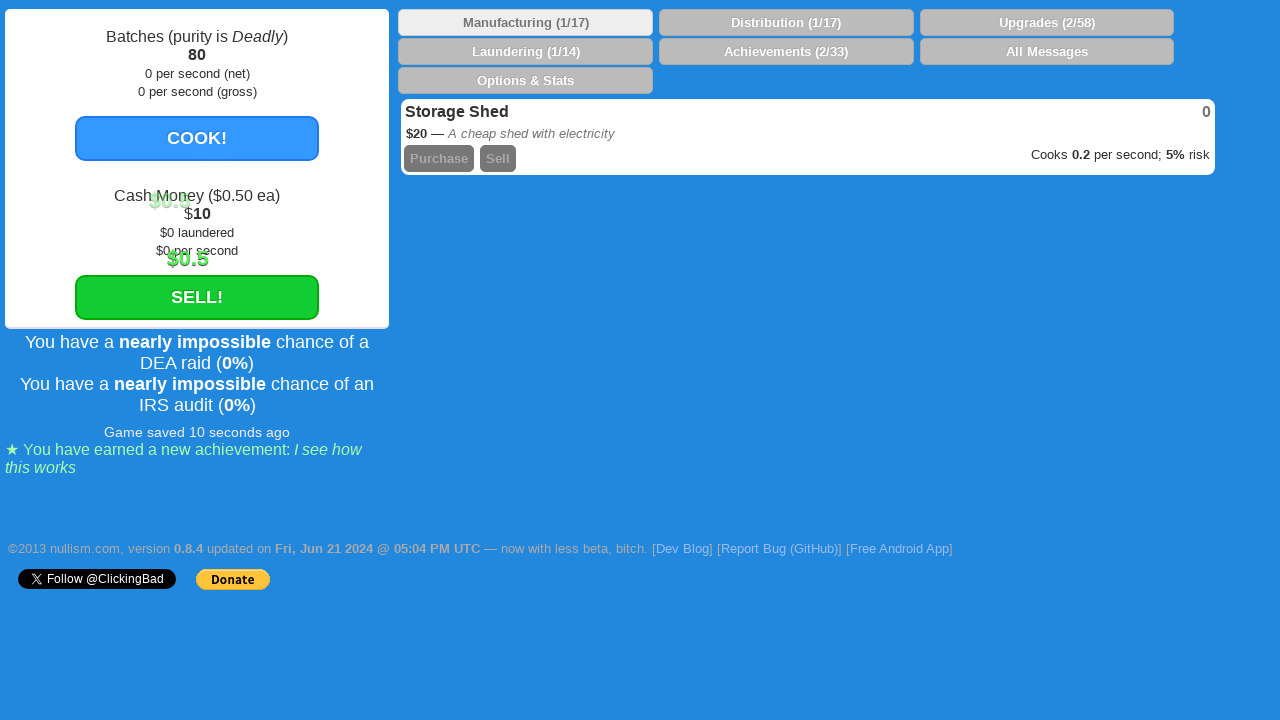

Clicked sell button (click 21/50) at (197, 298) on #sell_btn
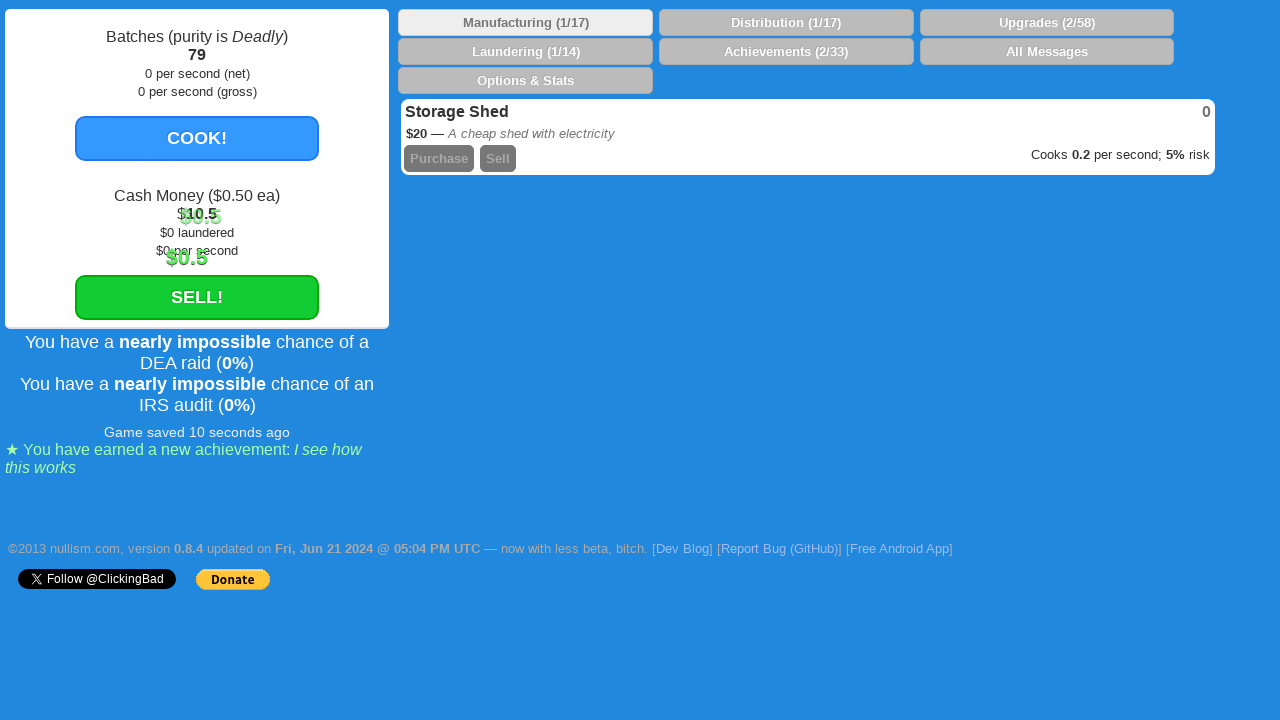

Clicked sell button (click 22/50) at (197, 298) on #sell_btn
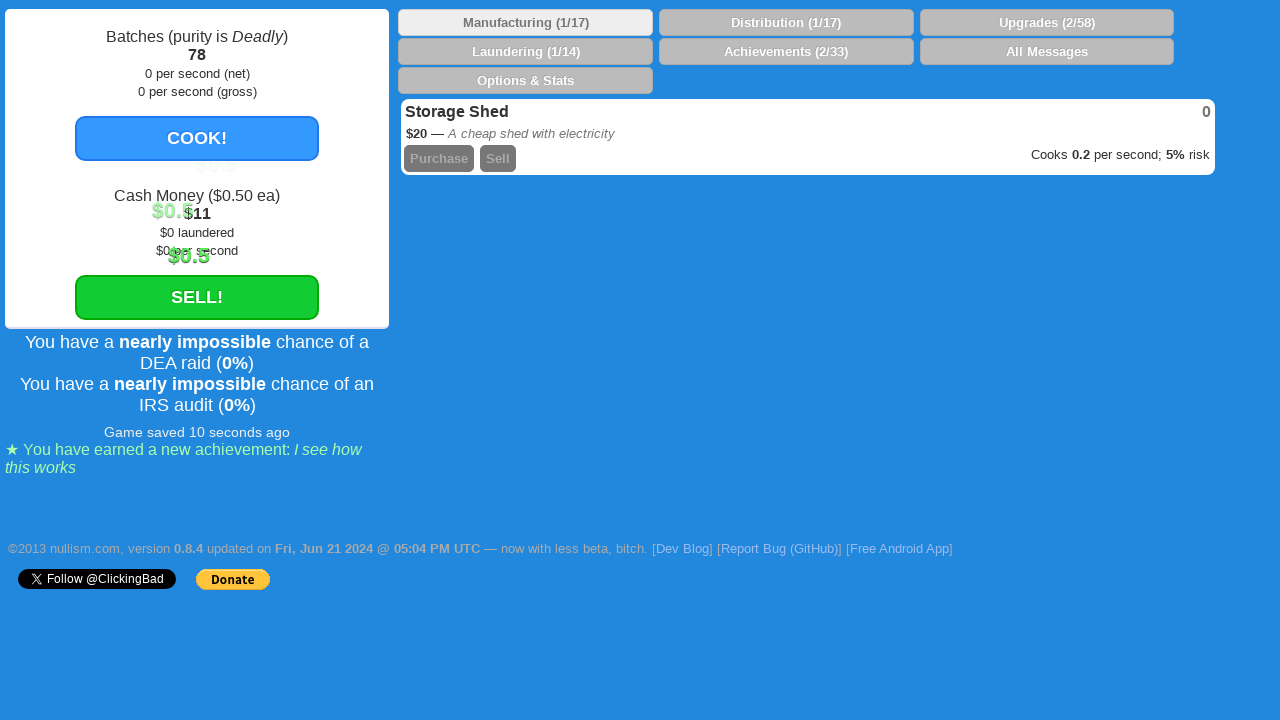

Clicked sell button (click 23/50) at (197, 298) on #sell_btn
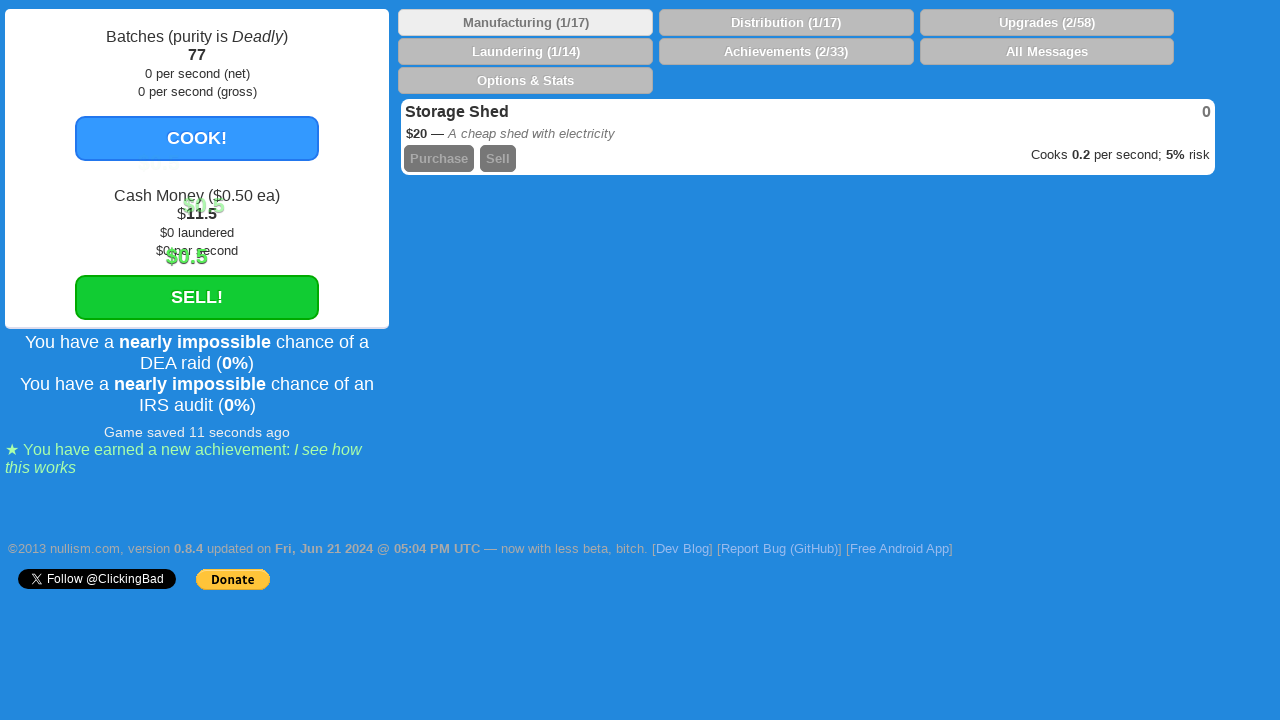

Clicked sell button (click 24/50) at (197, 298) on #sell_btn
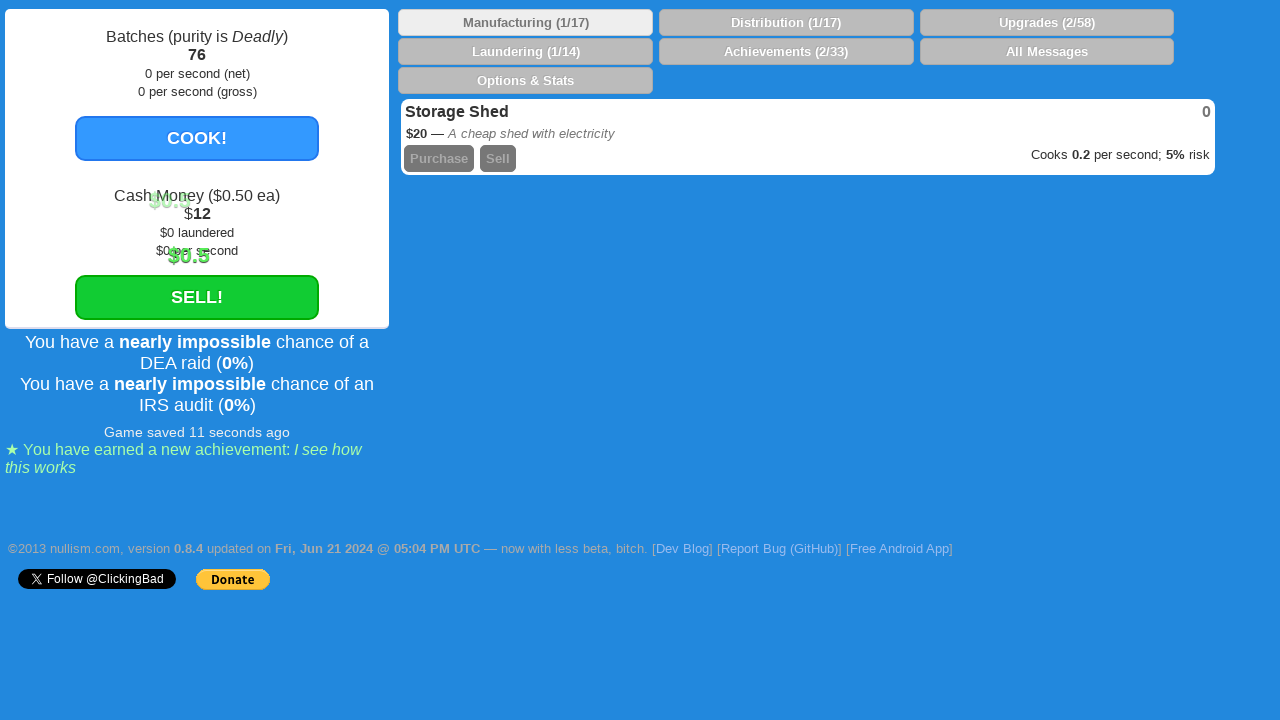

Clicked sell button (click 25/50) at (197, 298) on #sell_btn
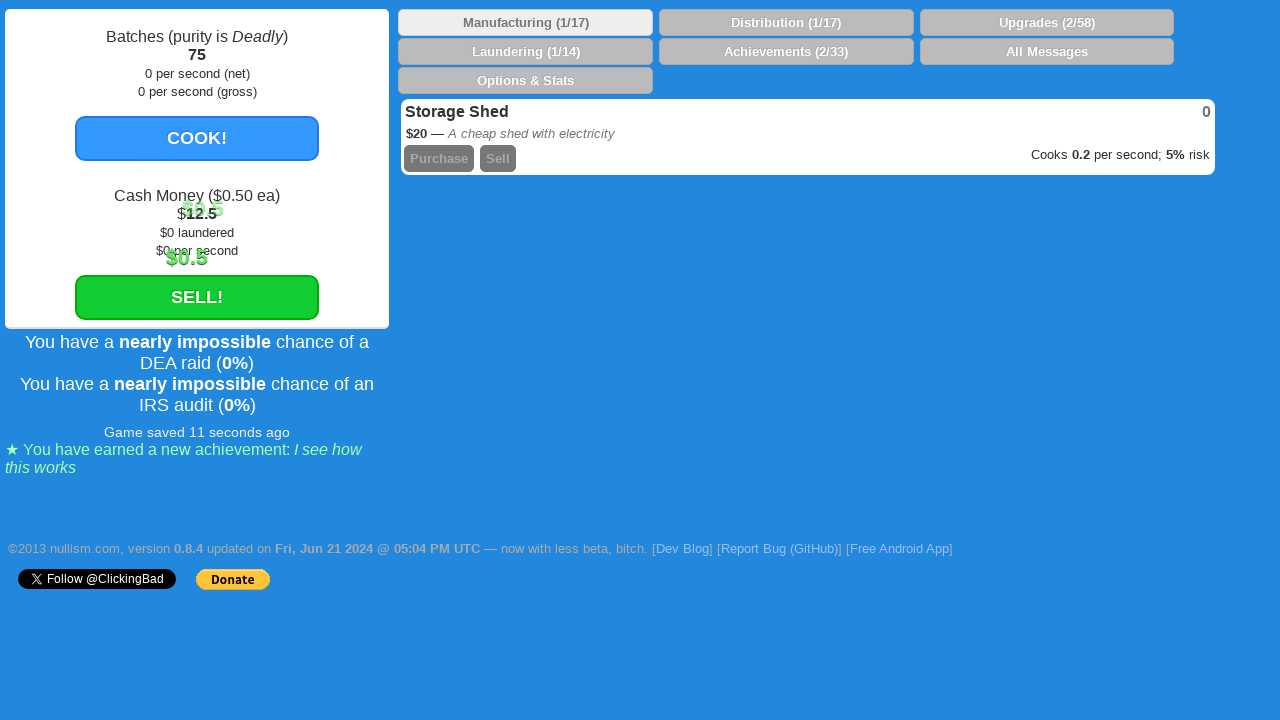

Clicked sell button (click 26/50) at (197, 298) on #sell_btn
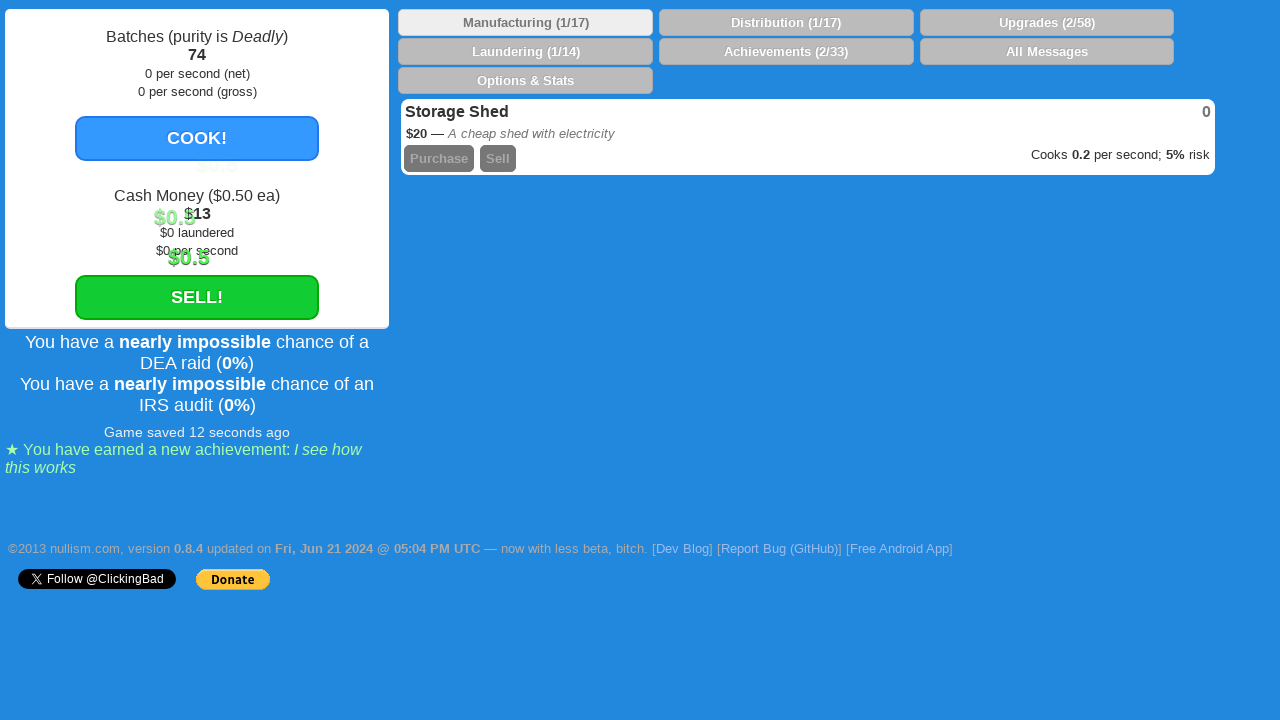

Clicked sell button (click 27/50) at (197, 298) on #sell_btn
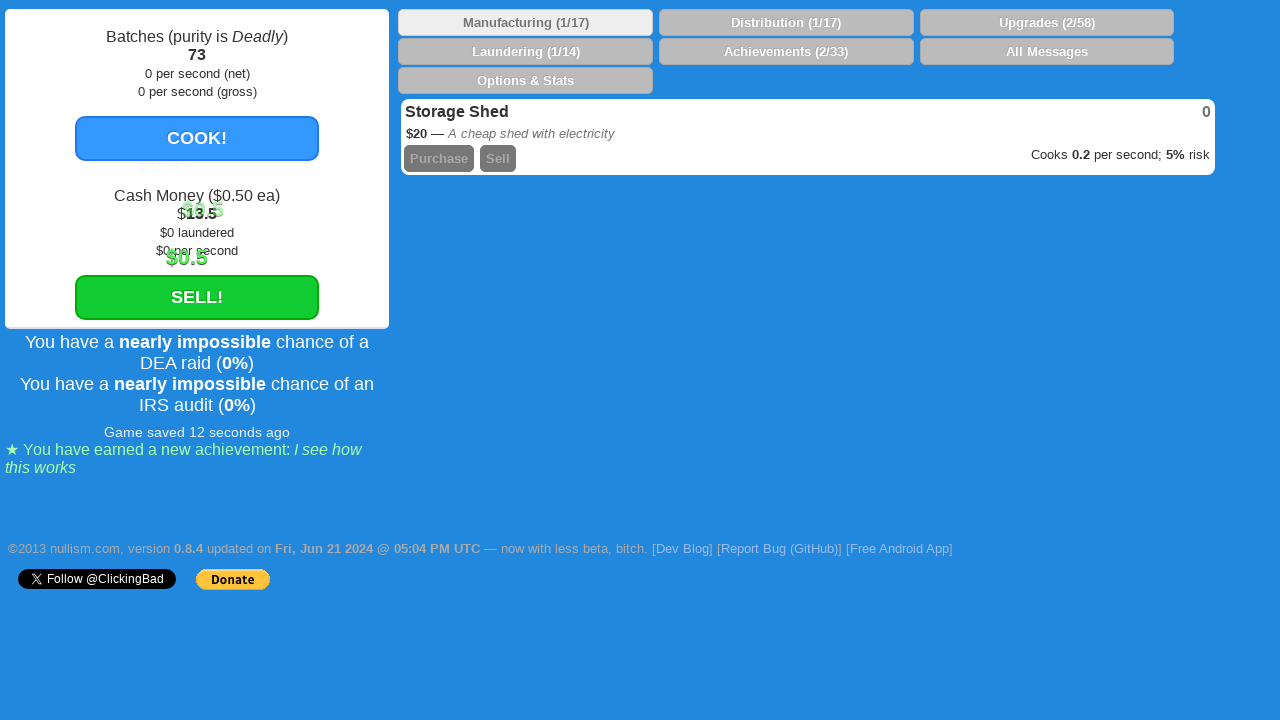

Clicked sell button (click 28/50) at (197, 298) on #sell_btn
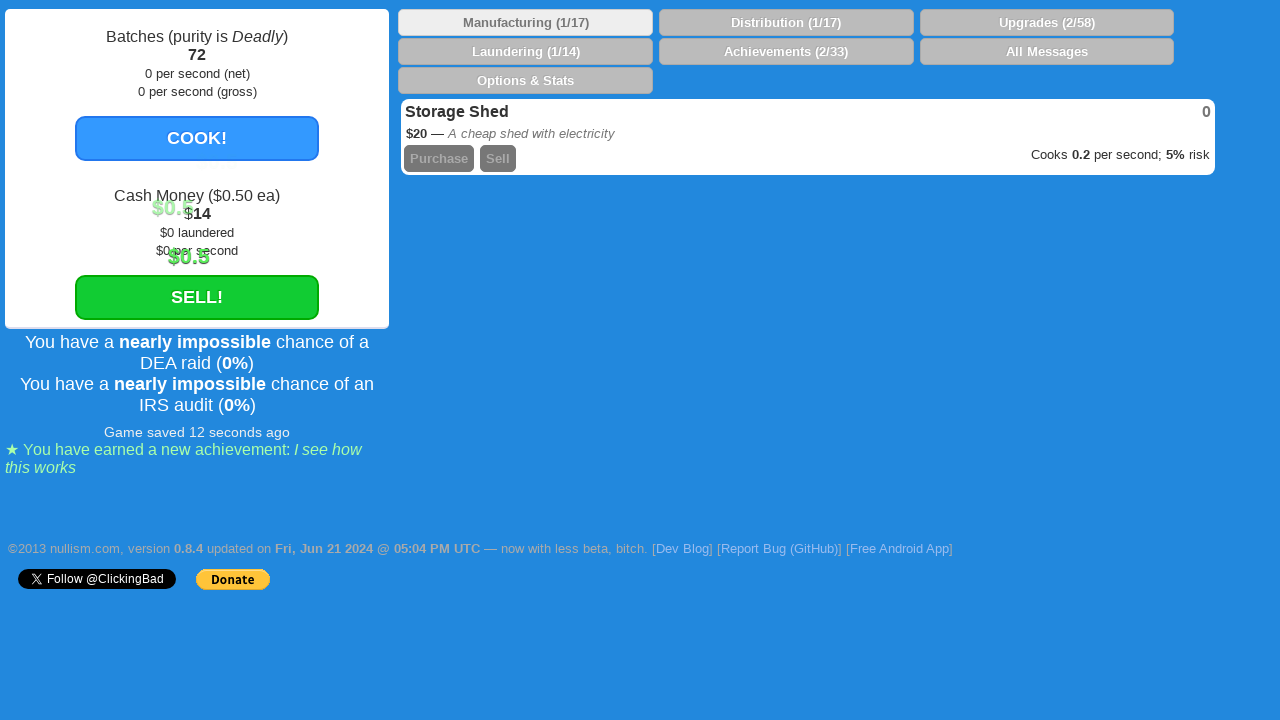

Clicked sell button (click 29/50) at (197, 298) on #sell_btn
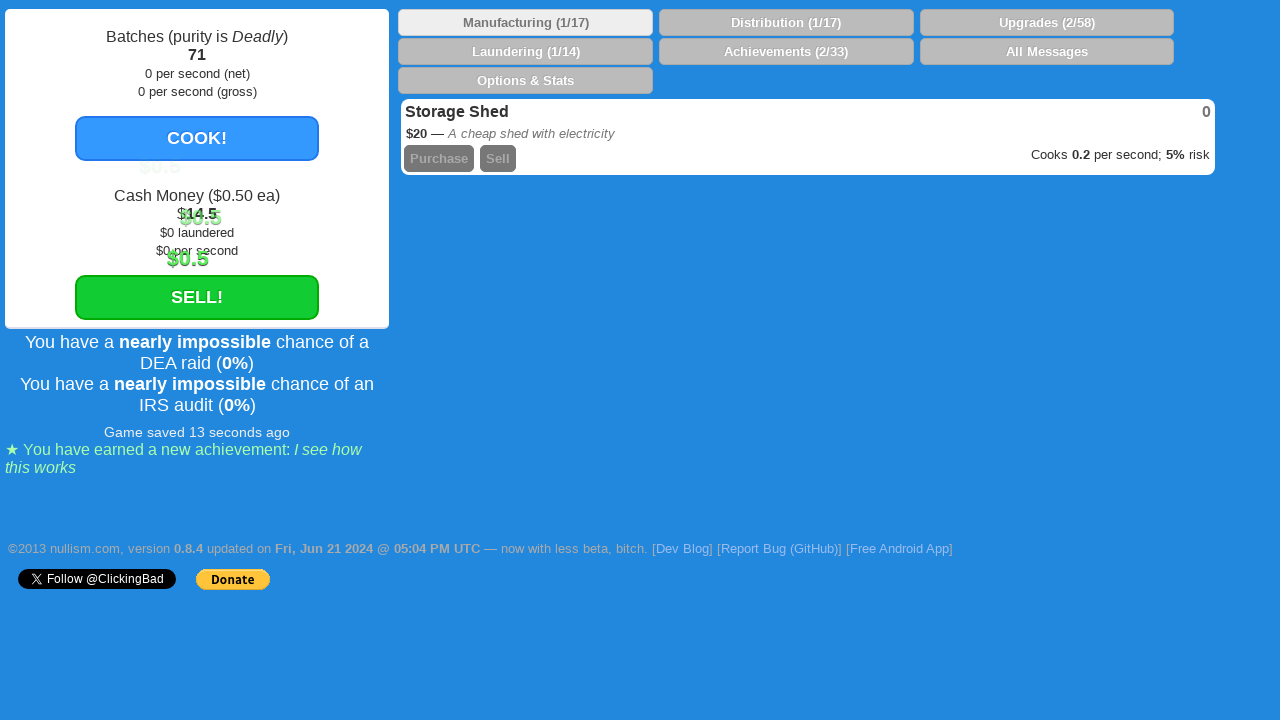

Clicked sell button (click 30/50) at (197, 298) on #sell_btn
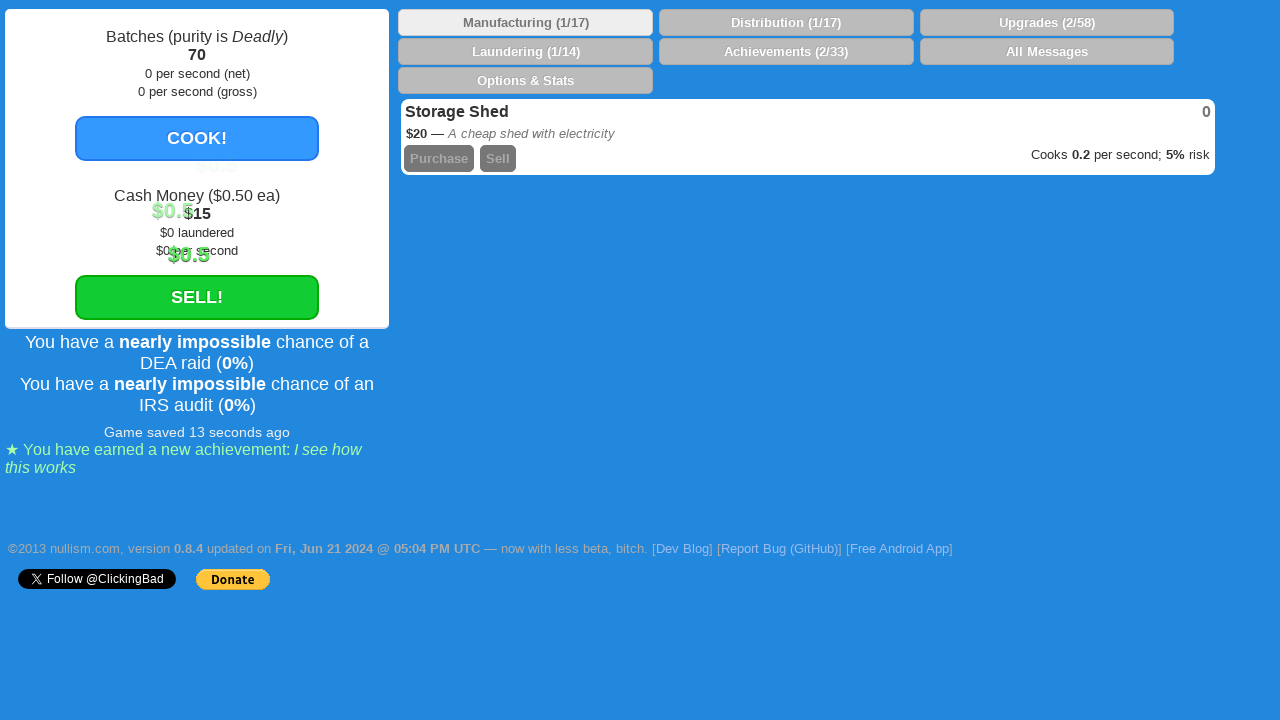

Clicked sell button (click 31/50) at (197, 298) on #sell_btn
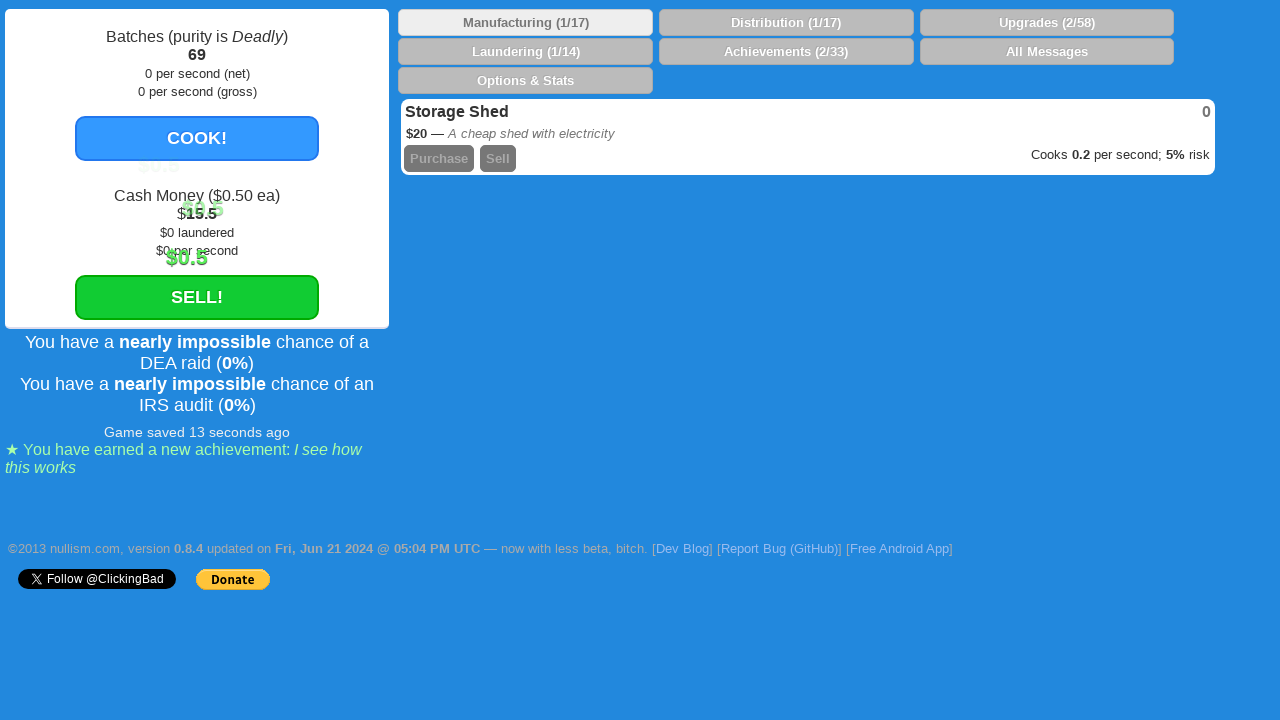

Clicked sell button (click 32/50) at (197, 298) on #sell_btn
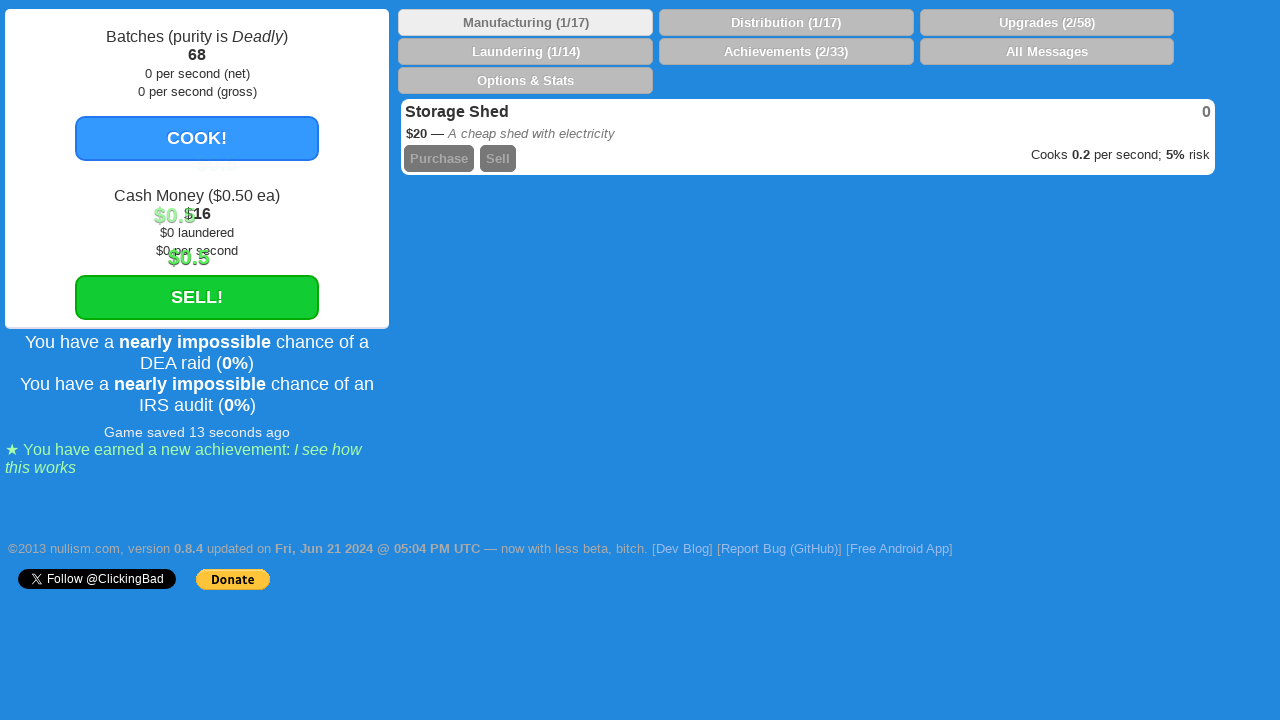

Clicked sell button (click 33/50) at (197, 298) on #sell_btn
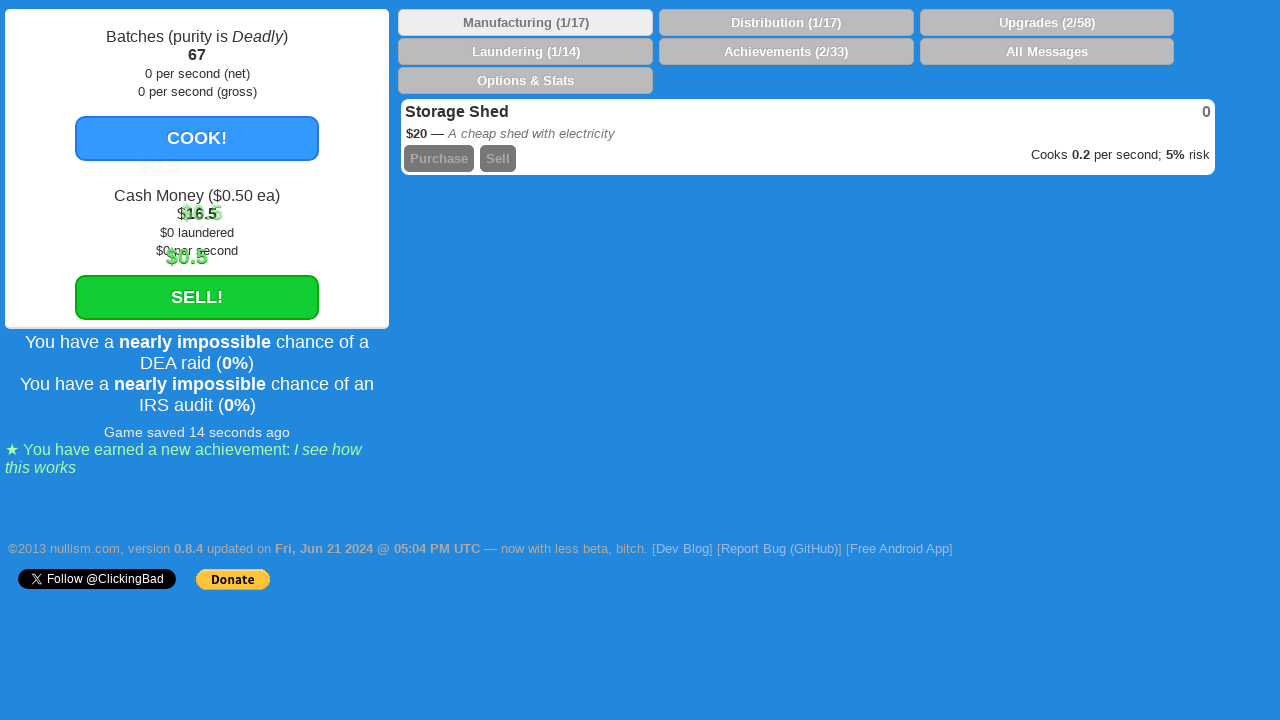

Clicked sell button (click 34/50) at (197, 298) on #sell_btn
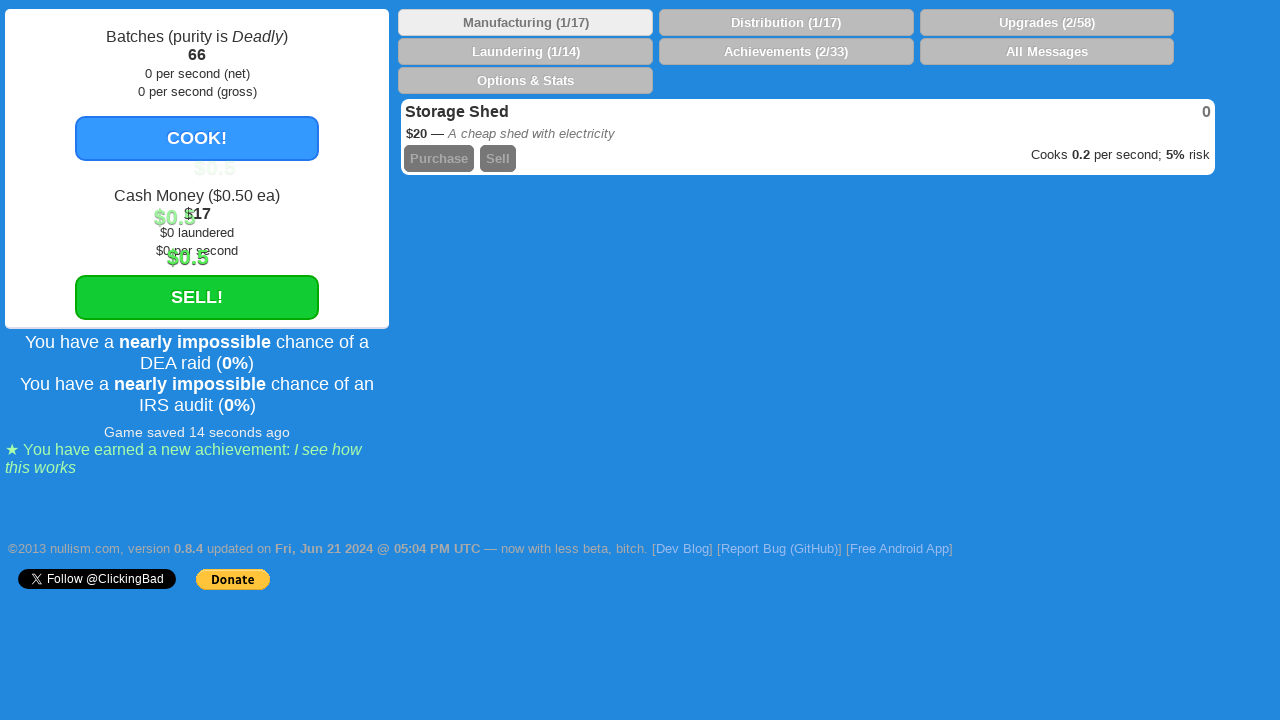

Clicked sell button (click 35/50) at (197, 298) on #sell_btn
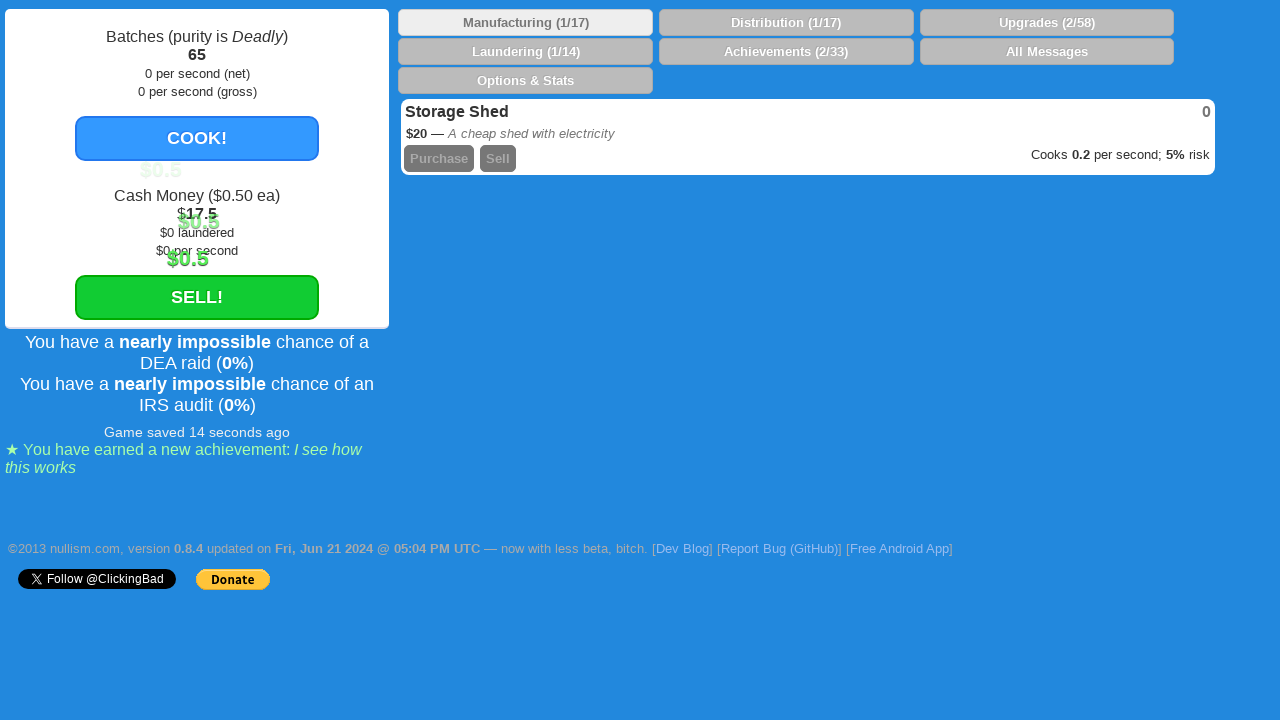

Clicked sell button (click 36/50) at (197, 298) on #sell_btn
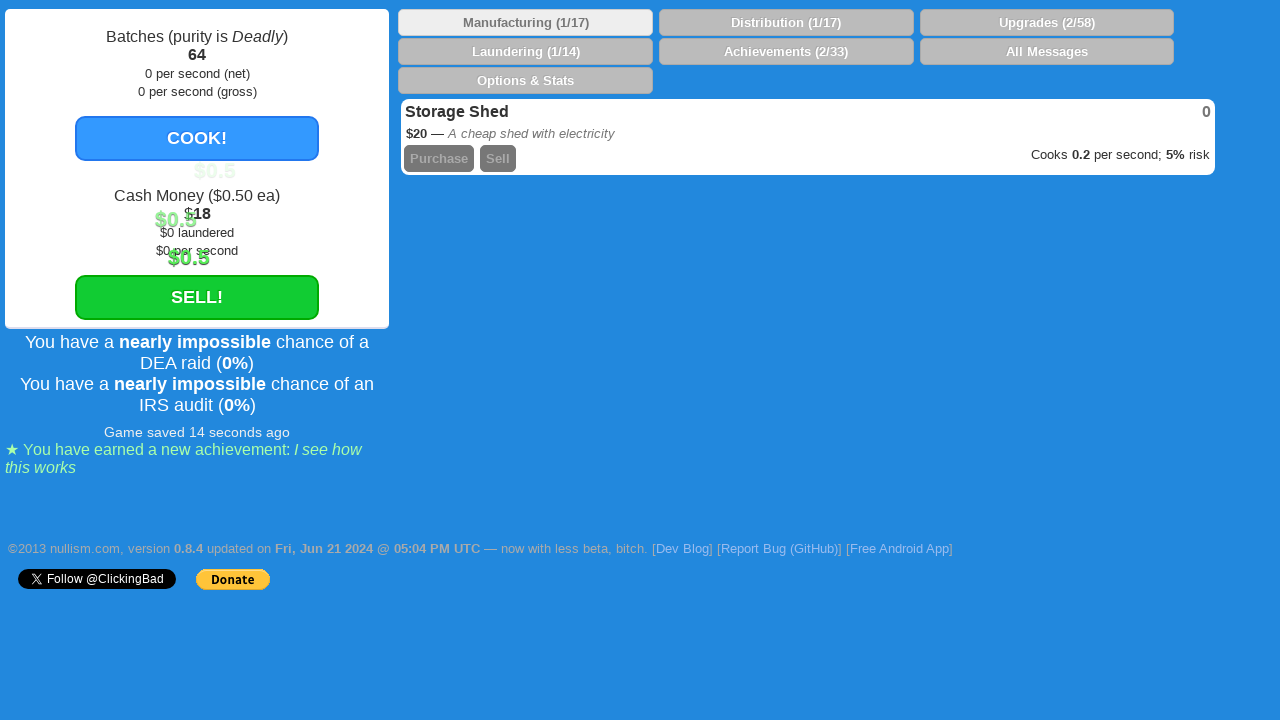

Clicked sell button (click 37/50) at (197, 298) on #sell_btn
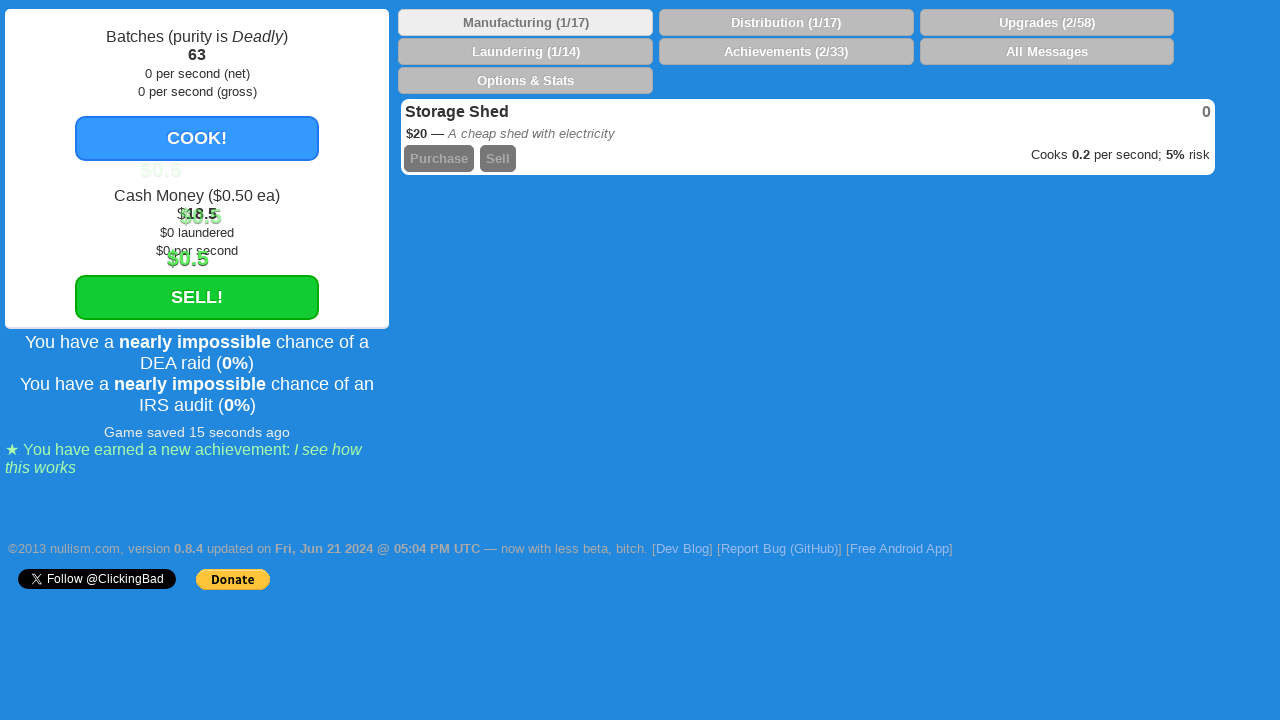

Clicked sell button (click 38/50) at (197, 298) on #sell_btn
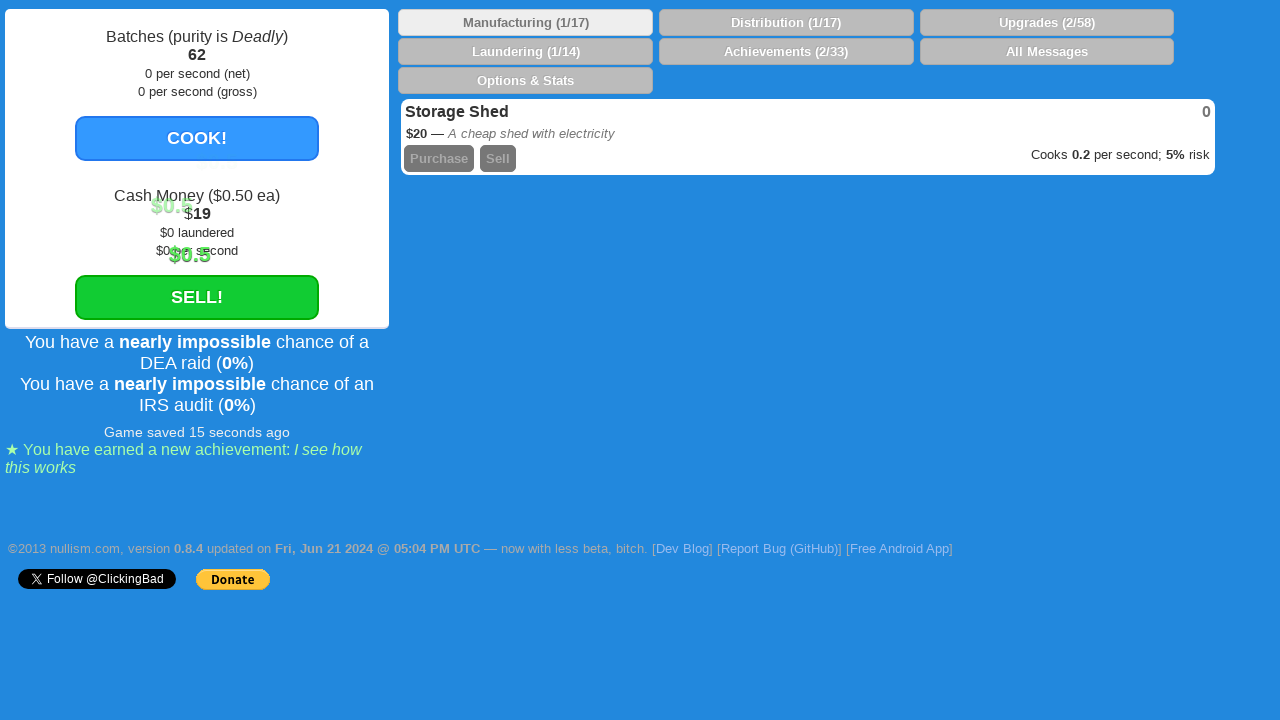

Clicked sell button (click 39/50) at (197, 298) on #sell_btn
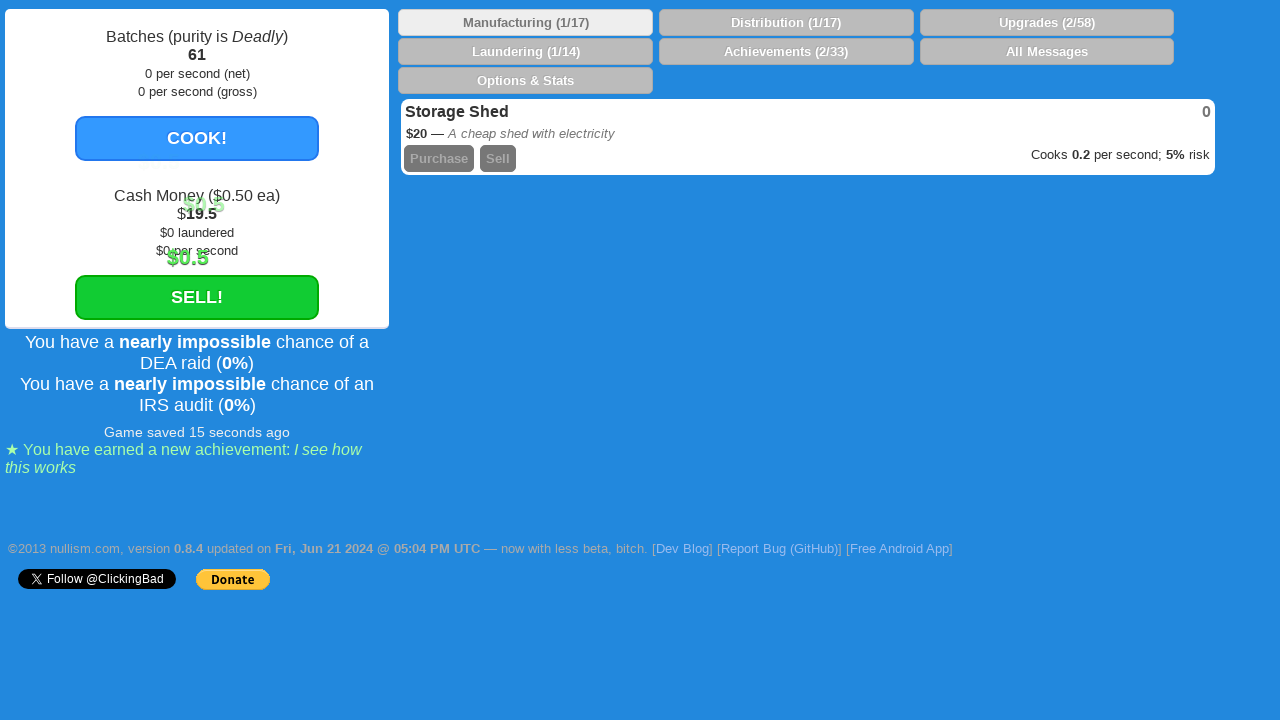

Clicked sell button (click 40/50) at (197, 298) on #sell_btn
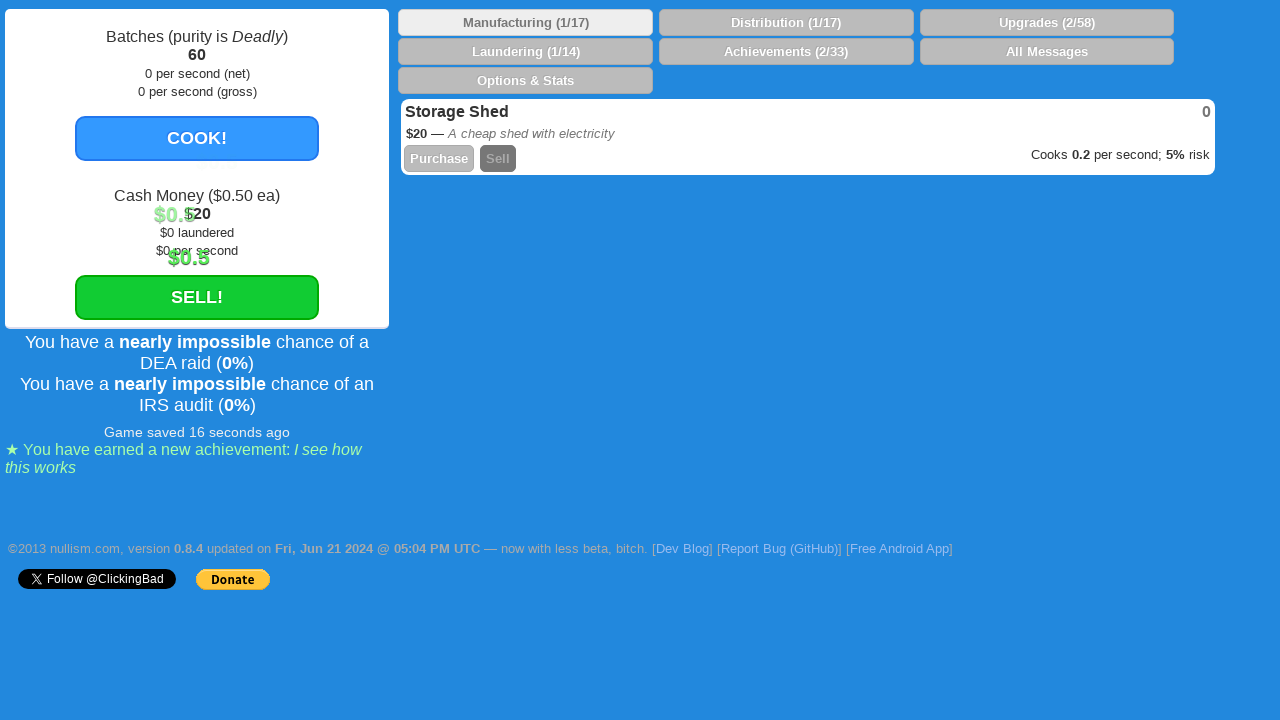

Clicked sell button (click 41/50) at (197, 298) on #sell_btn
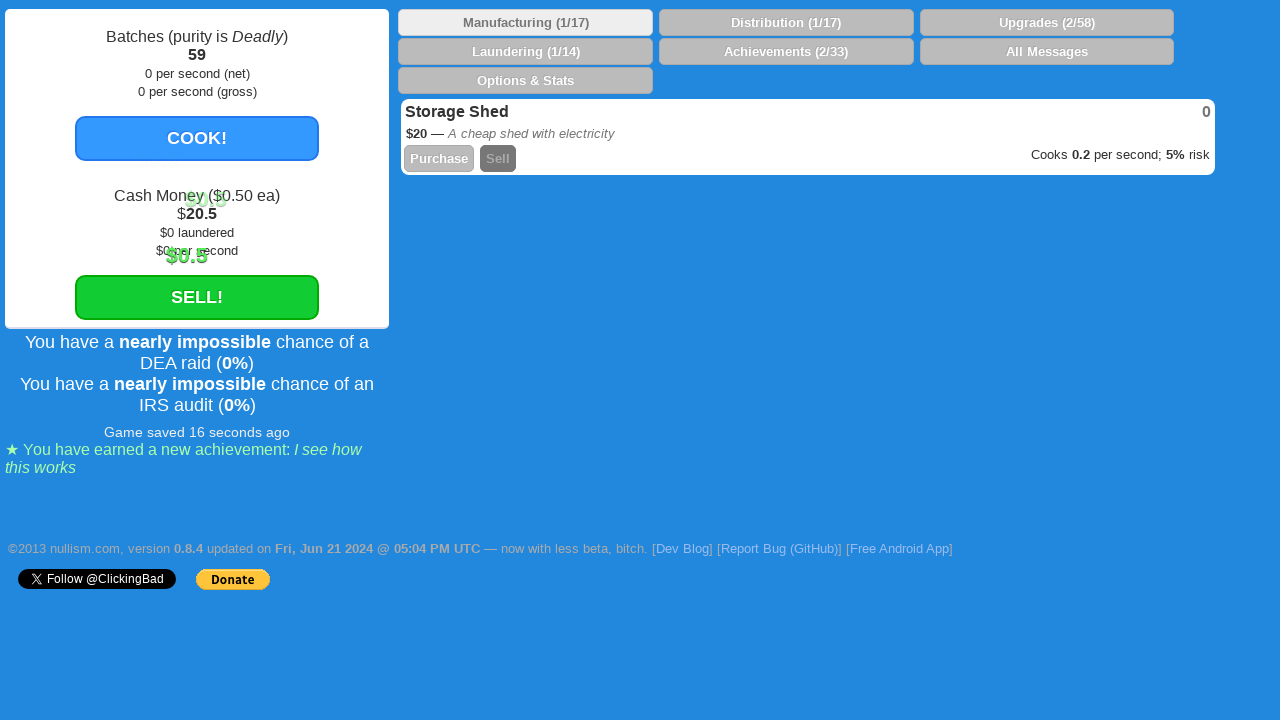

Clicked sell button (click 42/50) at (197, 298) on #sell_btn
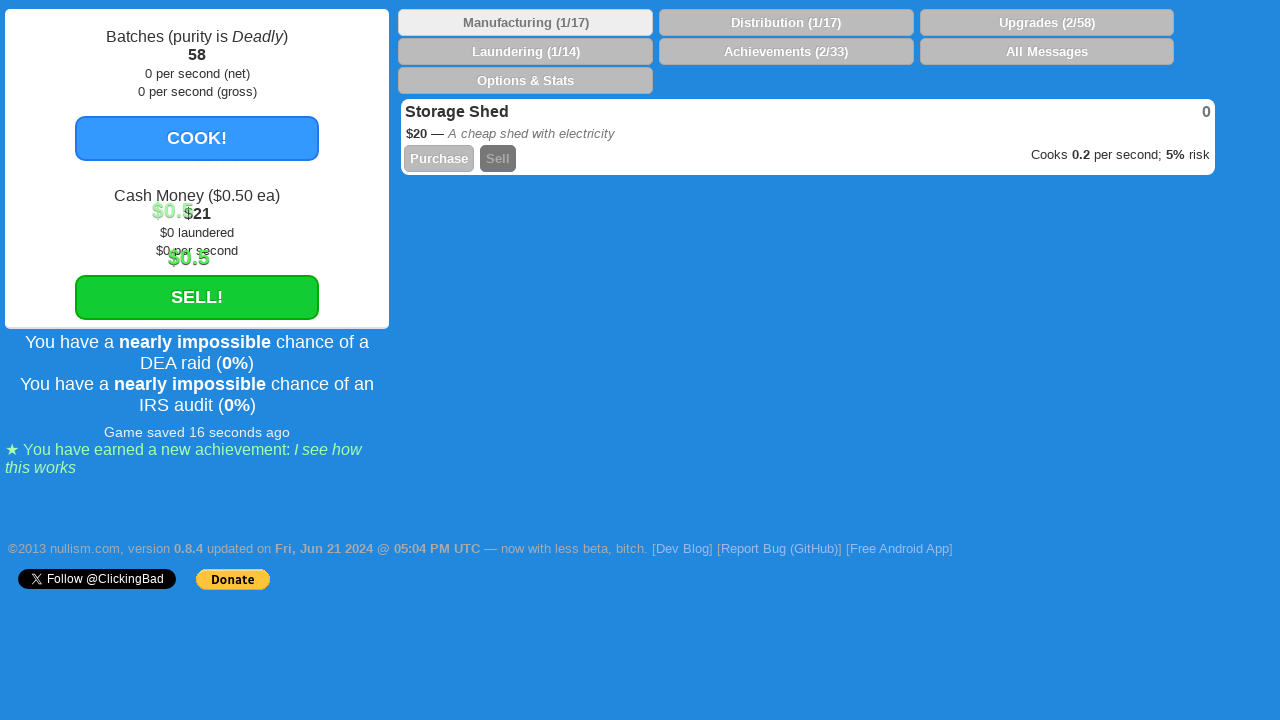

Clicked sell button (click 43/50) at (197, 298) on #sell_btn
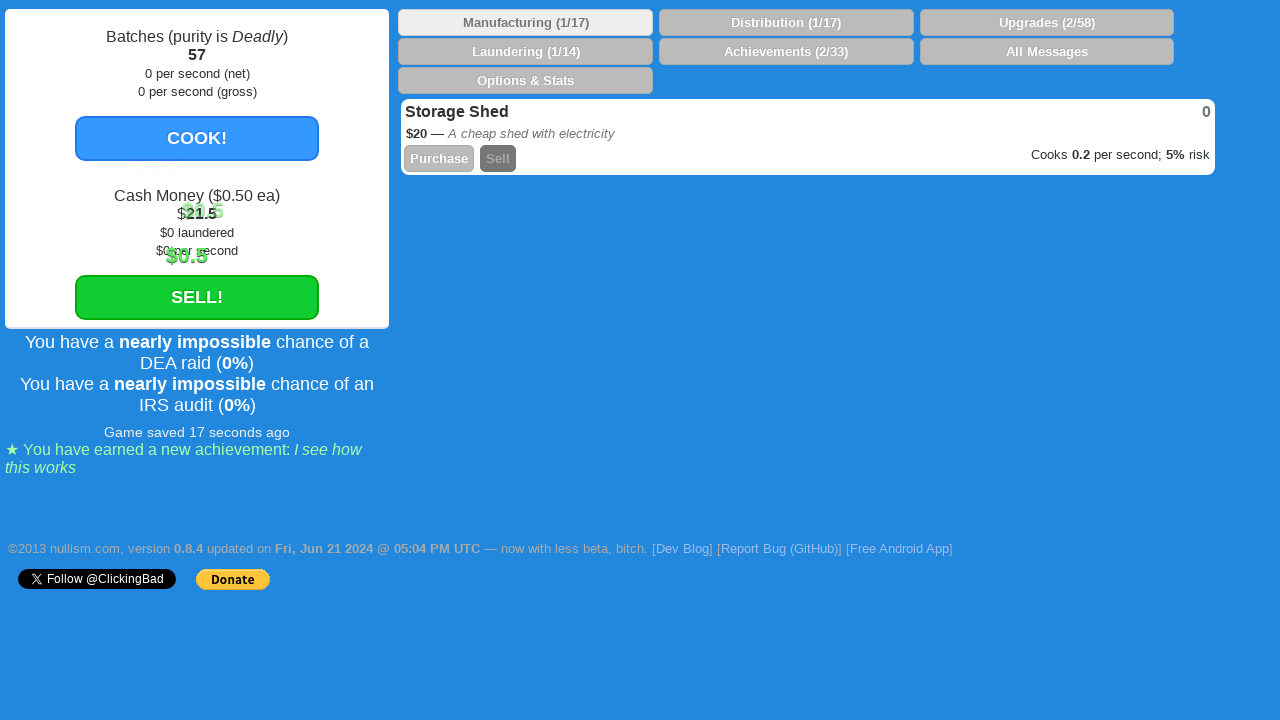

Clicked sell button (click 44/50) at (197, 298) on #sell_btn
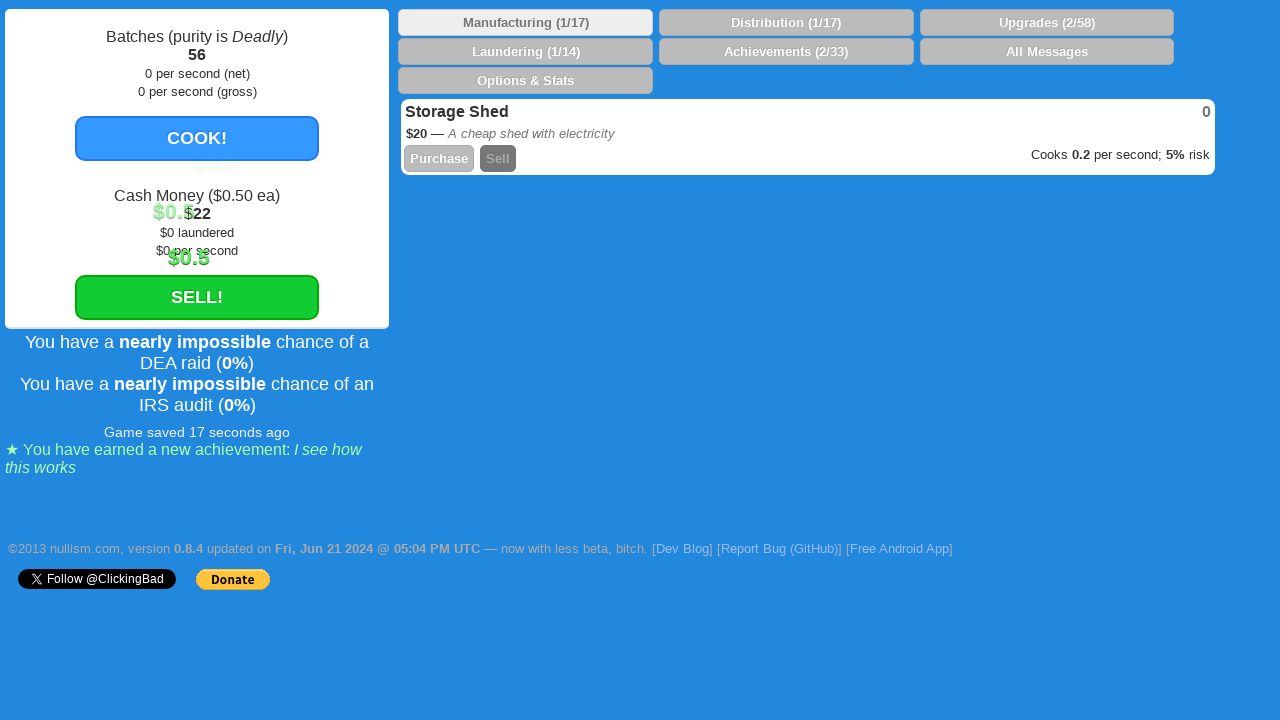

Clicked sell button (click 45/50) at (197, 298) on #sell_btn
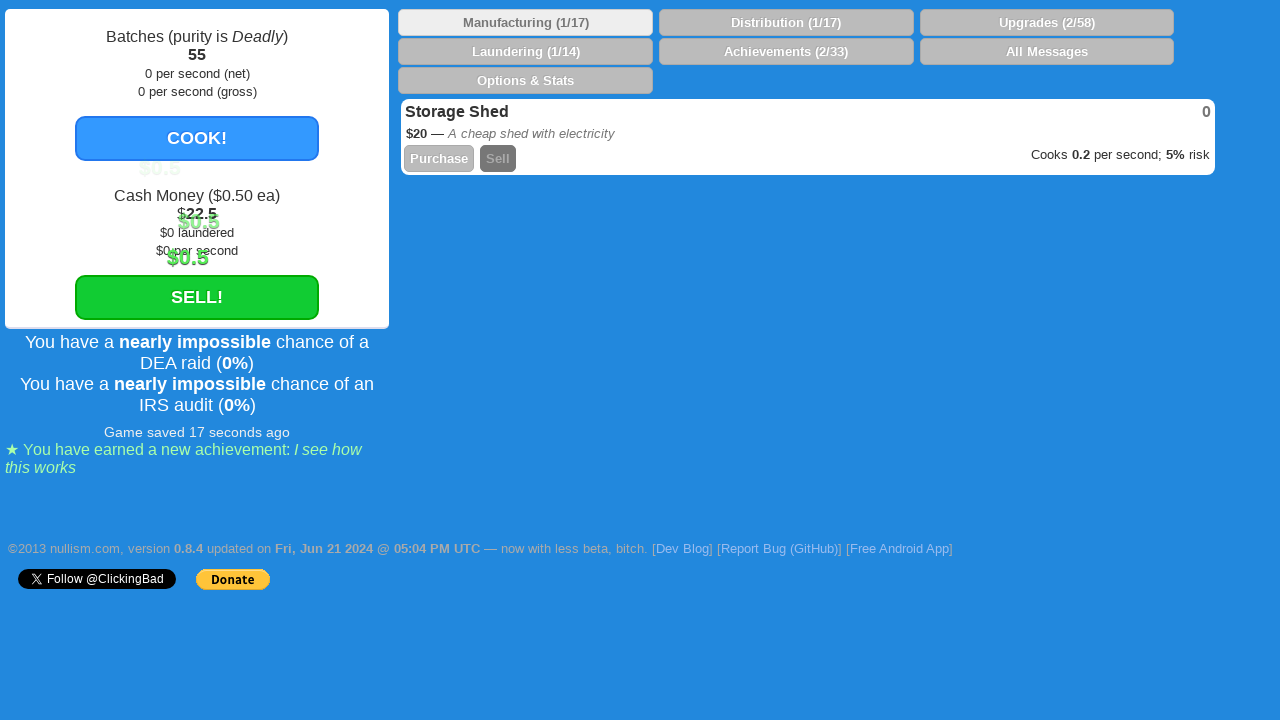

Clicked sell button (click 46/50) at (197, 298) on #sell_btn
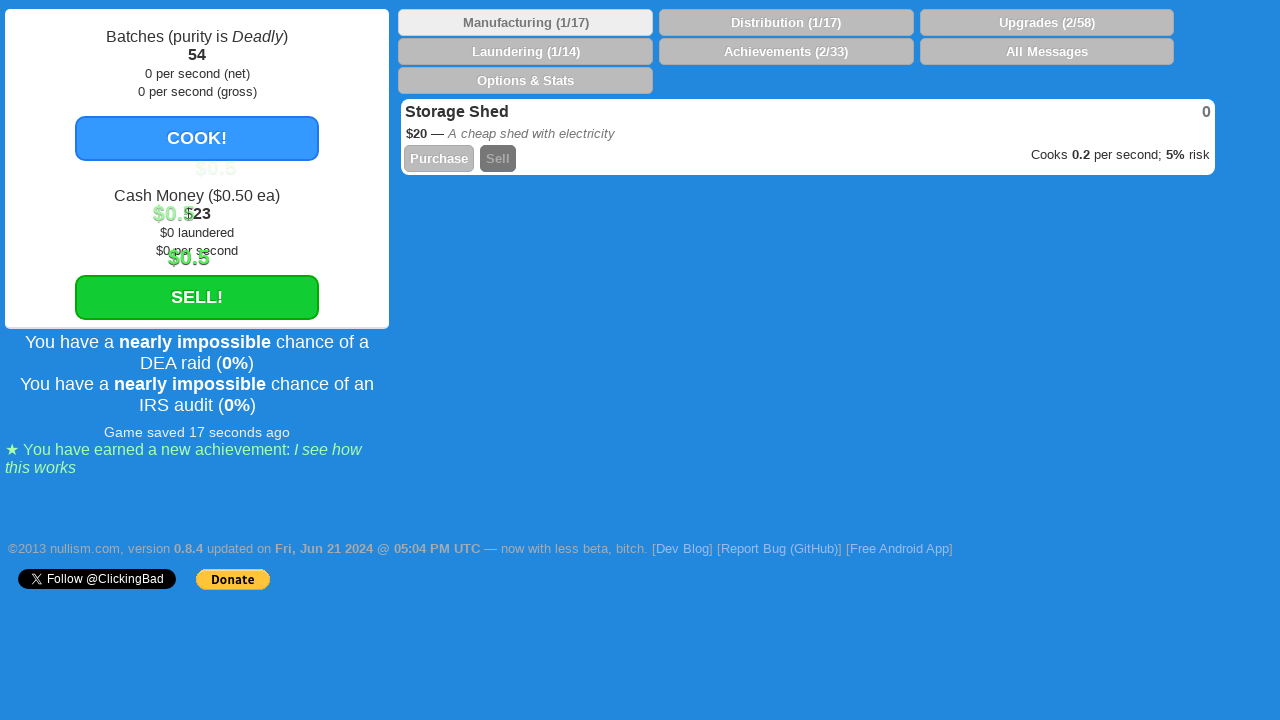

Clicked sell button (click 47/50) at (197, 298) on #sell_btn
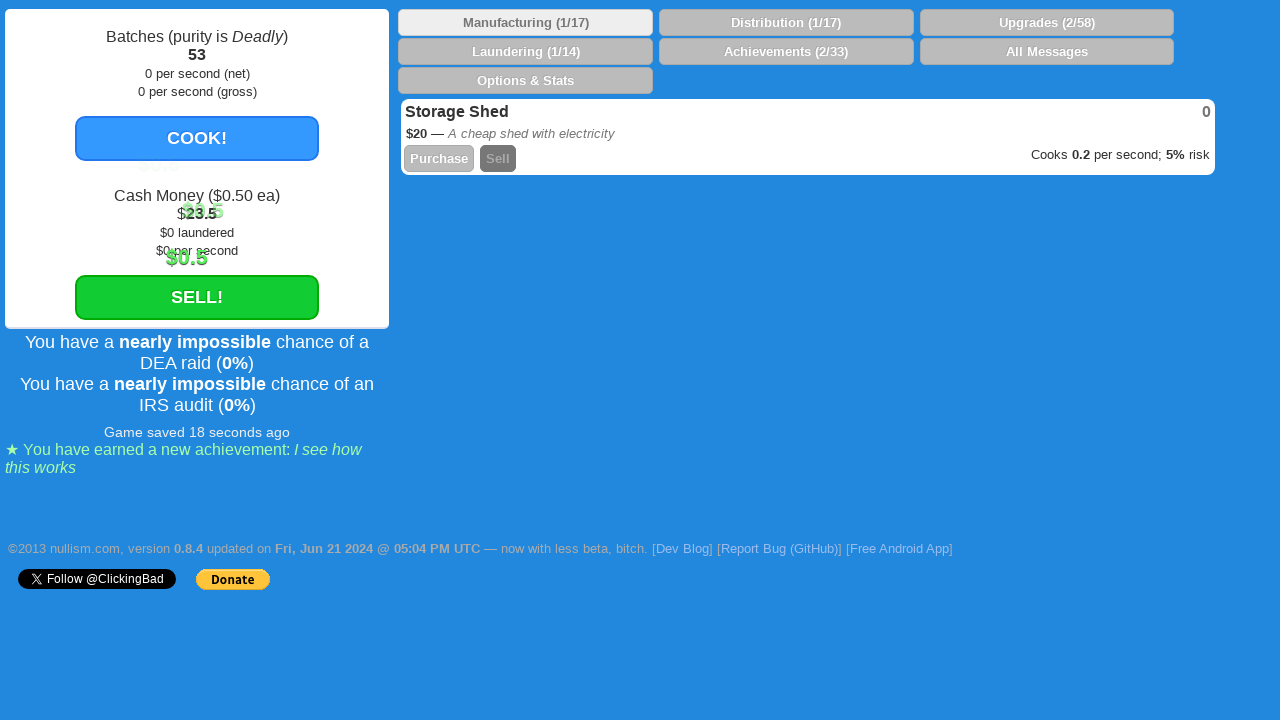

Clicked sell button (click 48/50) at (197, 298) on #sell_btn
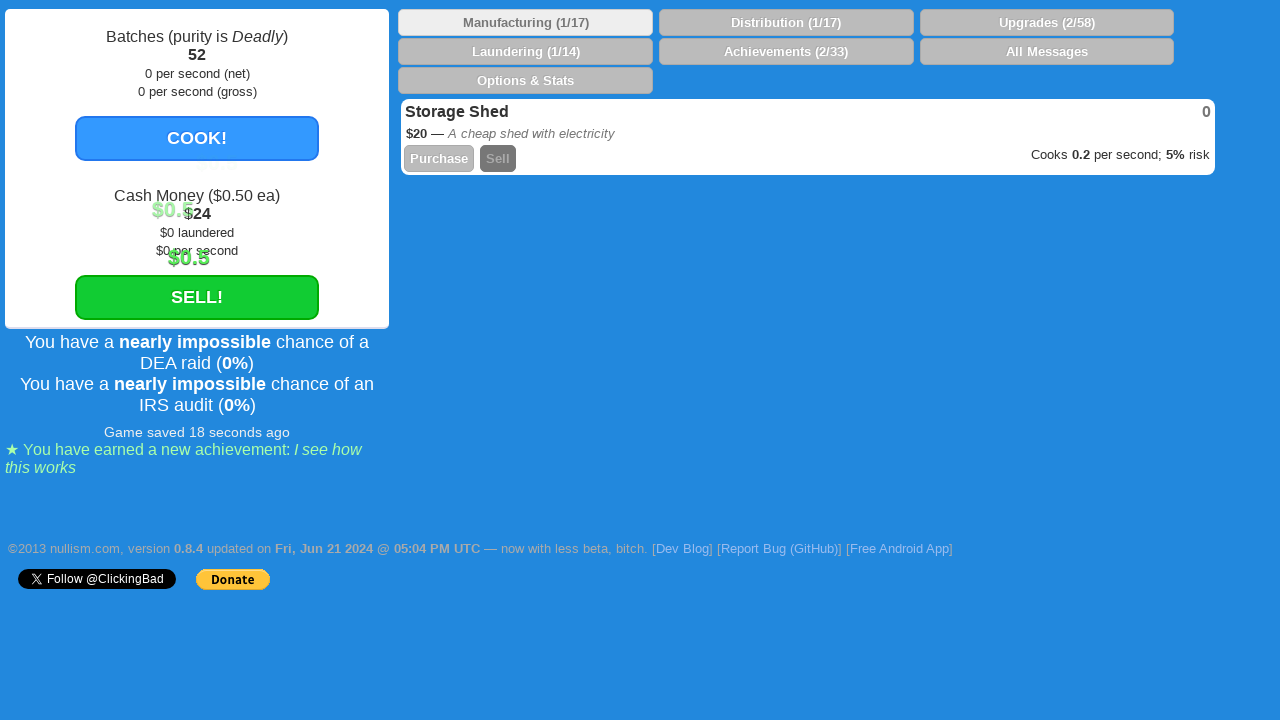

Clicked sell button (click 49/50) at (197, 298) on #sell_btn
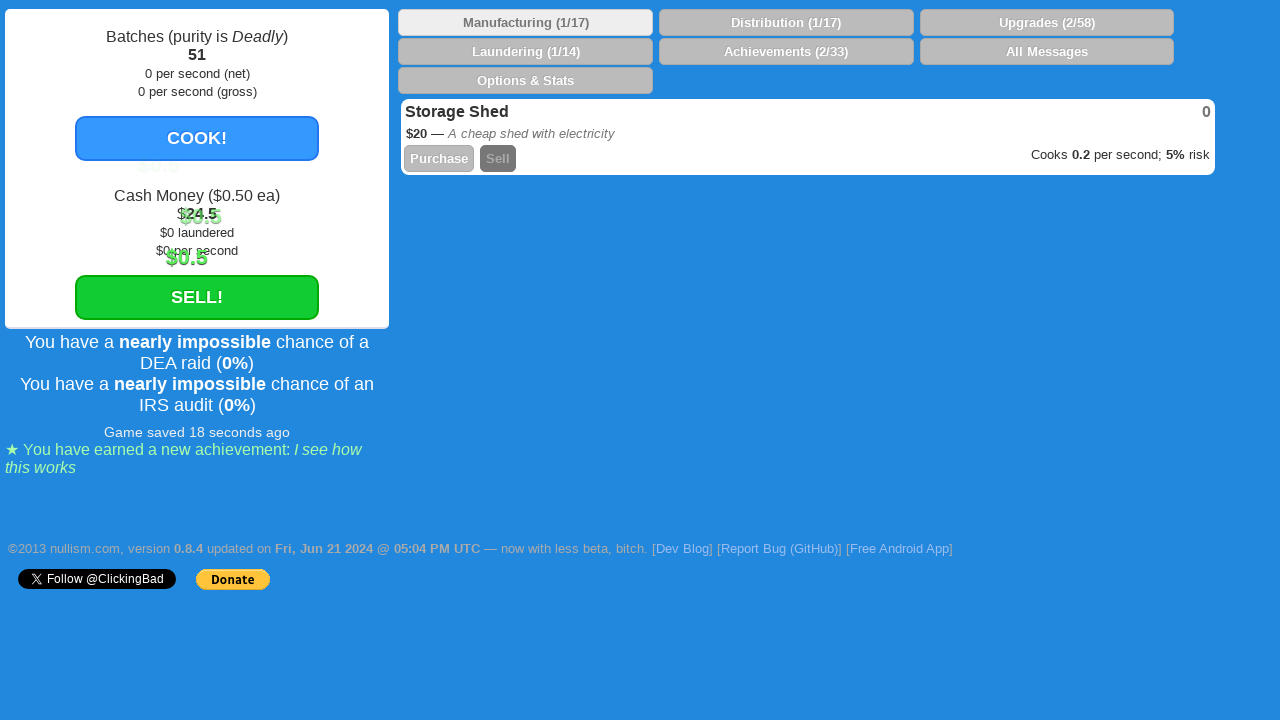

Clicked sell button (click 50/50) at (197, 298) on #sell_btn
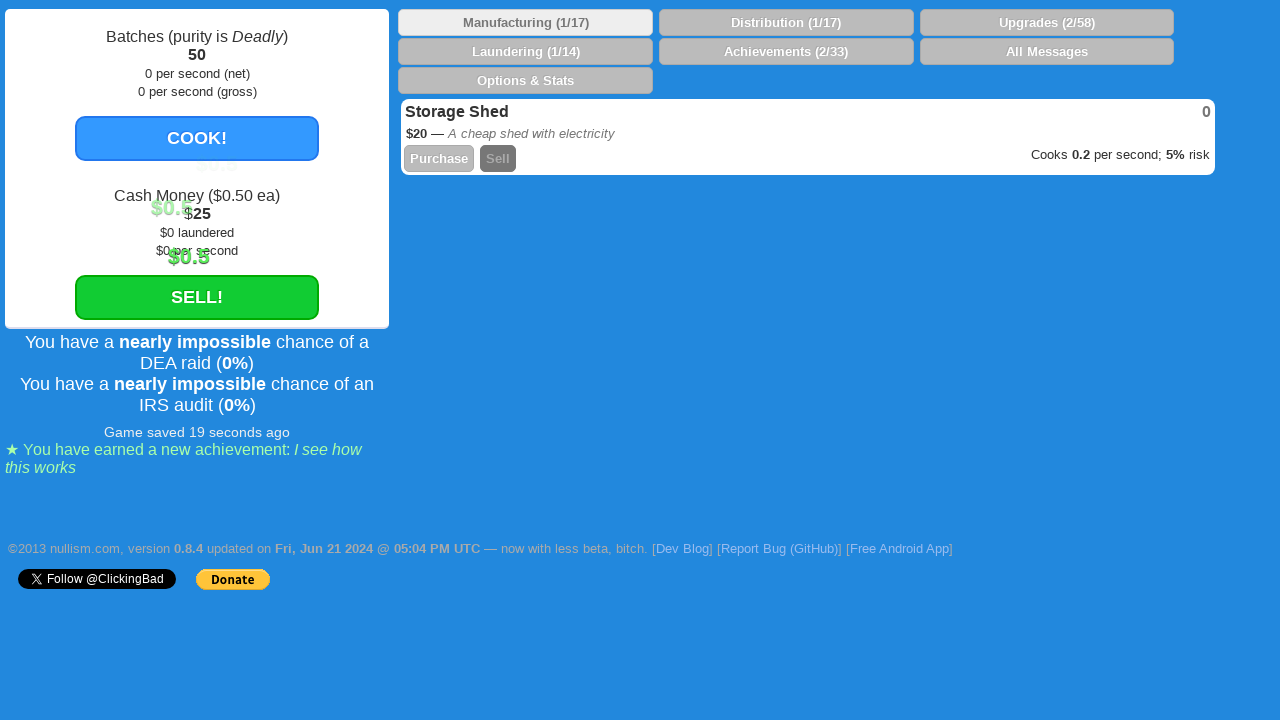

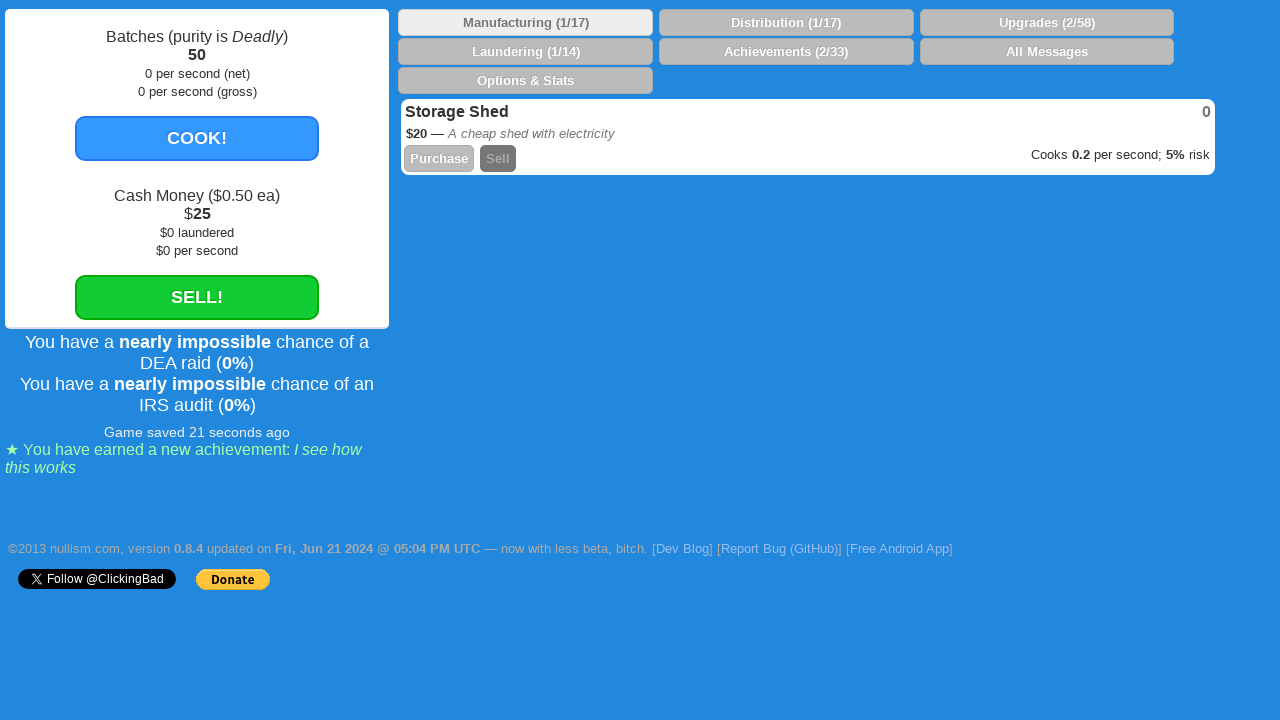